Tests jQuery UI datepicker functionality by navigating through months/years and selecting a specific date

Starting URL: https://jqueryui.com/datepicker/

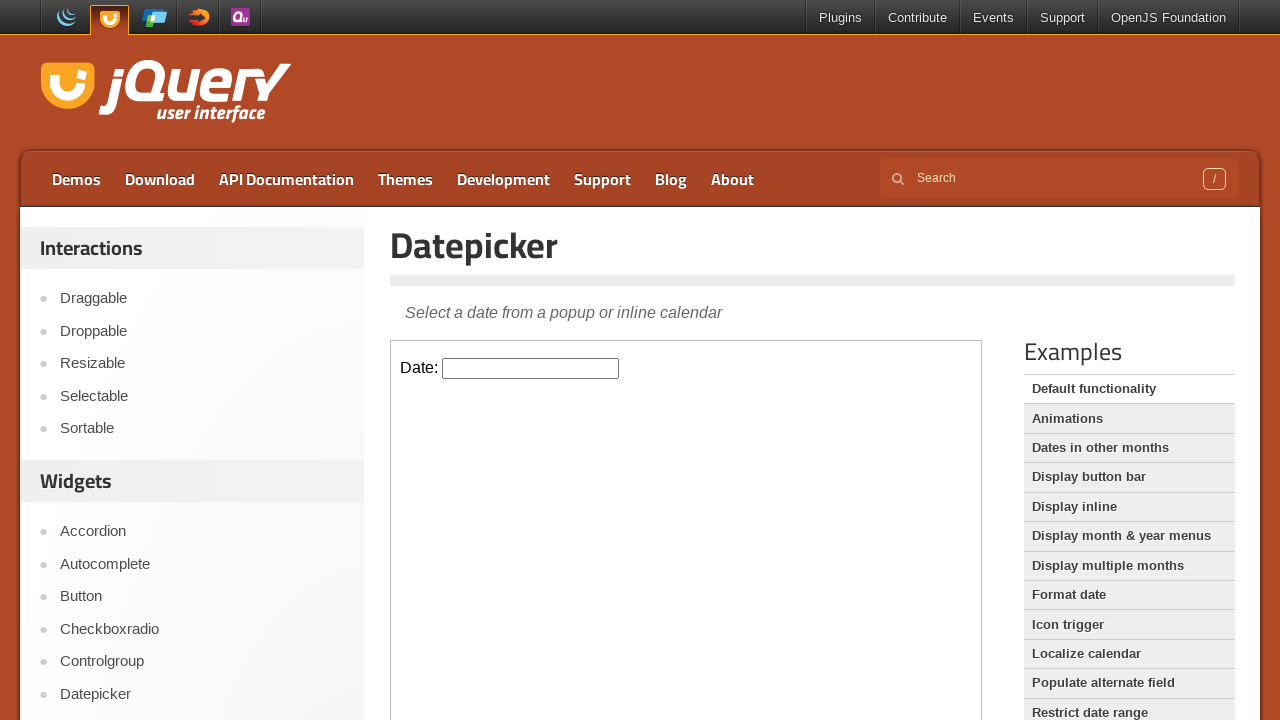

Located datepicker iframe
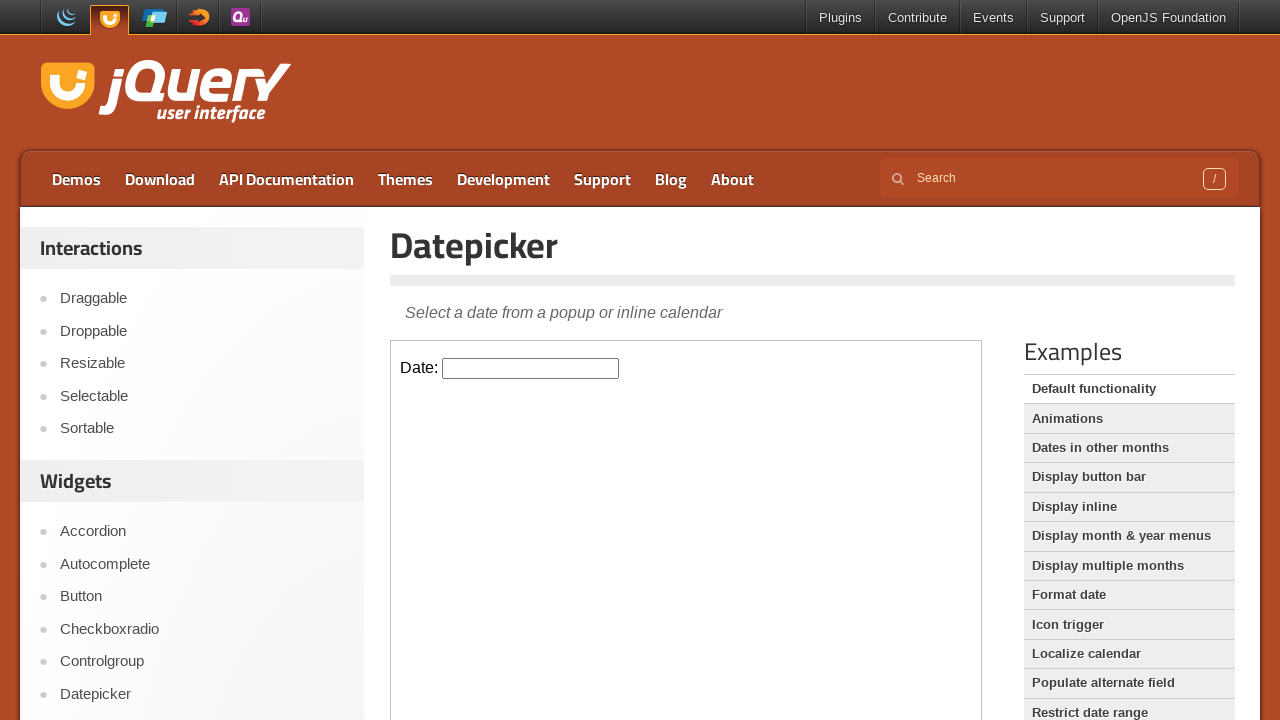

Located datepicker input element
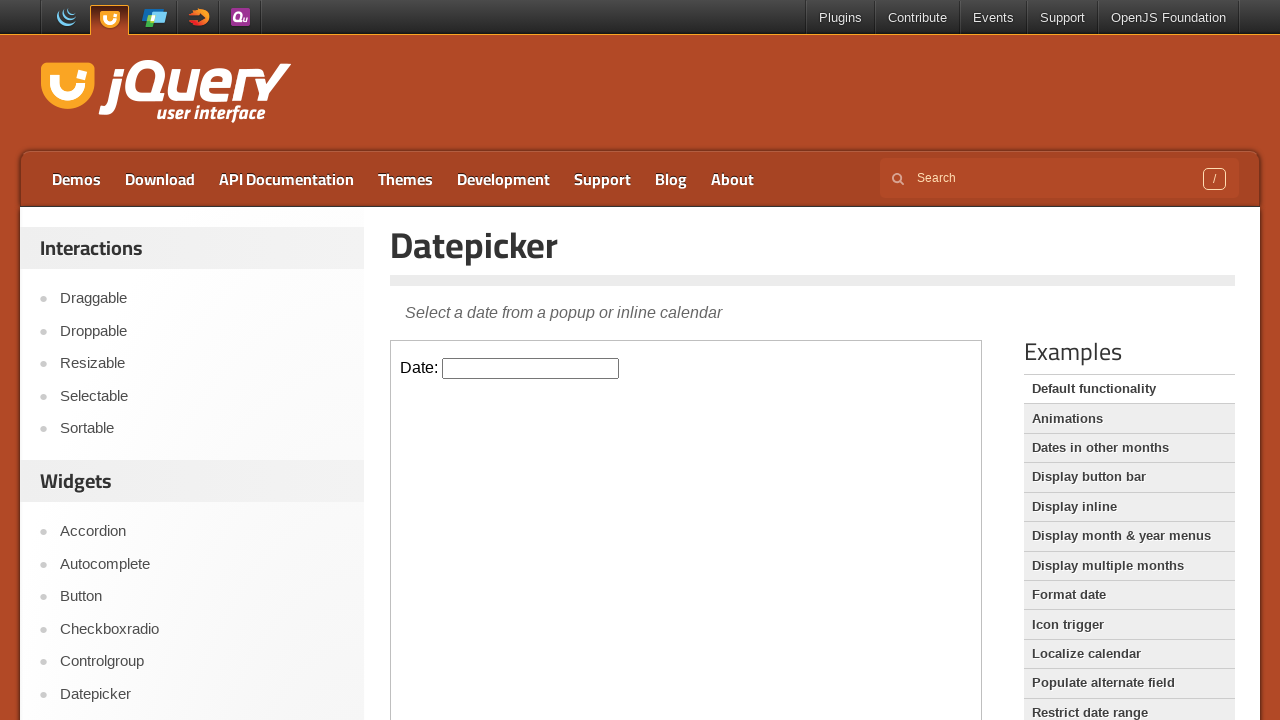

Clicked on datepicker input to open calendar at (531, 368) on iframe >> nth=0 >> internal:control=enter-frame >> #datepicker
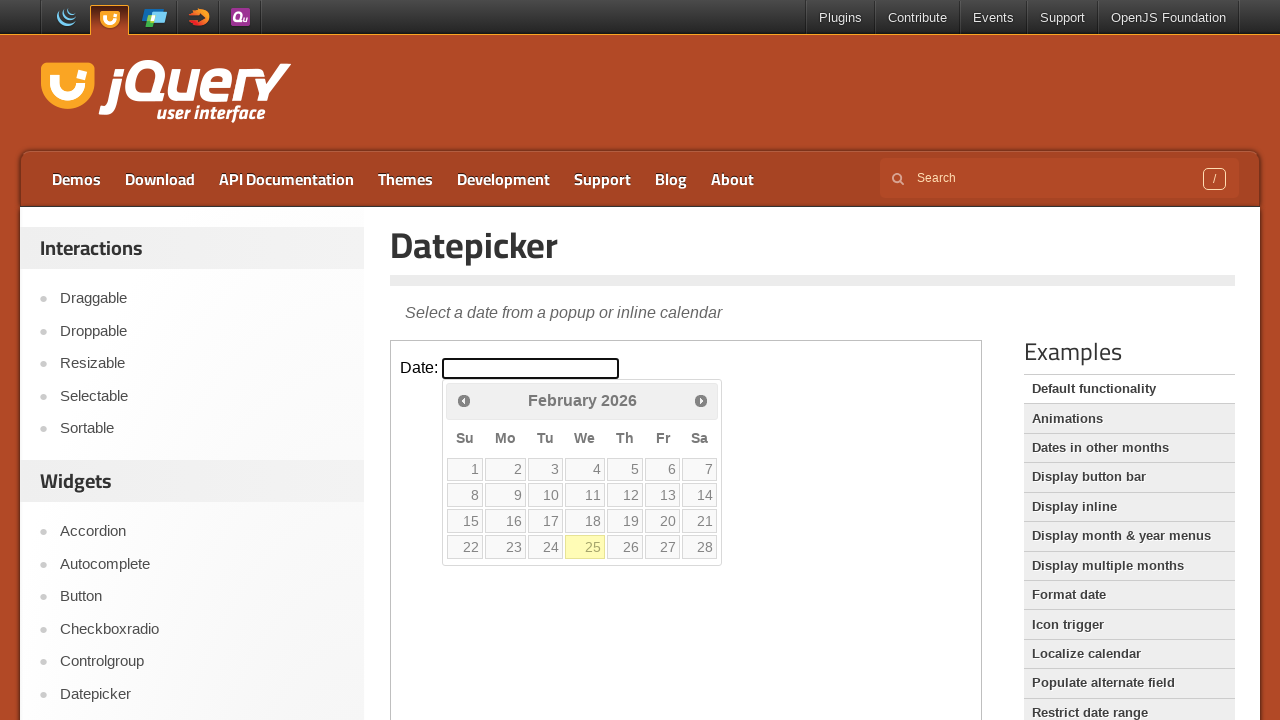

Retrieved current month: February
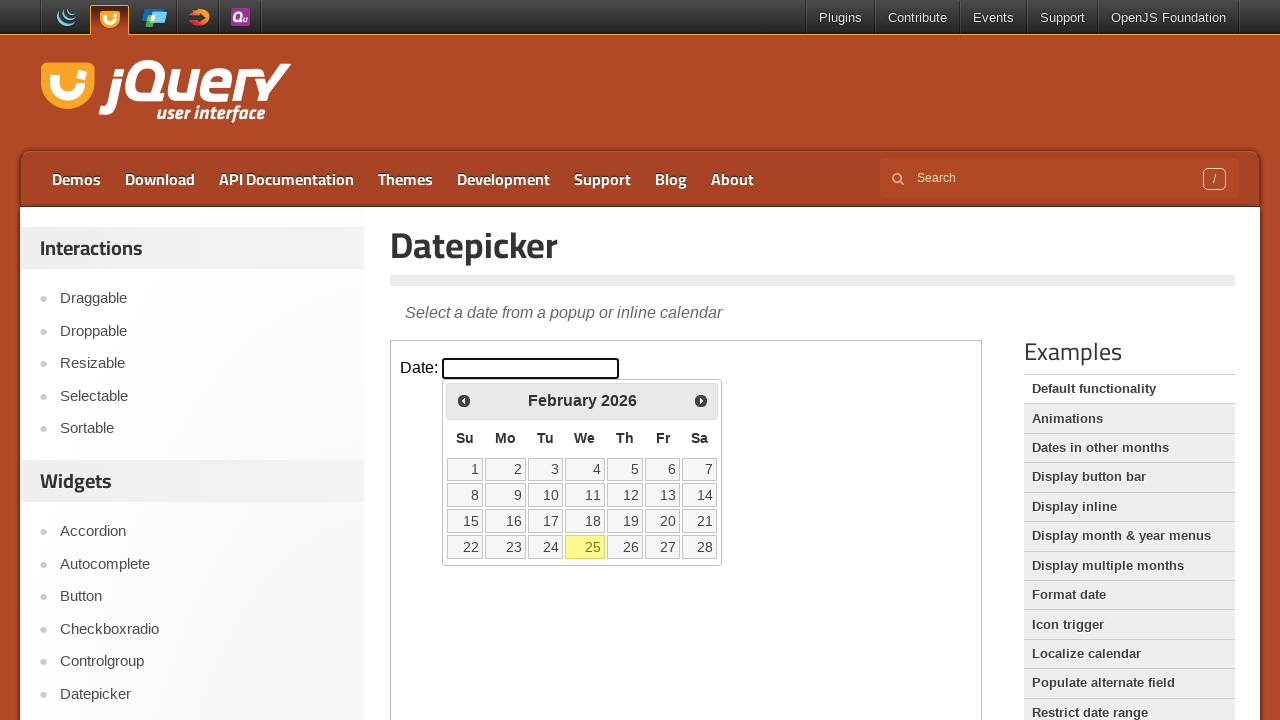

Retrieved current year: 2026
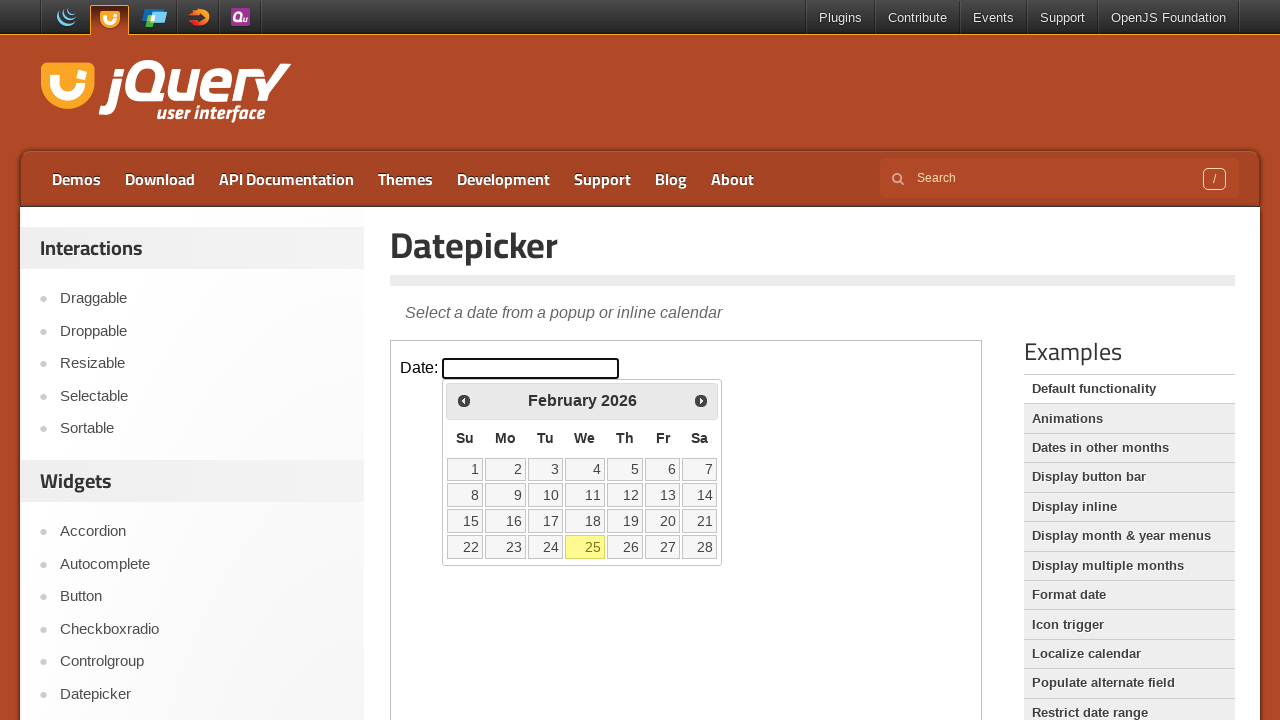

Clicked previous month arrow to navigate from February 2026 at (464, 400) on iframe >> nth=0 >> internal:control=enter-frame >> span.ui-icon.ui-icon-circle-t
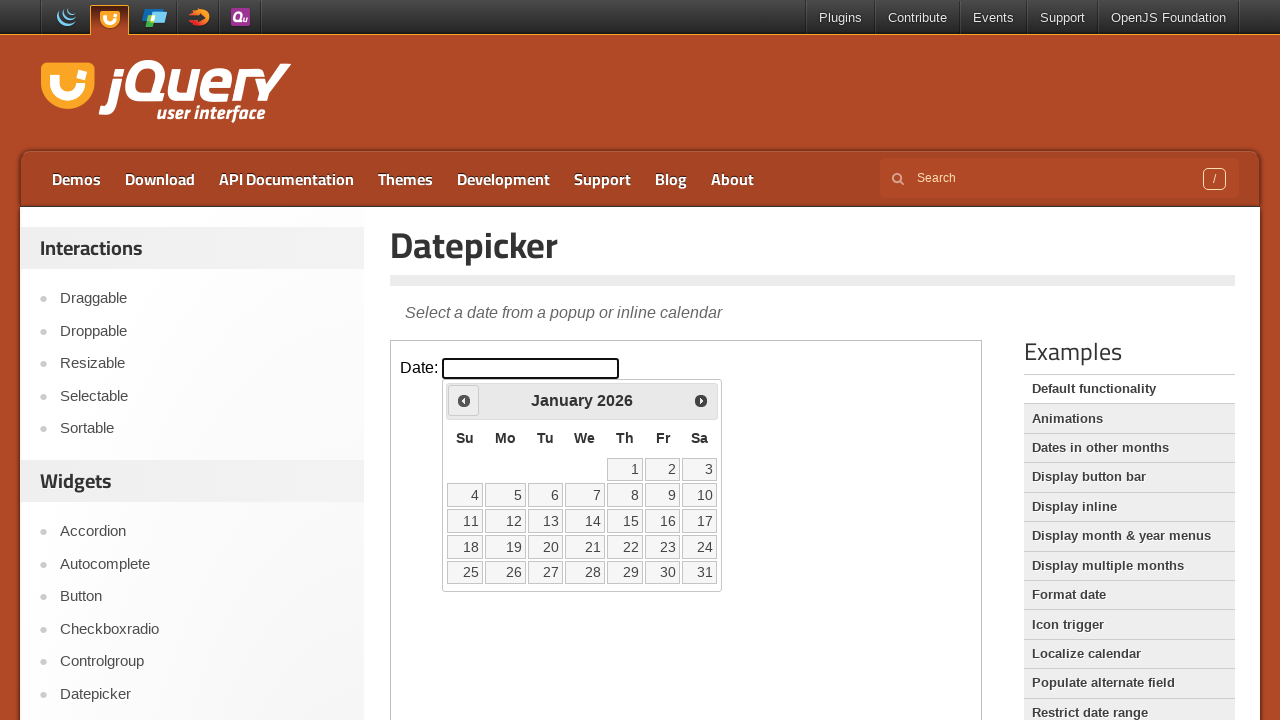

Clicked on datepicker input to open calendar at (531, 368) on iframe >> nth=0 >> internal:control=enter-frame >> #datepicker
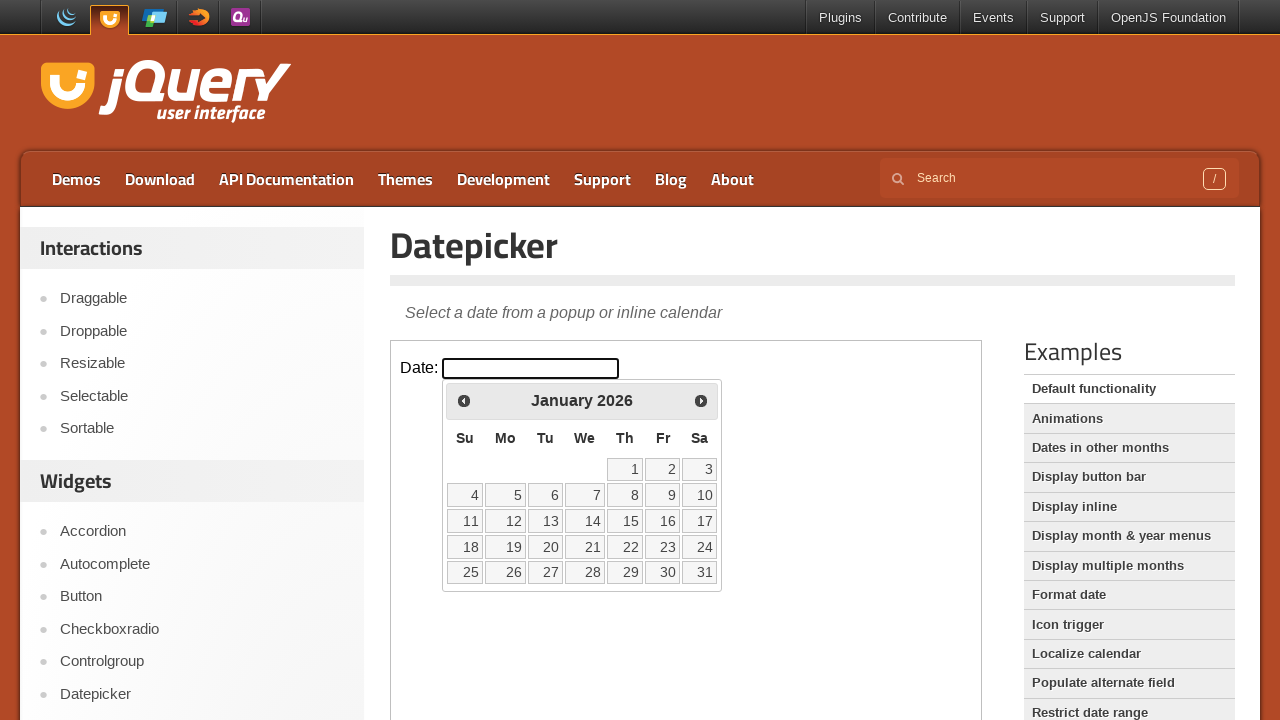

Retrieved current month: January
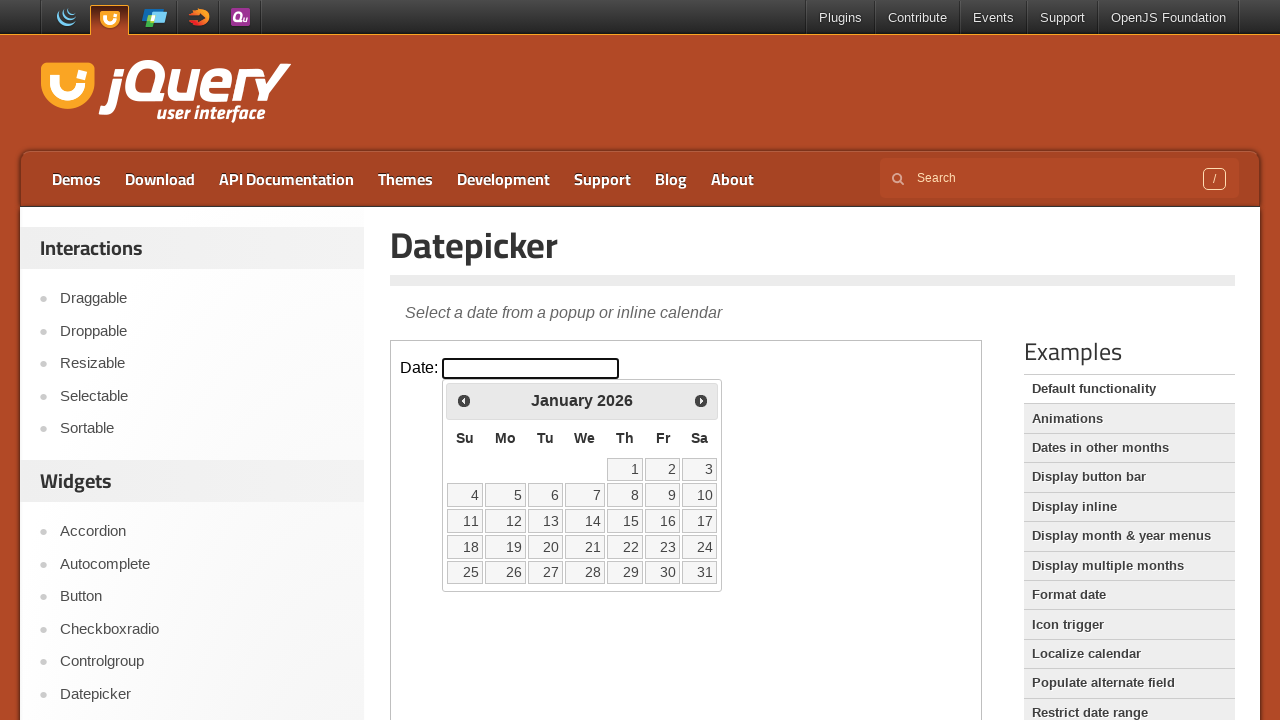

Retrieved current year: 2026
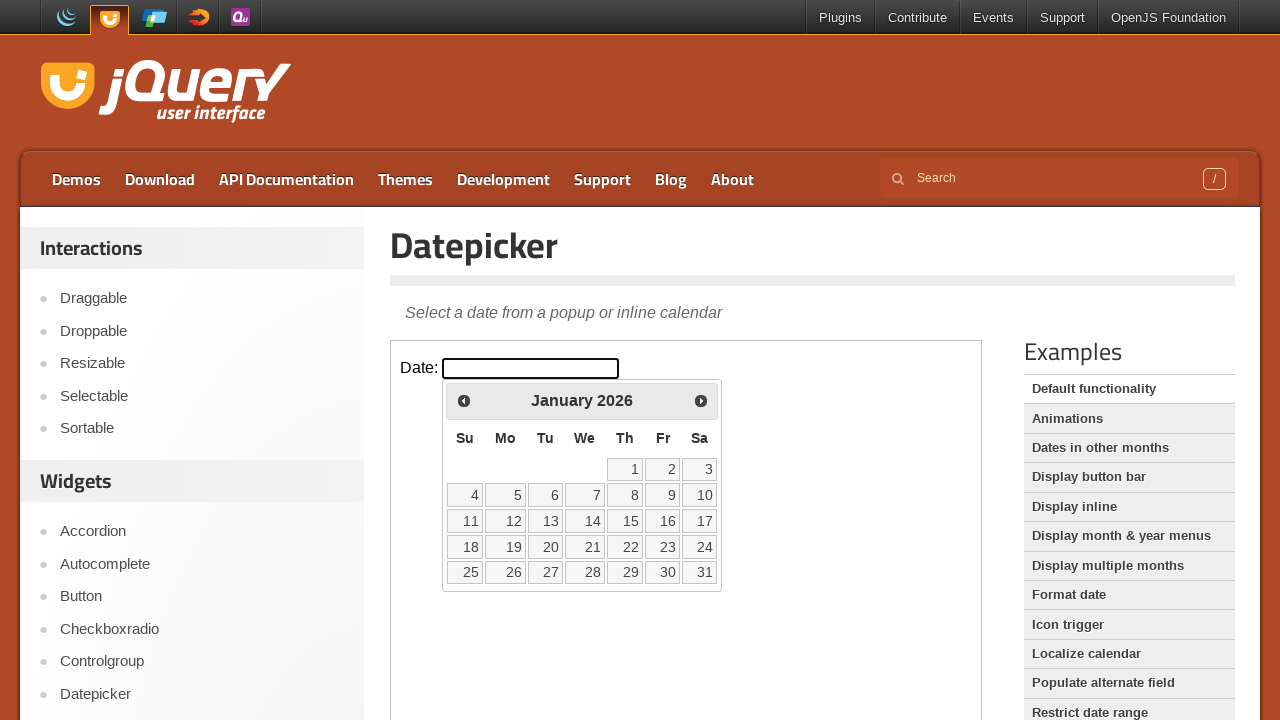

Clicked previous month arrow to navigate from January 2026 at (464, 400) on iframe >> nth=0 >> internal:control=enter-frame >> span.ui-icon.ui-icon-circle-t
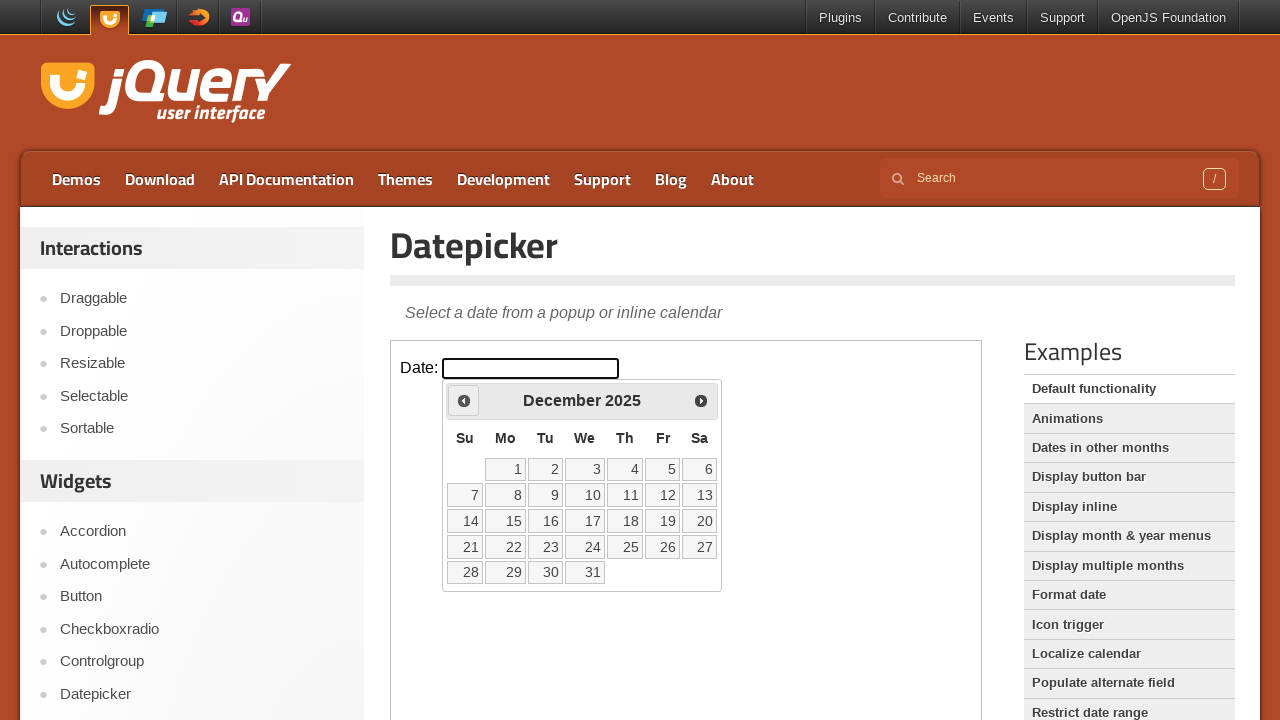

Clicked on datepicker input to open calendar at (531, 368) on iframe >> nth=0 >> internal:control=enter-frame >> #datepicker
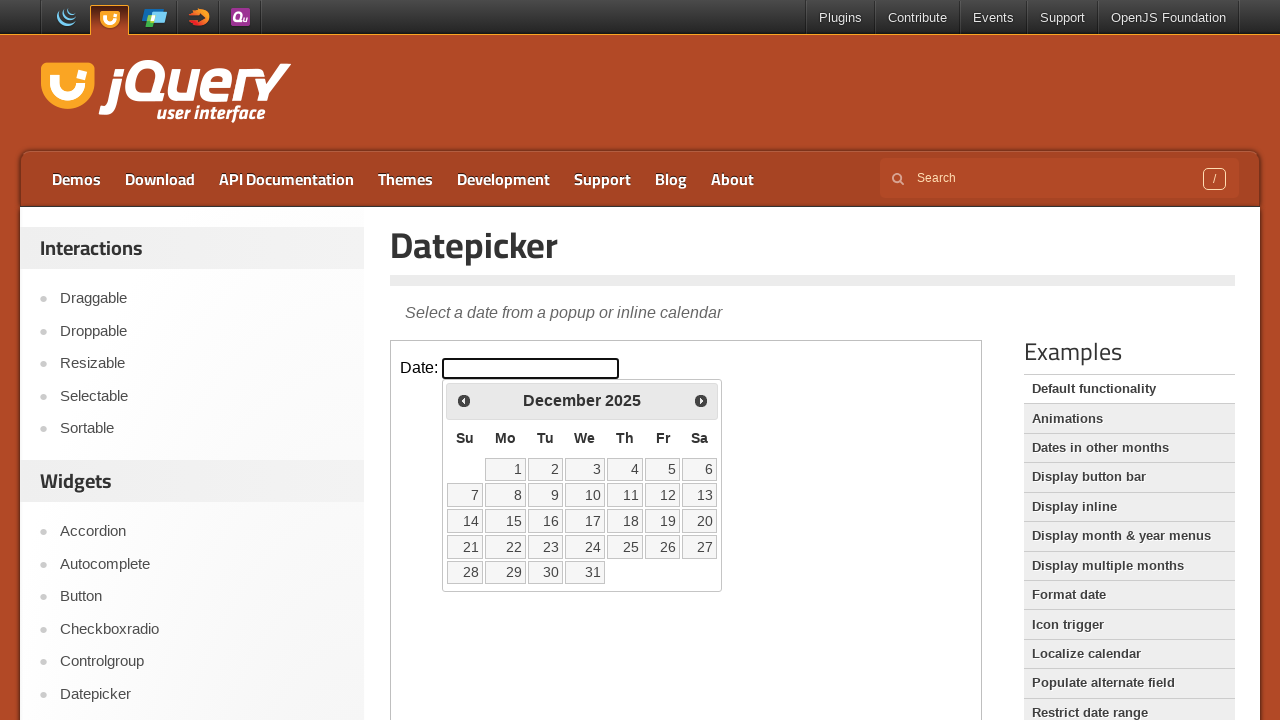

Retrieved current month: December
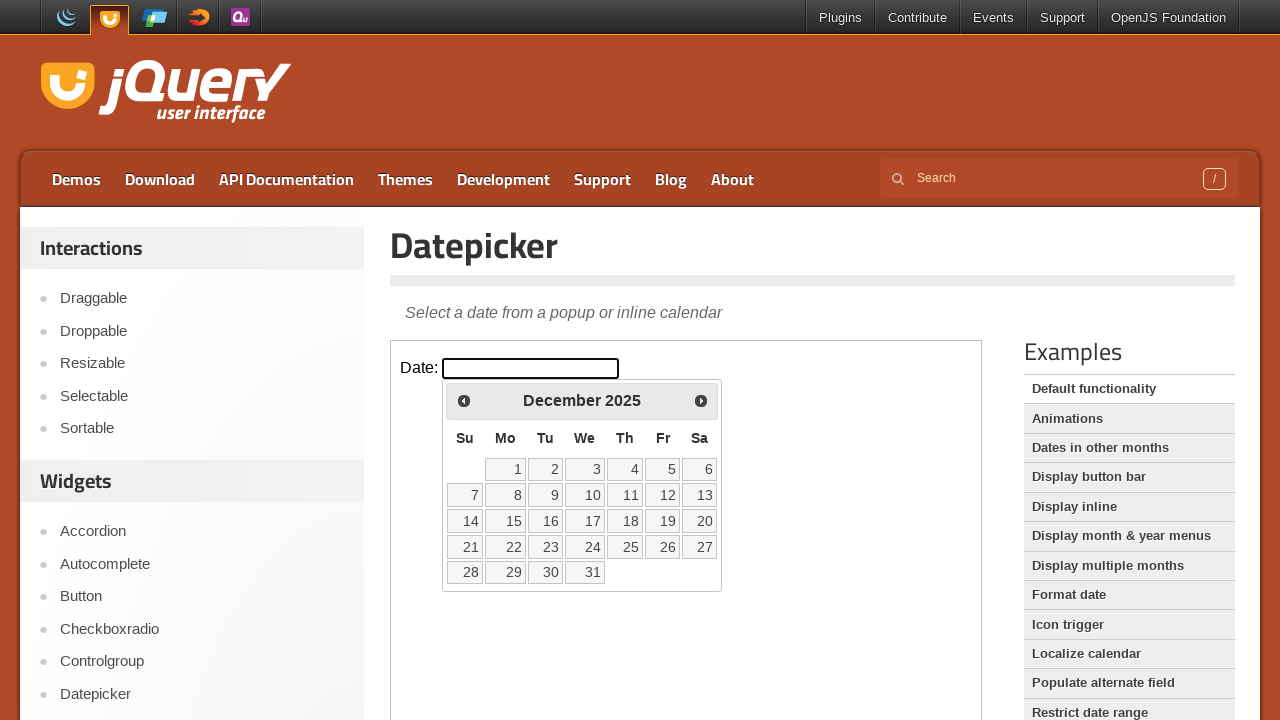

Retrieved current year: 2025
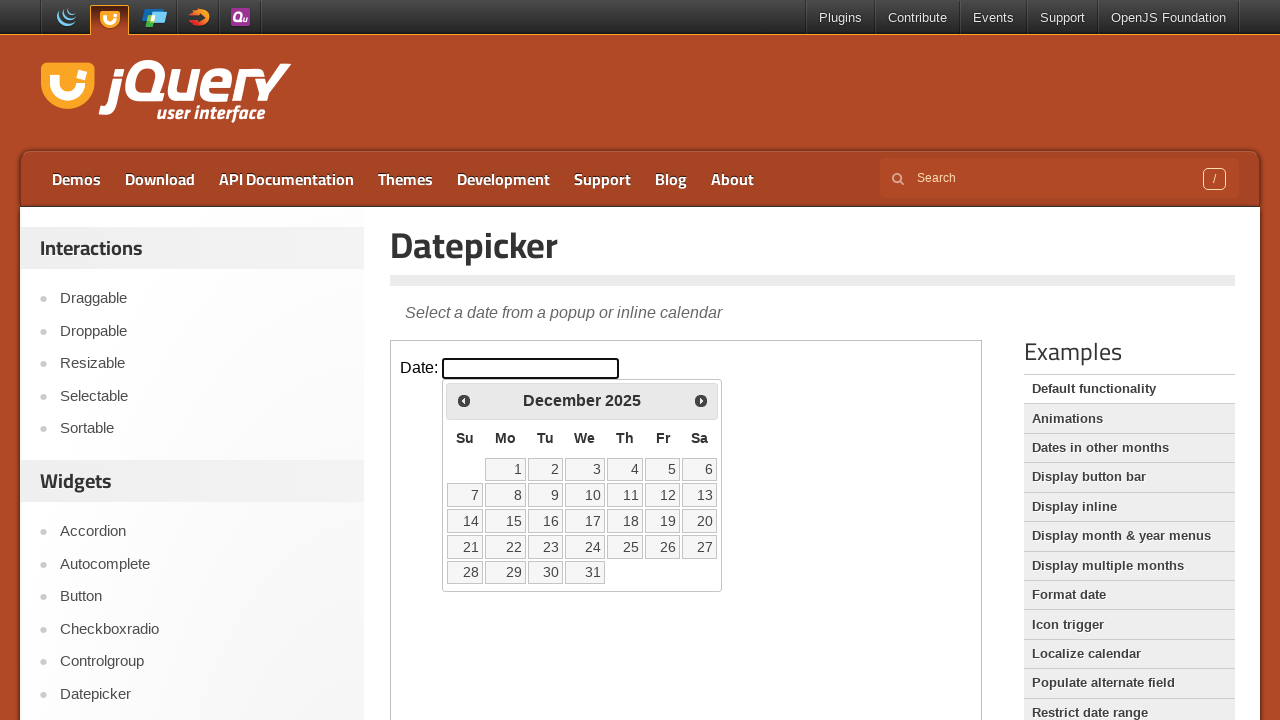

Clicked previous month arrow to navigate from December 2025 at (464, 400) on iframe >> nth=0 >> internal:control=enter-frame >> span.ui-icon.ui-icon-circle-t
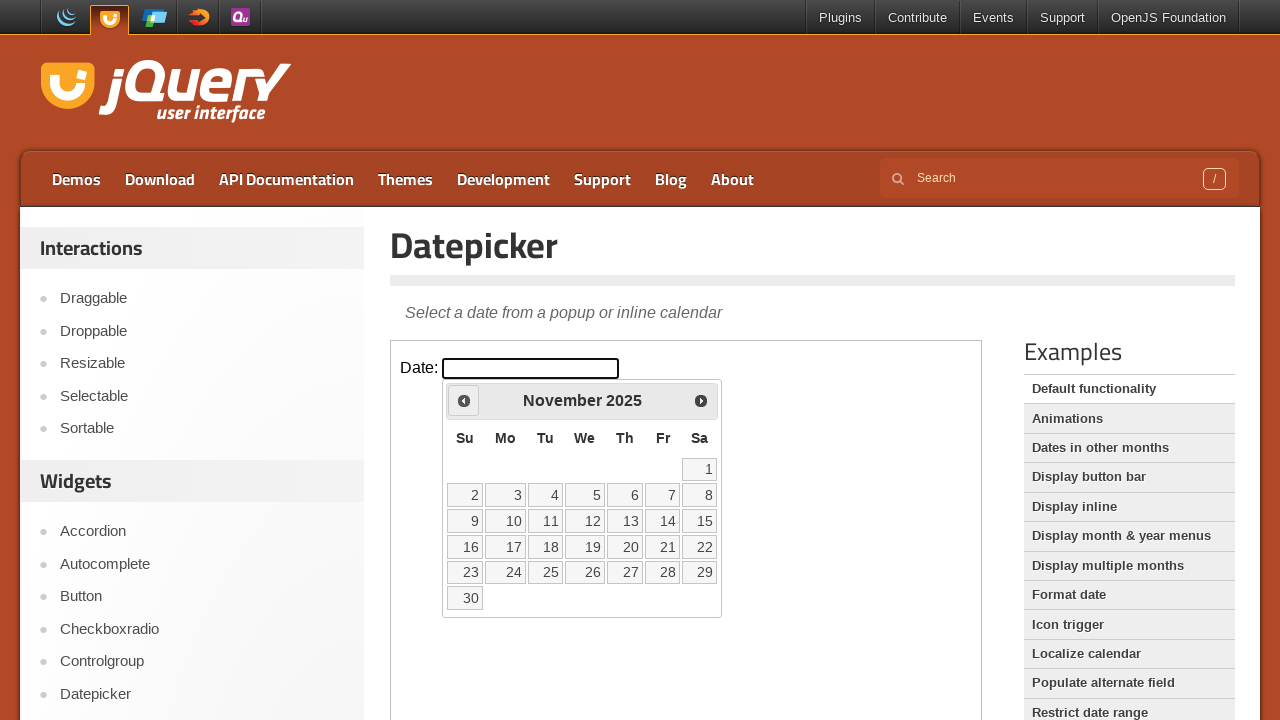

Clicked on datepicker input to open calendar at (531, 368) on iframe >> nth=0 >> internal:control=enter-frame >> #datepicker
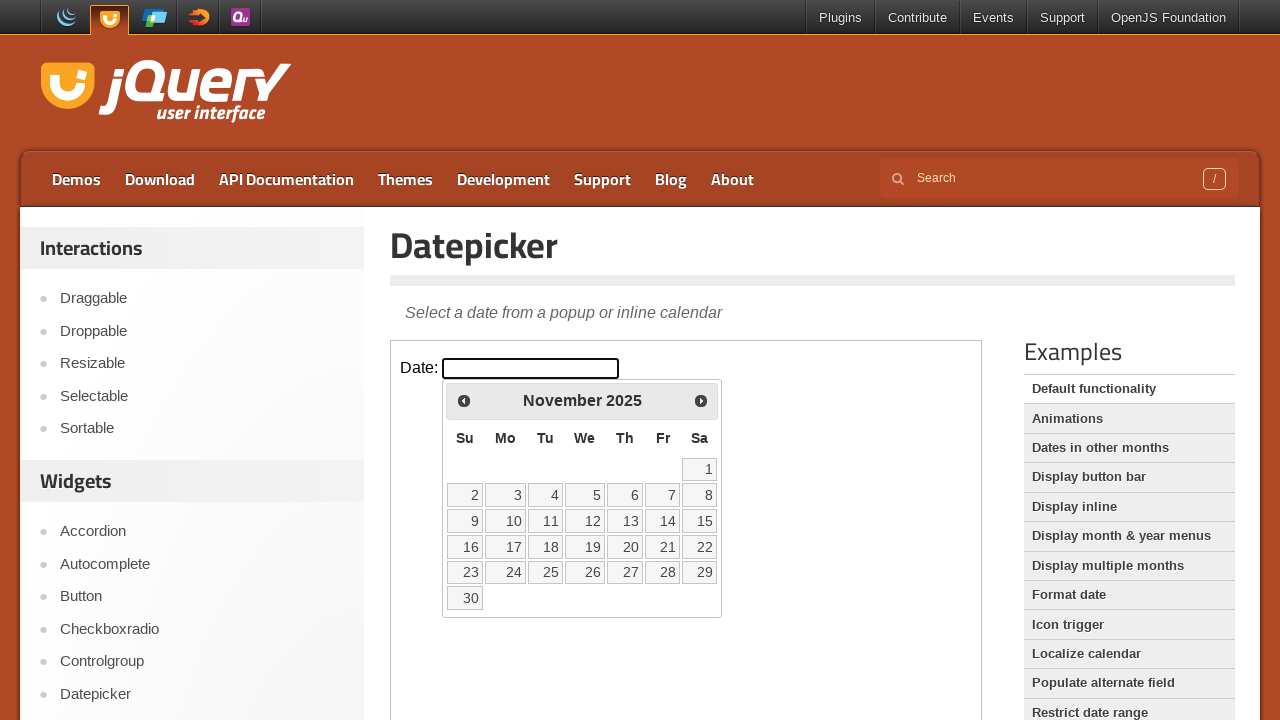

Retrieved current month: November
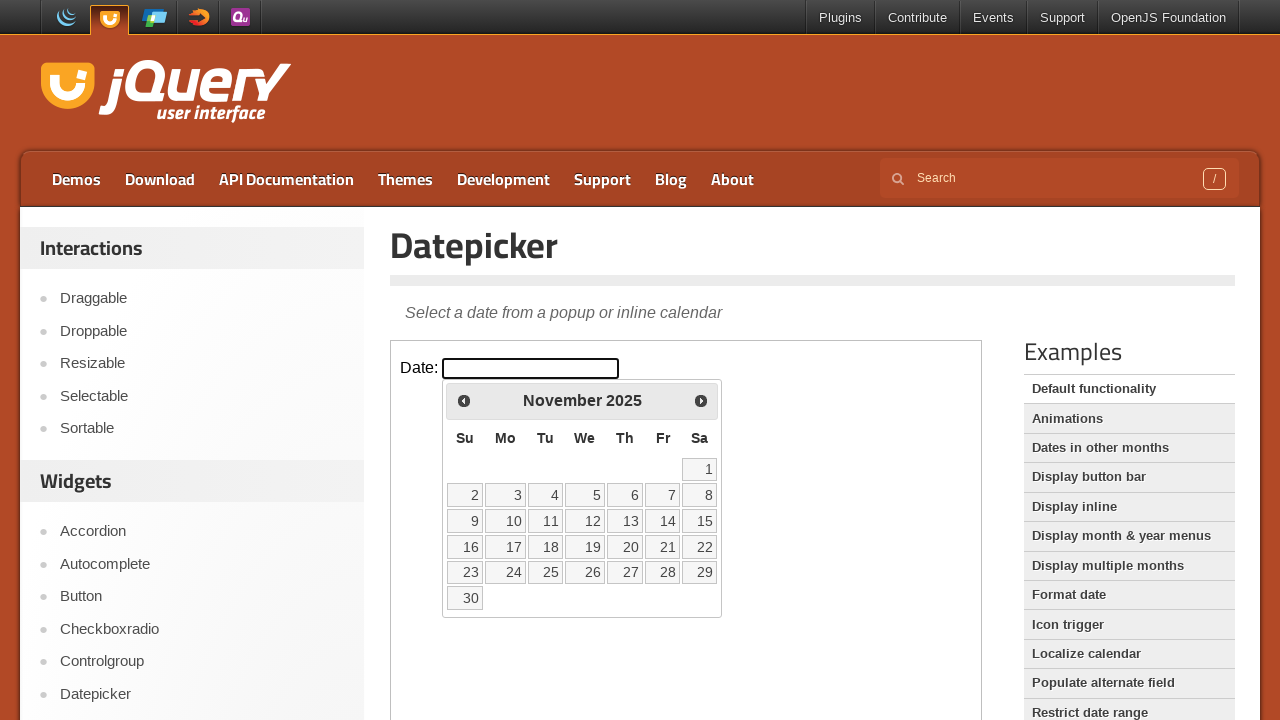

Retrieved current year: 2025
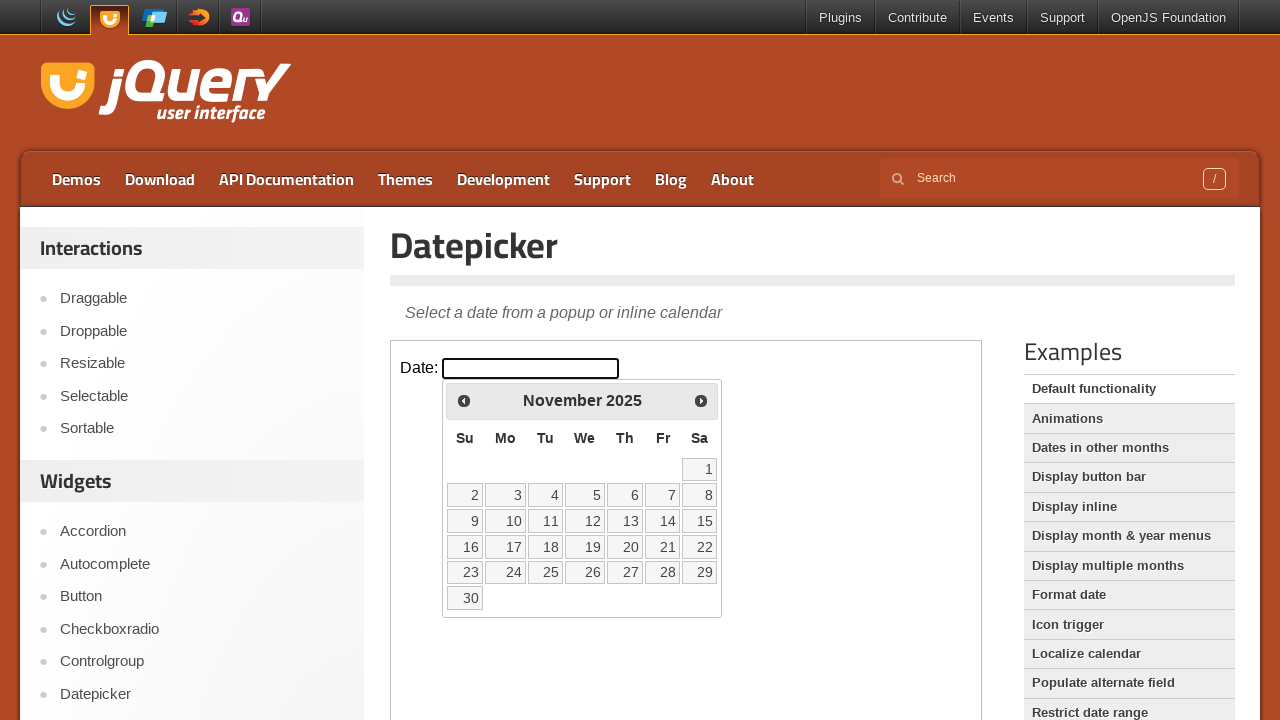

Clicked previous month arrow to navigate from November 2025 at (464, 400) on iframe >> nth=0 >> internal:control=enter-frame >> span.ui-icon.ui-icon-circle-t
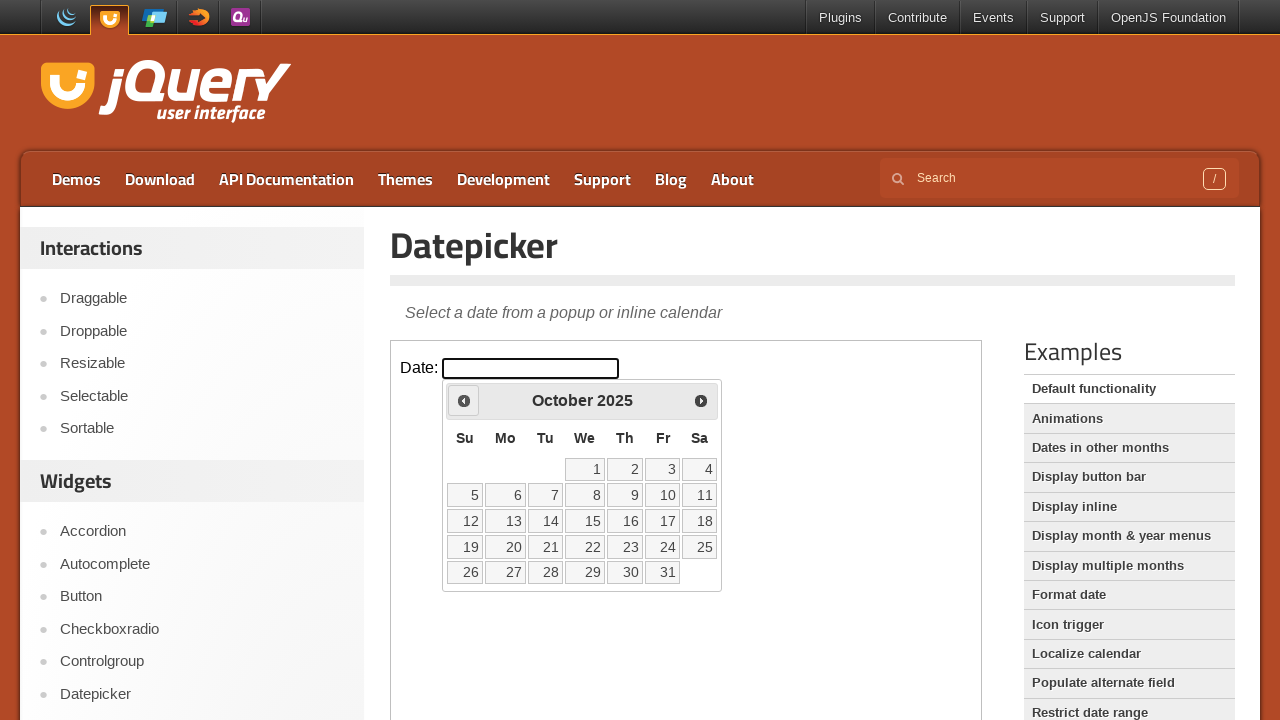

Clicked on datepicker input to open calendar at (531, 368) on iframe >> nth=0 >> internal:control=enter-frame >> #datepicker
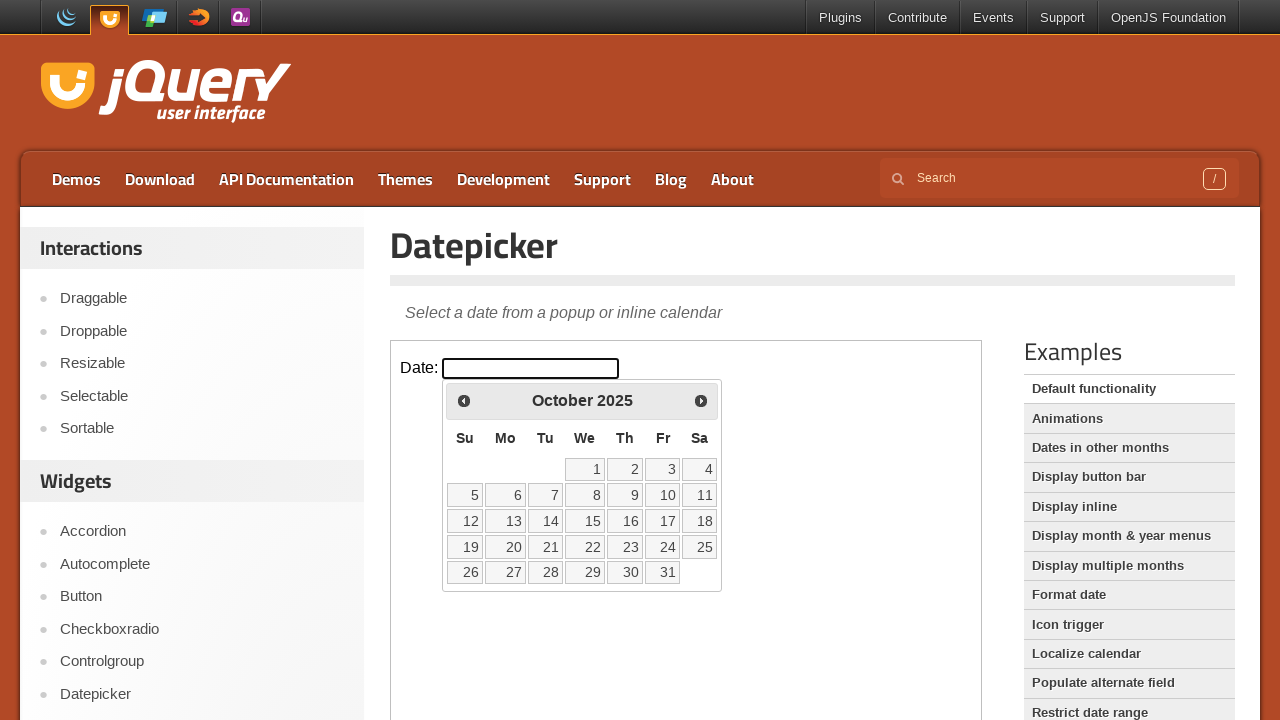

Retrieved current month: October
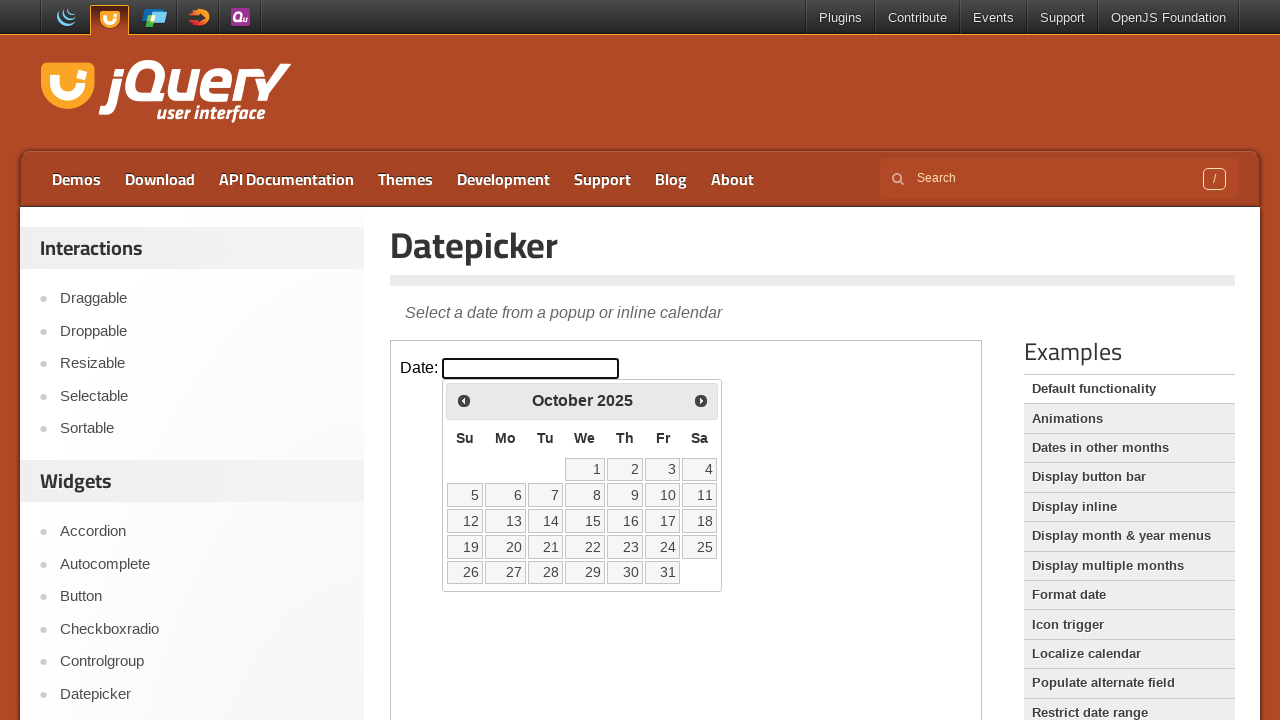

Retrieved current year: 2025
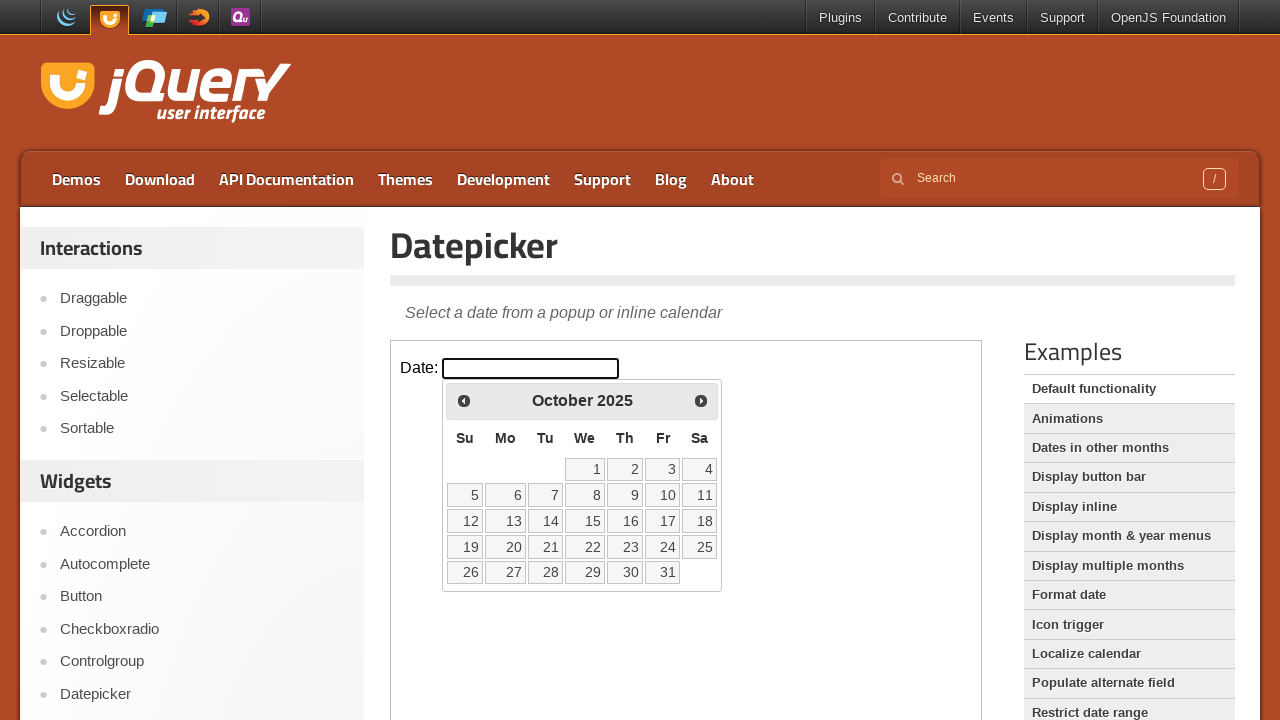

Clicked previous month arrow to navigate from October 2025 at (464, 400) on iframe >> nth=0 >> internal:control=enter-frame >> span.ui-icon.ui-icon-circle-t
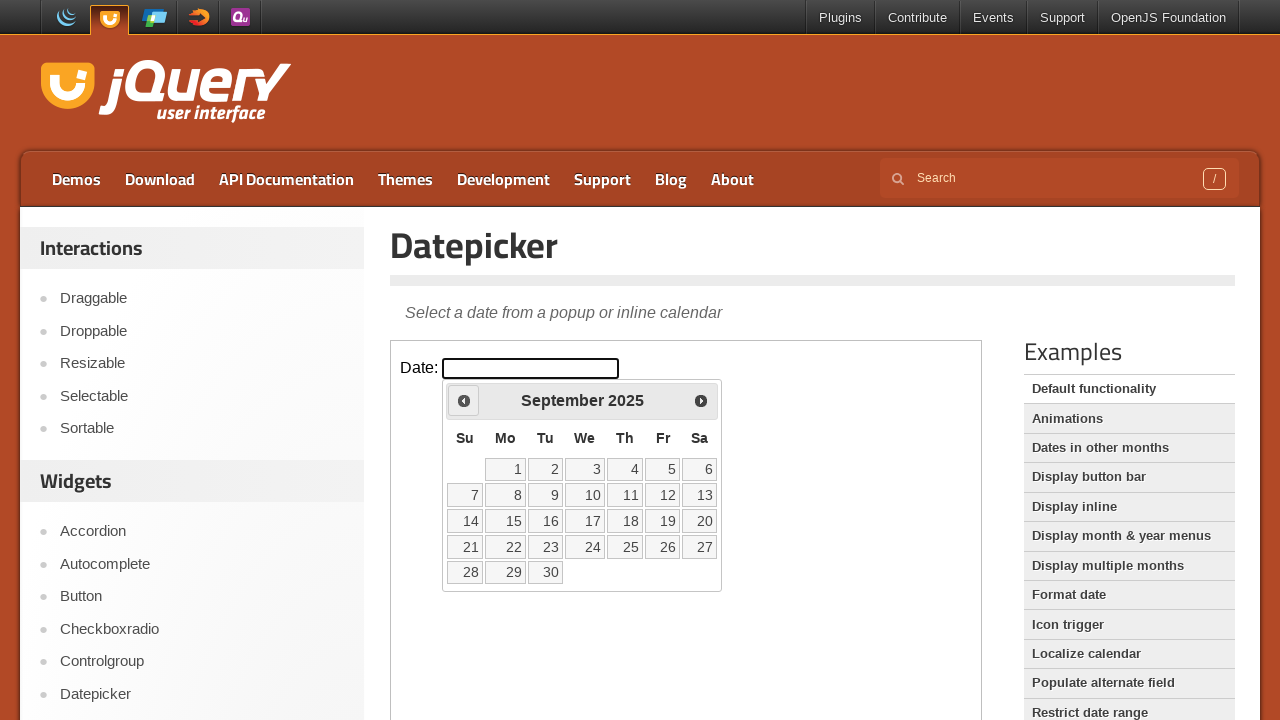

Clicked on datepicker input to open calendar at (531, 368) on iframe >> nth=0 >> internal:control=enter-frame >> #datepicker
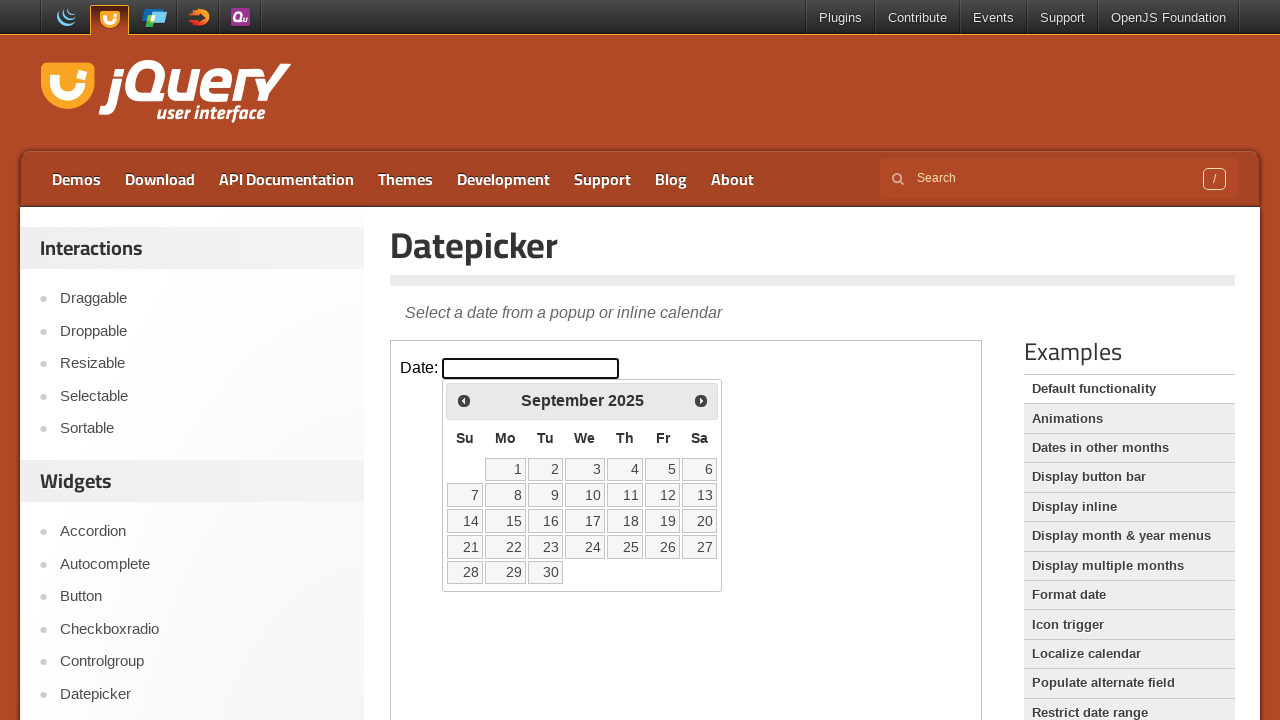

Retrieved current month: September
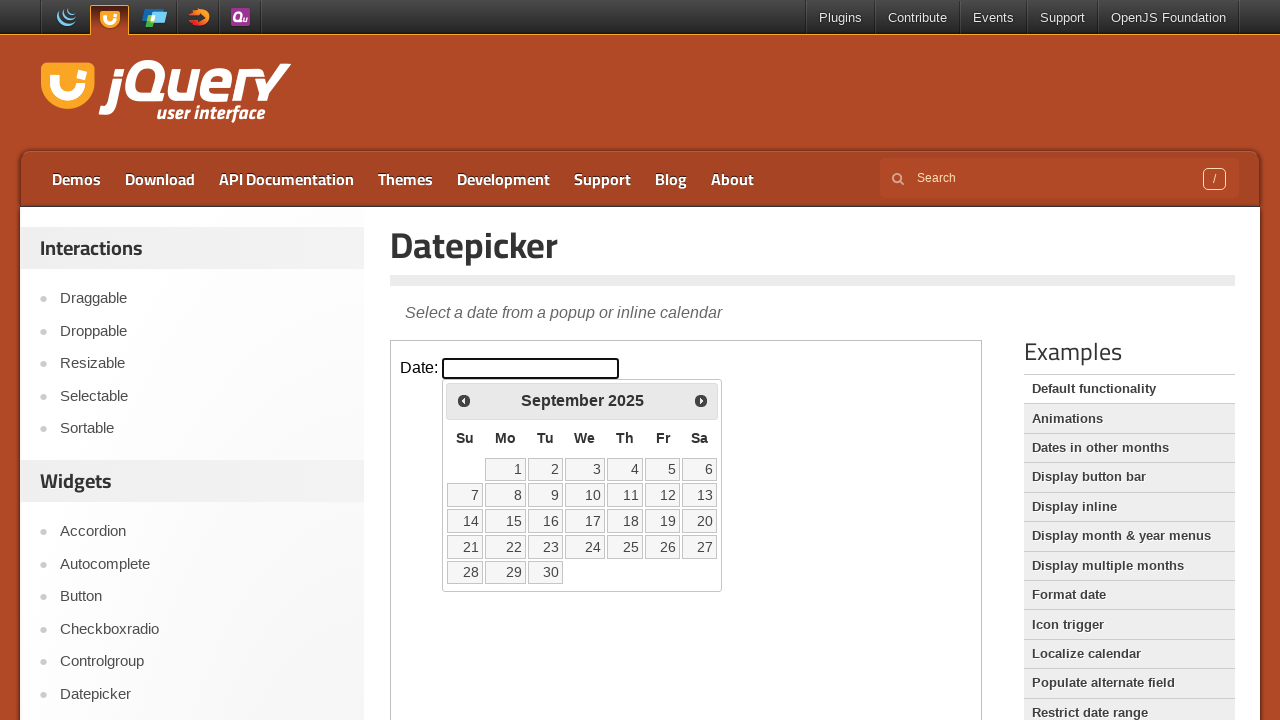

Retrieved current year: 2025
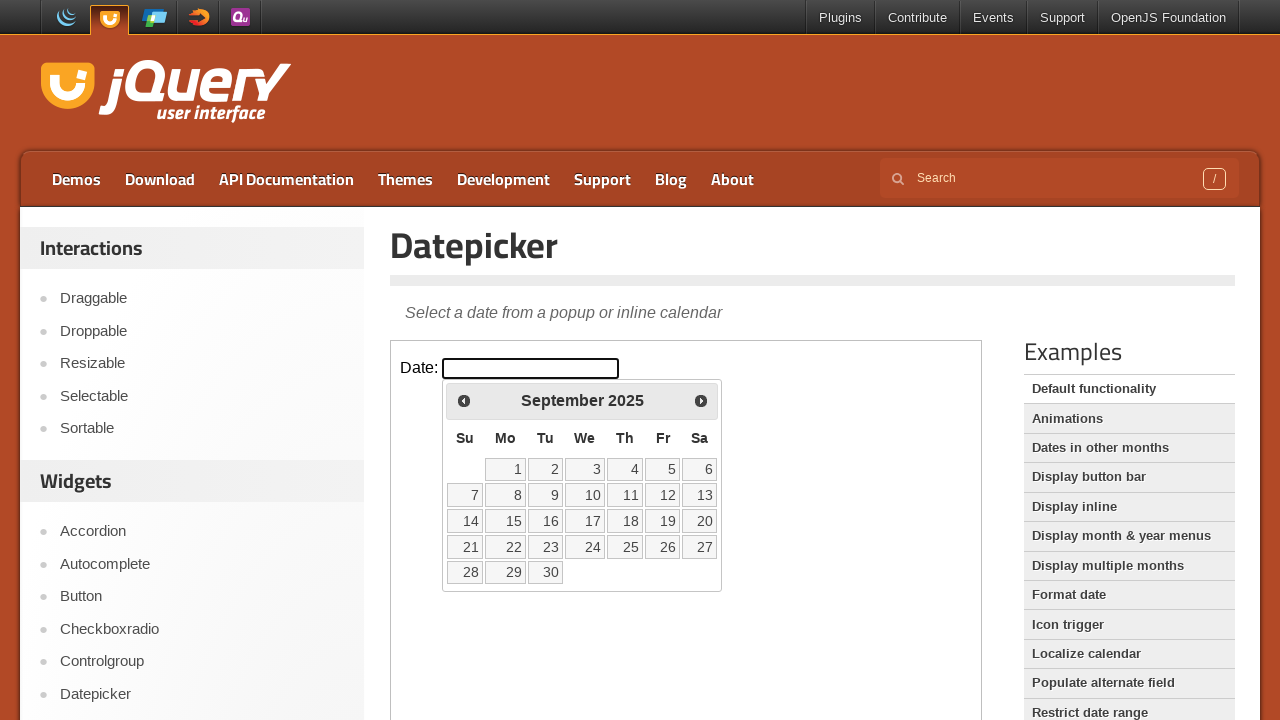

Clicked previous month arrow to navigate from September 2025 at (464, 400) on iframe >> nth=0 >> internal:control=enter-frame >> span.ui-icon.ui-icon-circle-t
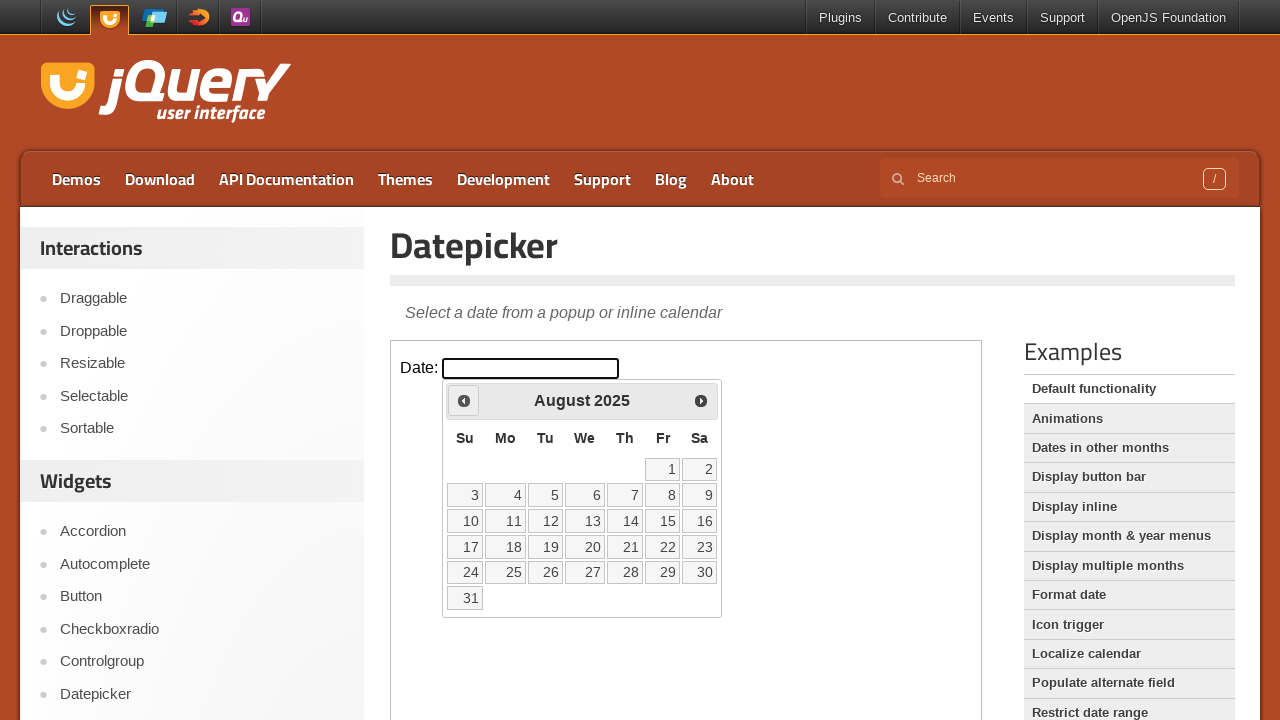

Clicked on datepicker input to open calendar at (531, 368) on iframe >> nth=0 >> internal:control=enter-frame >> #datepicker
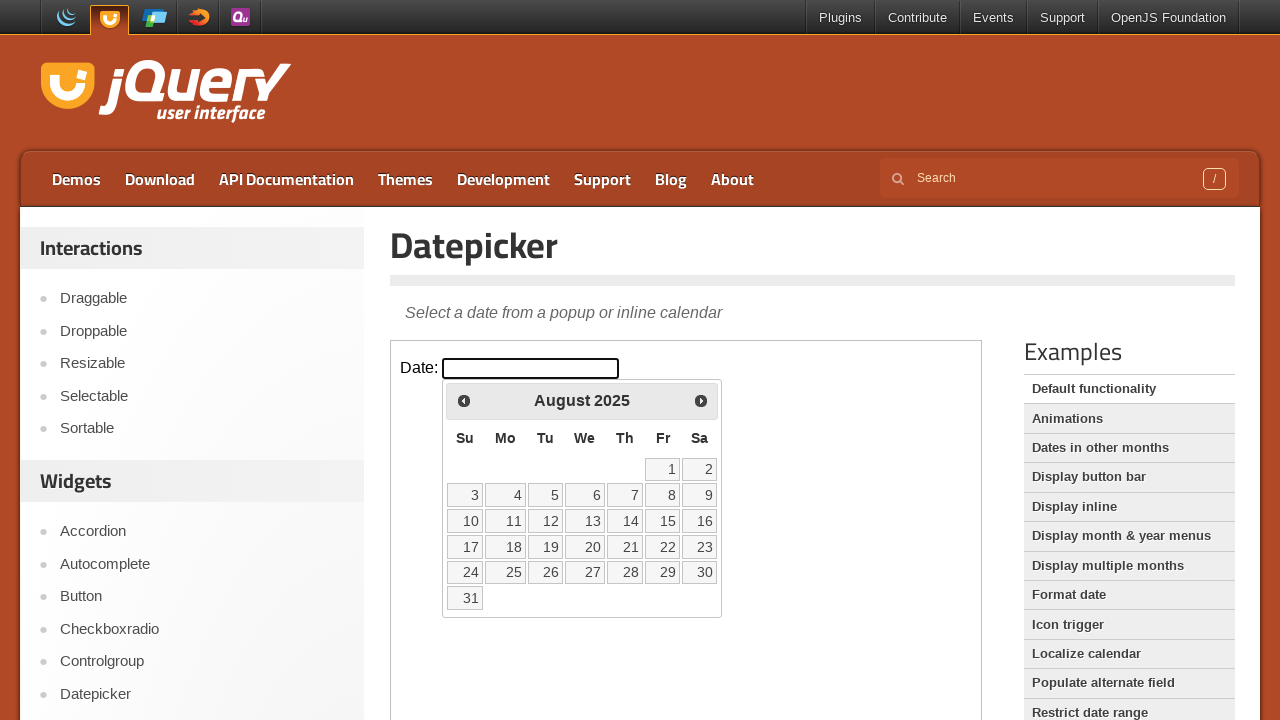

Retrieved current month: August
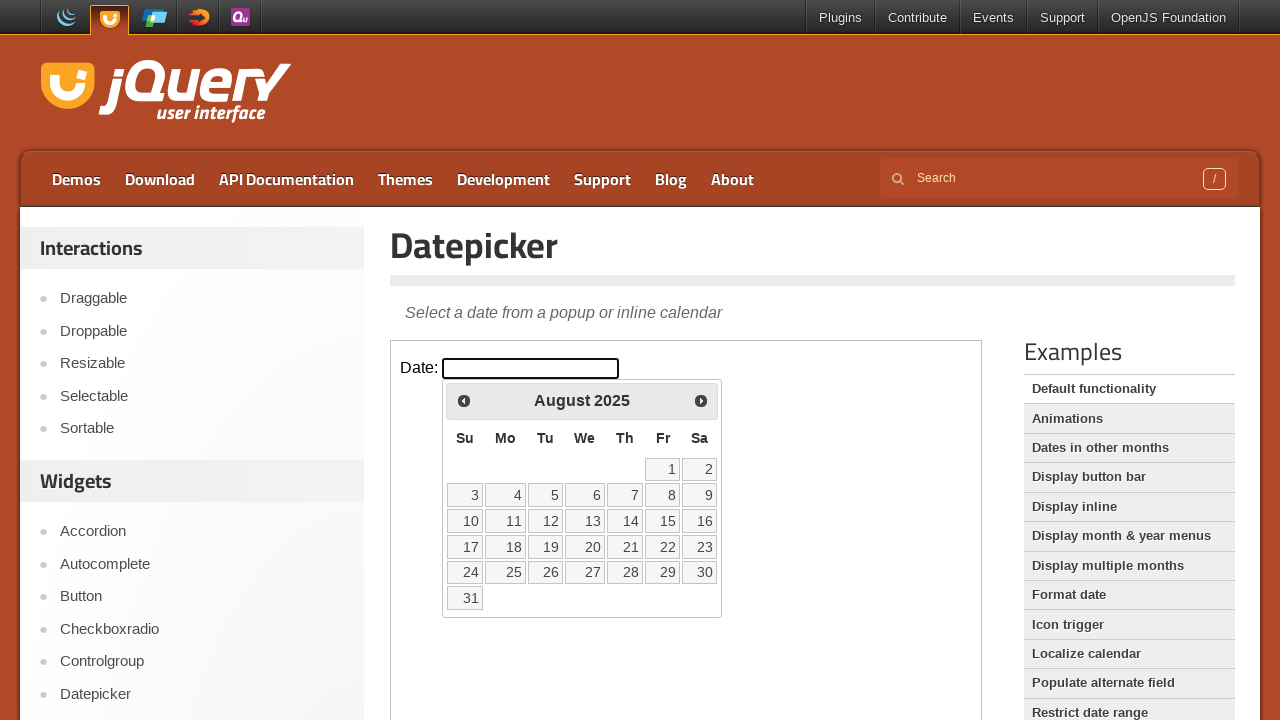

Retrieved current year: 2025
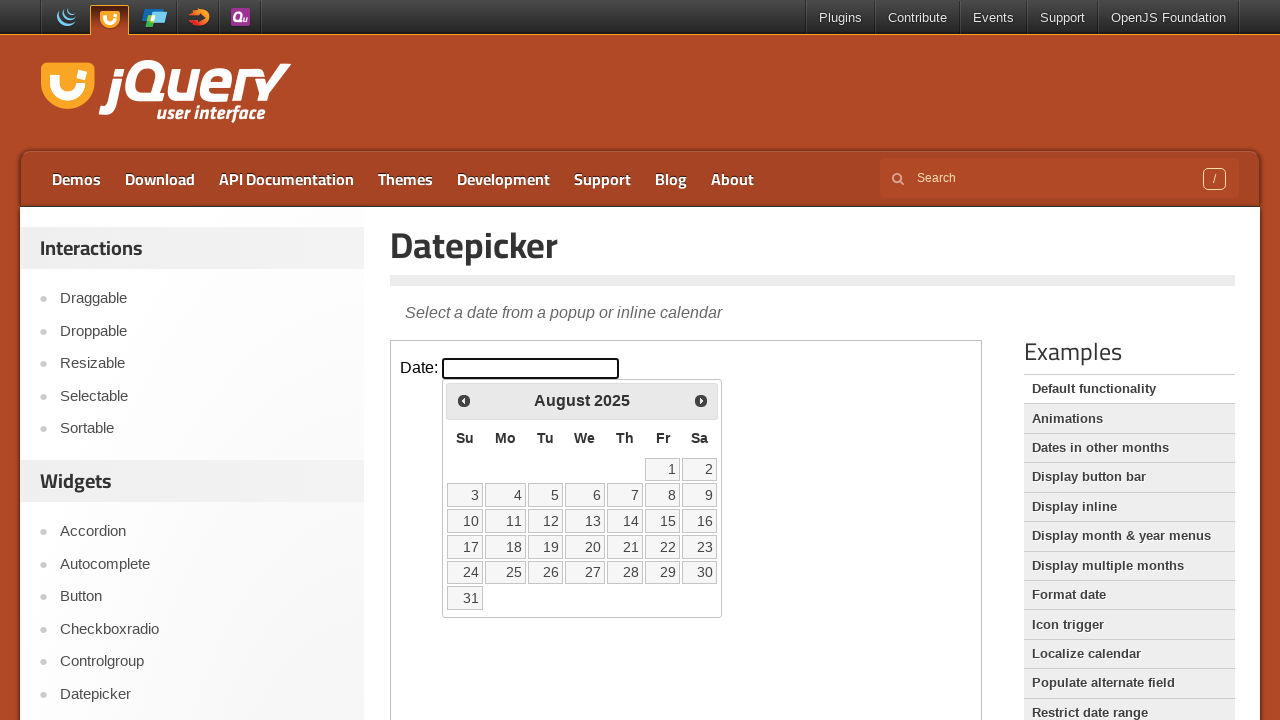

Clicked previous month arrow to navigate from August 2025 at (464, 400) on iframe >> nth=0 >> internal:control=enter-frame >> span.ui-icon.ui-icon-circle-t
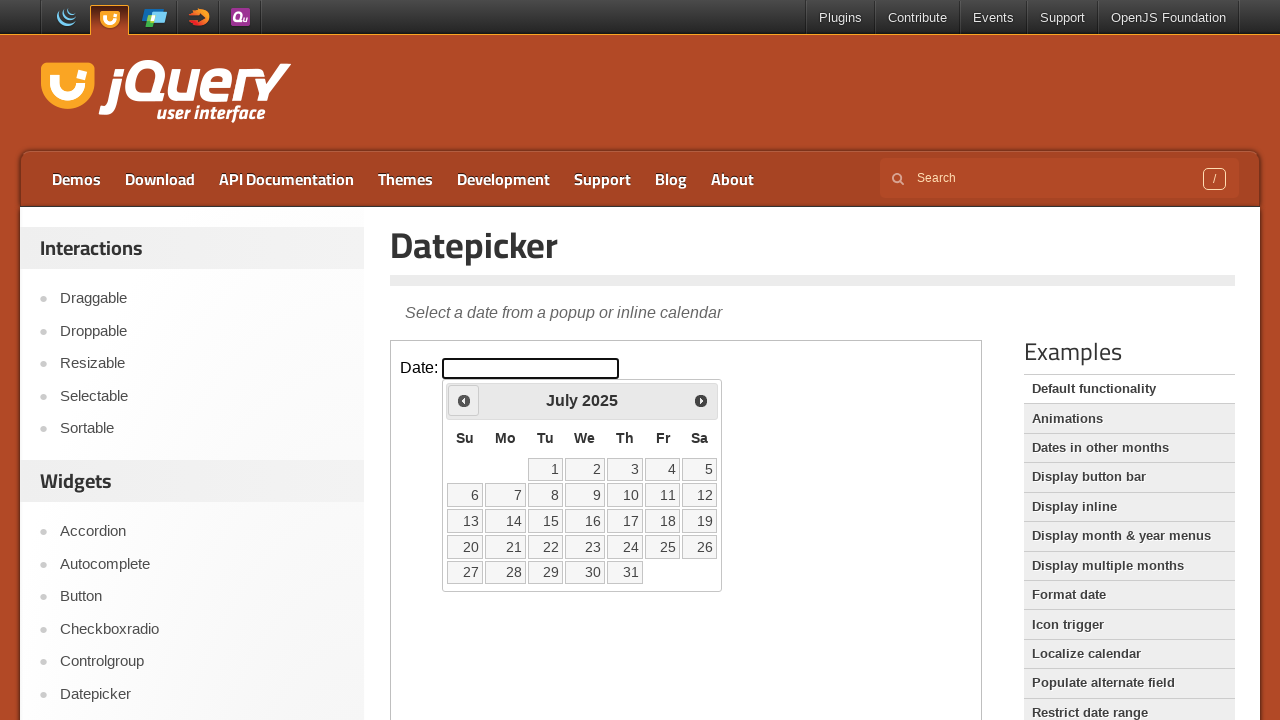

Clicked on datepicker input to open calendar at (531, 368) on iframe >> nth=0 >> internal:control=enter-frame >> #datepicker
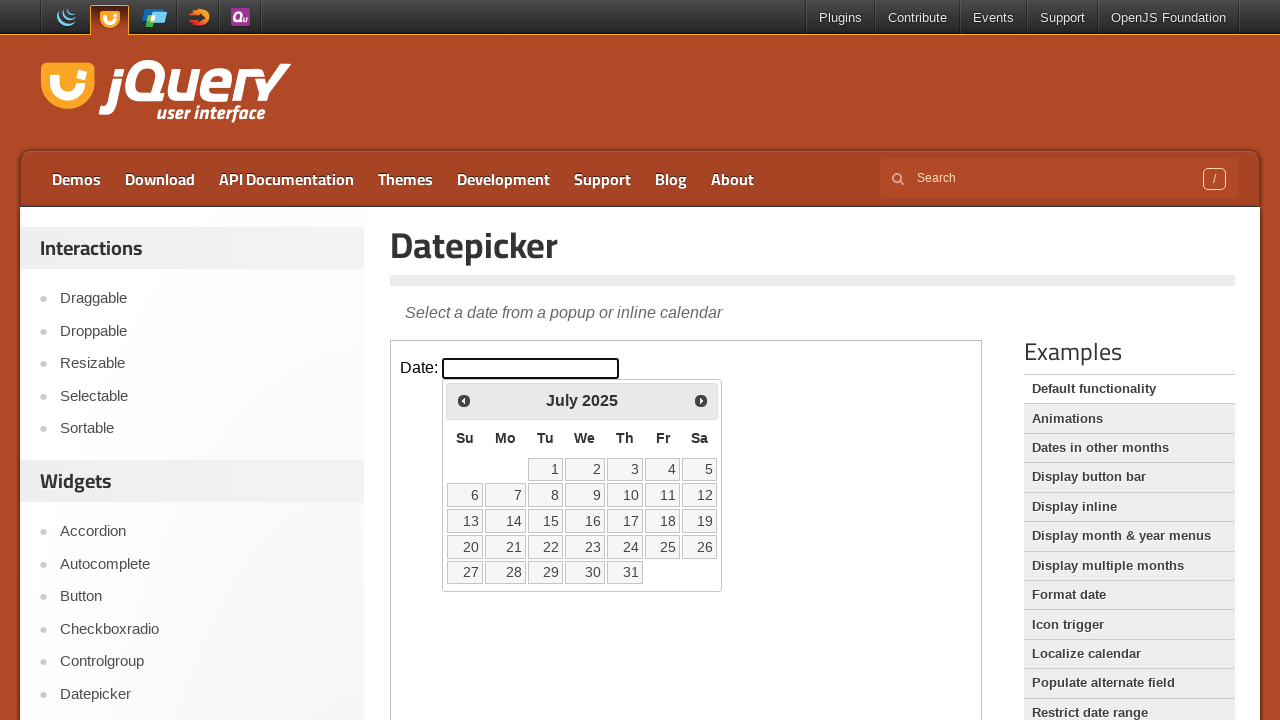

Retrieved current month: July
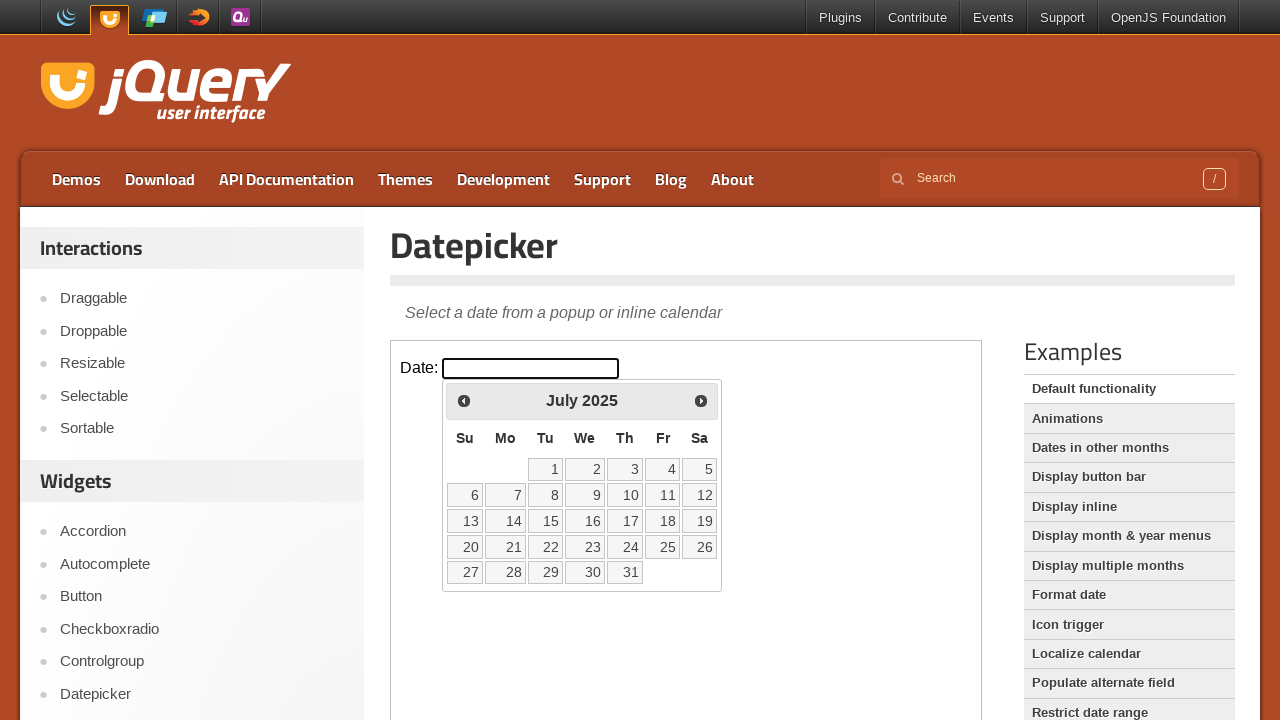

Retrieved current year: 2025
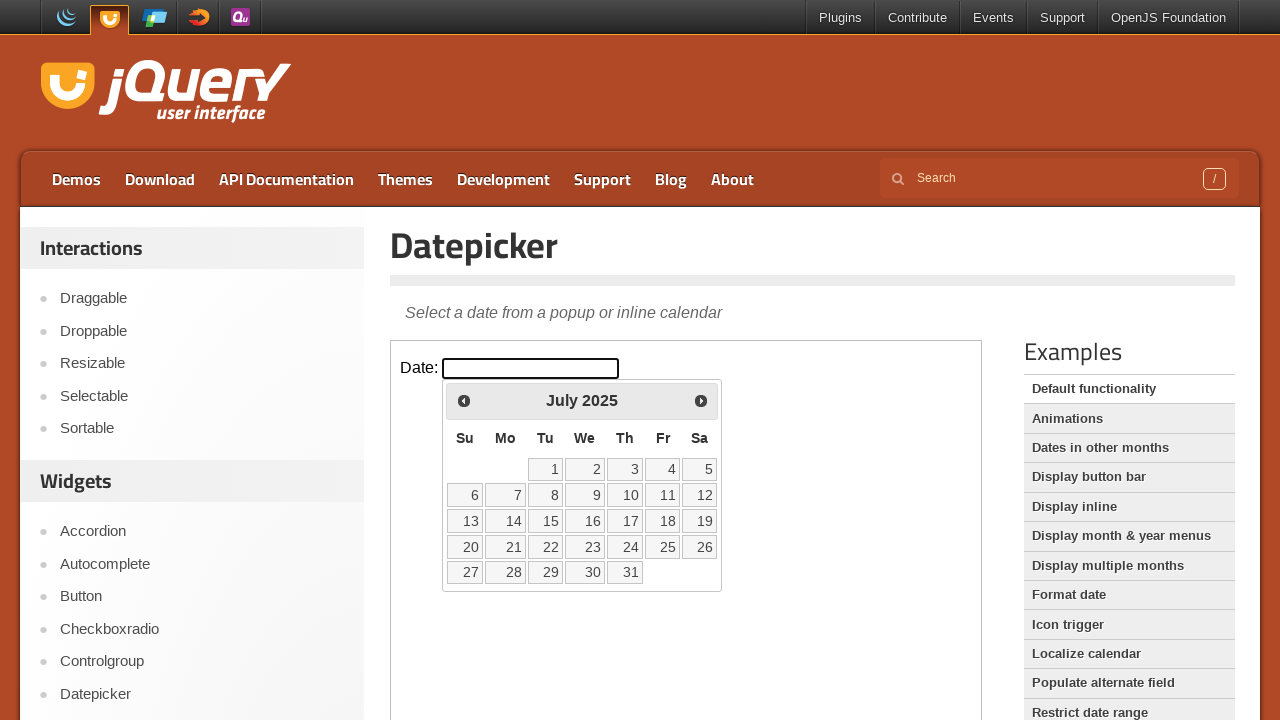

Clicked previous month arrow to navigate from July 2025 at (464, 400) on iframe >> nth=0 >> internal:control=enter-frame >> span.ui-icon.ui-icon-circle-t
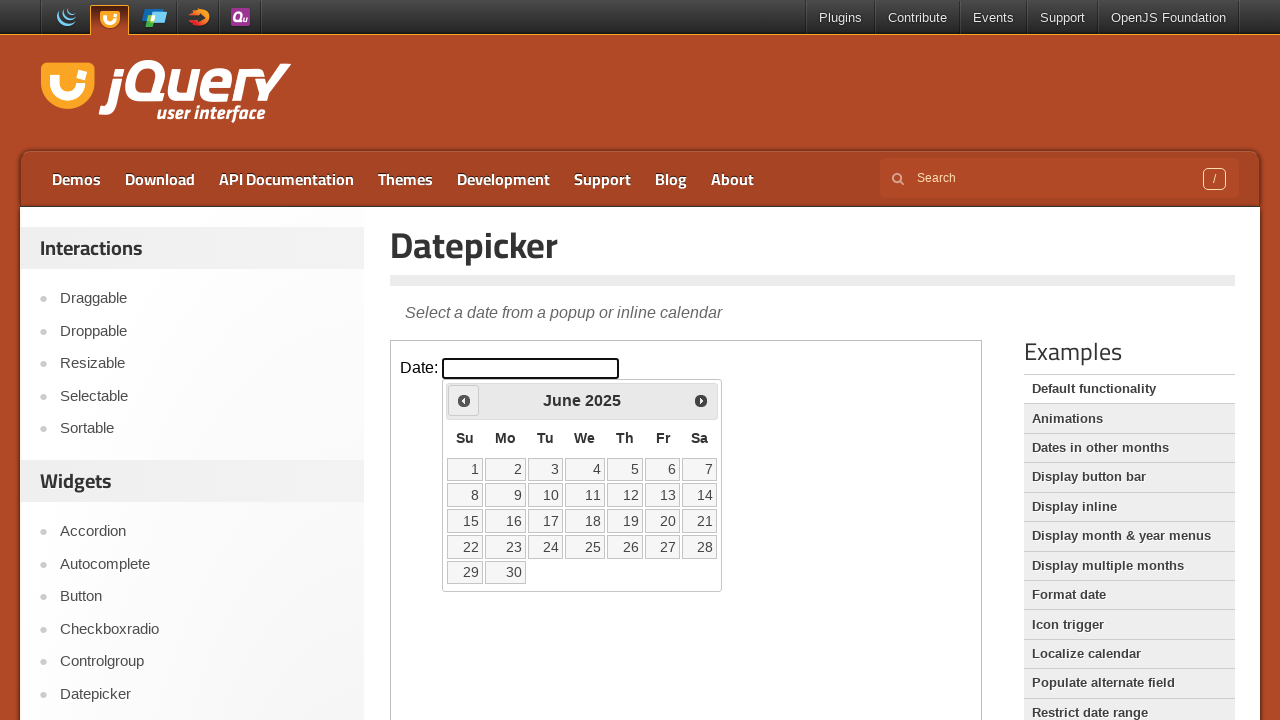

Clicked on datepicker input to open calendar at (531, 368) on iframe >> nth=0 >> internal:control=enter-frame >> #datepicker
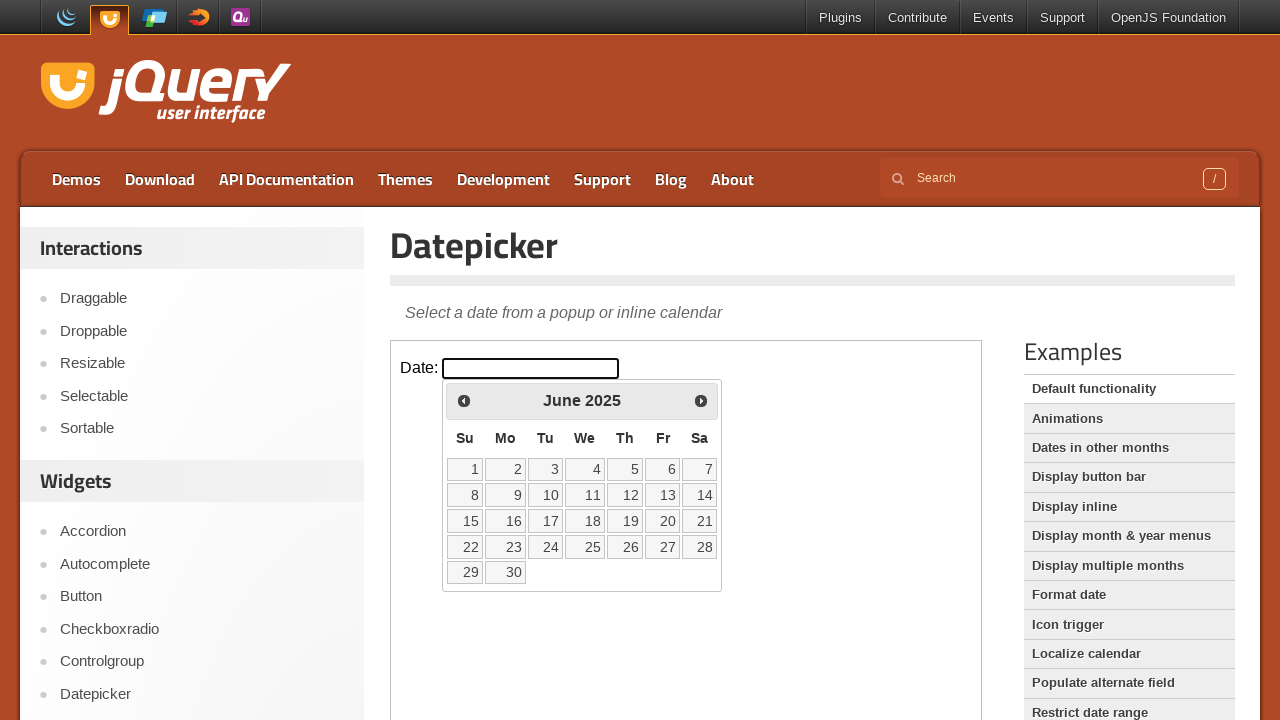

Retrieved current month: June
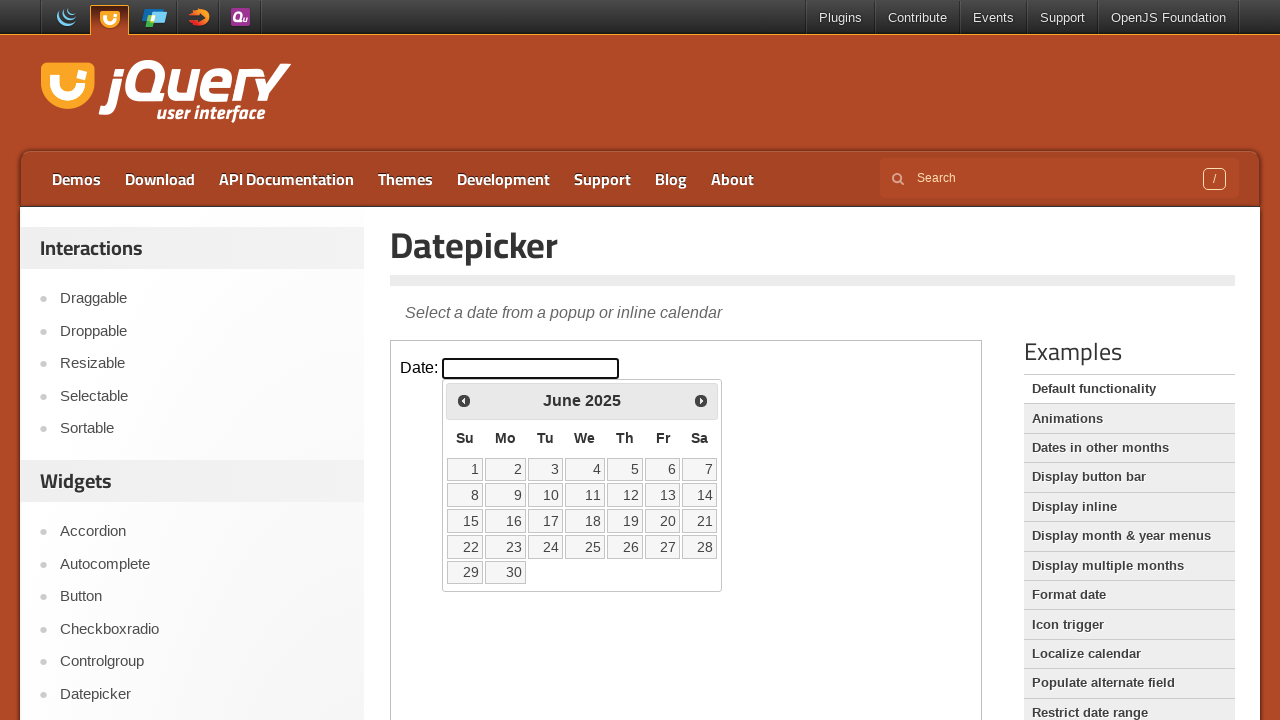

Retrieved current year: 2025
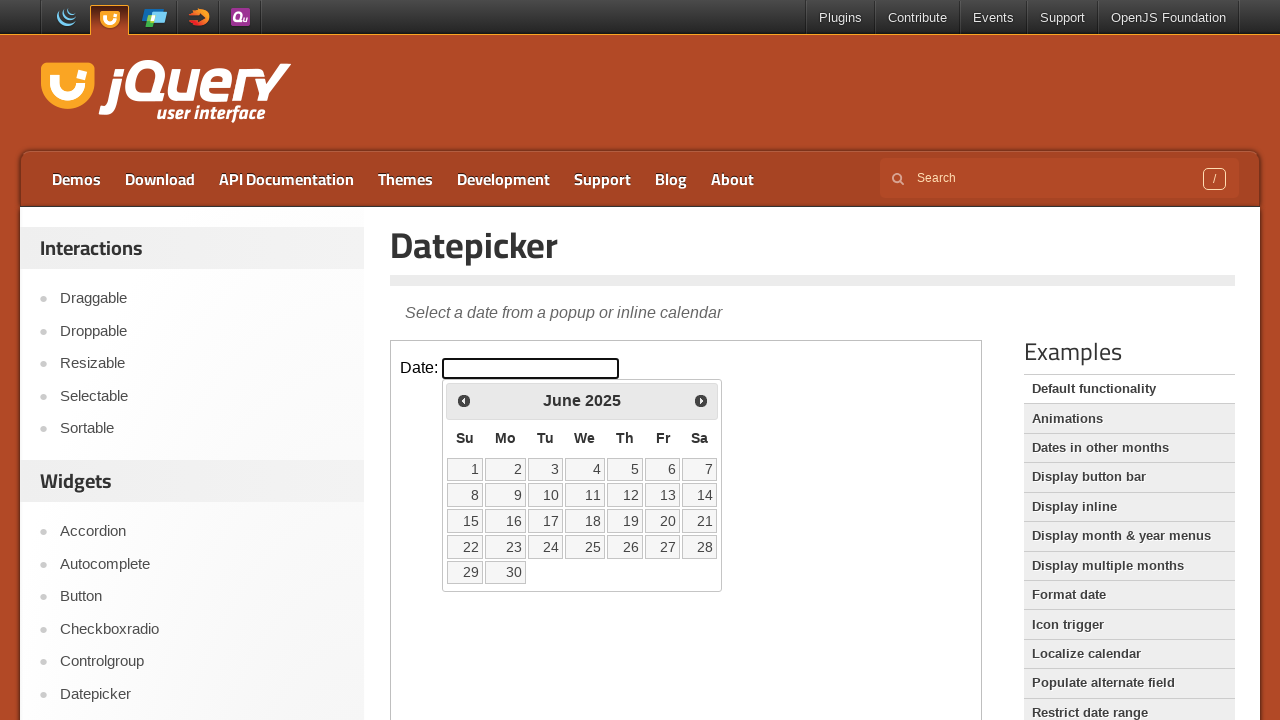

Clicked previous month arrow to navigate from June 2025 at (464, 400) on iframe >> nth=0 >> internal:control=enter-frame >> span.ui-icon.ui-icon-circle-t
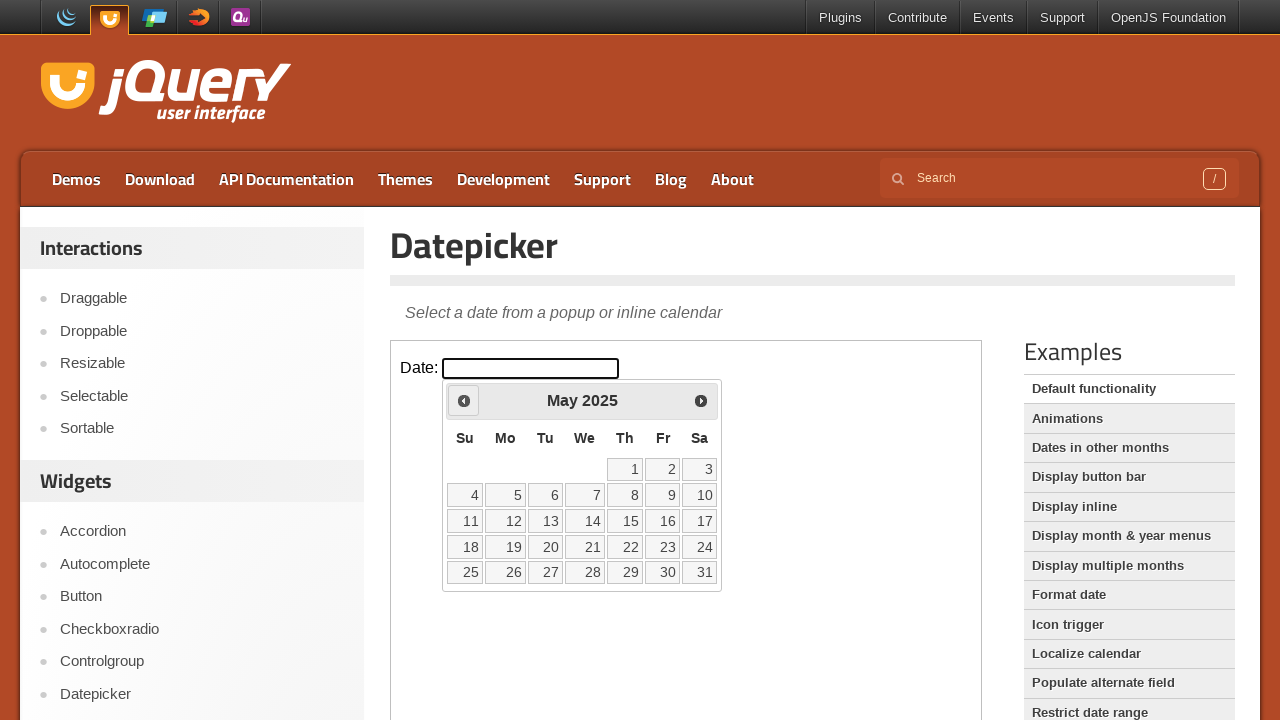

Clicked on datepicker input to open calendar at (531, 368) on iframe >> nth=0 >> internal:control=enter-frame >> #datepicker
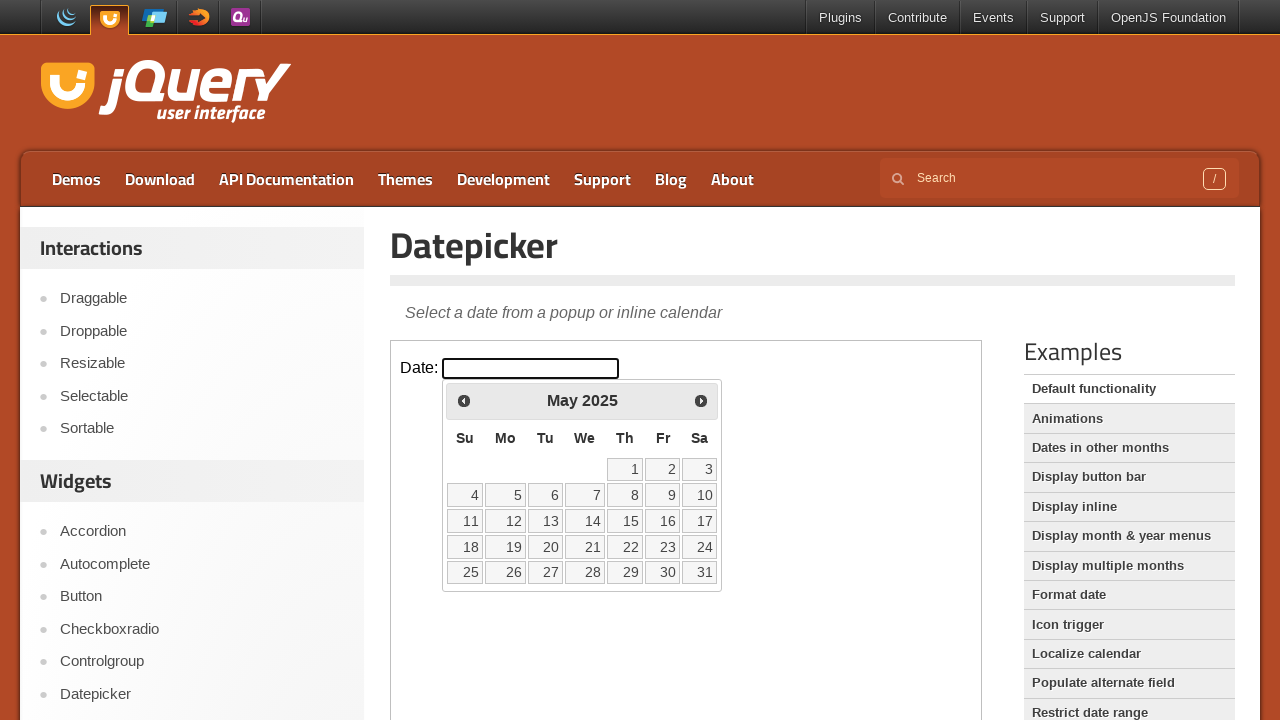

Retrieved current month: May
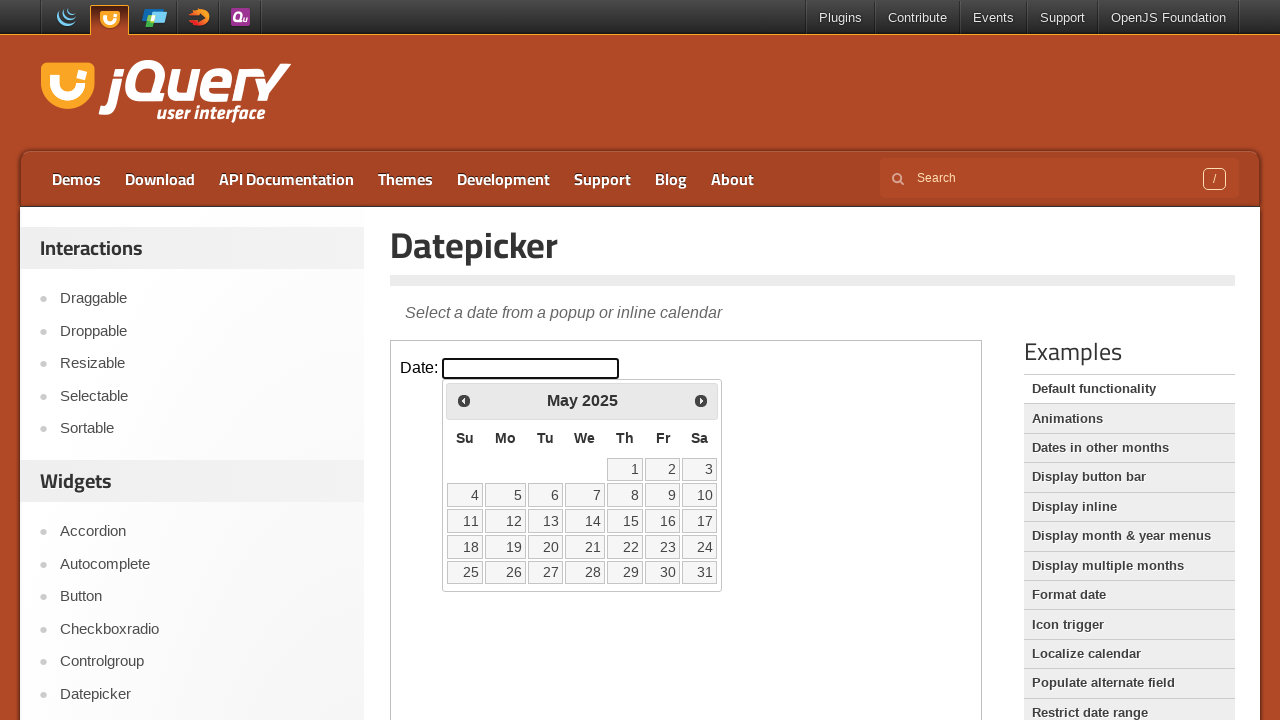

Retrieved current year: 2025
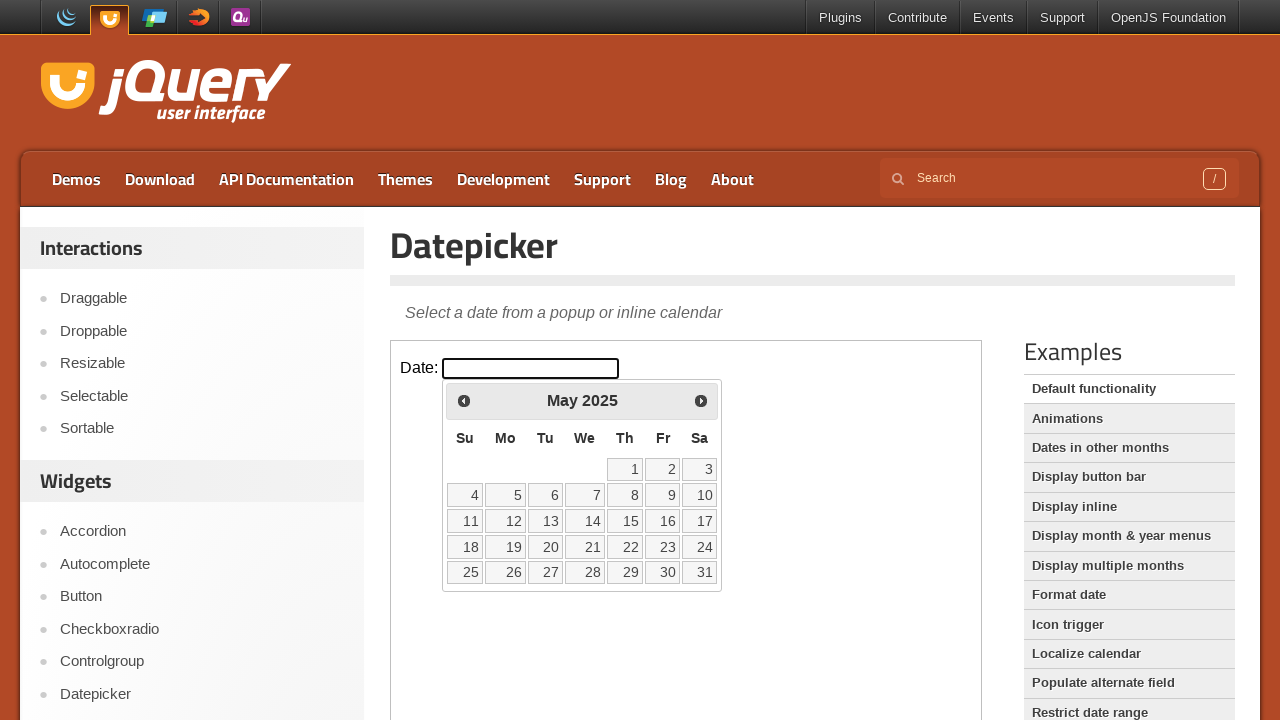

Clicked previous month arrow to navigate from May 2025 at (464, 400) on iframe >> nth=0 >> internal:control=enter-frame >> span.ui-icon.ui-icon-circle-t
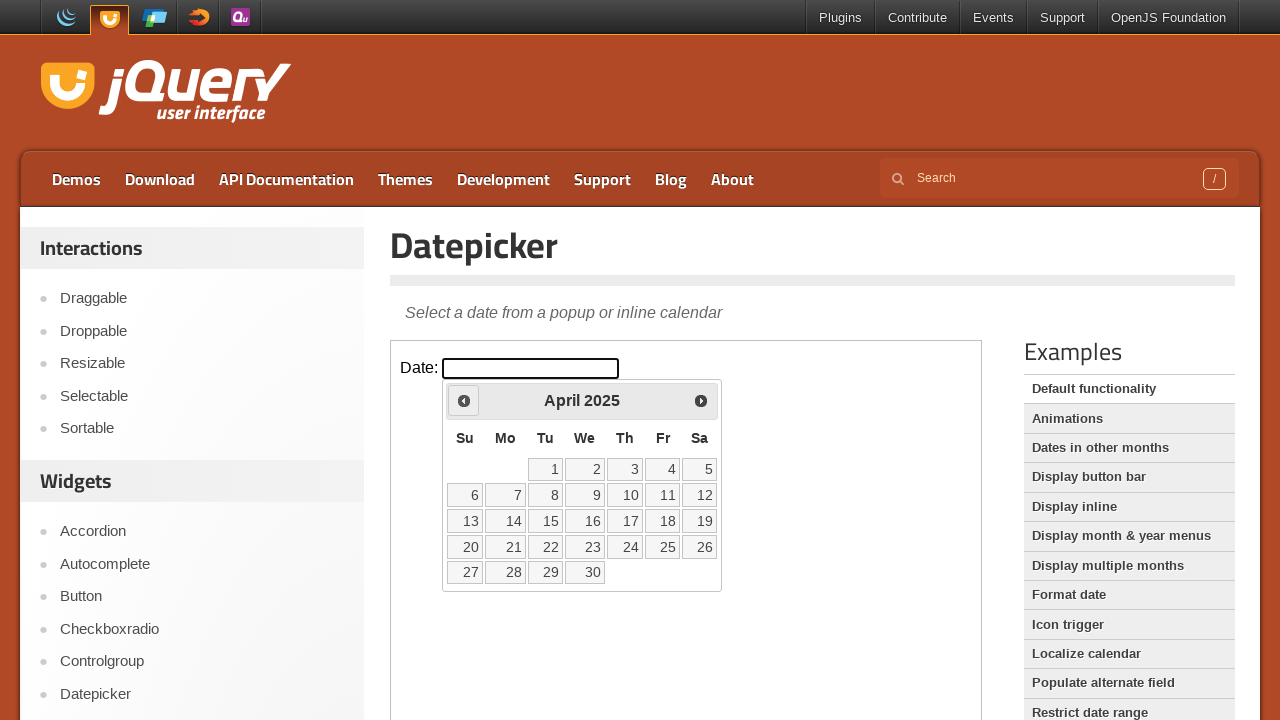

Clicked on datepicker input to open calendar at (531, 368) on iframe >> nth=0 >> internal:control=enter-frame >> #datepicker
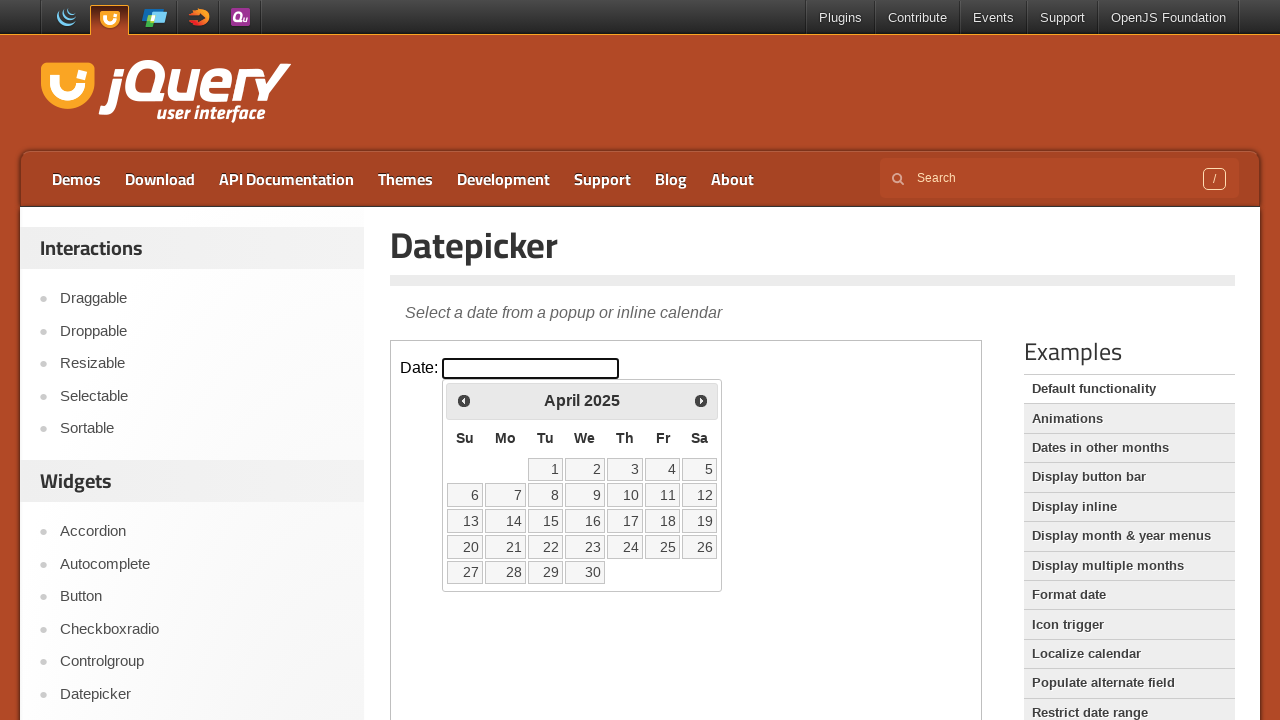

Retrieved current month: April
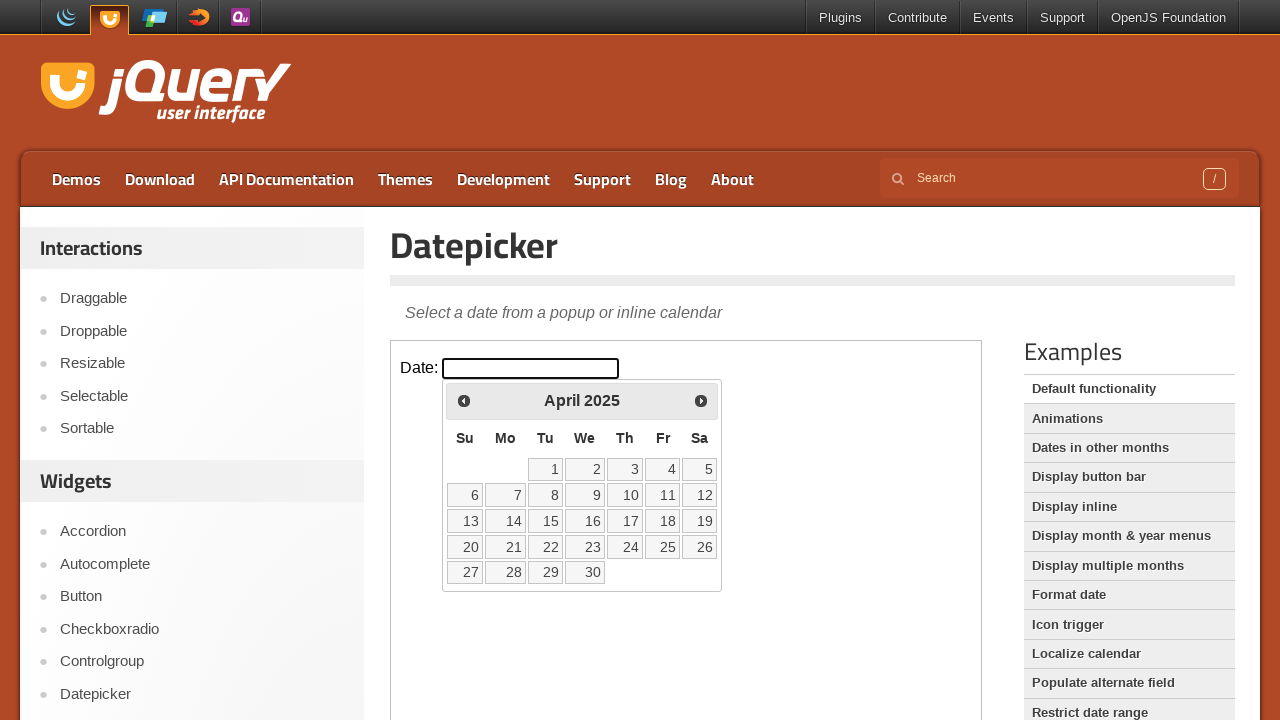

Retrieved current year: 2025
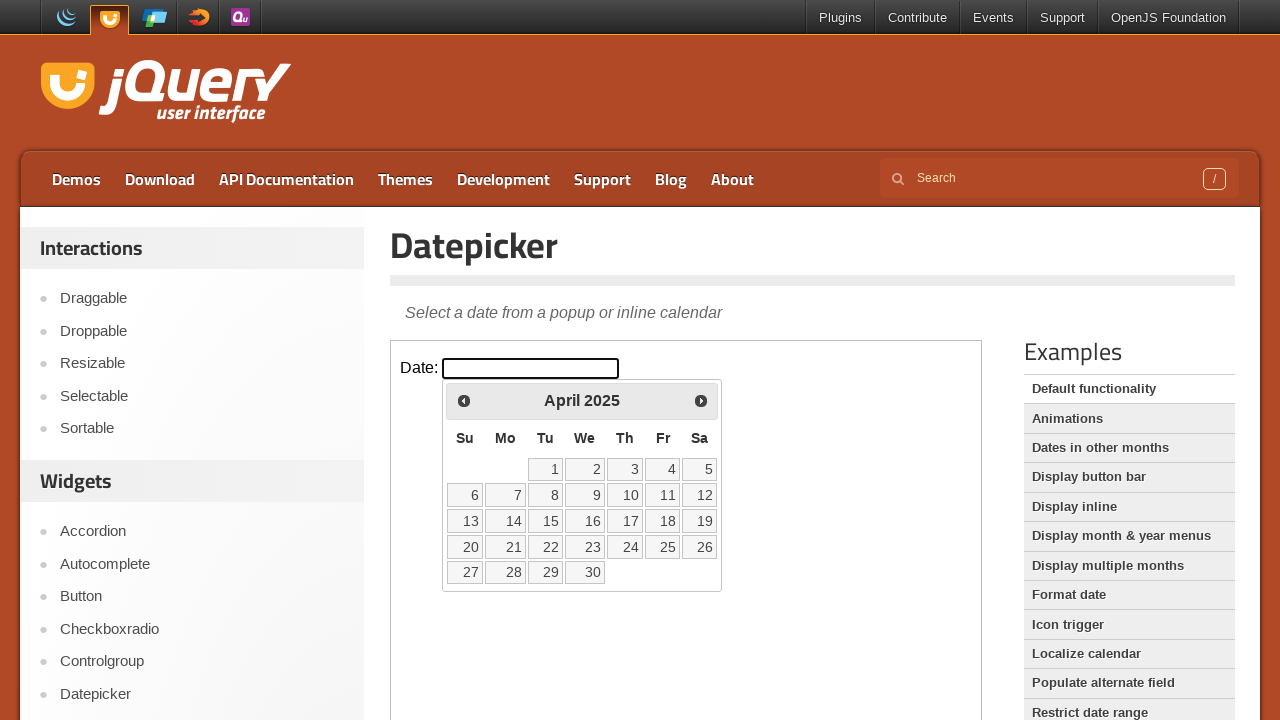

Clicked previous month arrow to navigate from April 2025 at (464, 400) on iframe >> nth=0 >> internal:control=enter-frame >> span.ui-icon.ui-icon-circle-t
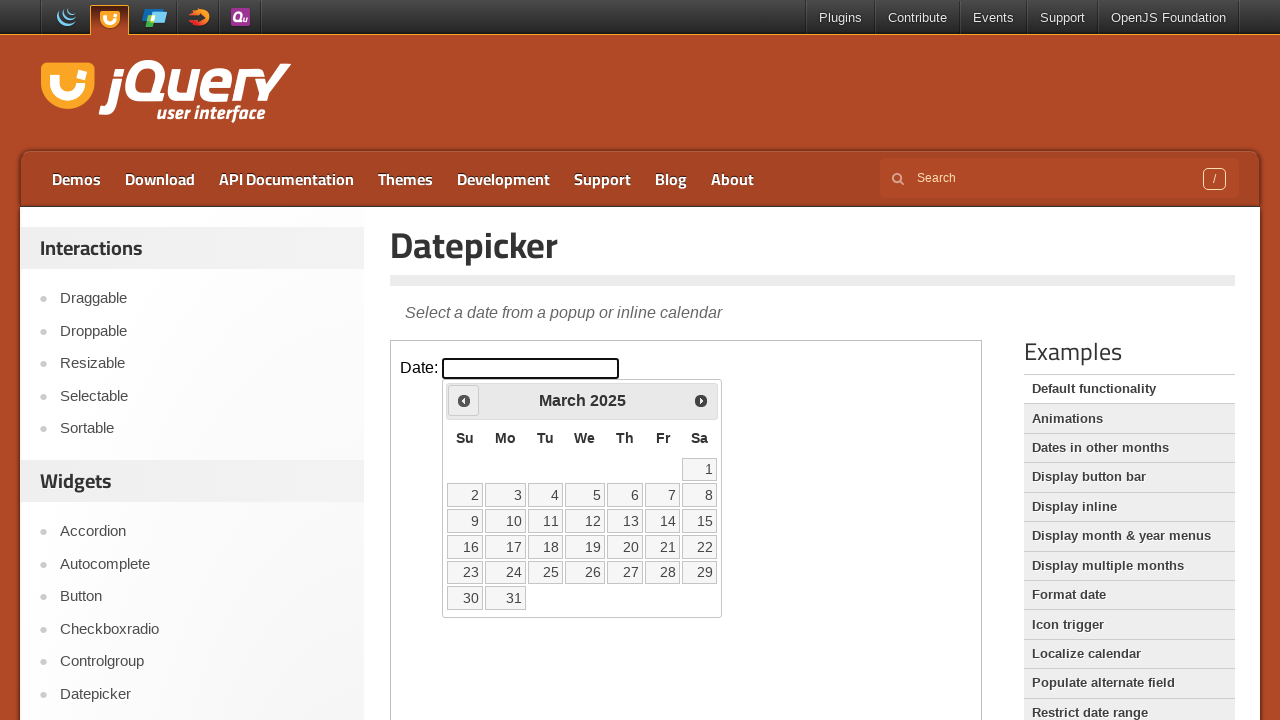

Clicked on datepicker input to open calendar at (531, 368) on iframe >> nth=0 >> internal:control=enter-frame >> #datepicker
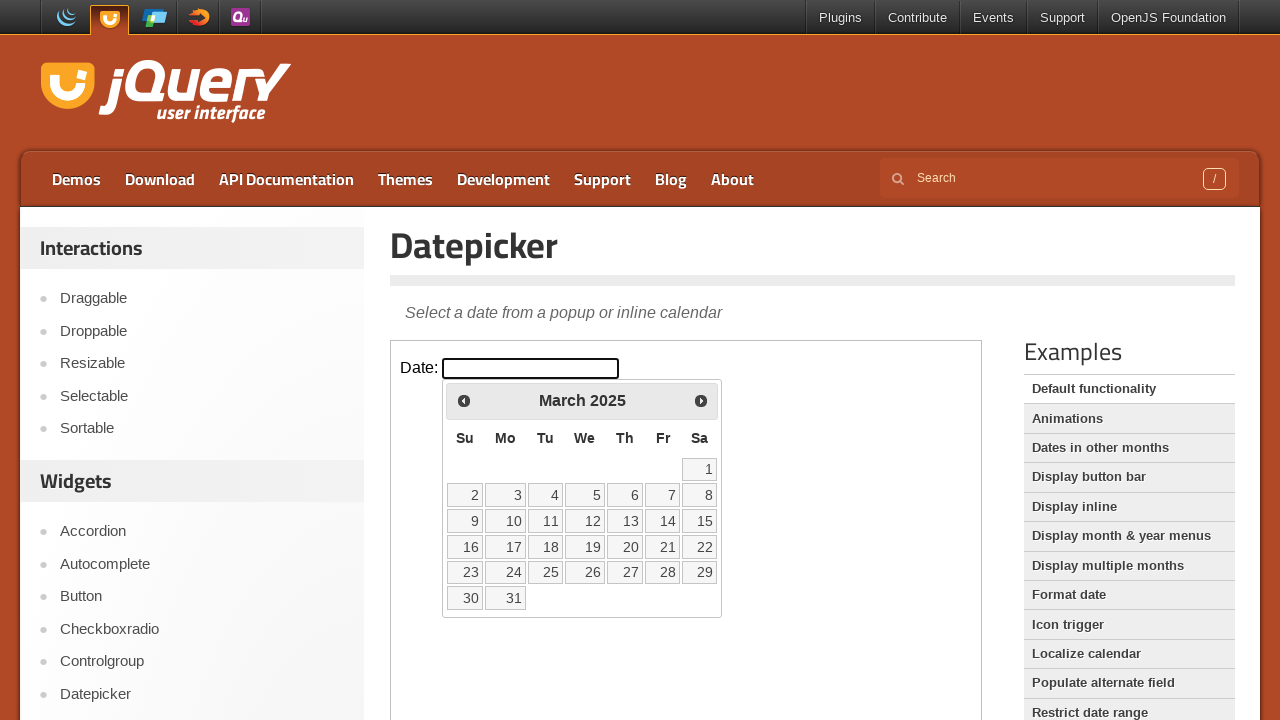

Retrieved current month: March
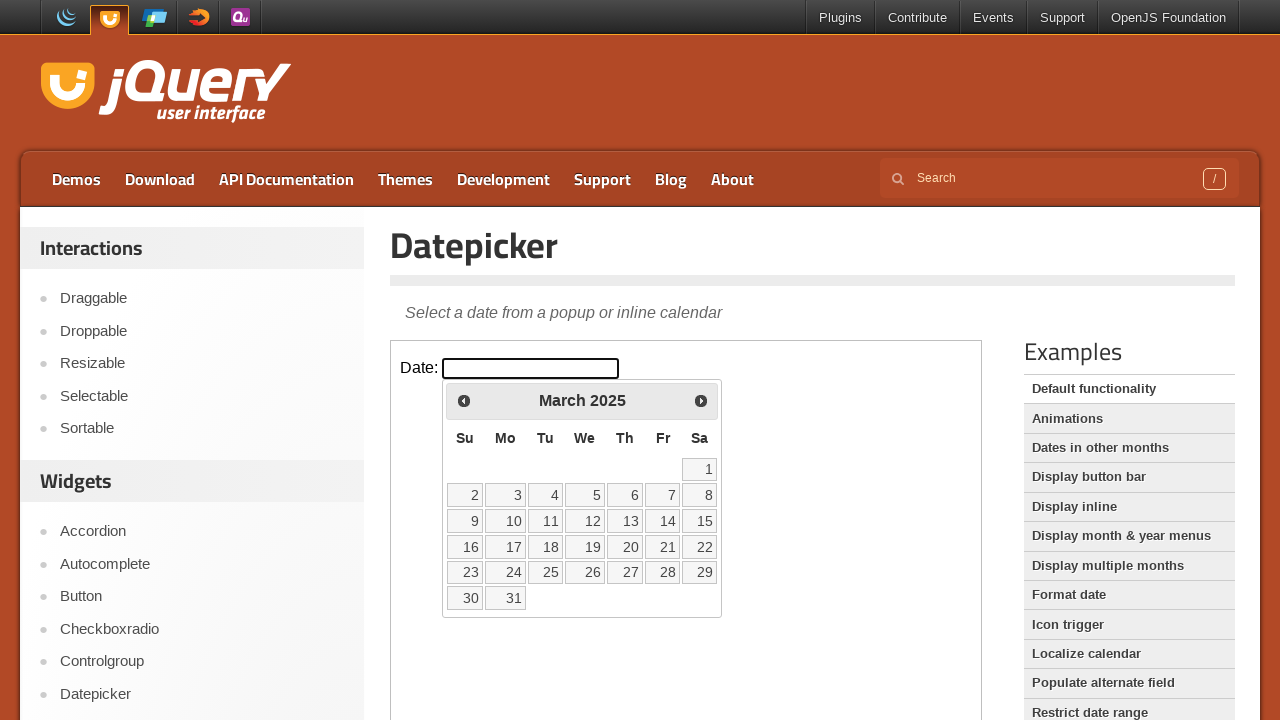

Retrieved current year: 2025
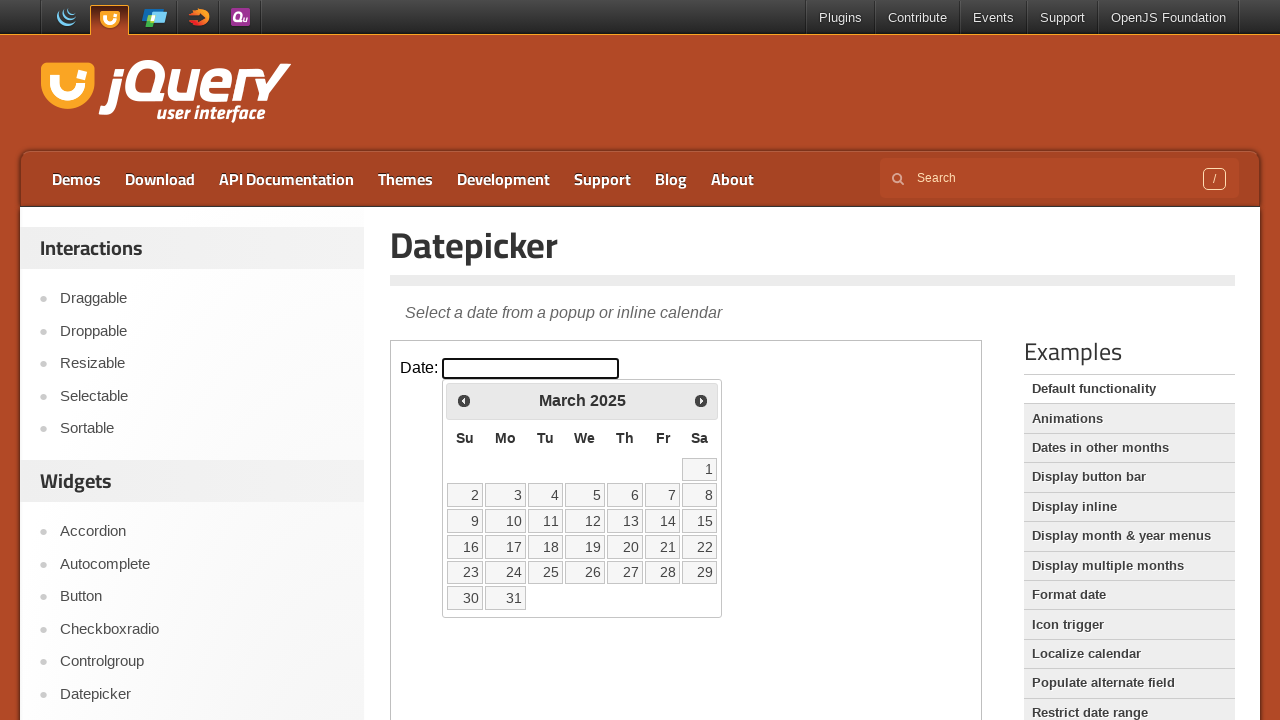

Clicked previous month arrow to navigate from March 2025 at (464, 400) on iframe >> nth=0 >> internal:control=enter-frame >> span.ui-icon.ui-icon-circle-t
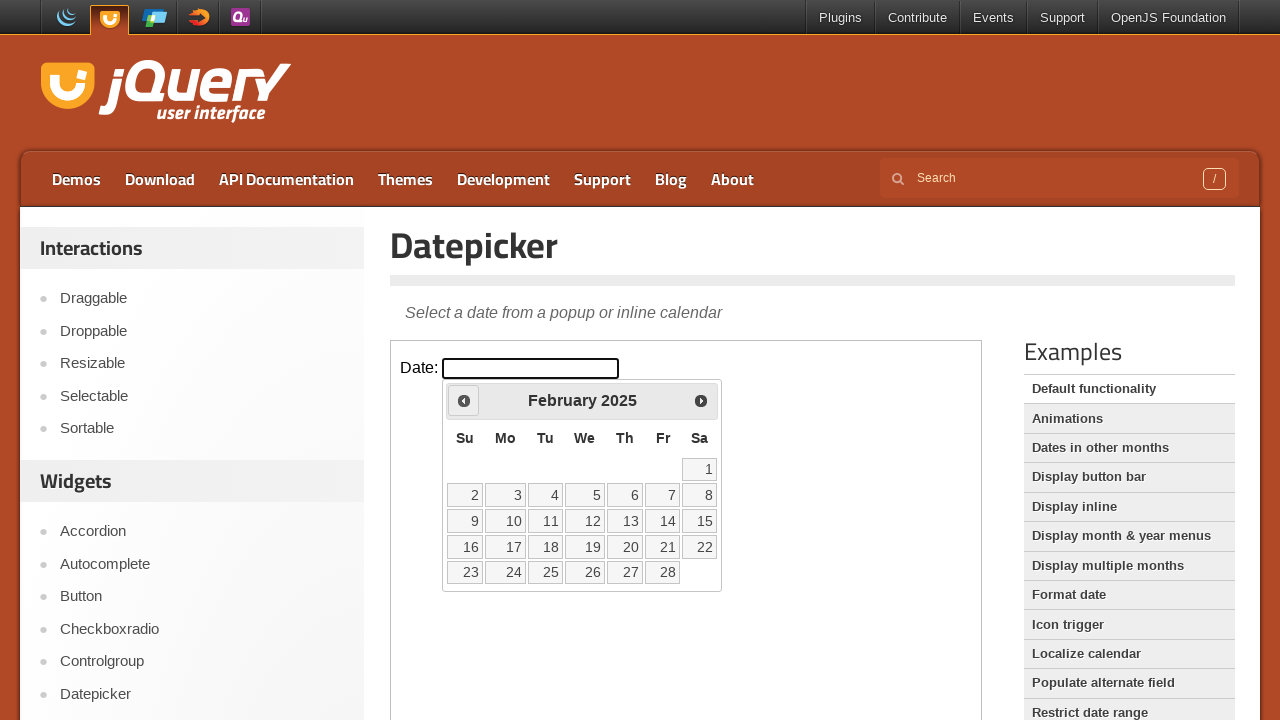

Clicked on datepicker input to open calendar at (531, 368) on iframe >> nth=0 >> internal:control=enter-frame >> #datepicker
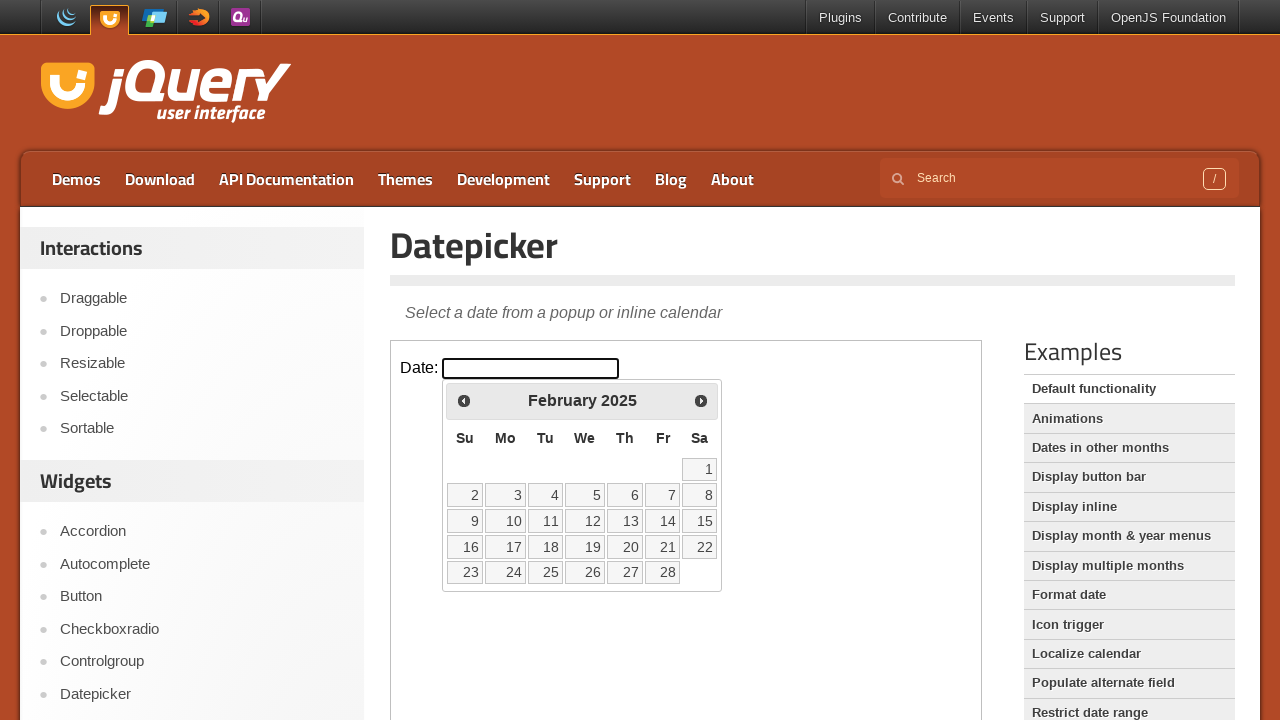

Retrieved current month: February
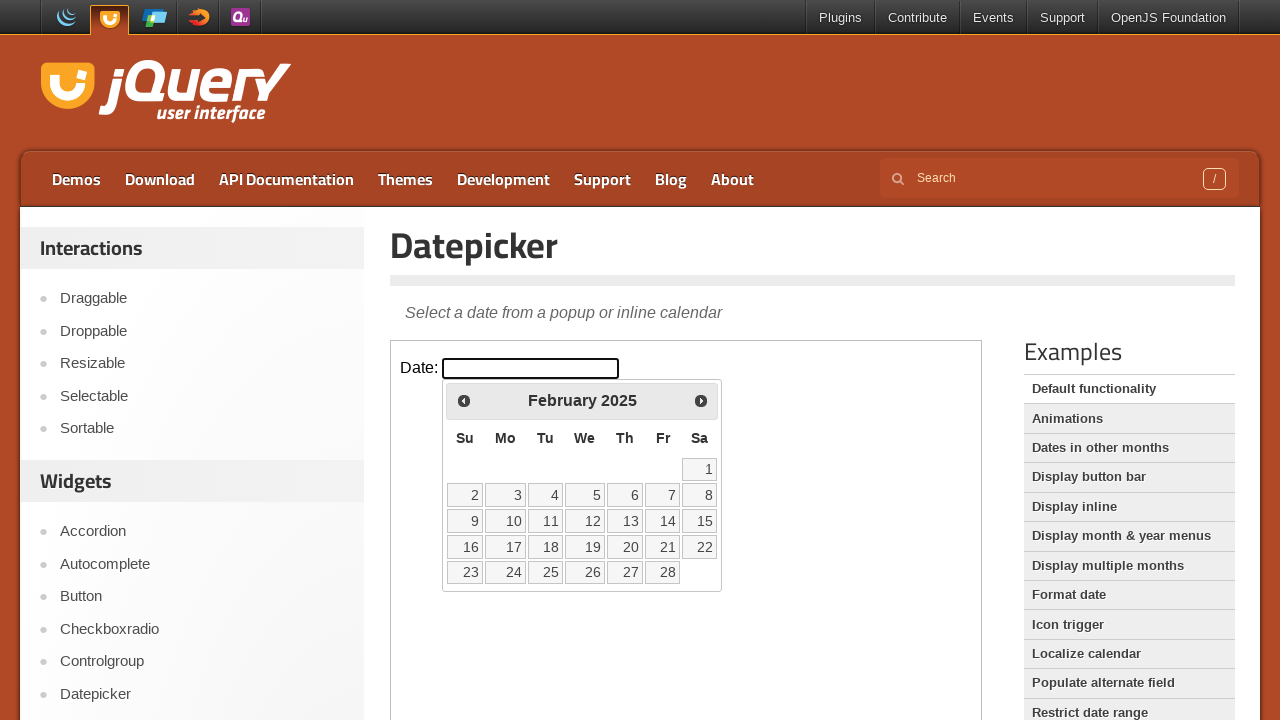

Retrieved current year: 2025
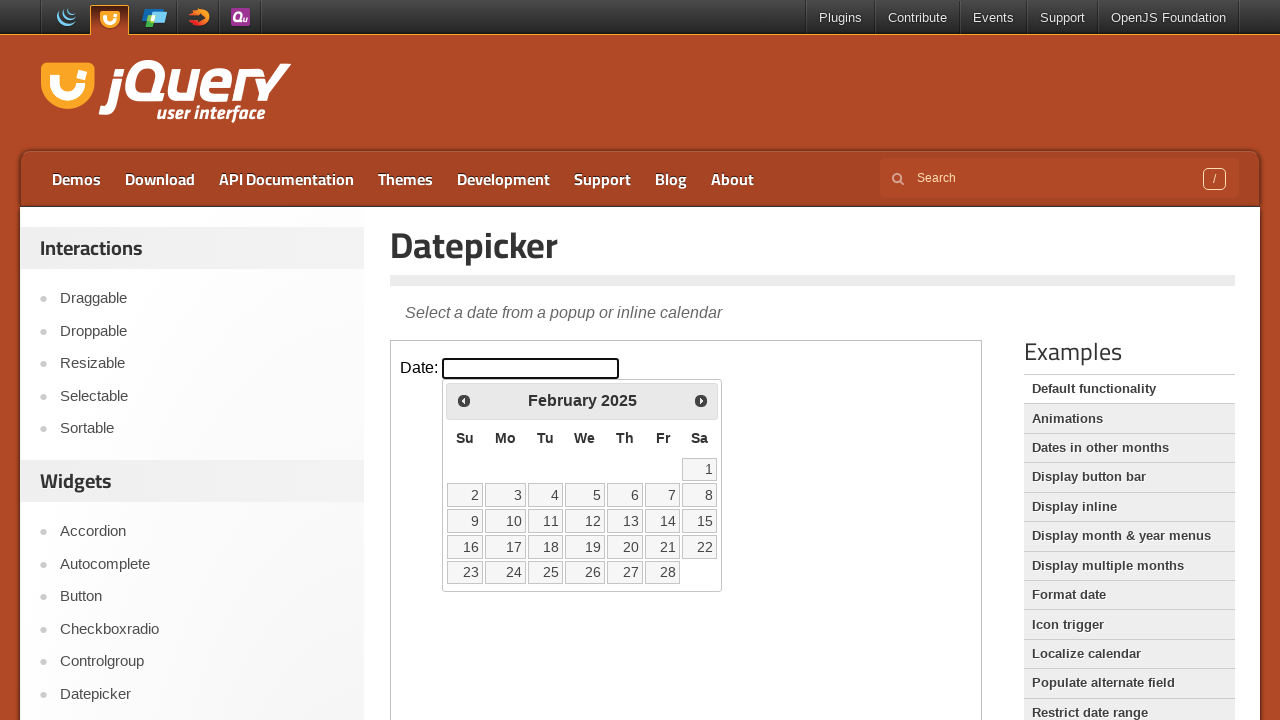

Clicked previous month arrow to navigate from February 2025 at (464, 400) on iframe >> nth=0 >> internal:control=enter-frame >> span.ui-icon.ui-icon-circle-t
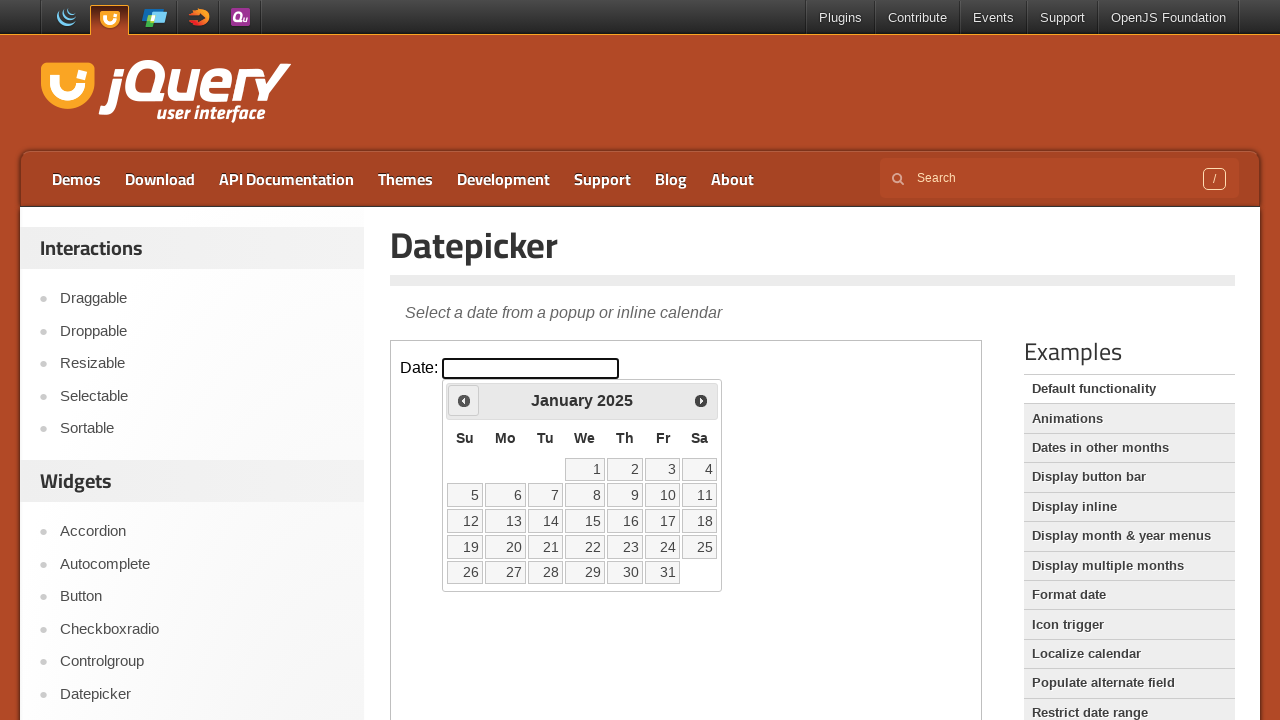

Clicked on datepicker input to open calendar at (531, 368) on iframe >> nth=0 >> internal:control=enter-frame >> #datepicker
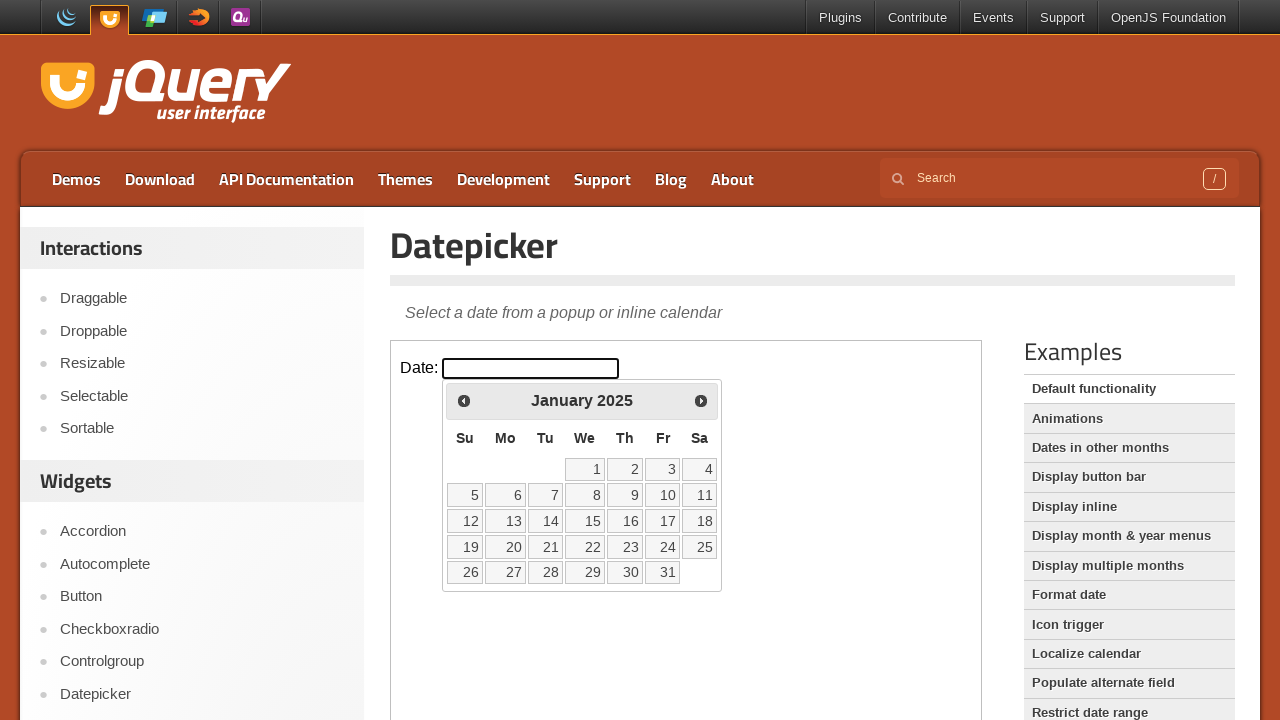

Retrieved current month: January
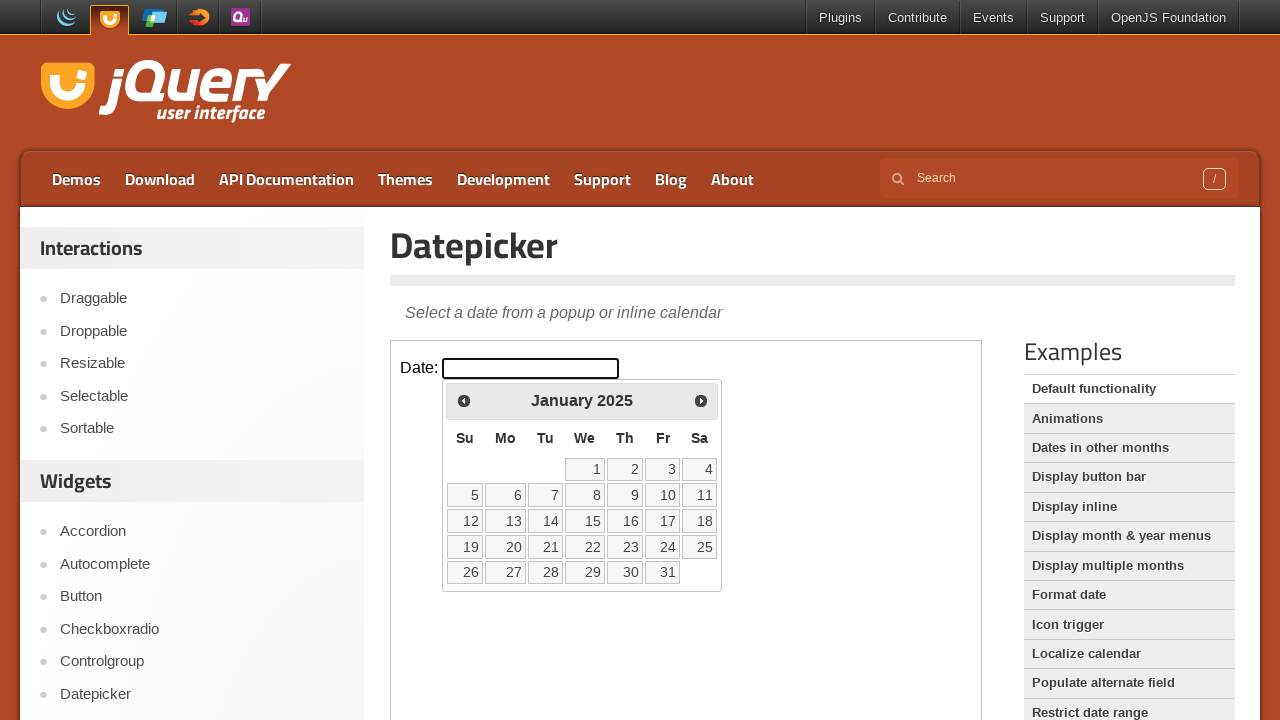

Retrieved current year: 2025
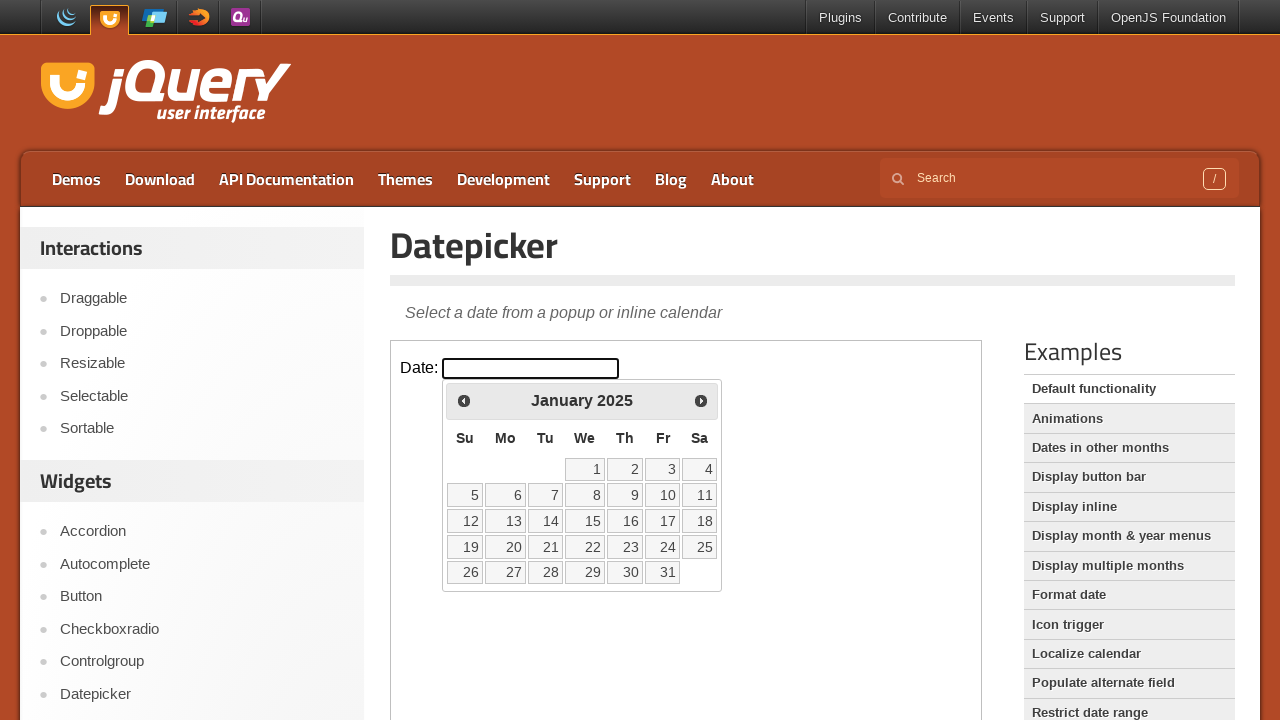

Clicked previous month arrow to navigate from January 2025 at (464, 400) on iframe >> nth=0 >> internal:control=enter-frame >> span.ui-icon.ui-icon-circle-t
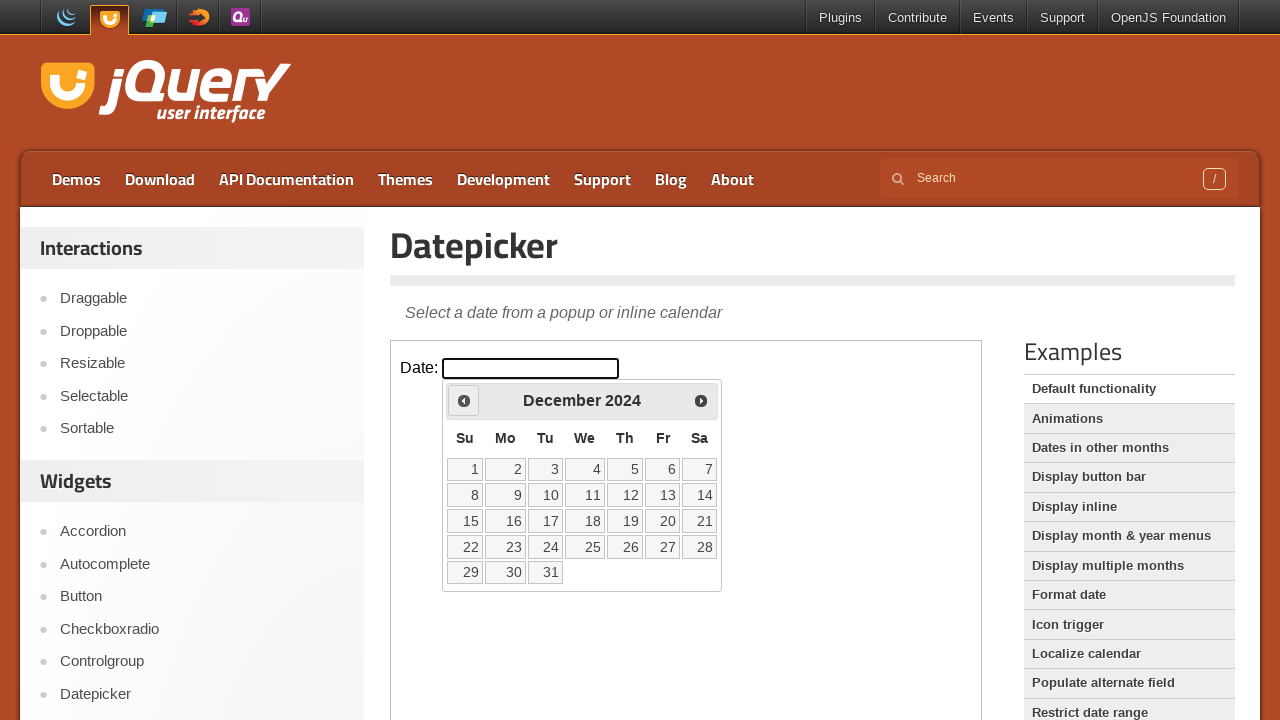

Clicked on datepicker input to open calendar at (531, 368) on iframe >> nth=0 >> internal:control=enter-frame >> #datepicker
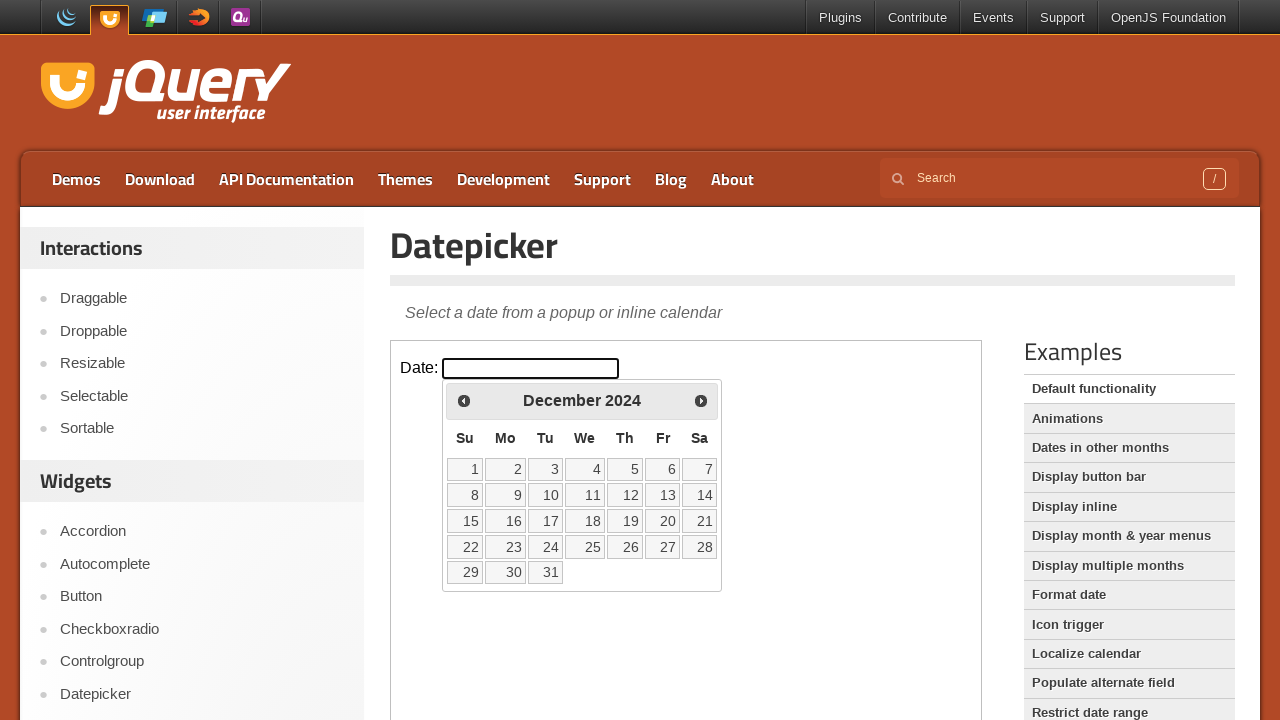

Retrieved current month: December
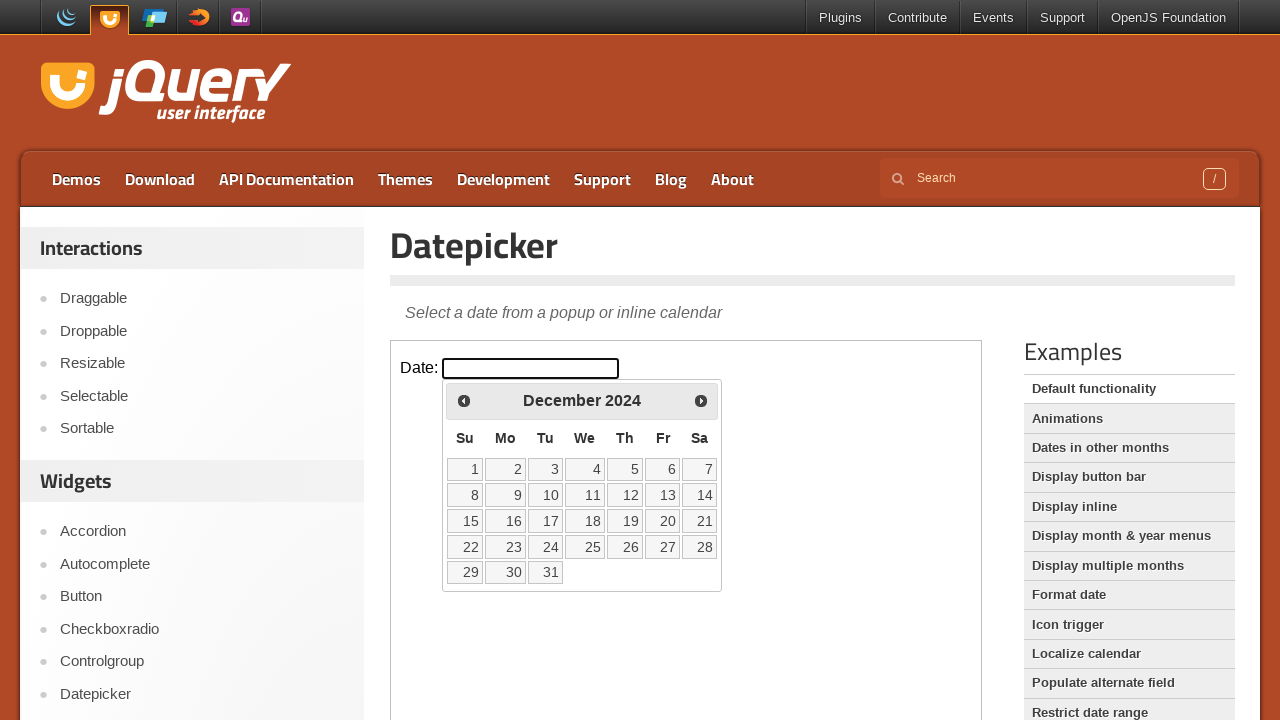

Retrieved current year: 2024
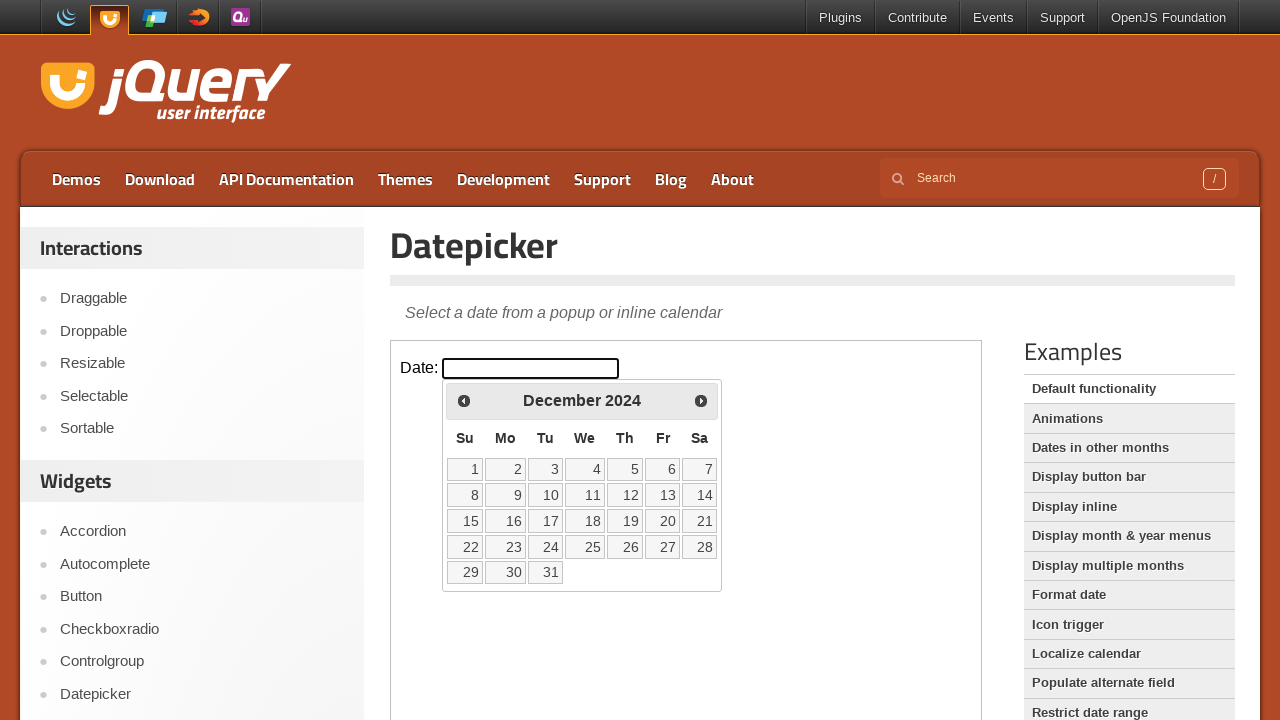

Clicked previous month arrow to navigate from December 2024 at (464, 400) on iframe >> nth=0 >> internal:control=enter-frame >> span.ui-icon.ui-icon-circle-t
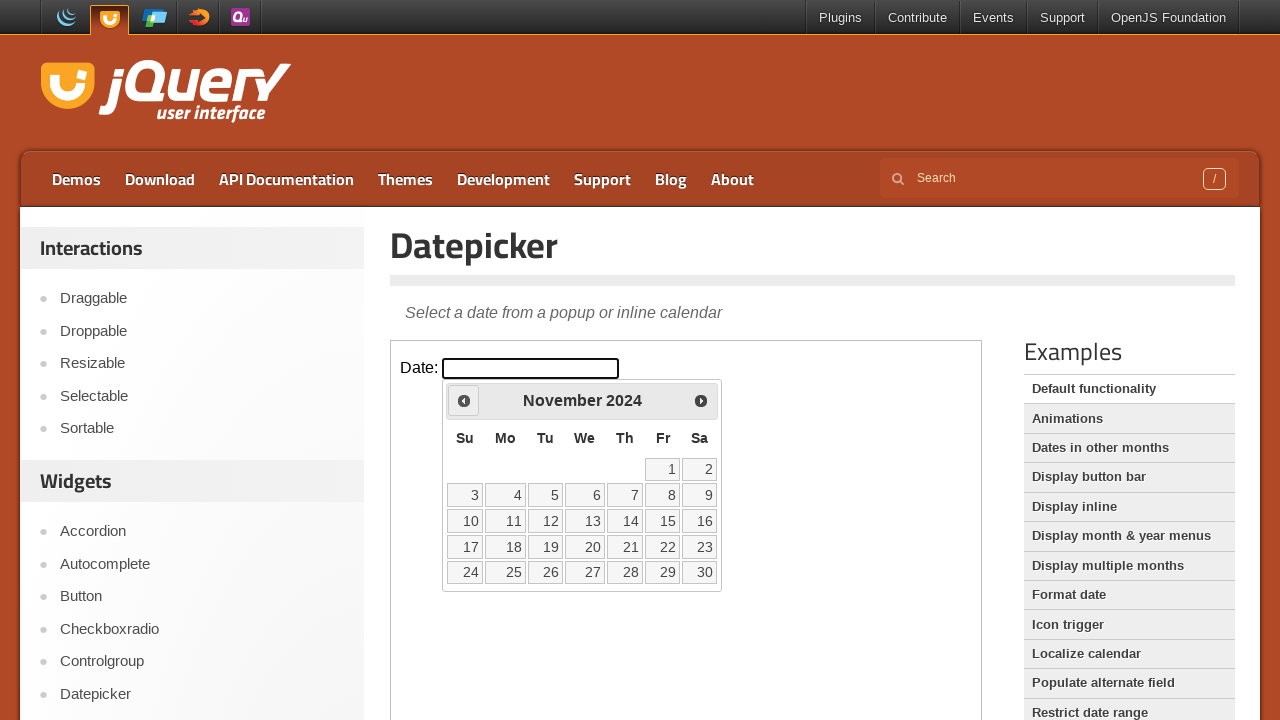

Clicked on datepicker input to open calendar at (531, 368) on iframe >> nth=0 >> internal:control=enter-frame >> #datepicker
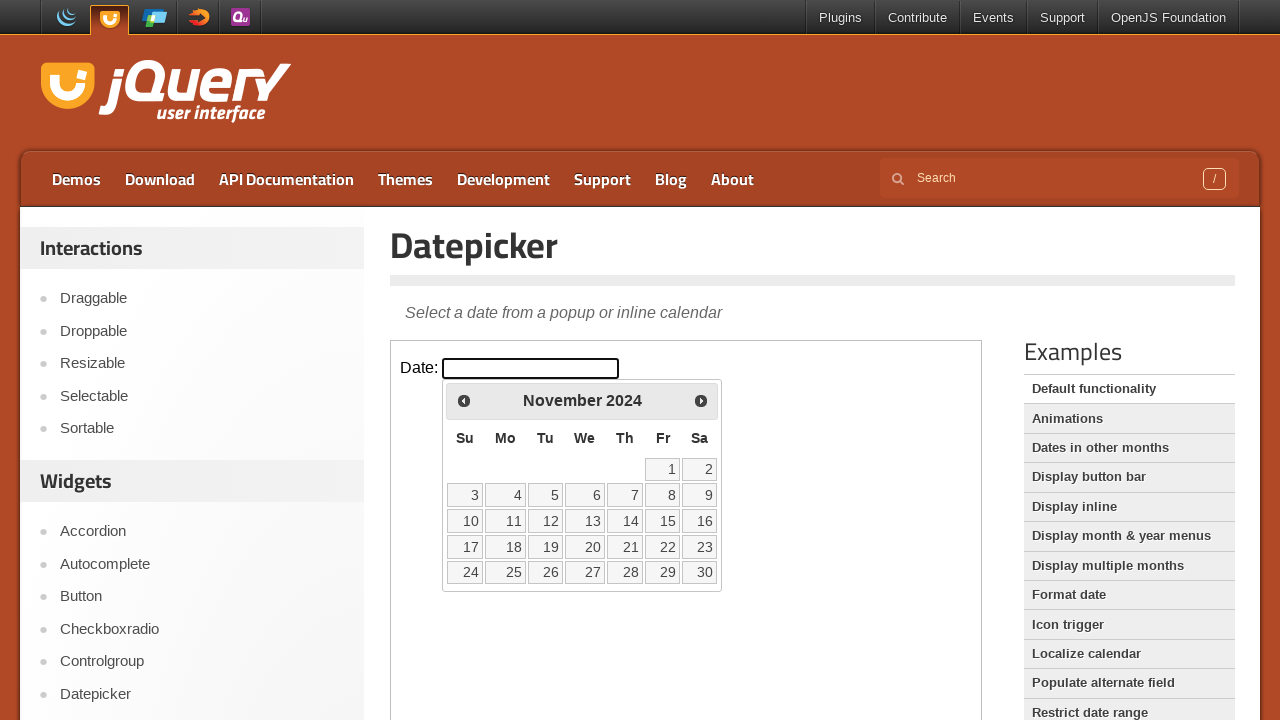

Retrieved current month: November
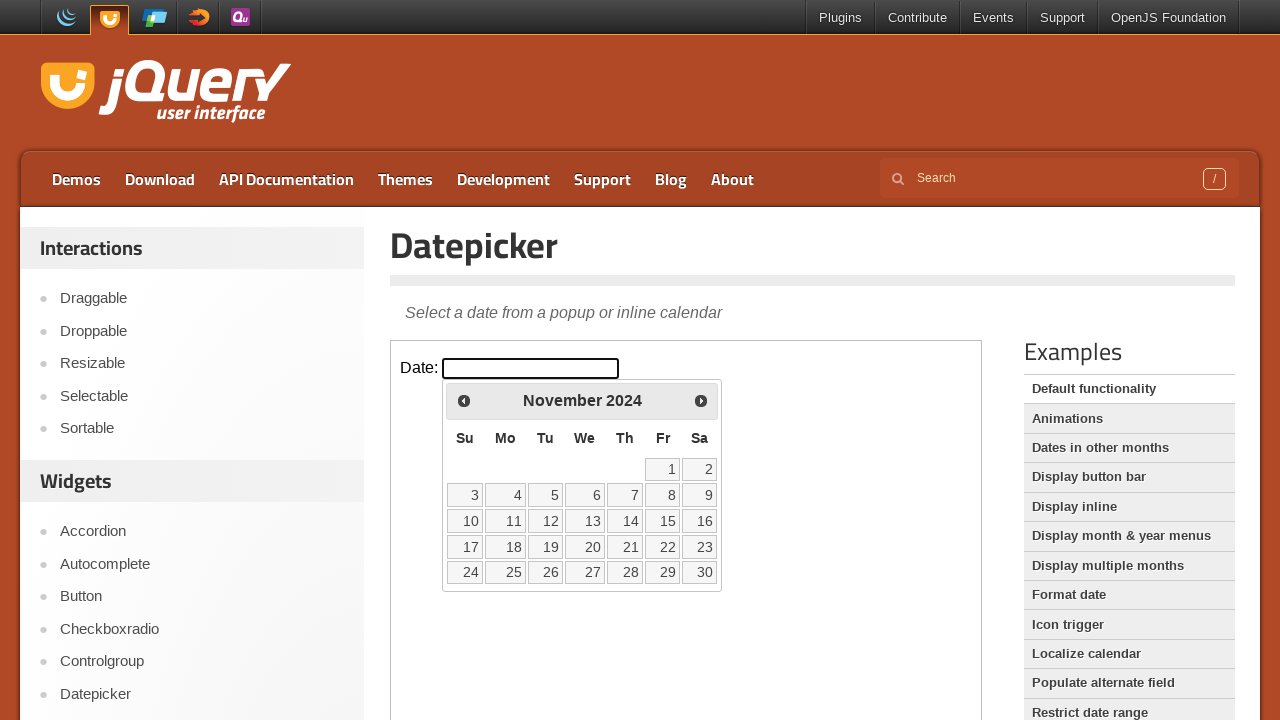

Retrieved current year: 2024
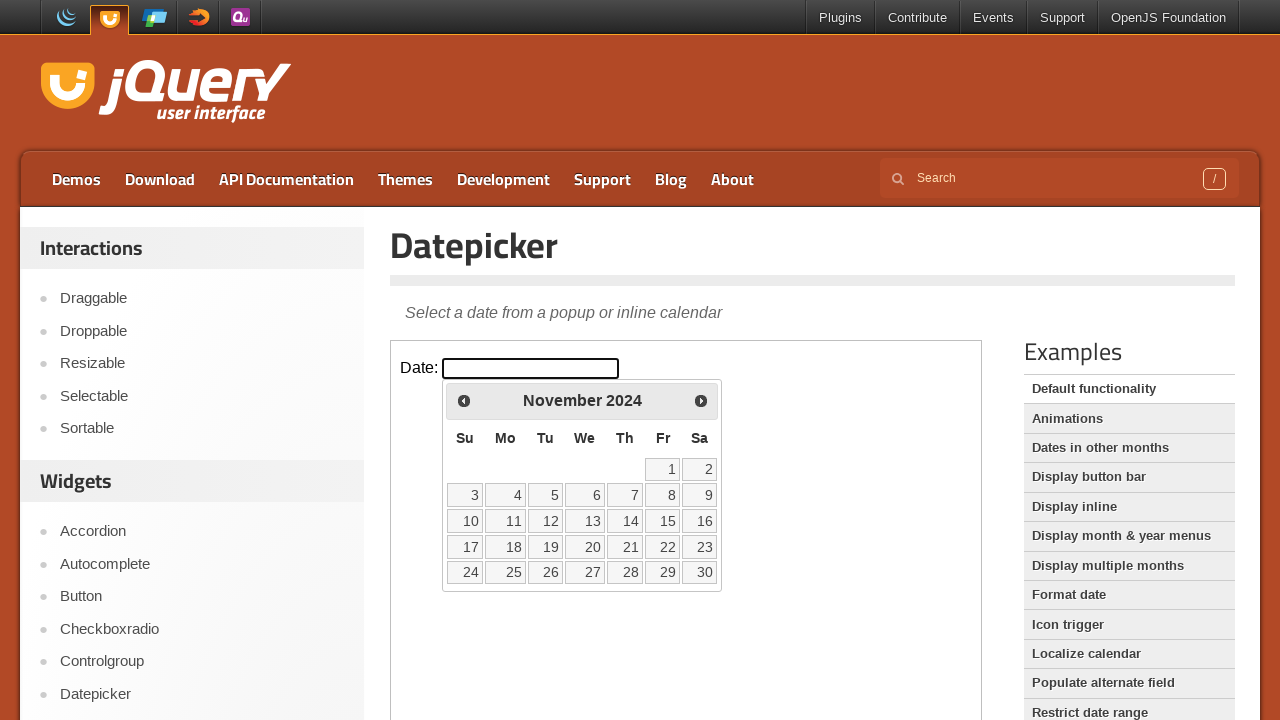

Clicked previous month arrow to navigate from November 2024 at (464, 400) on iframe >> nth=0 >> internal:control=enter-frame >> span.ui-icon.ui-icon-circle-t
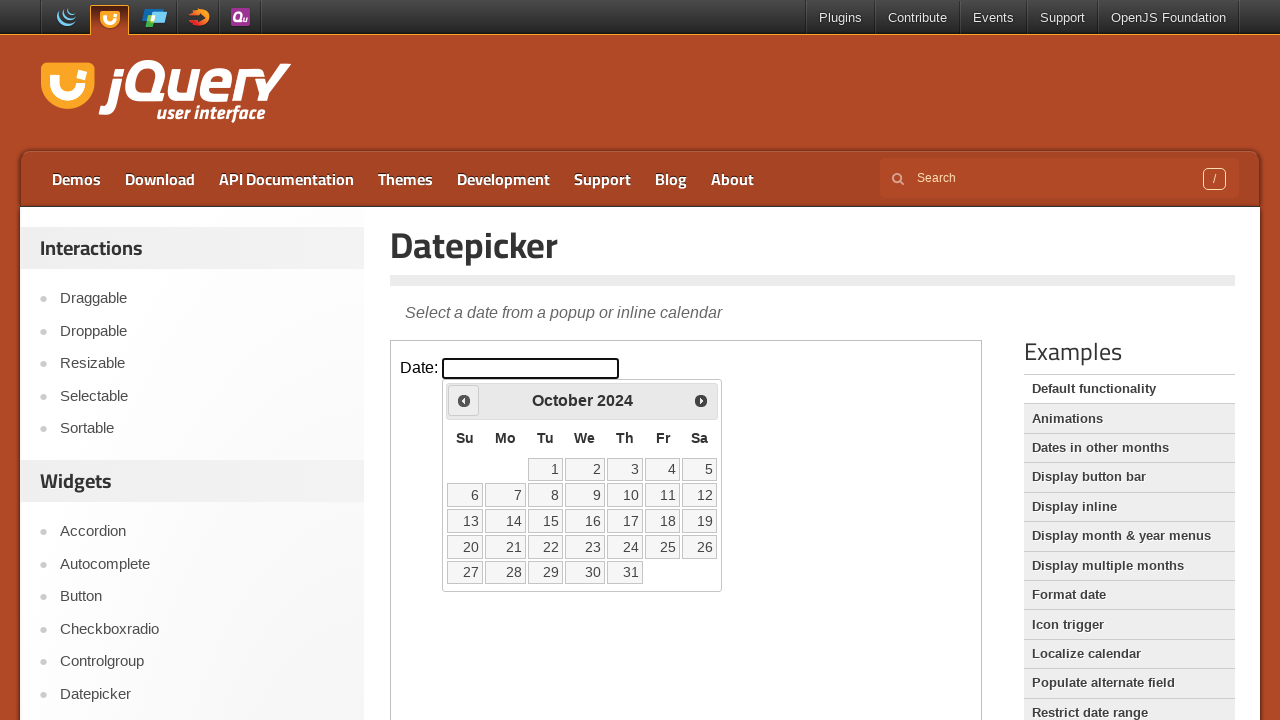

Clicked on datepicker input to open calendar at (531, 368) on iframe >> nth=0 >> internal:control=enter-frame >> #datepicker
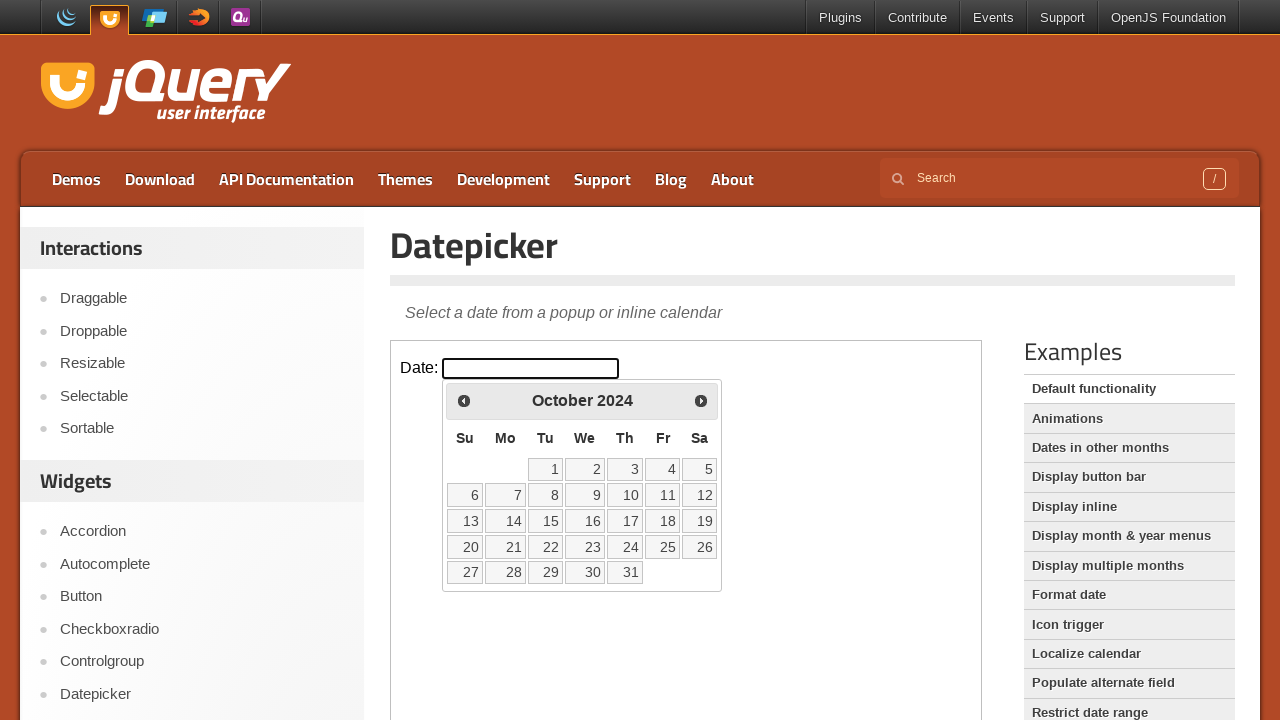

Retrieved current month: October
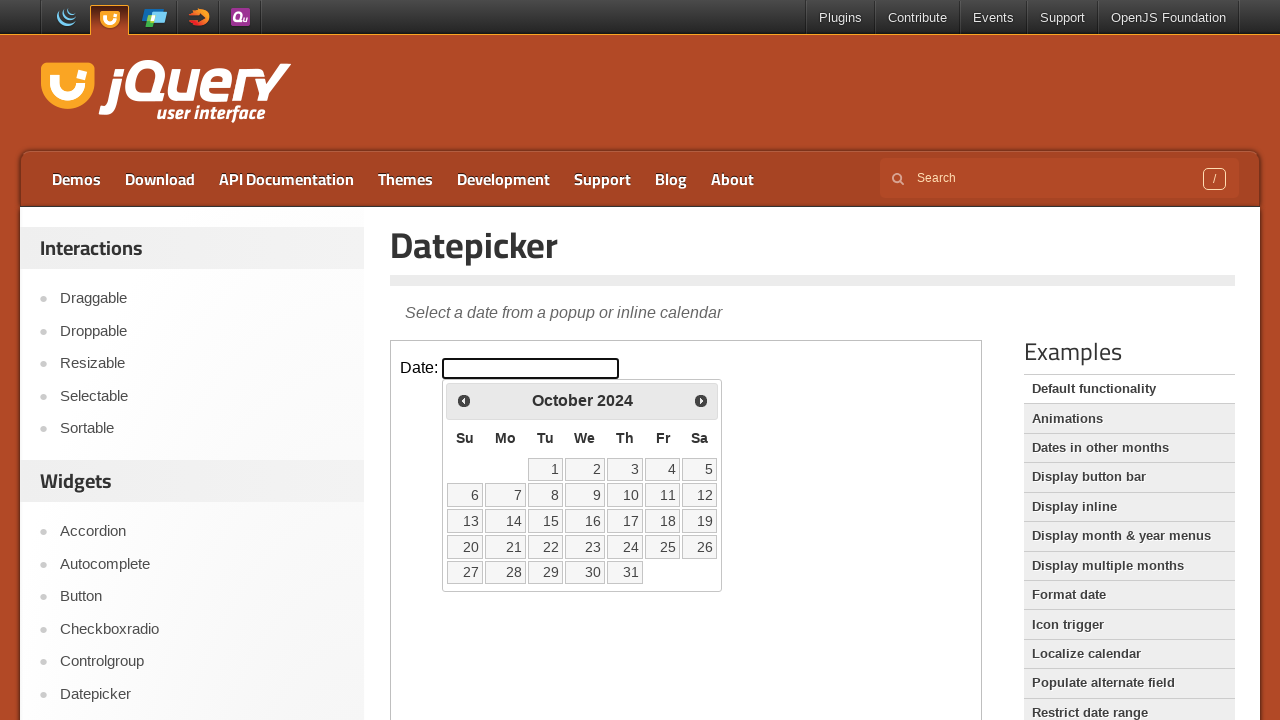

Retrieved current year: 2024
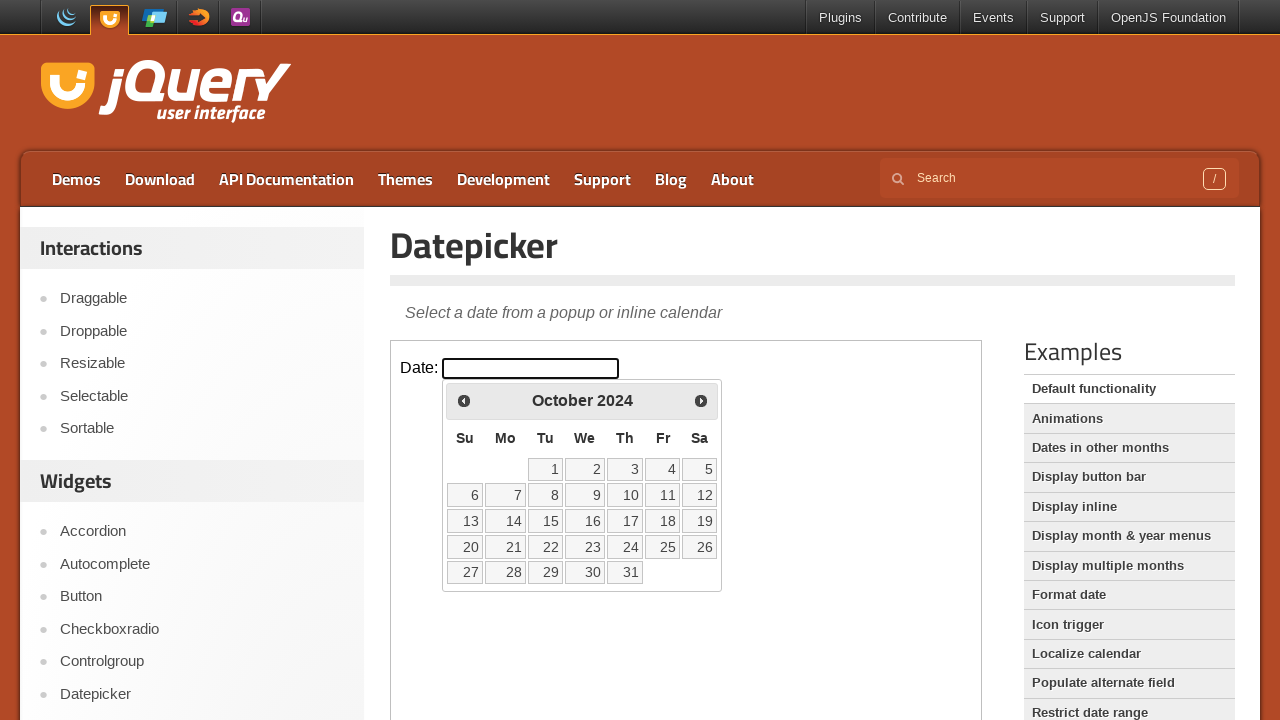

Clicked previous month arrow to navigate from October 2024 at (464, 400) on iframe >> nth=0 >> internal:control=enter-frame >> span.ui-icon.ui-icon-circle-t
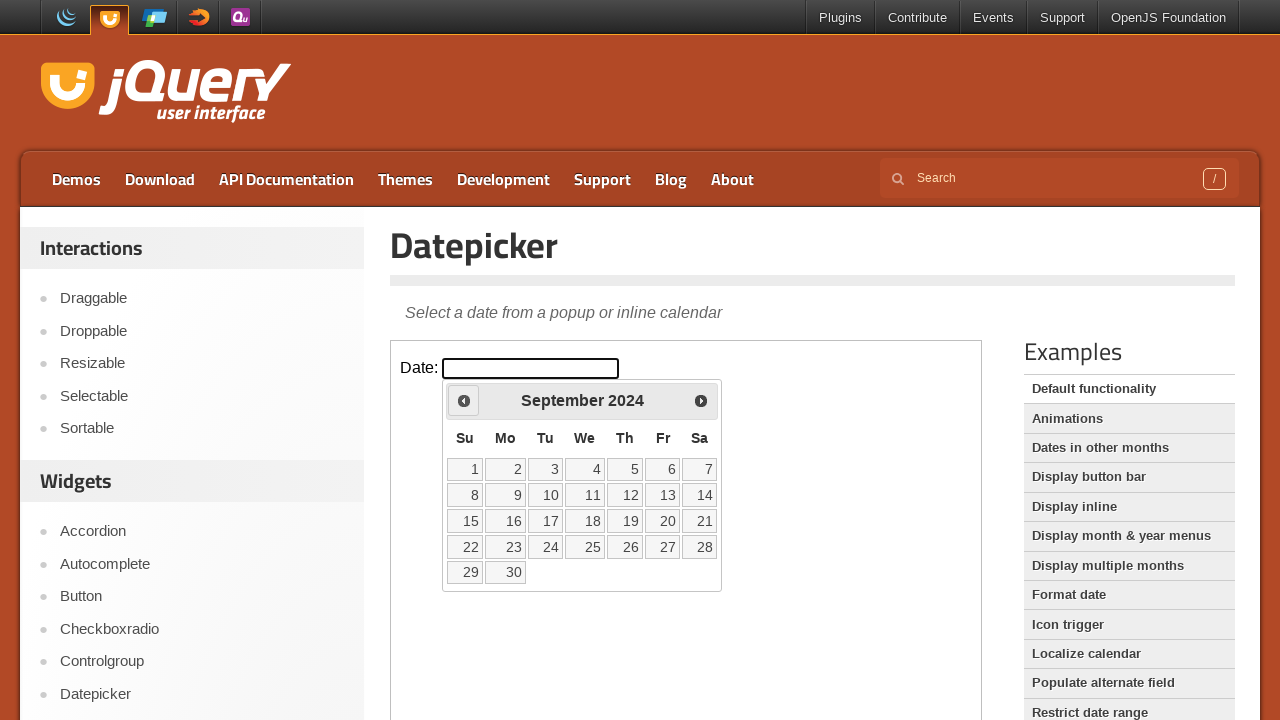

Clicked on datepicker input to open calendar at (531, 368) on iframe >> nth=0 >> internal:control=enter-frame >> #datepicker
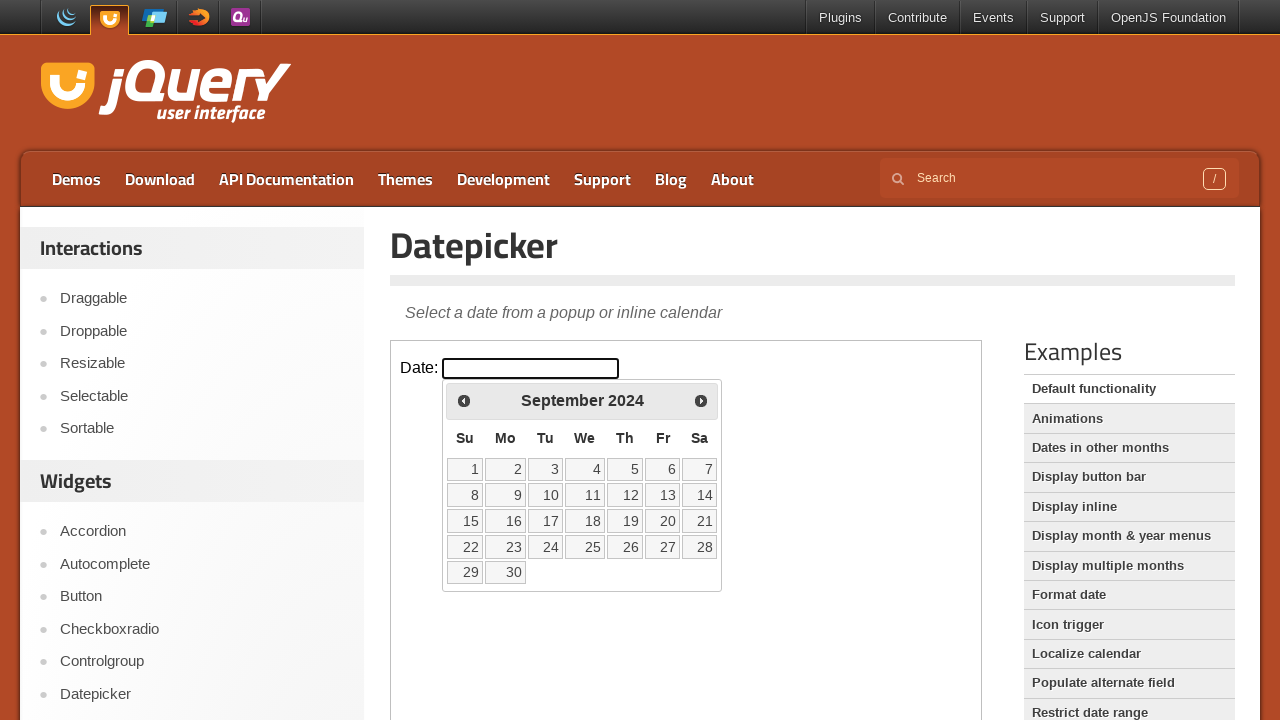

Retrieved current month: September
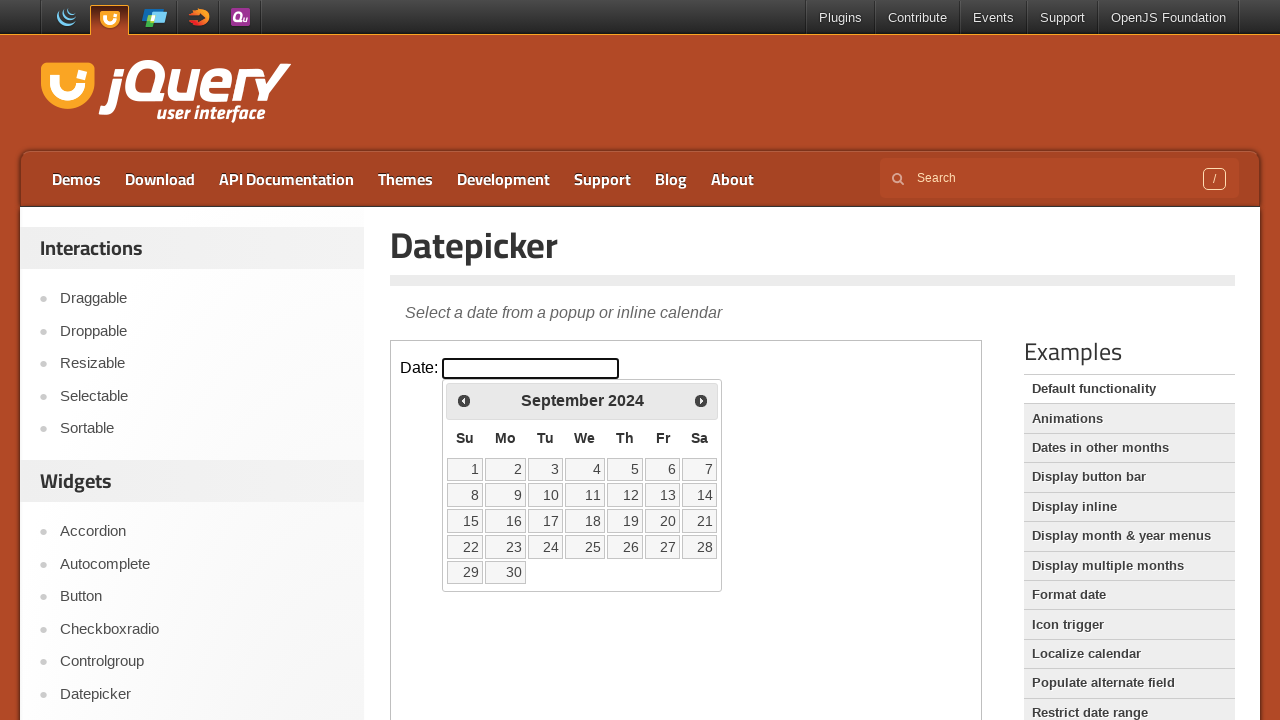

Retrieved current year: 2024
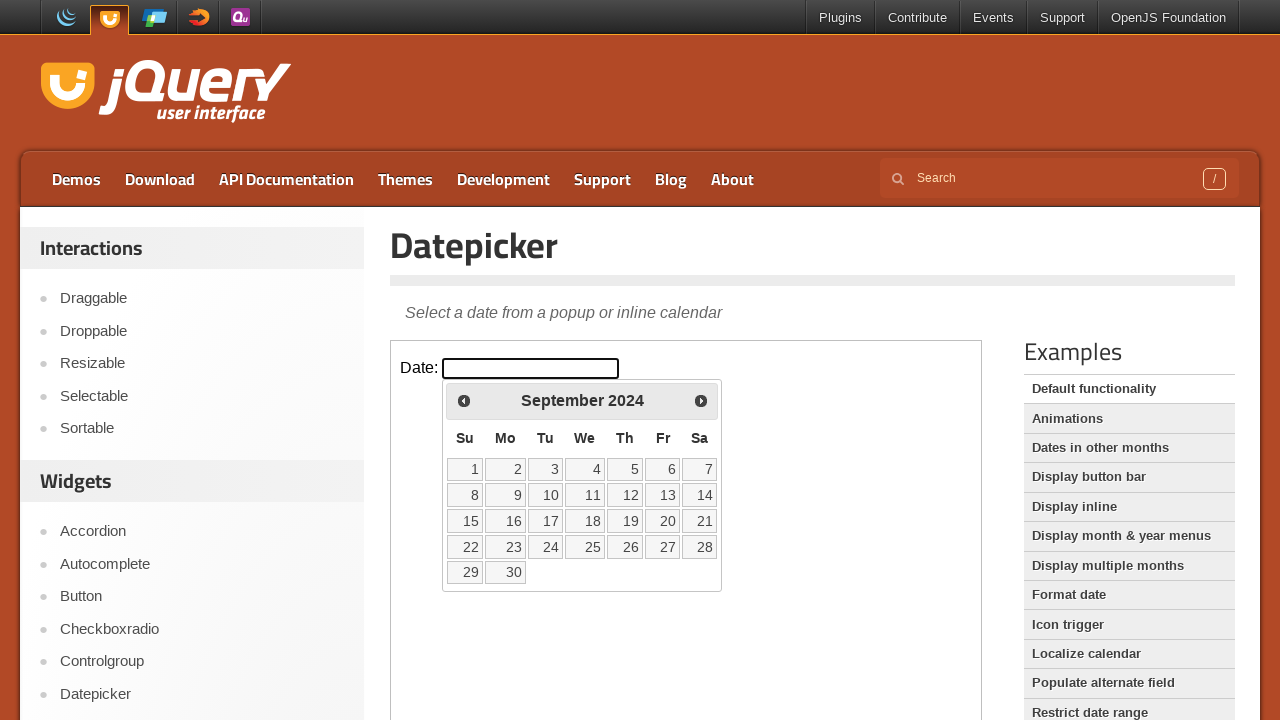

Clicked previous month arrow to navigate from September 2024 at (464, 400) on iframe >> nth=0 >> internal:control=enter-frame >> span.ui-icon.ui-icon-circle-t
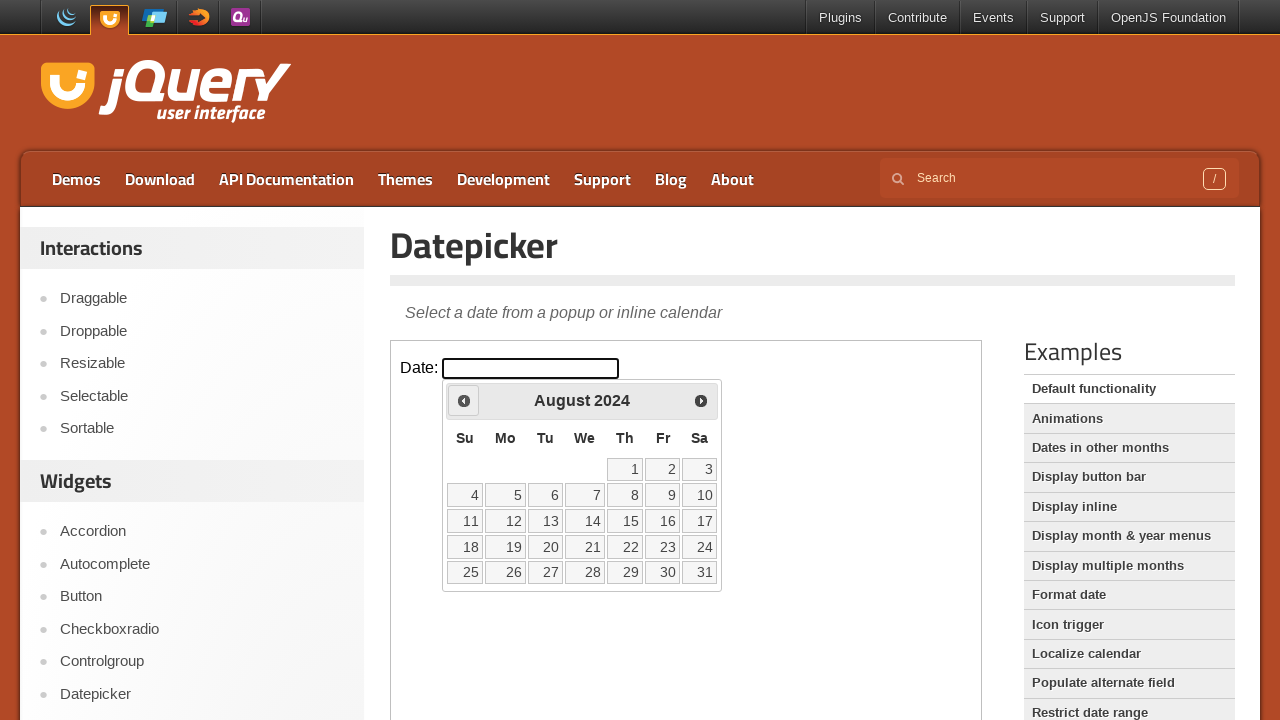

Clicked on datepicker input to open calendar at (531, 368) on iframe >> nth=0 >> internal:control=enter-frame >> #datepicker
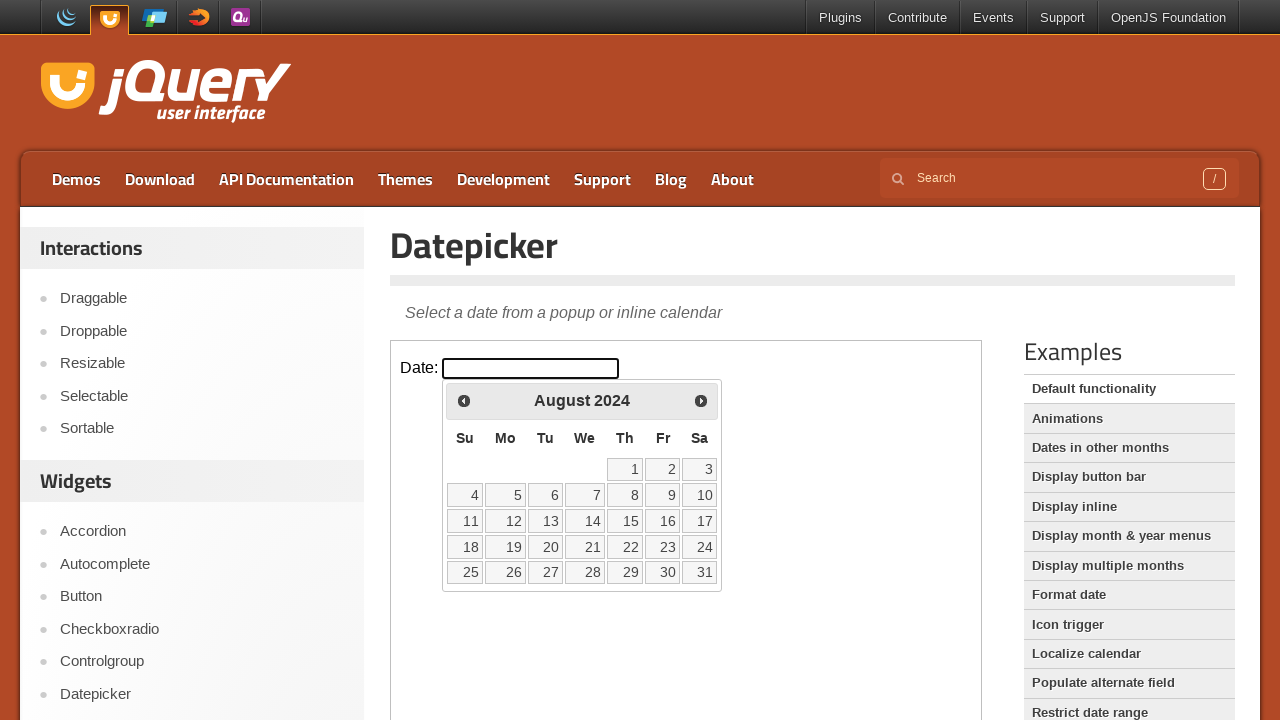

Retrieved current month: August
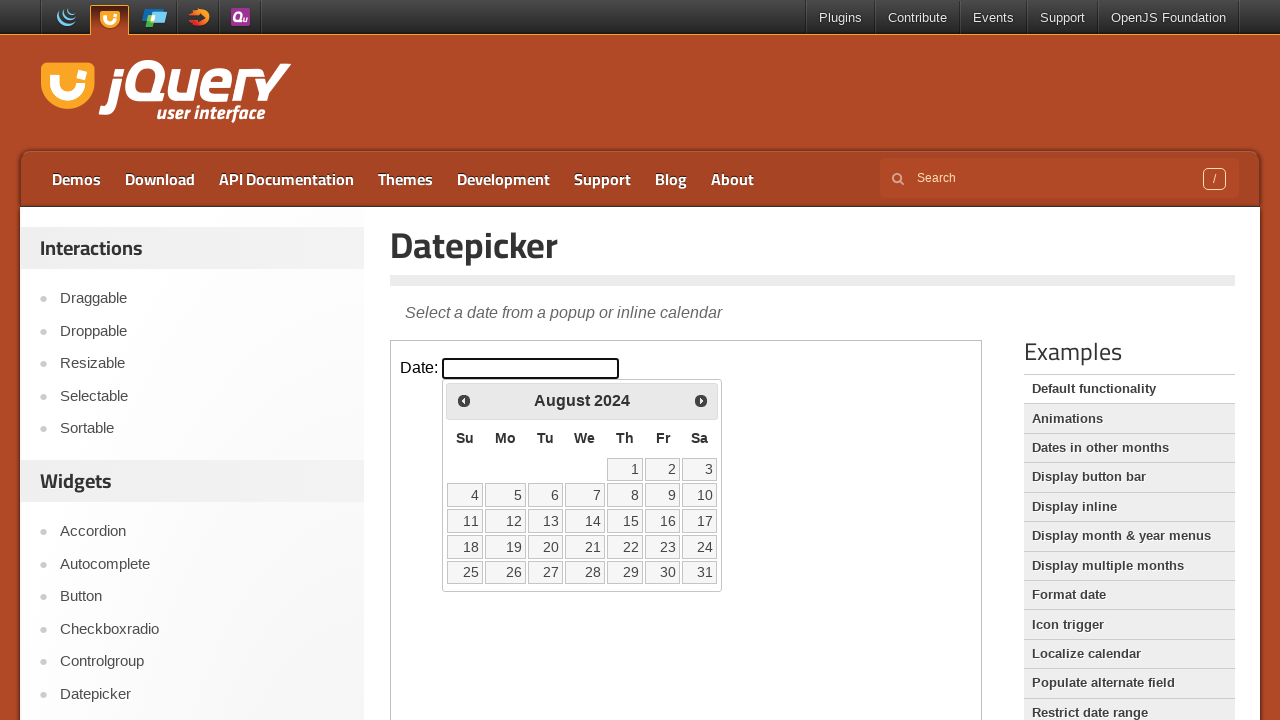

Retrieved current year: 2024
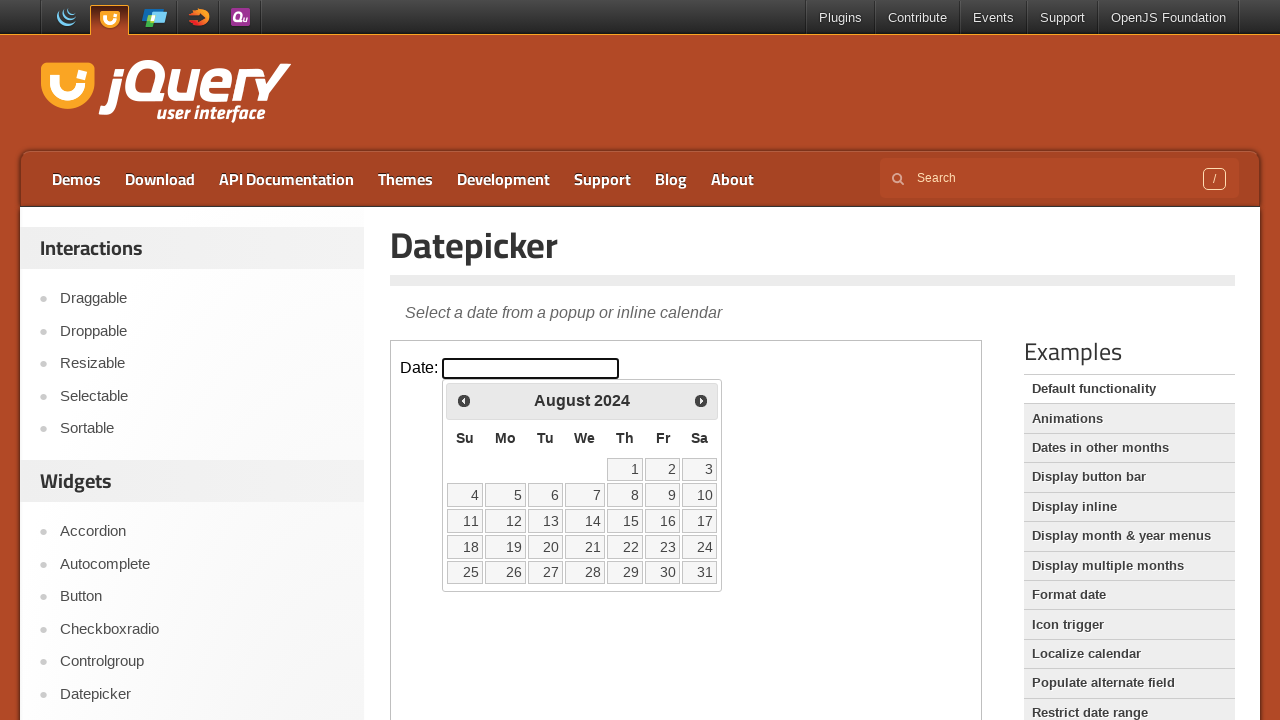

Clicked previous month arrow to navigate from August 2024 at (464, 400) on iframe >> nth=0 >> internal:control=enter-frame >> span.ui-icon.ui-icon-circle-t
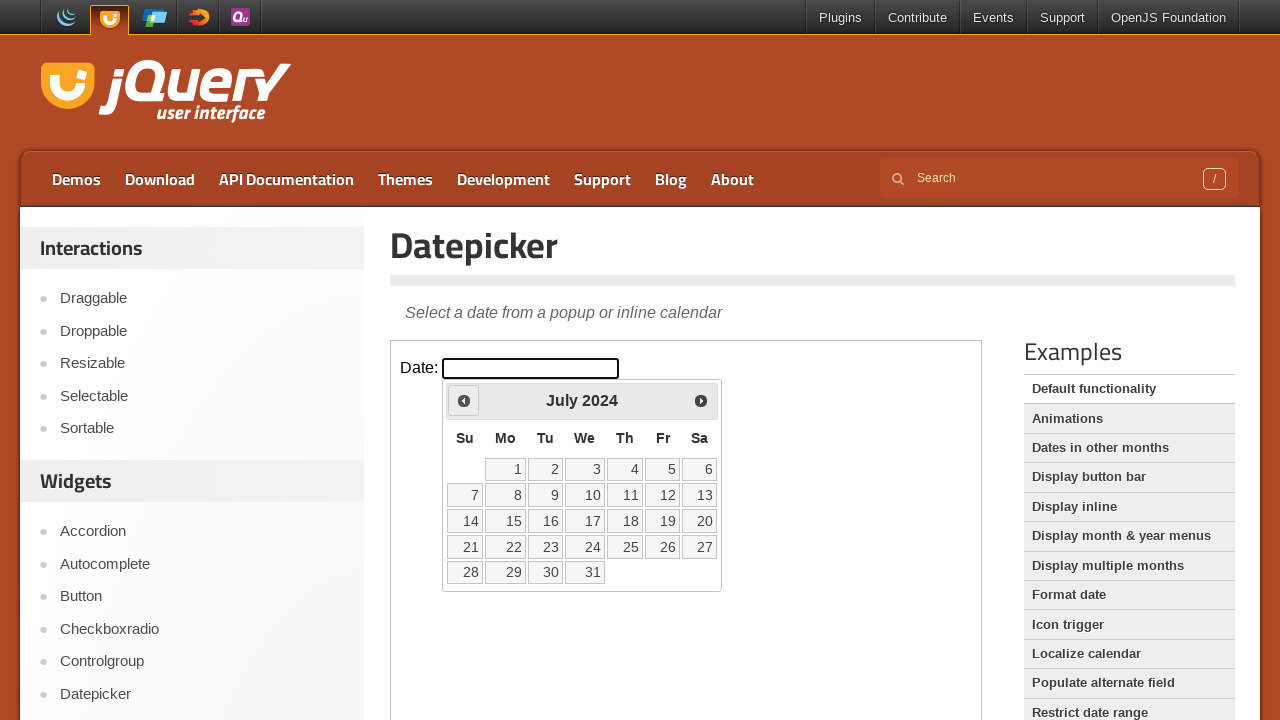

Clicked on datepicker input to open calendar at (531, 368) on iframe >> nth=0 >> internal:control=enter-frame >> #datepicker
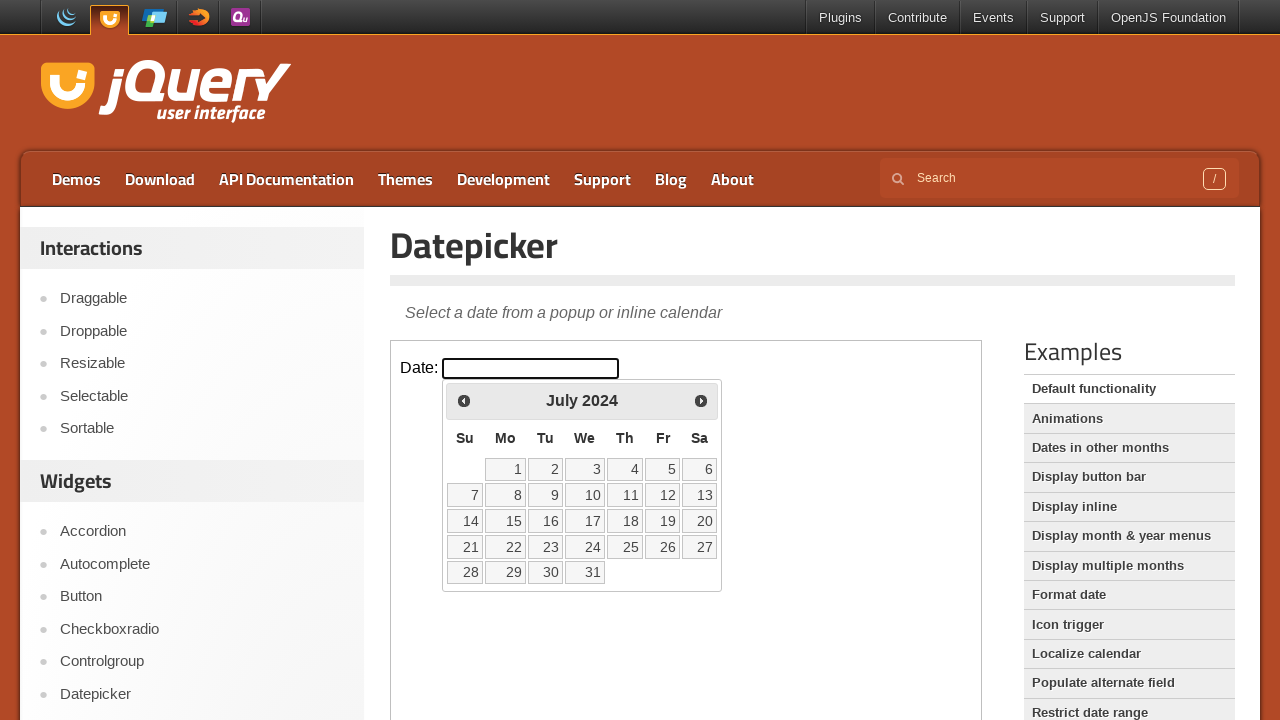

Retrieved current month: July
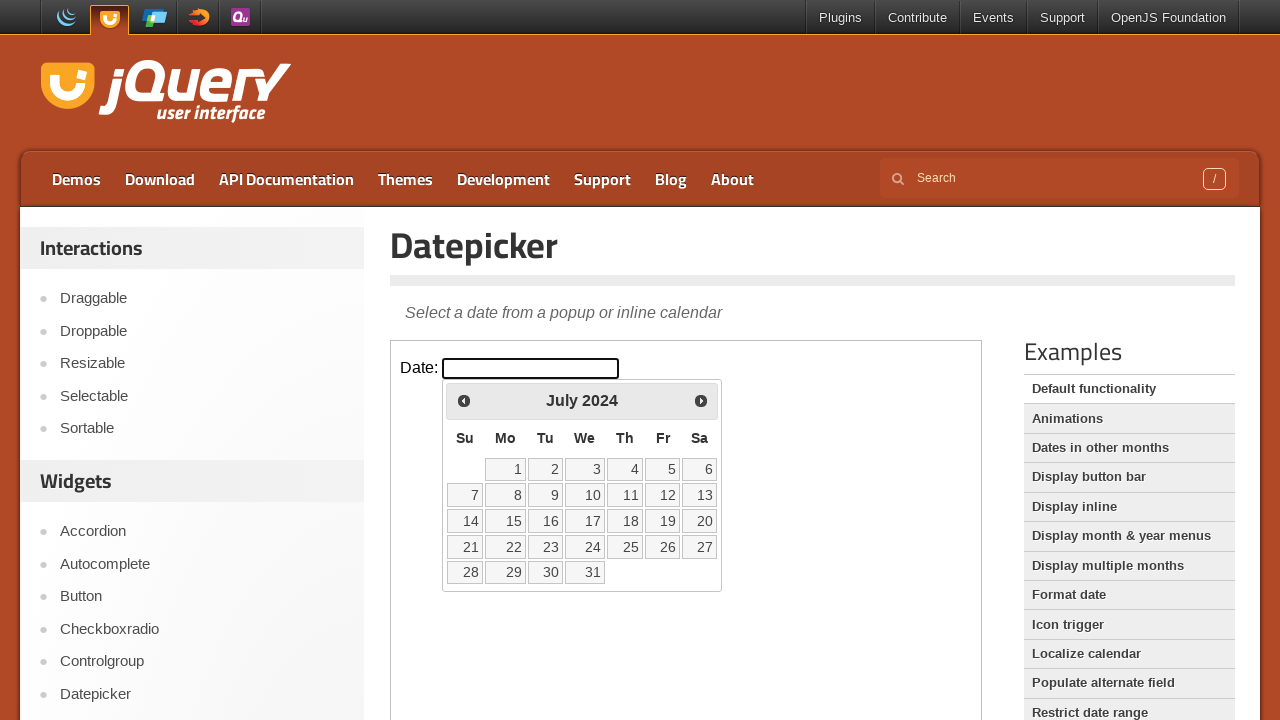

Retrieved current year: 2024
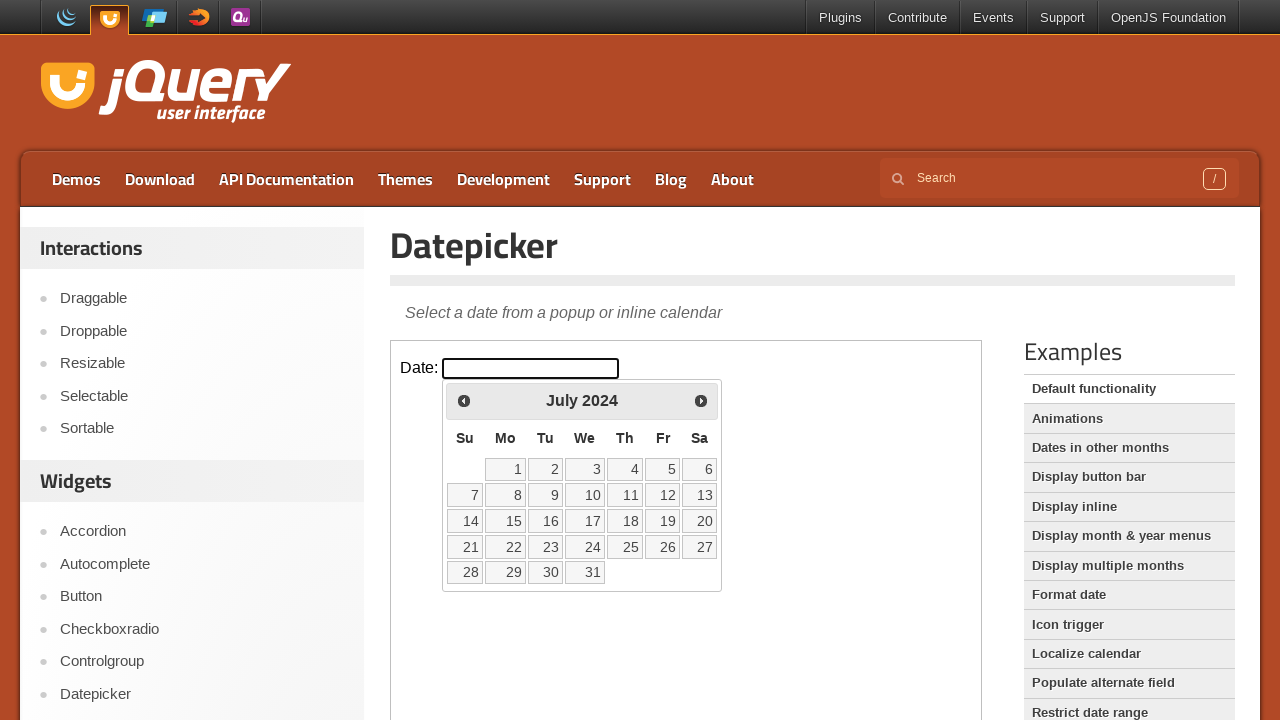

Clicked previous month arrow to navigate from July 2024 at (464, 400) on iframe >> nth=0 >> internal:control=enter-frame >> span.ui-icon.ui-icon-circle-t
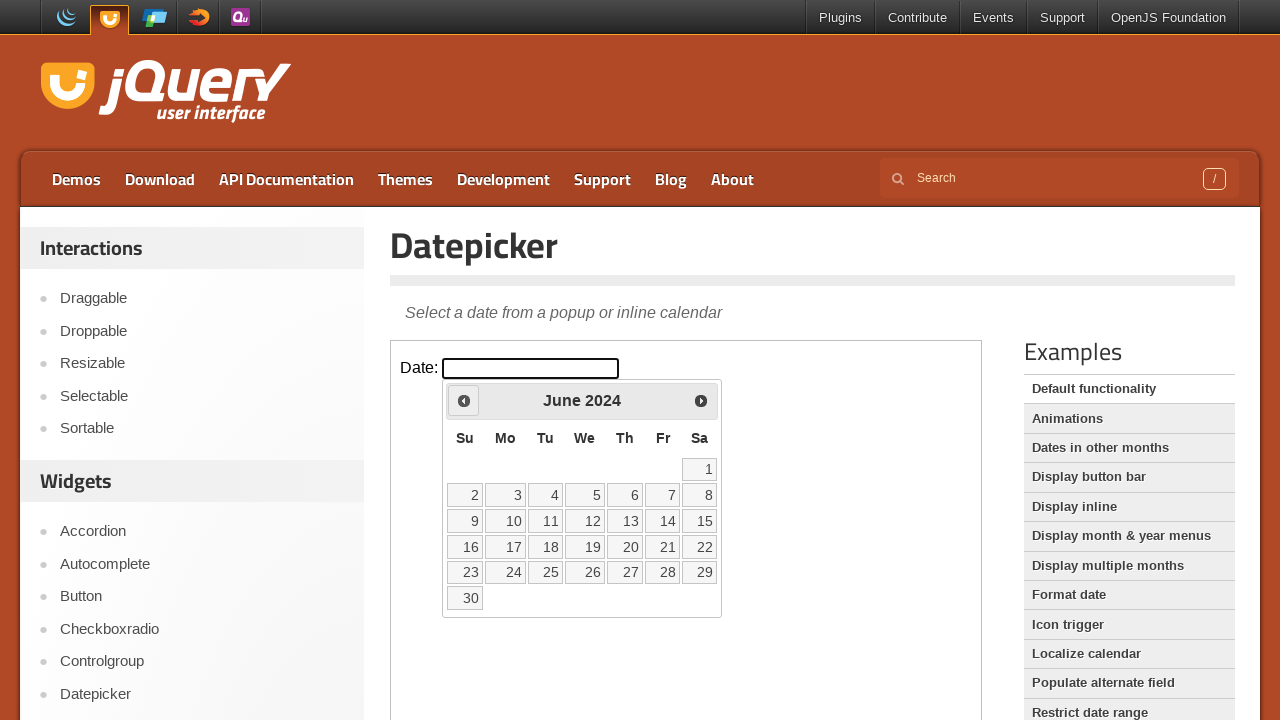

Clicked on datepicker input to open calendar at (531, 368) on iframe >> nth=0 >> internal:control=enter-frame >> #datepicker
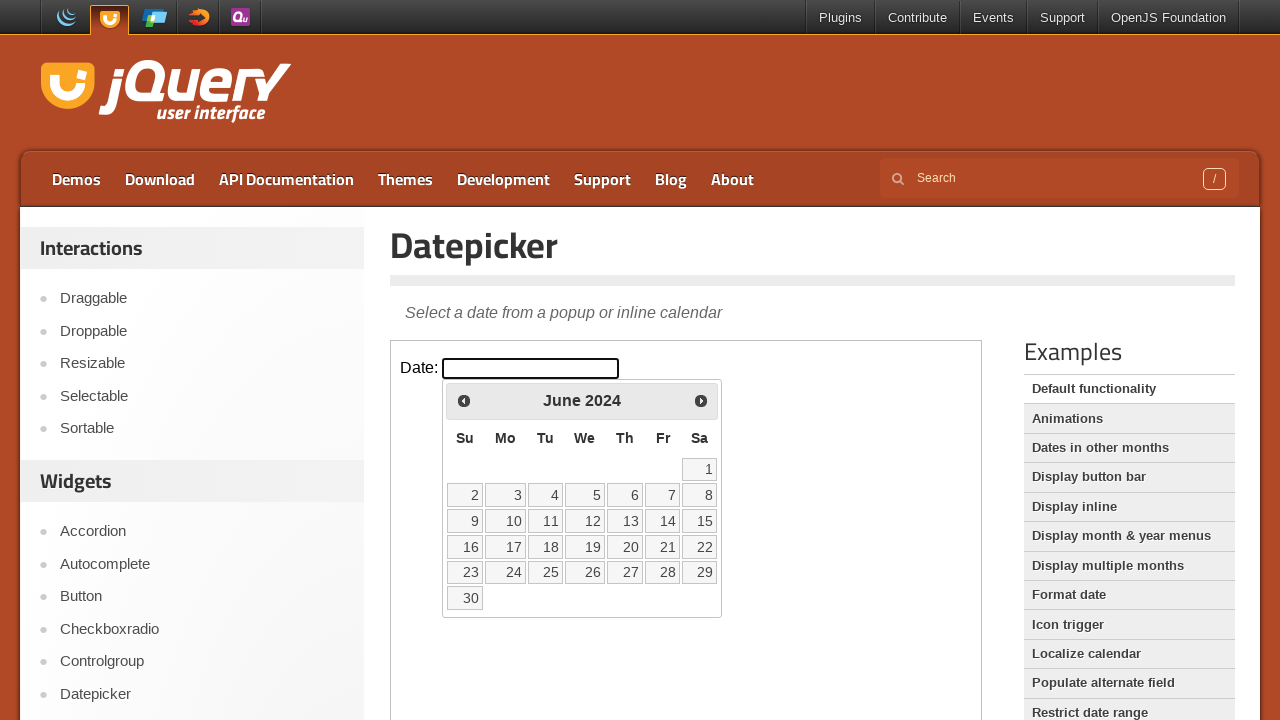

Retrieved current month: June
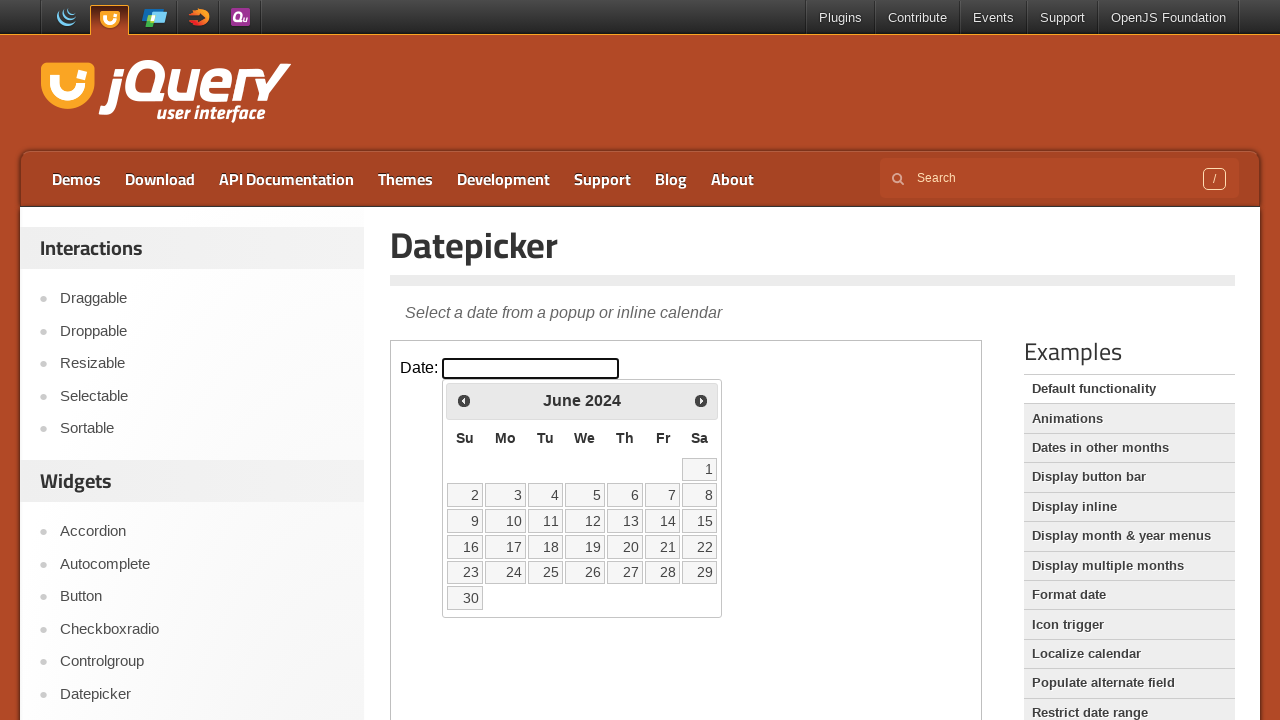

Retrieved current year: 2024
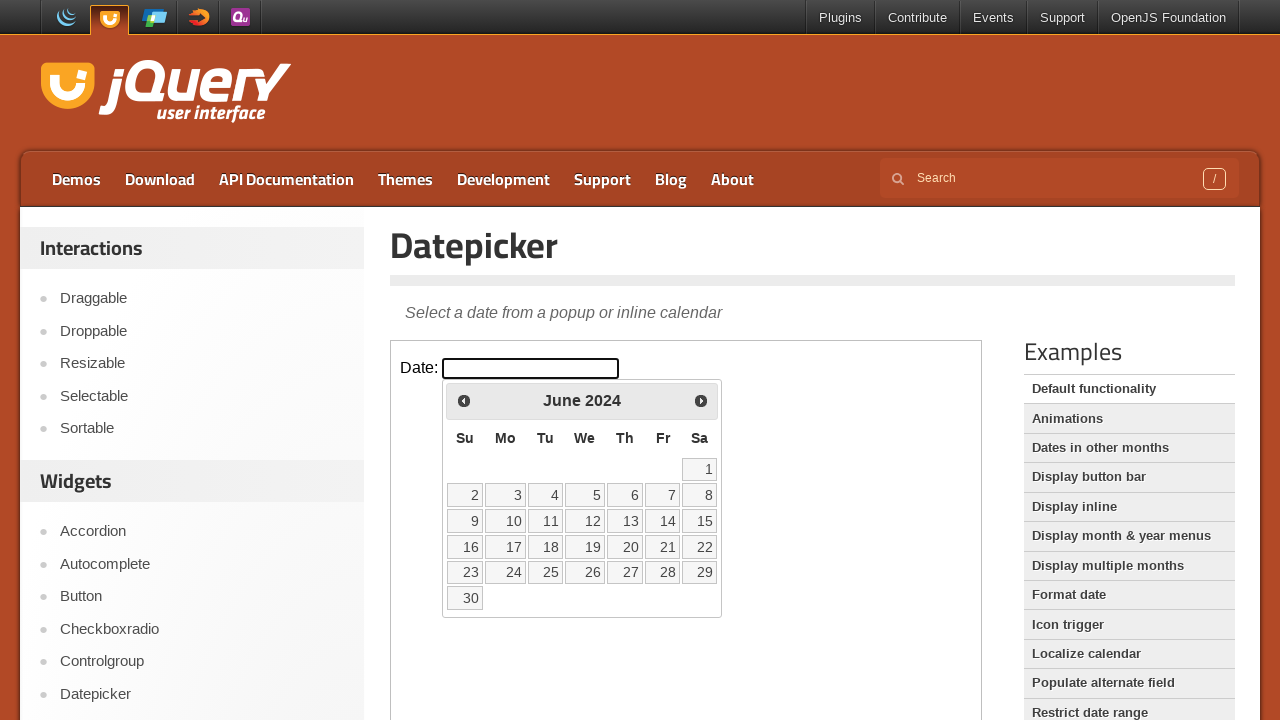

Clicked previous month arrow to navigate from June 2024 at (464, 400) on iframe >> nth=0 >> internal:control=enter-frame >> span.ui-icon.ui-icon-circle-t
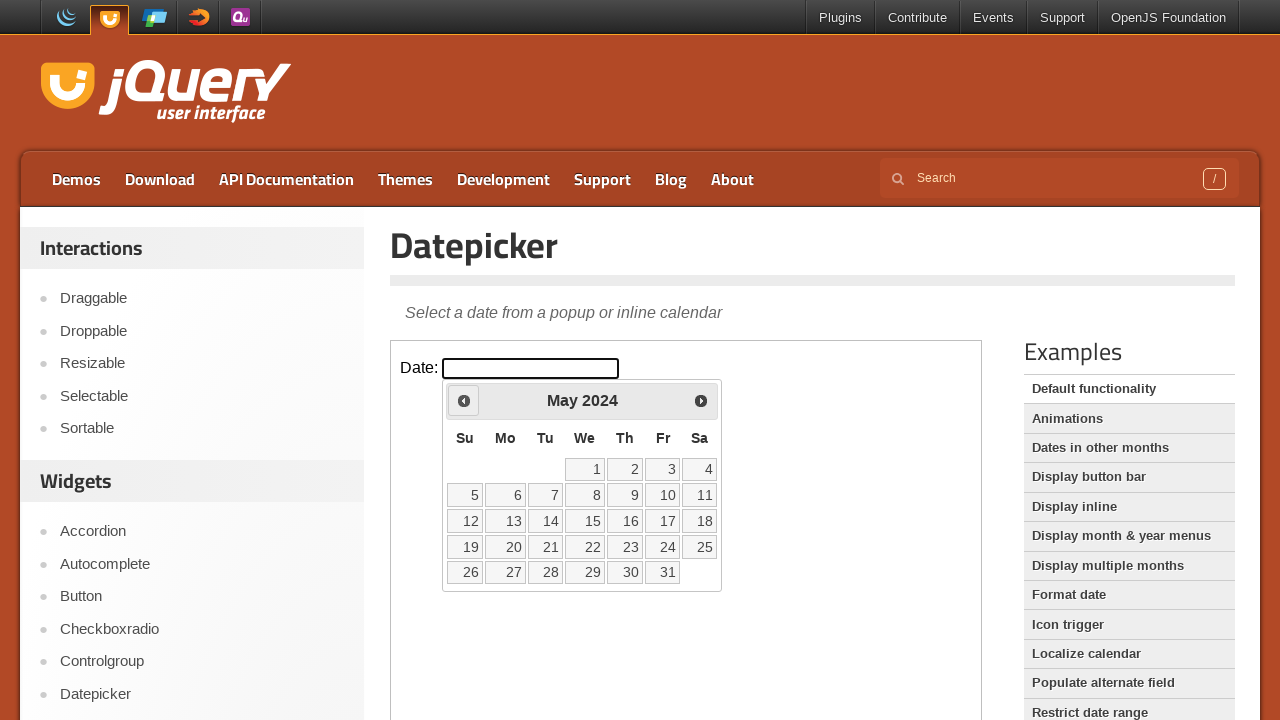

Clicked on datepicker input to open calendar at (531, 368) on iframe >> nth=0 >> internal:control=enter-frame >> #datepicker
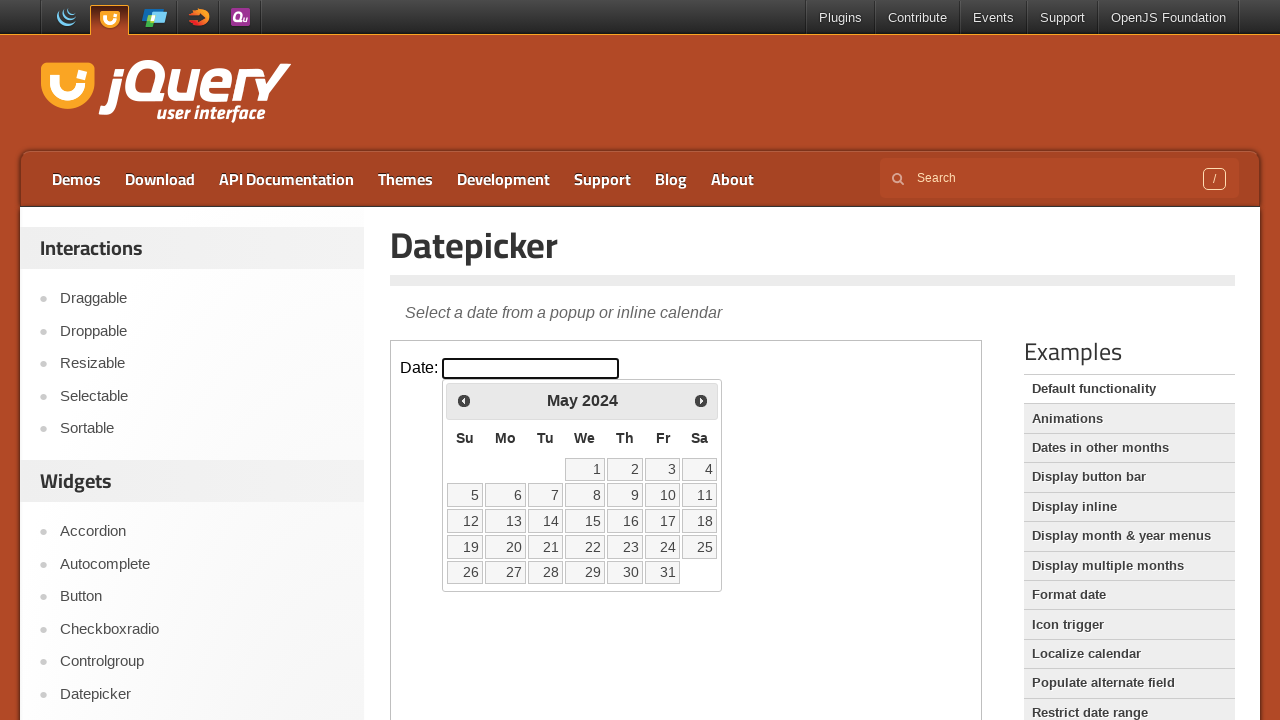

Retrieved current month: May
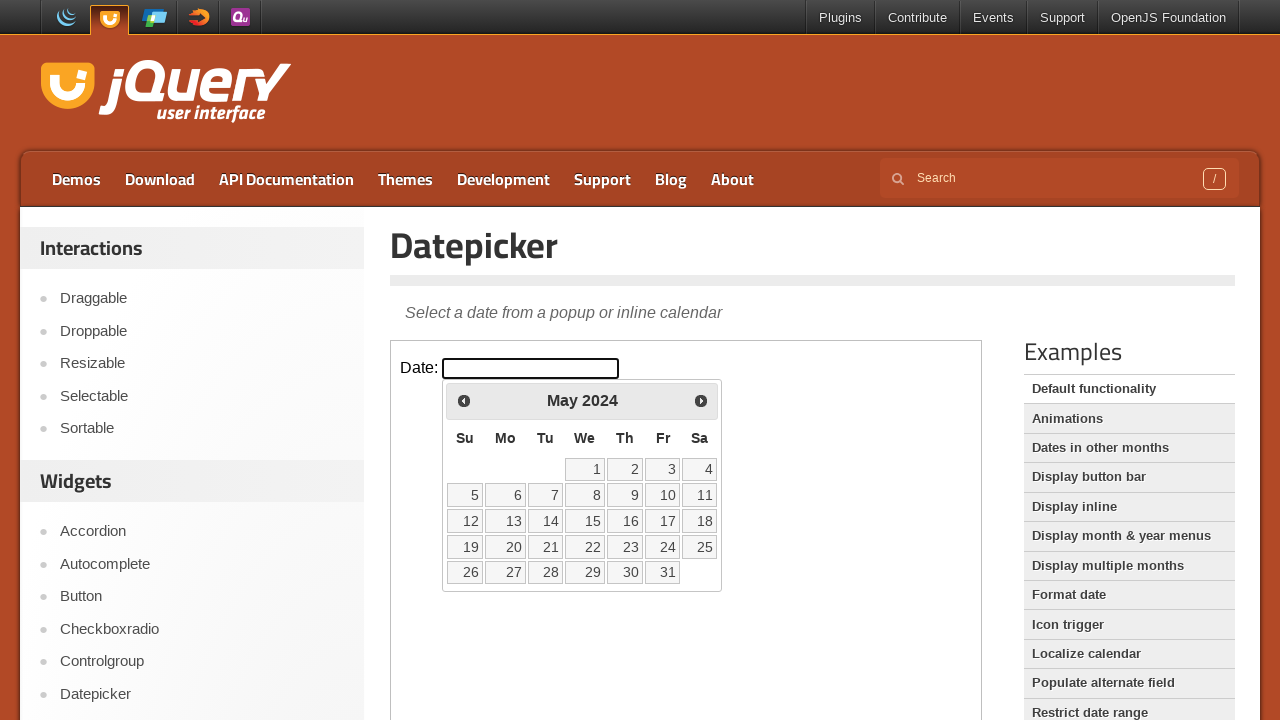

Retrieved current year: 2024
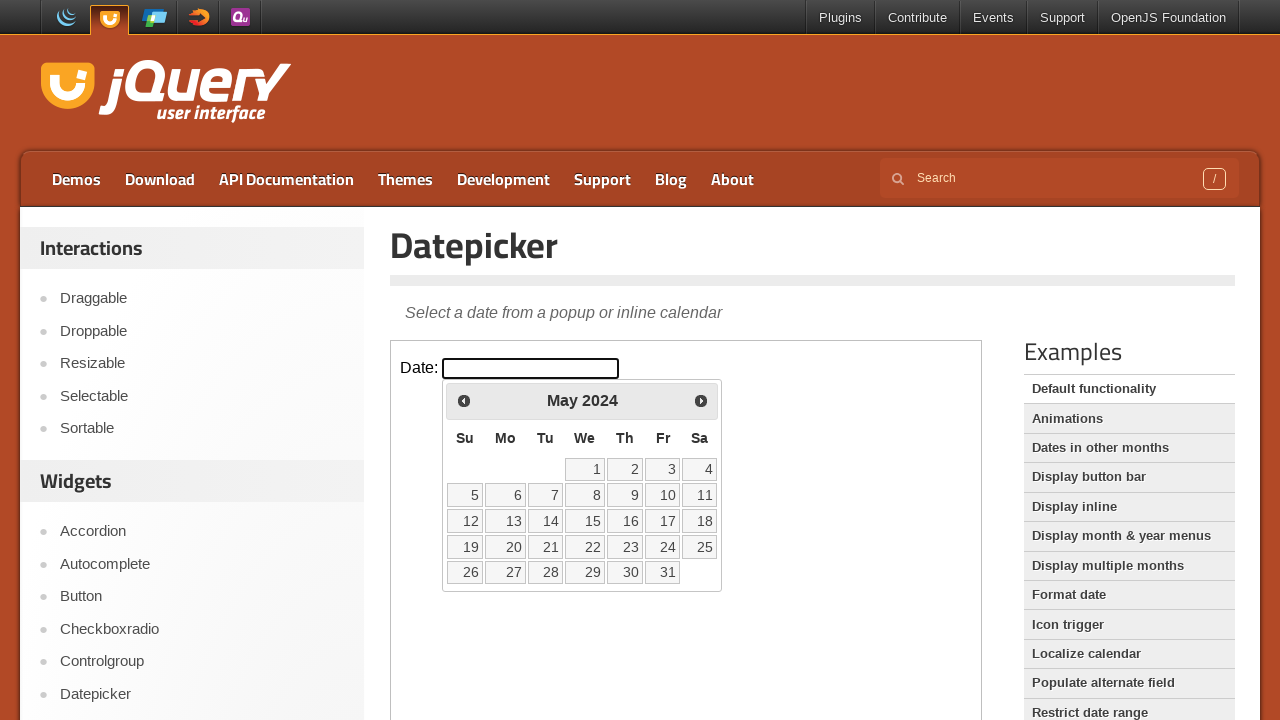

Clicked previous month arrow to navigate from May 2024 at (464, 400) on iframe >> nth=0 >> internal:control=enter-frame >> span.ui-icon.ui-icon-circle-t
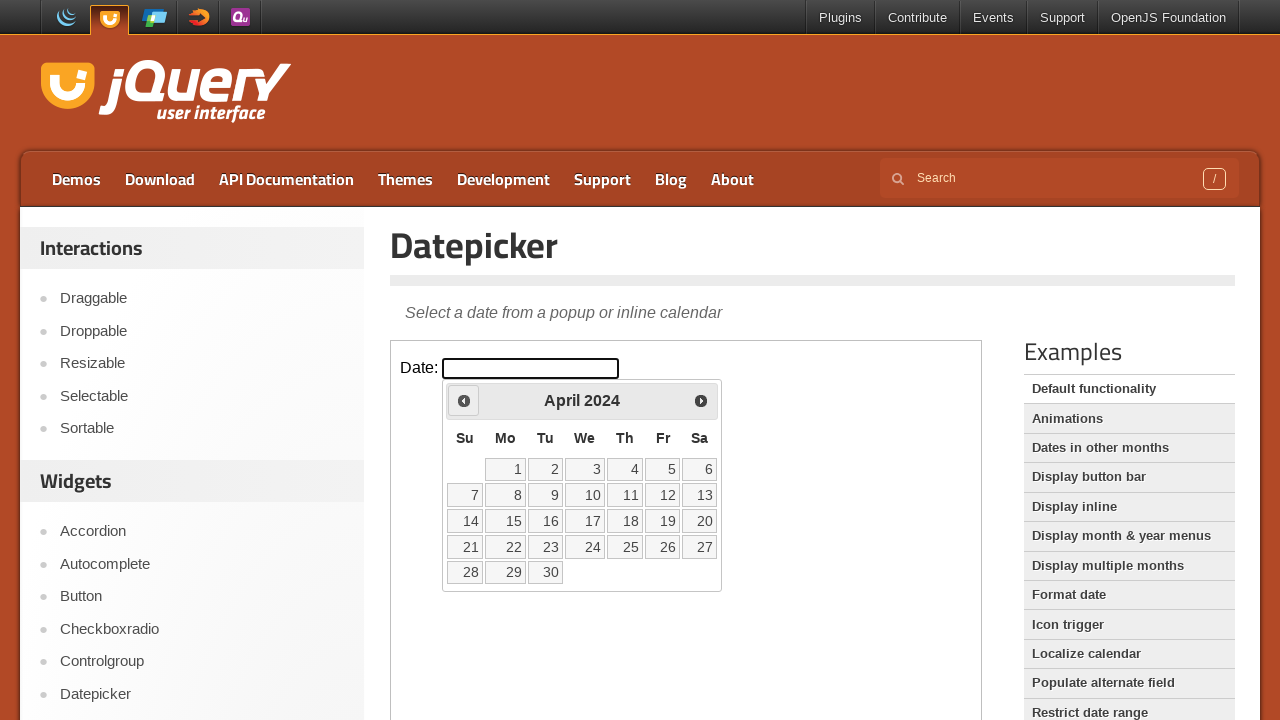

Clicked on datepicker input to open calendar at (531, 368) on iframe >> nth=0 >> internal:control=enter-frame >> #datepicker
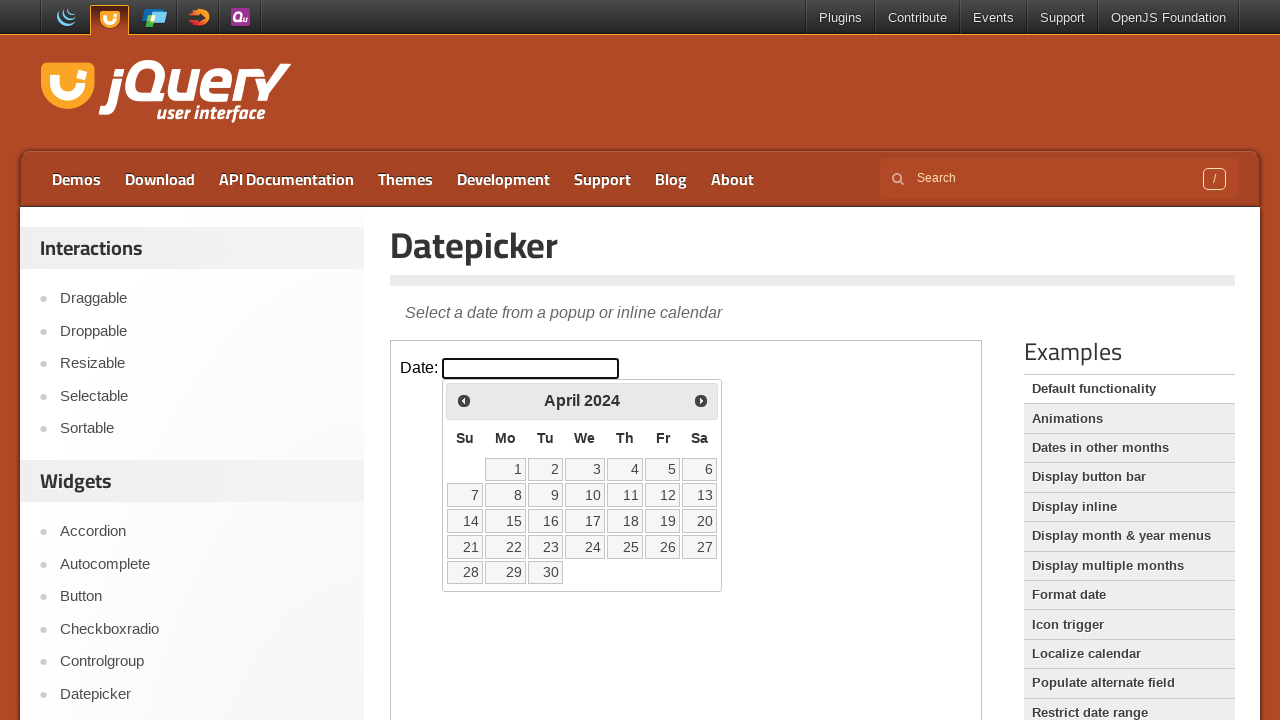

Retrieved current month: April
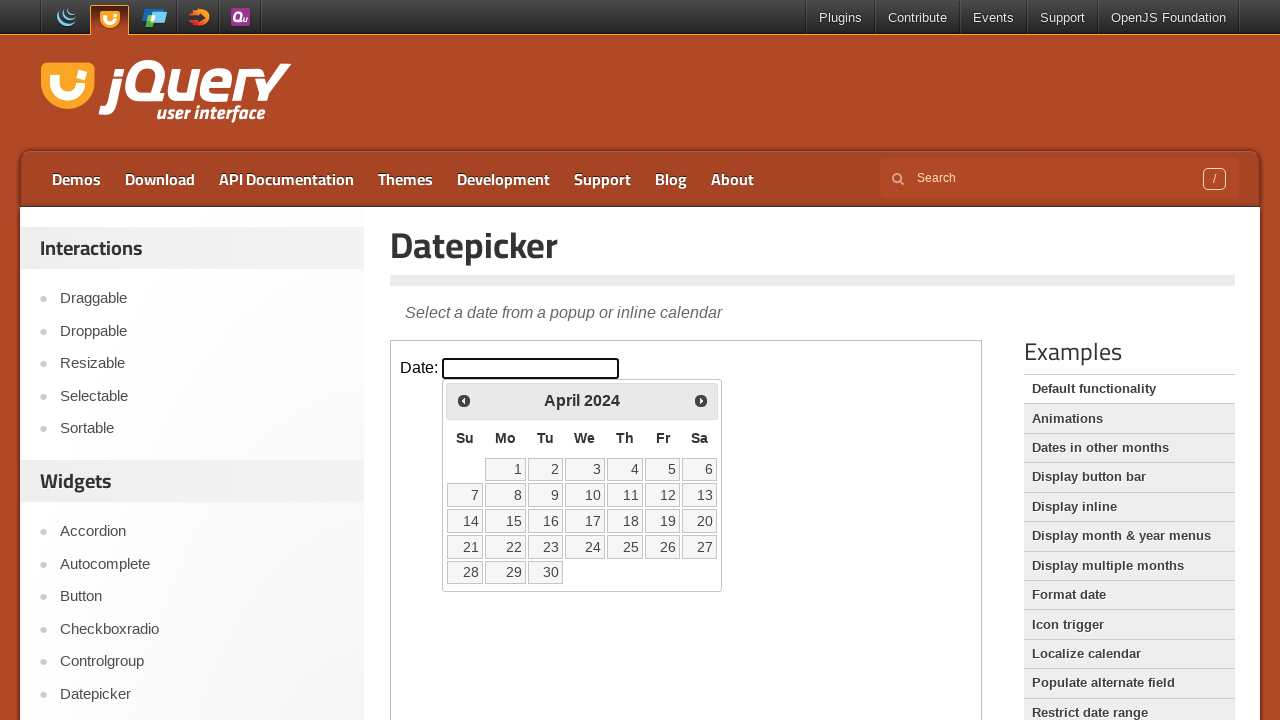

Retrieved current year: 2024
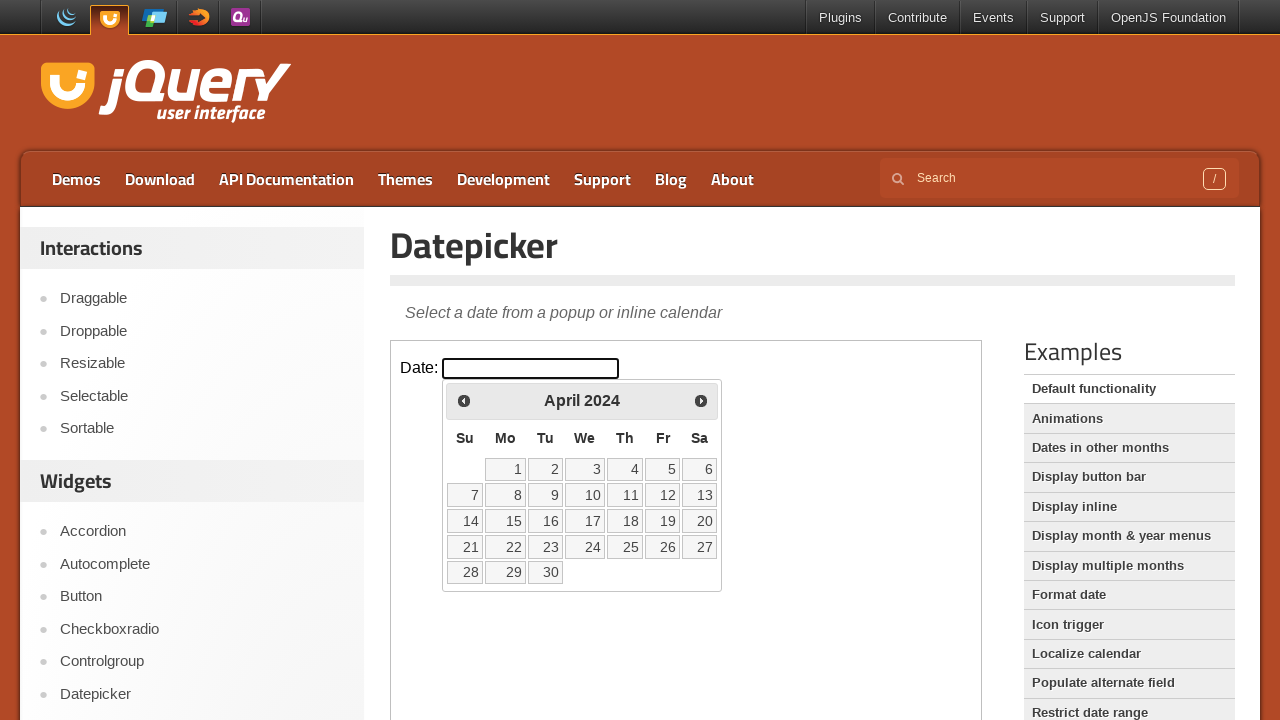

Clicked previous month arrow to navigate from April 2024 at (464, 400) on iframe >> nth=0 >> internal:control=enter-frame >> span.ui-icon.ui-icon-circle-t
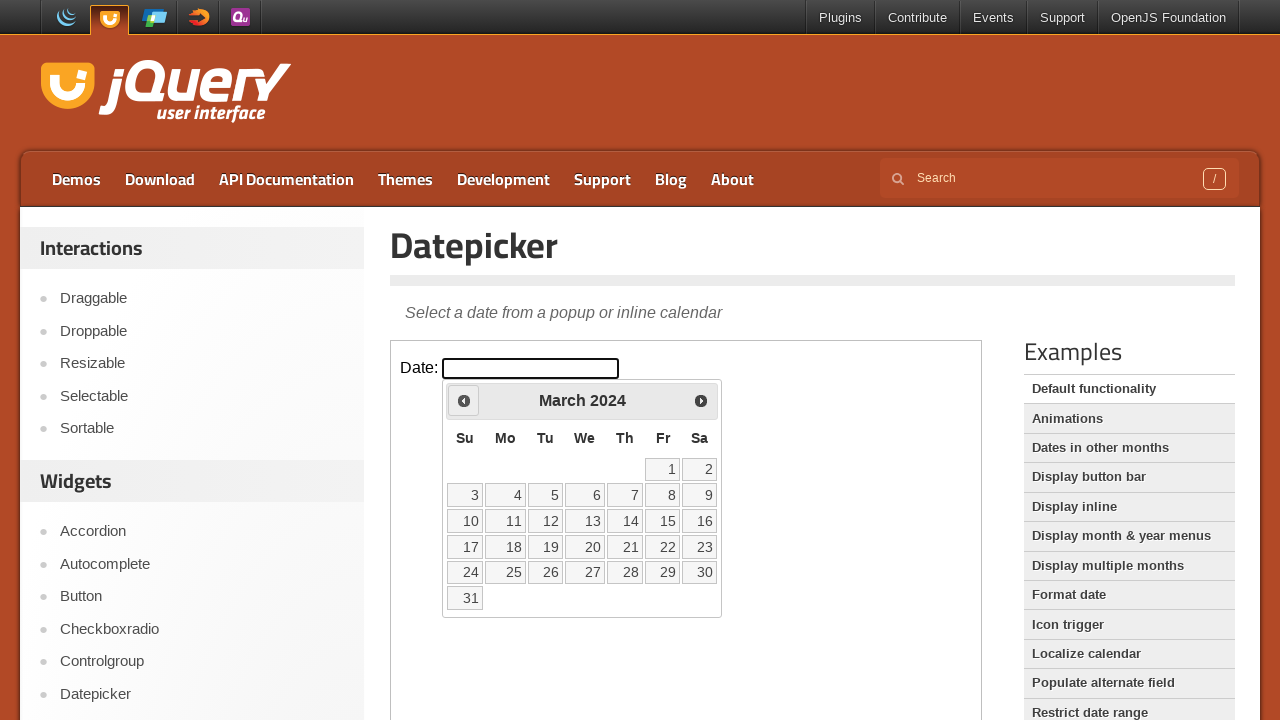

Clicked on datepicker input to open calendar at (531, 368) on iframe >> nth=0 >> internal:control=enter-frame >> #datepicker
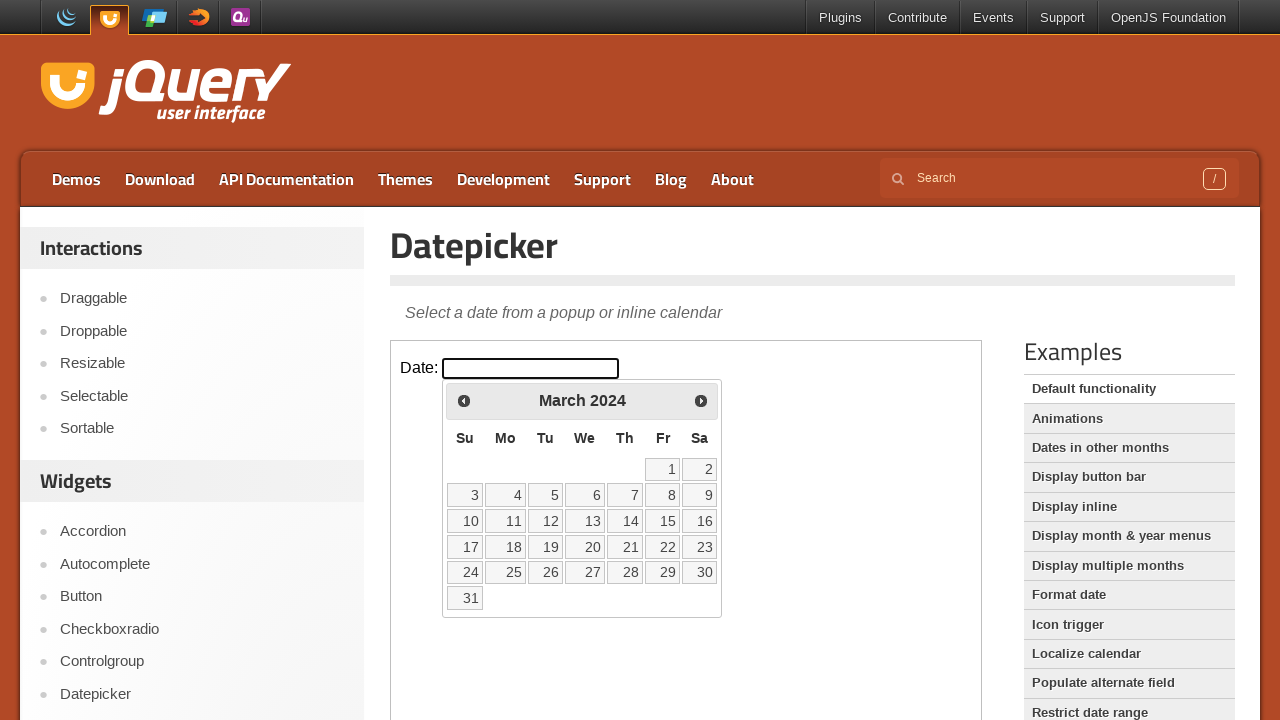

Retrieved current month: March
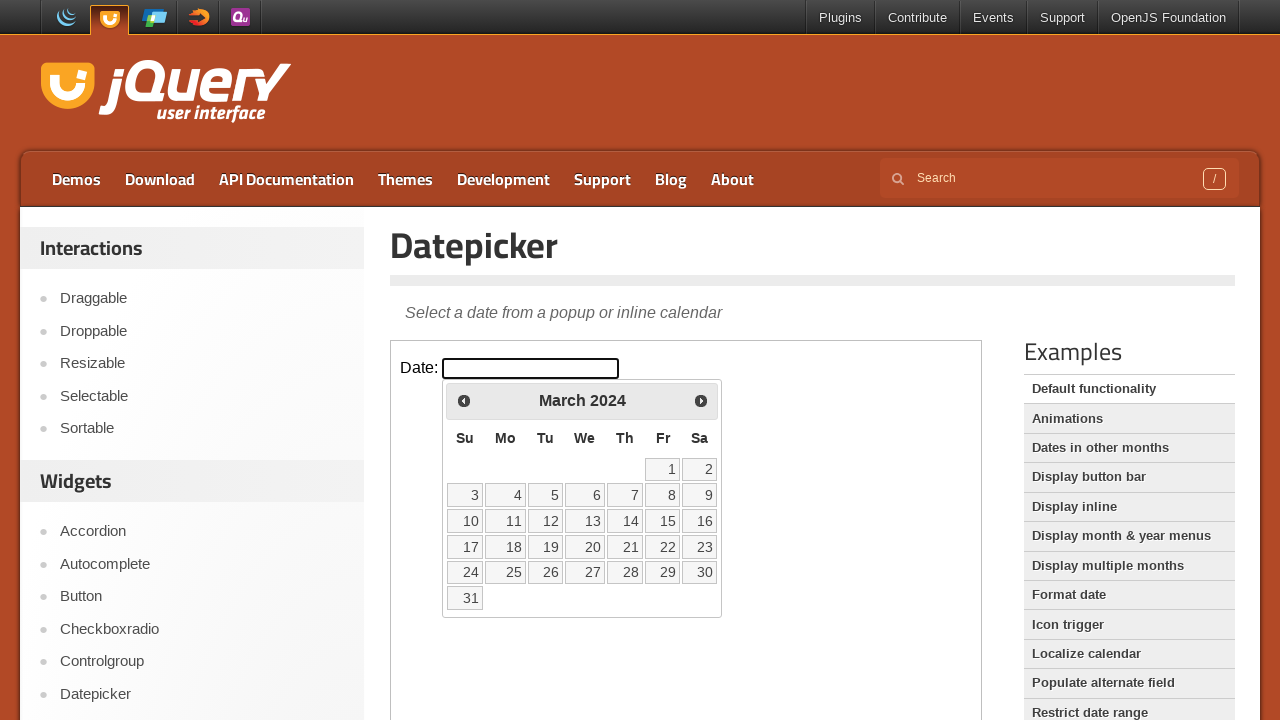

Retrieved current year: 2024
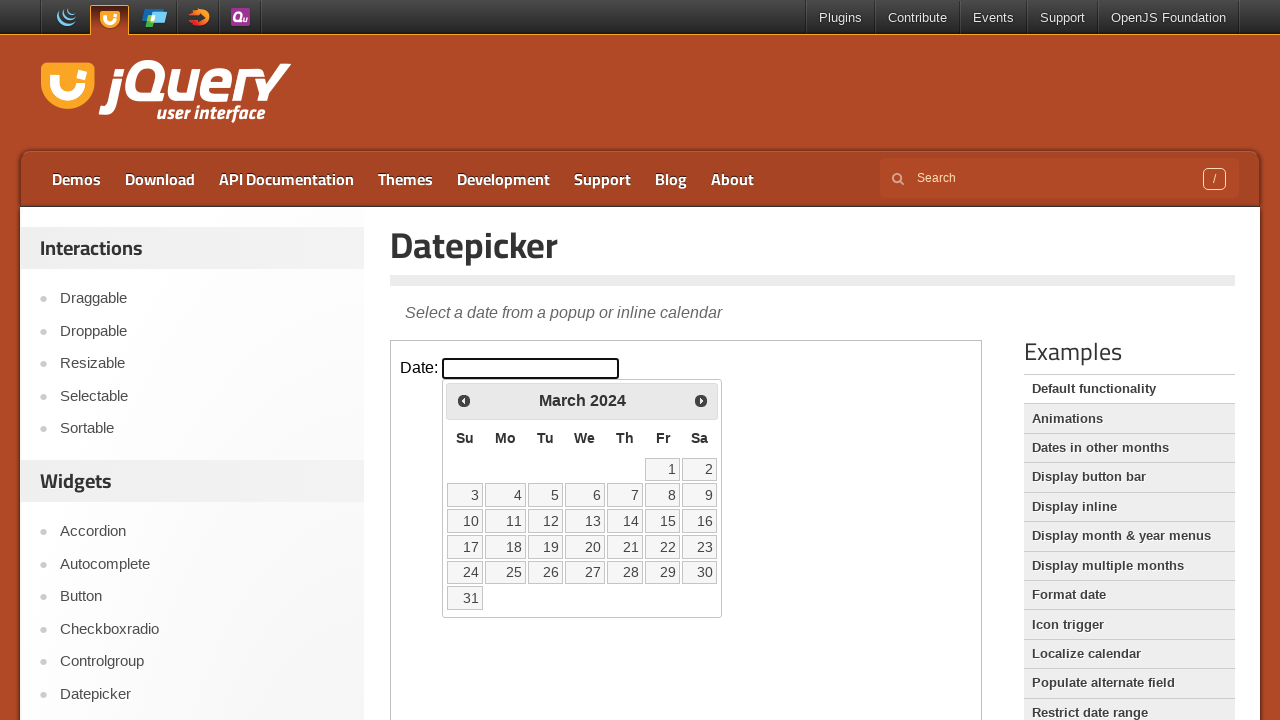

Clicked previous month arrow to navigate from March 2024 at (464, 400) on iframe >> nth=0 >> internal:control=enter-frame >> span.ui-icon.ui-icon-circle-t
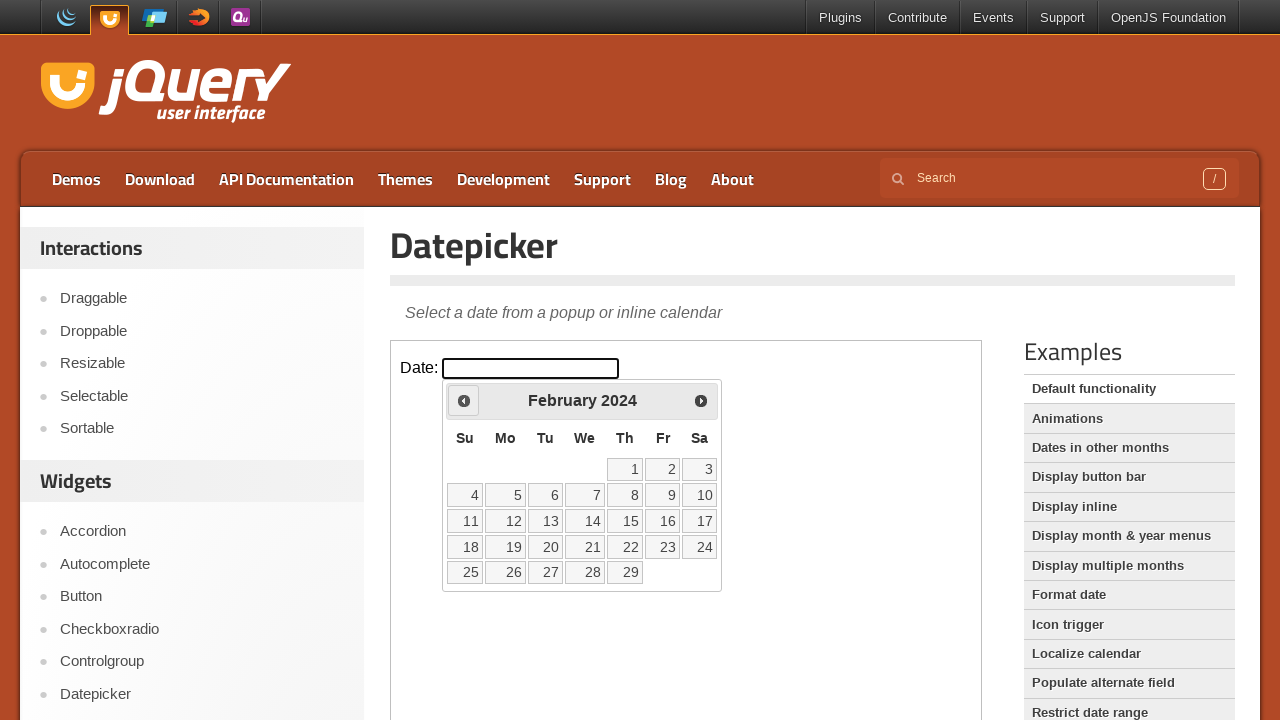

Clicked on datepicker input to open calendar at (531, 368) on iframe >> nth=0 >> internal:control=enter-frame >> #datepicker
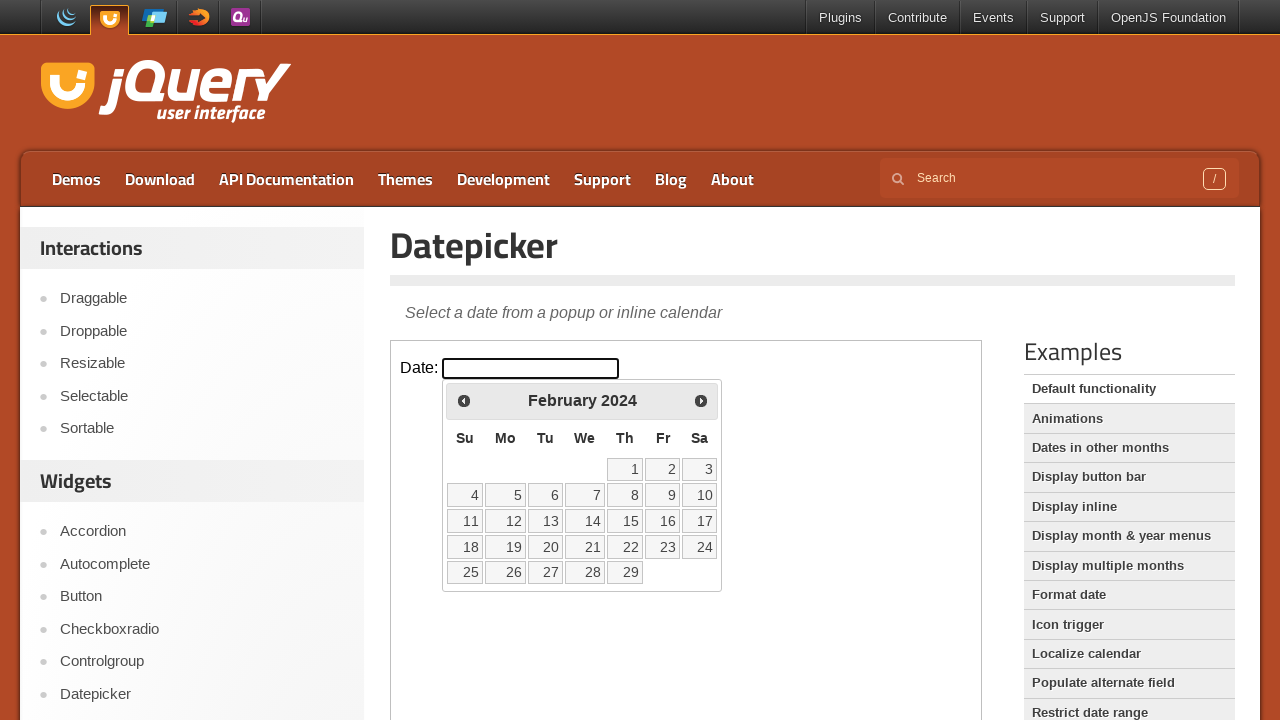

Retrieved current month: February
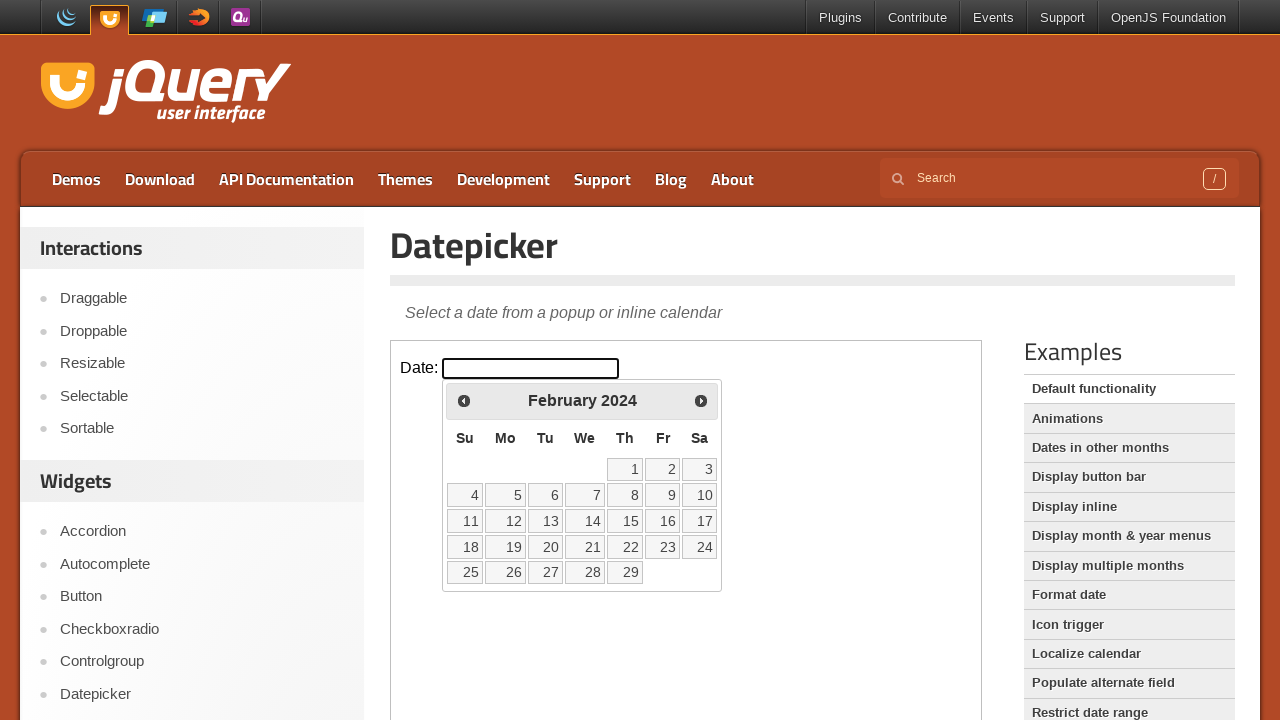

Retrieved current year: 2024
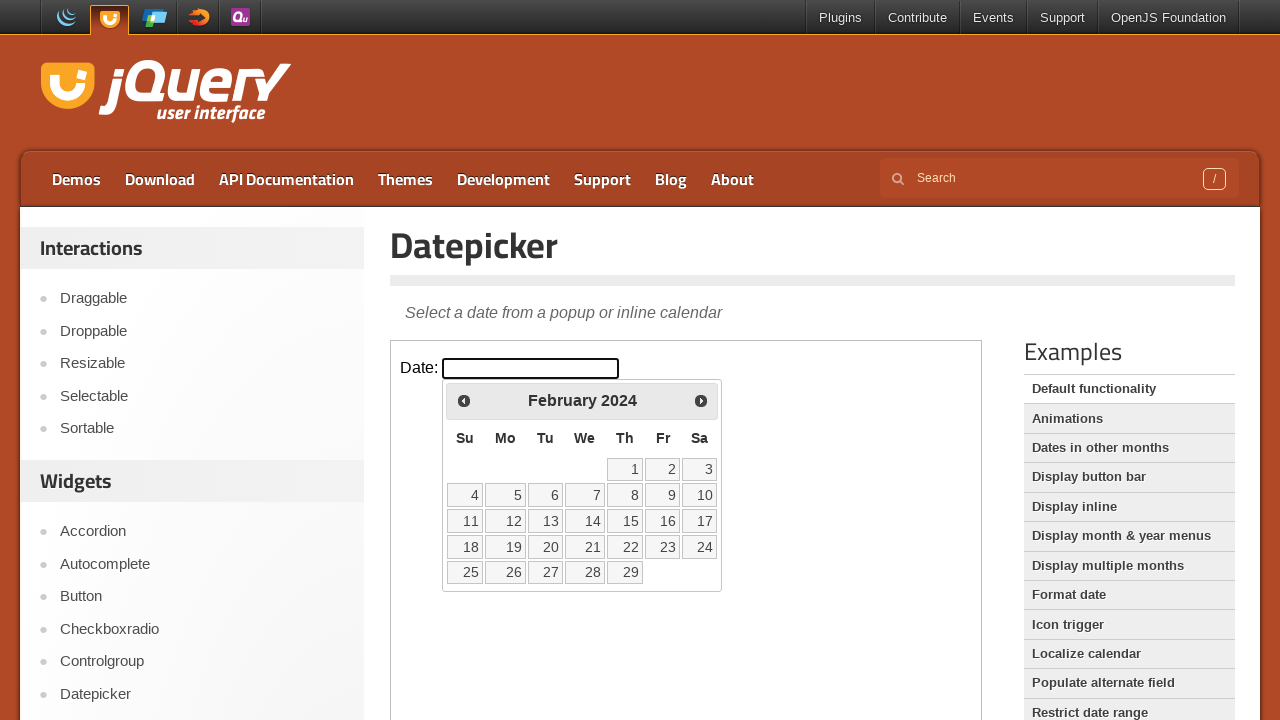

Clicked previous month arrow to navigate from February 2024 at (464, 400) on iframe >> nth=0 >> internal:control=enter-frame >> span.ui-icon.ui-icon-circle-t
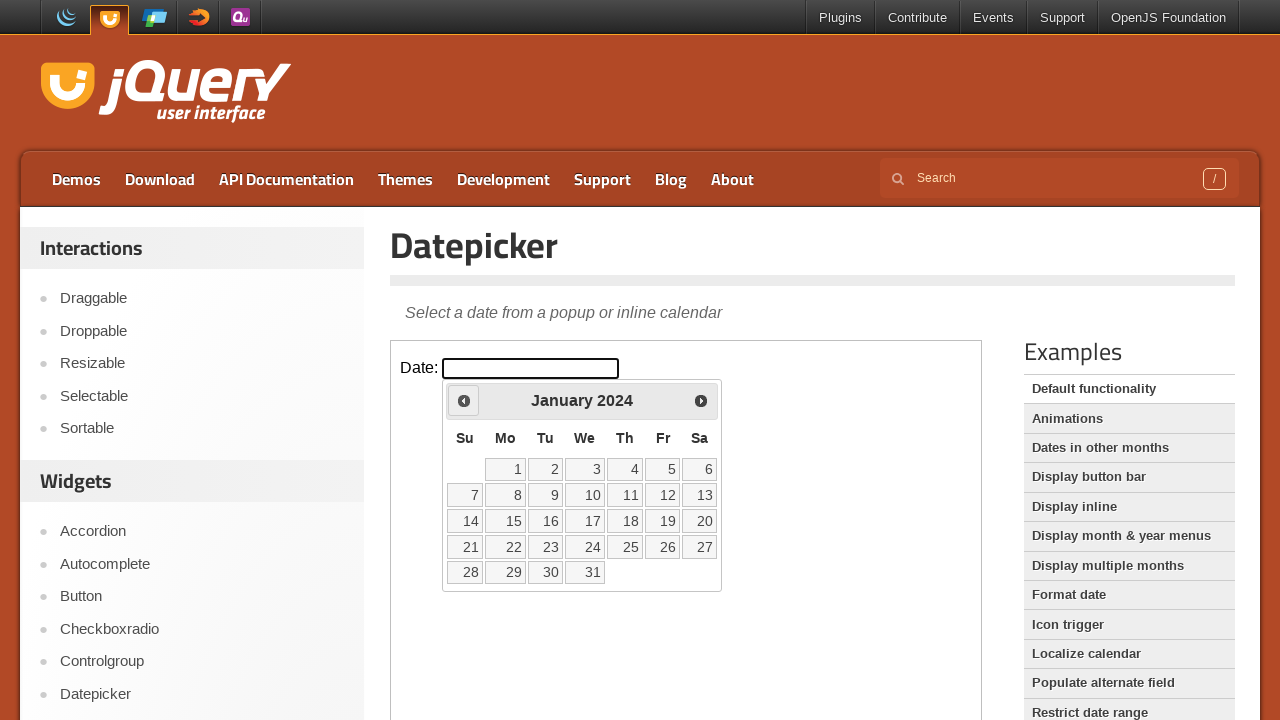

Clicked on datepicker input to open calendar at (531, 368) on iframe >> nth=0 >> internal:control=enter-frame >> #datepicker
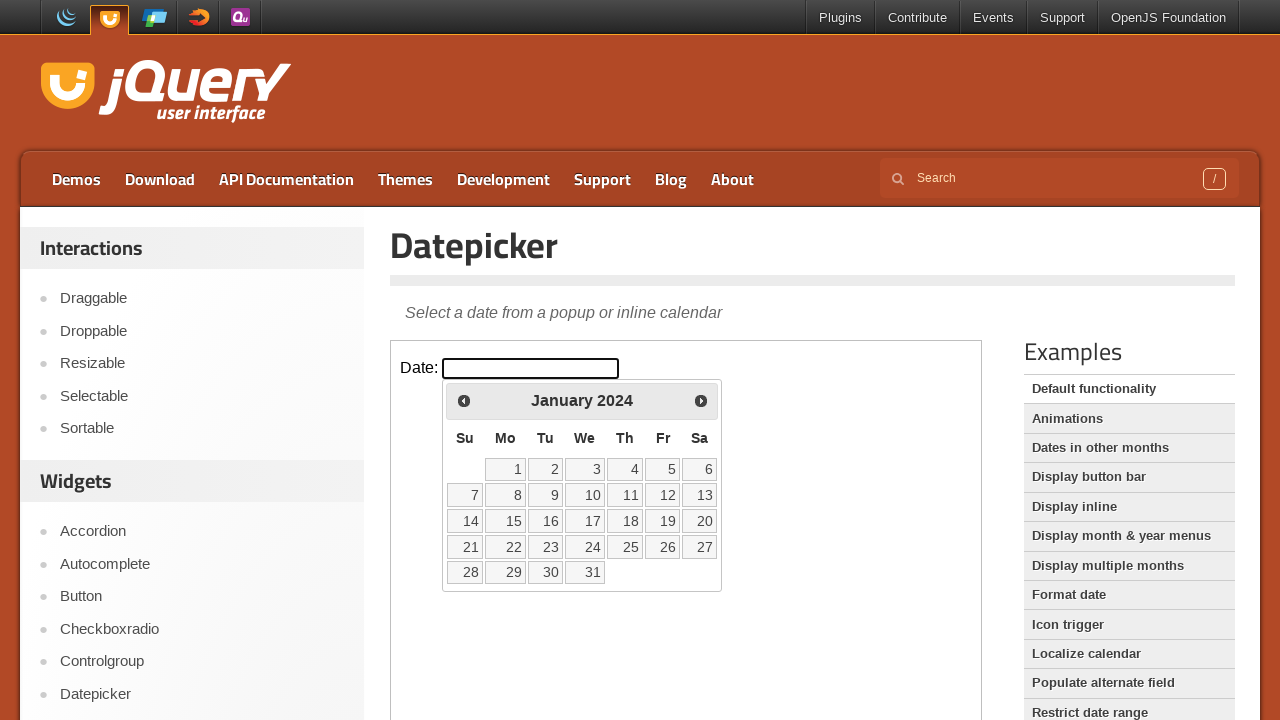

Retrieved current month: January
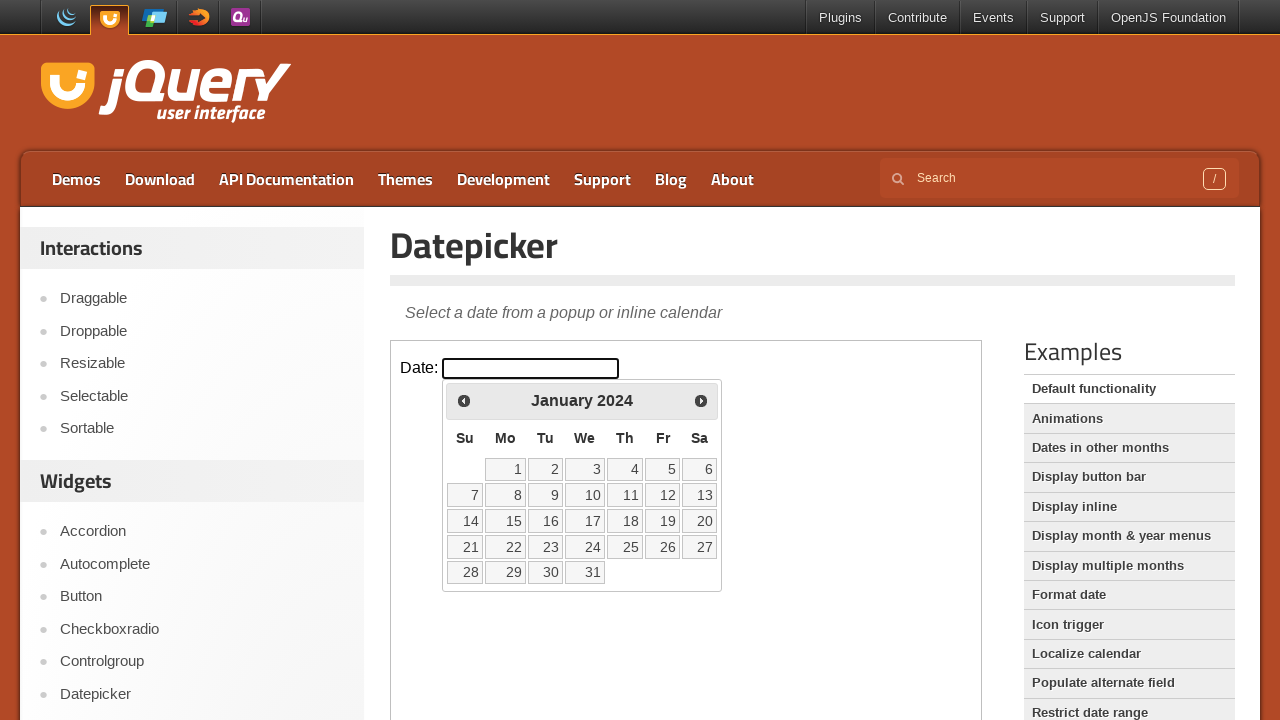

Retrieved current year: 2024
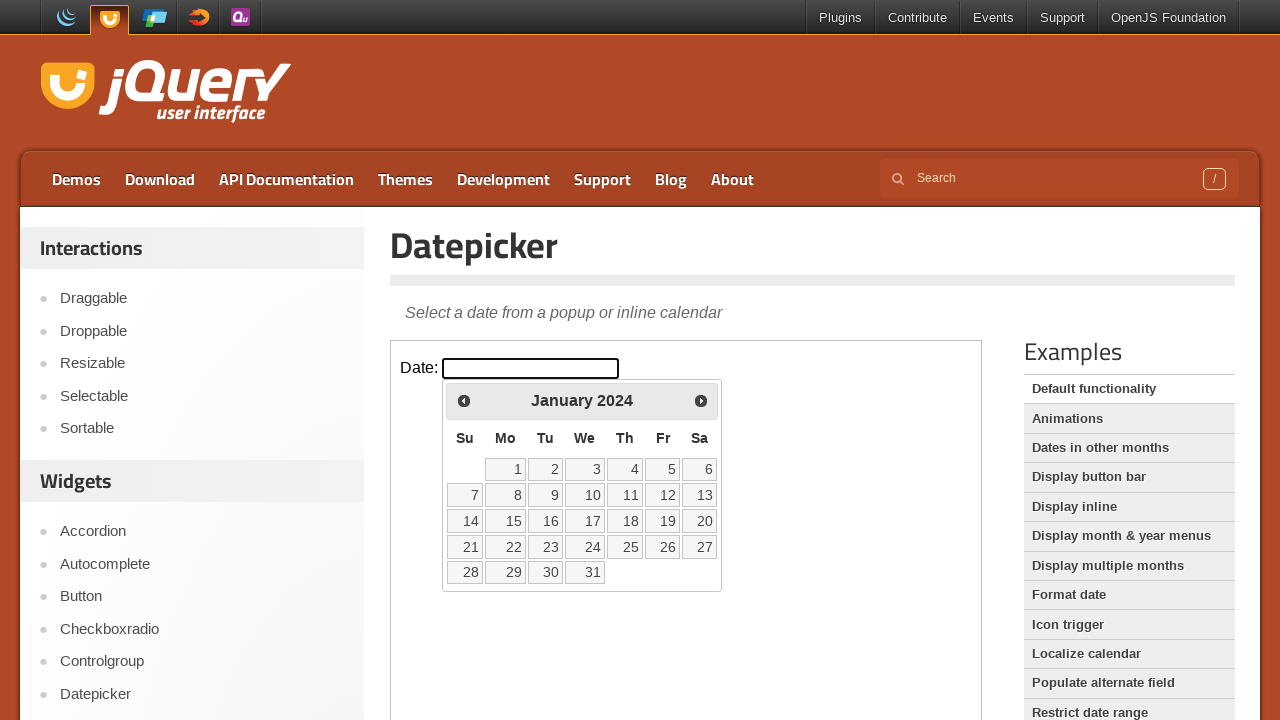

Clicked previous month arrow to navigate from January 2024 at (464, 400) on iframe >> nth=0 >> internal:control=enter-frame >> span.ui-icon.ui-icon-circle-t
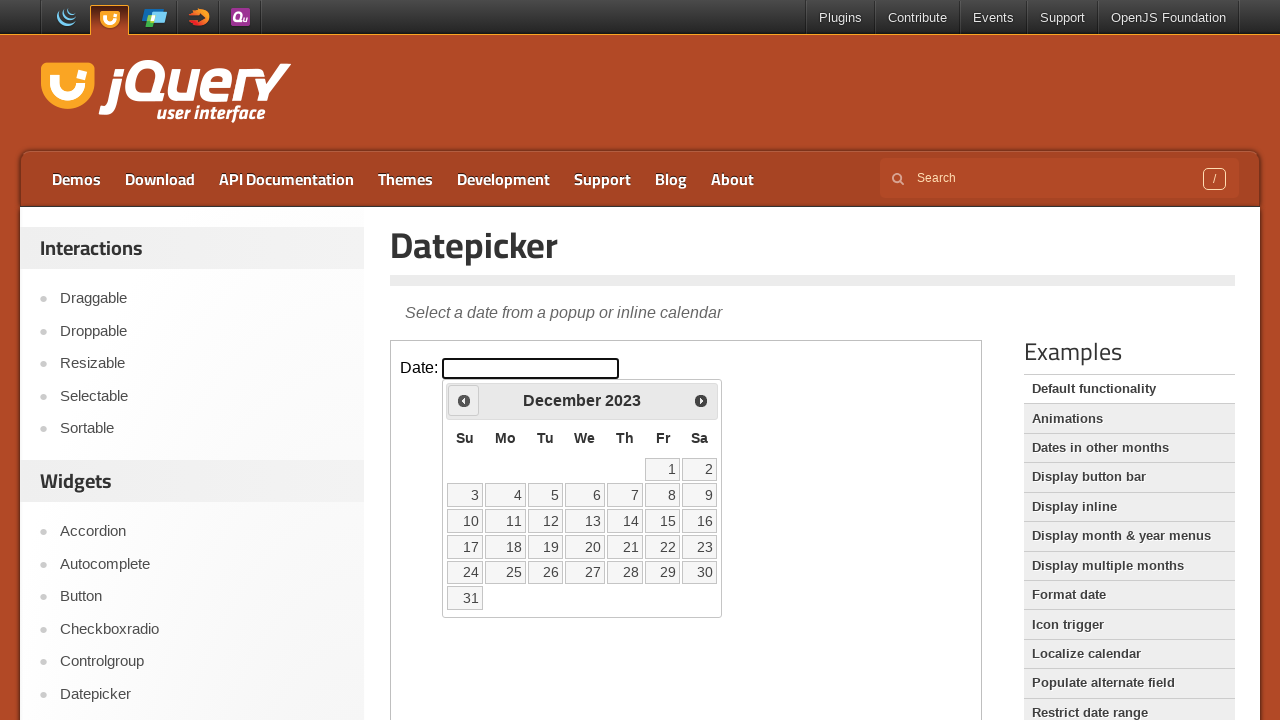

Clicked on datepicker input to open calendar at (531, 368) on iframe >> nth=0 >> internal:control=enter-frame >> #datepicker
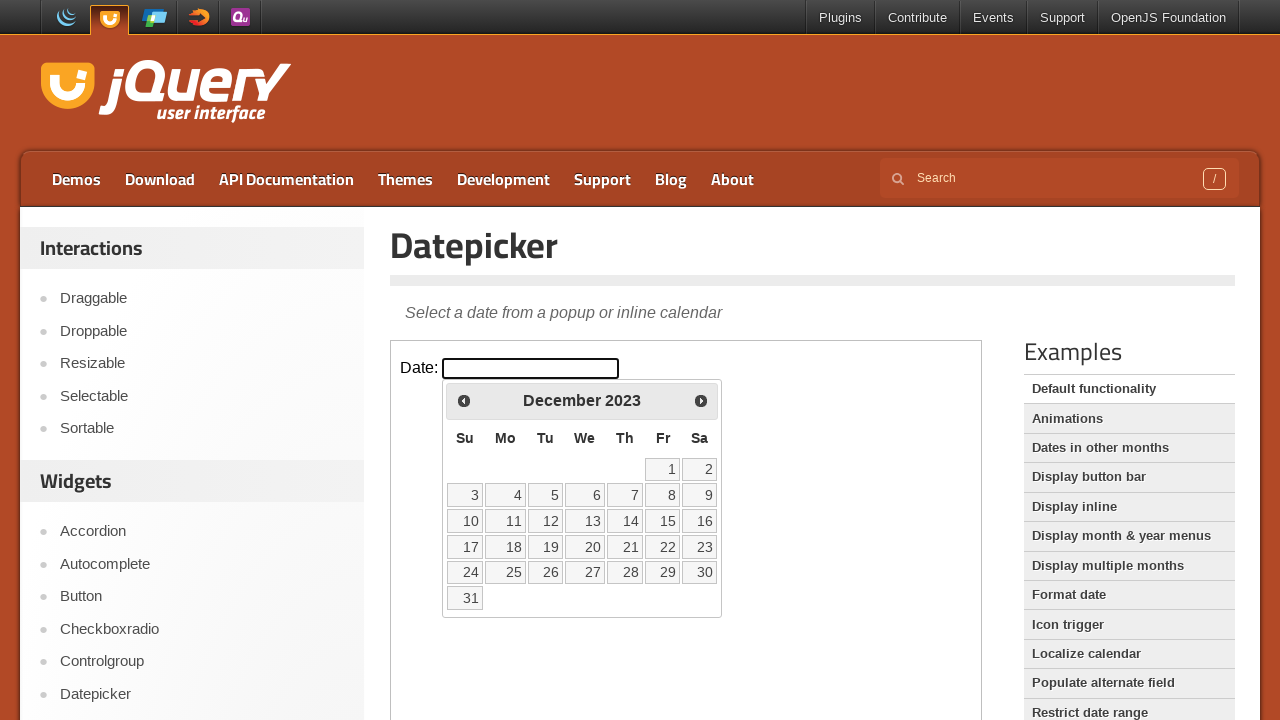

Retrieved current month: December
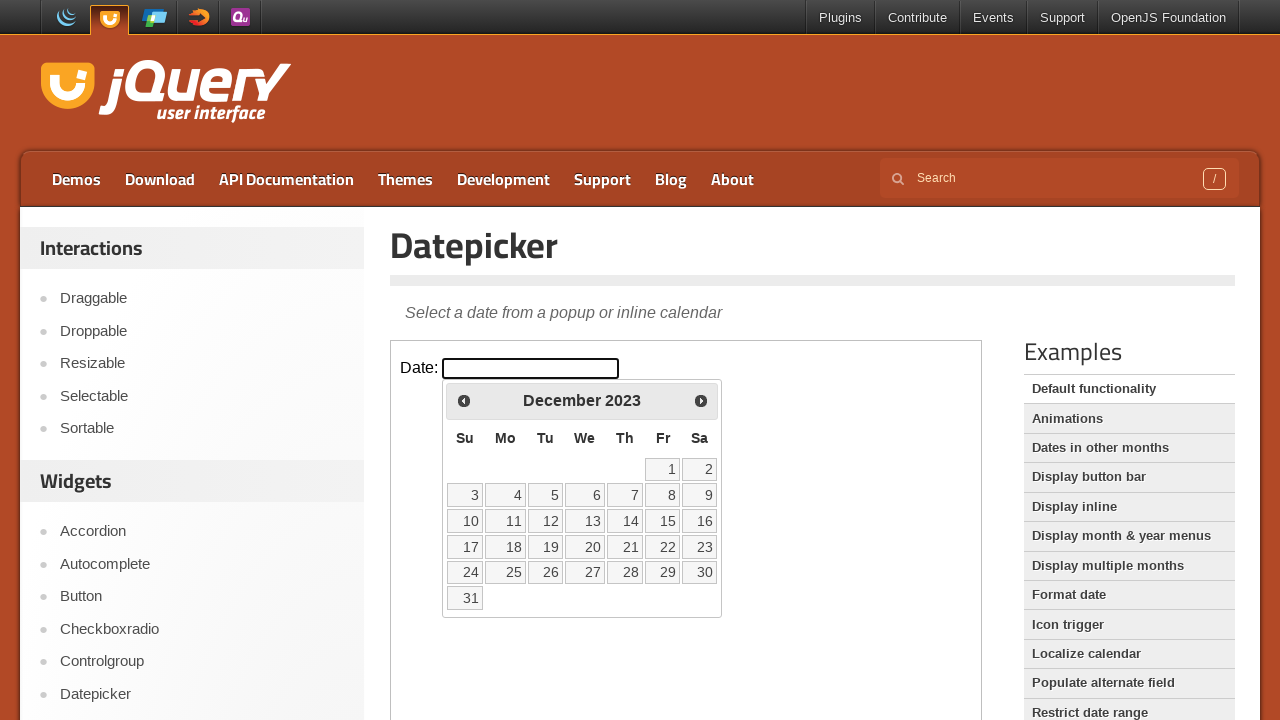

Retrieved current year: 2023
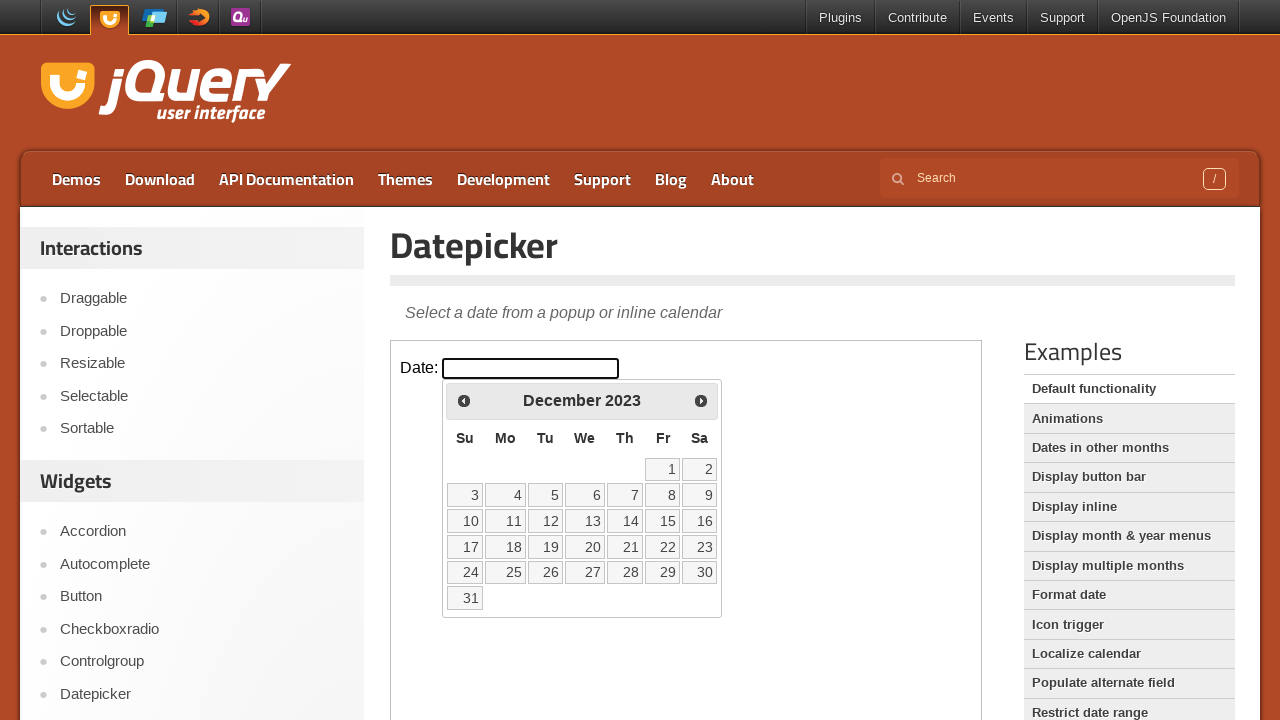

Clicked previous month arrow to navigate from December 2023 at (464, 400) on iframe >> nth=0 >> internal:control=enter-frame >> span.ui-icon.ui-icon-circle-t
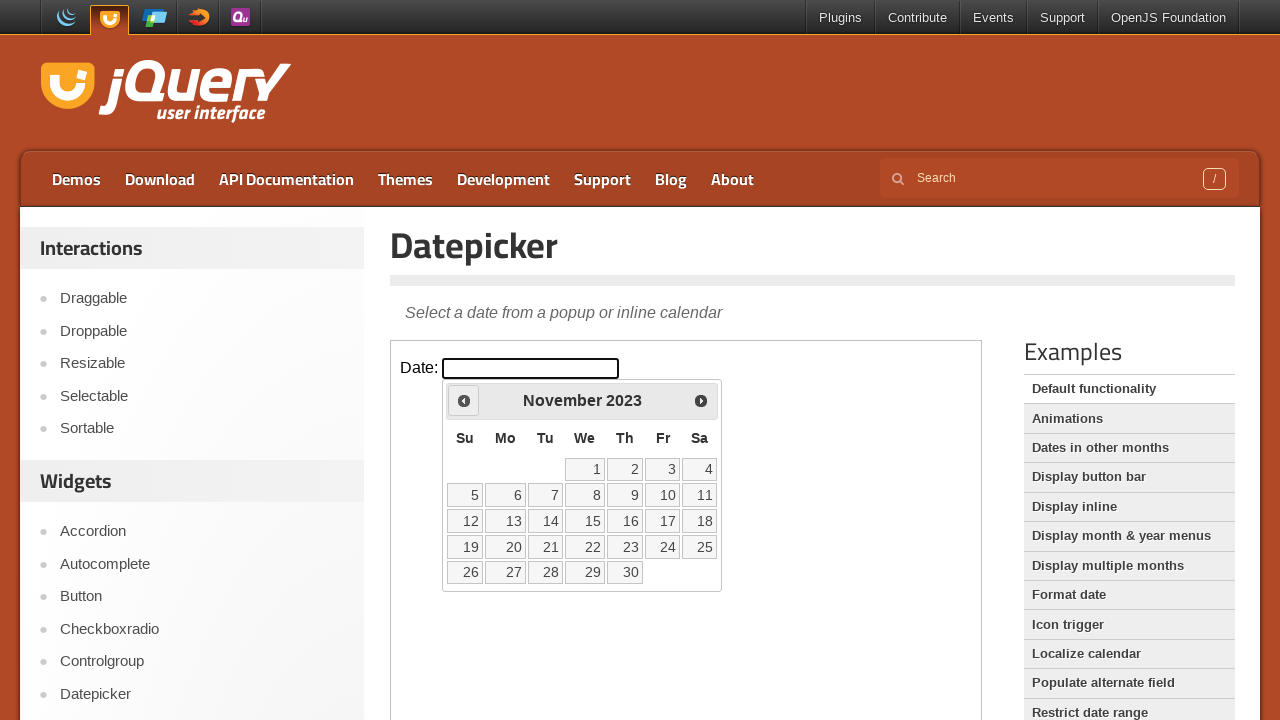

Clicked on datepicker input to open calendar at (531, 368) on iframe >> nth=0 >> internal:control=enter-frame >> #datepicker
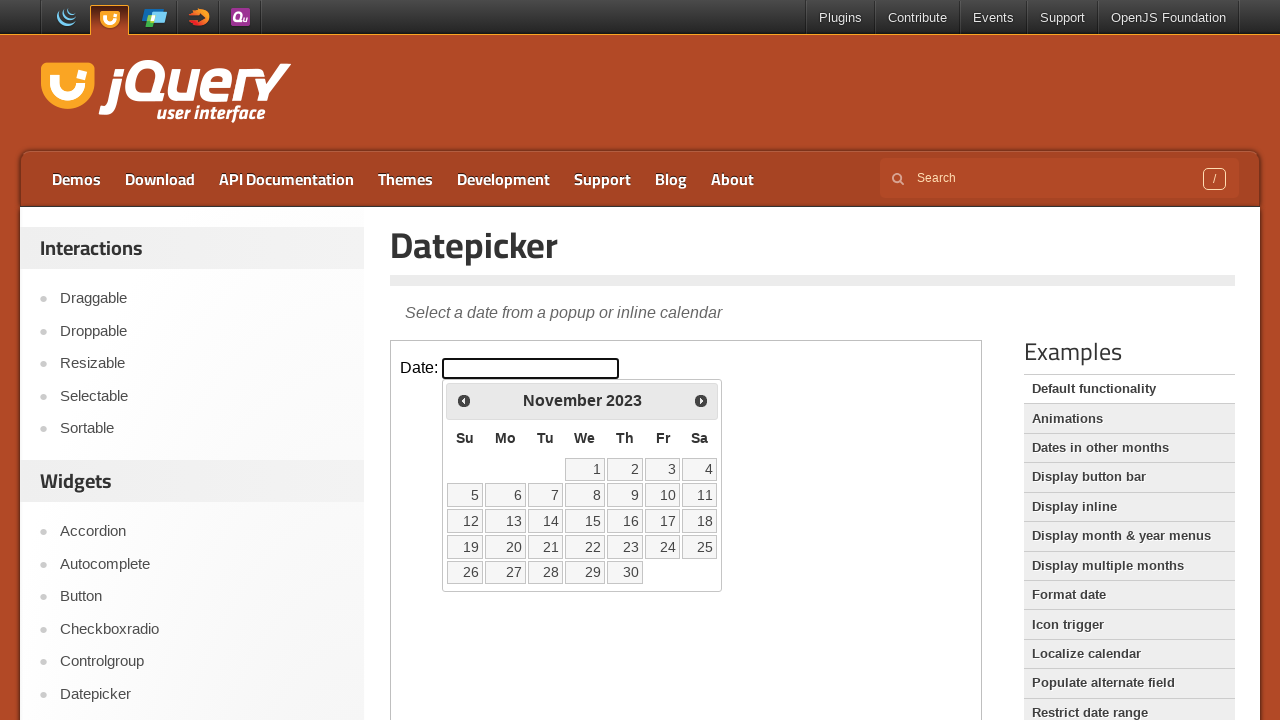

Retrieved current month: November
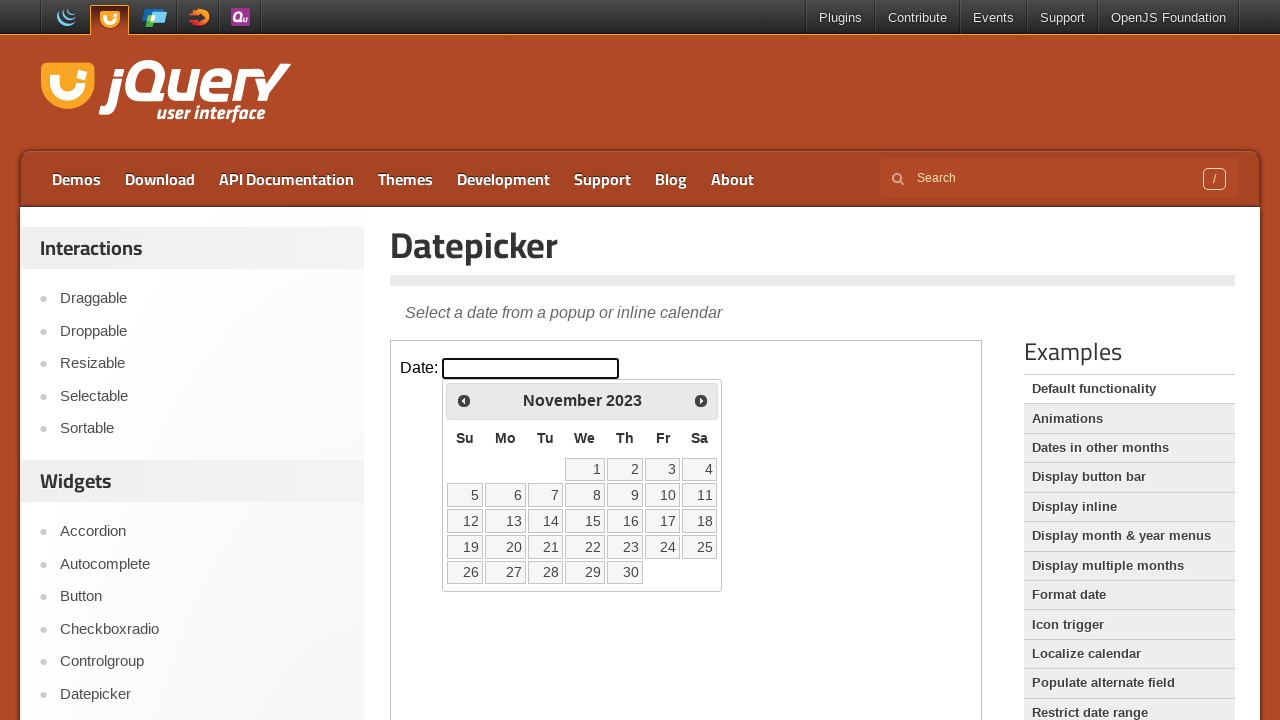

Retrieved current year: 2023
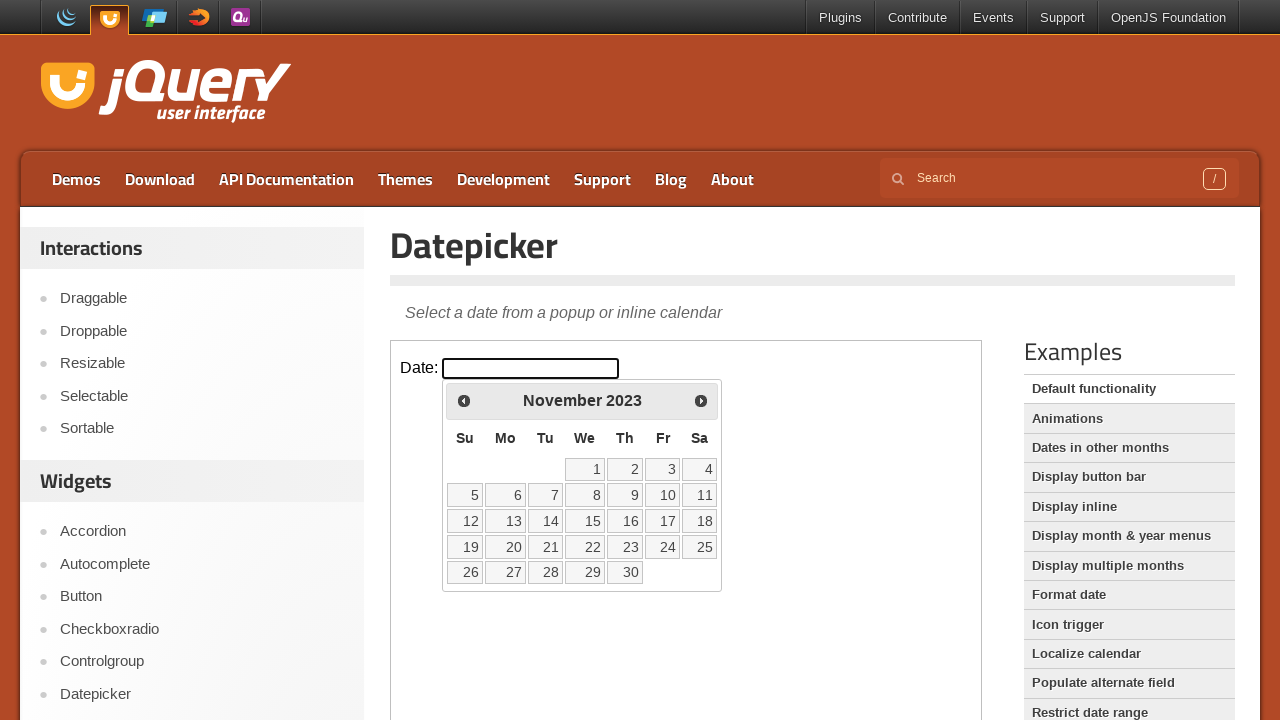

Clicked previous month arrow to navigate from November 2023 at (464, 400) on iframe >> nth=0 >> internal:control=enter-frame >> span.ui-icon.ui-icon-circle-t
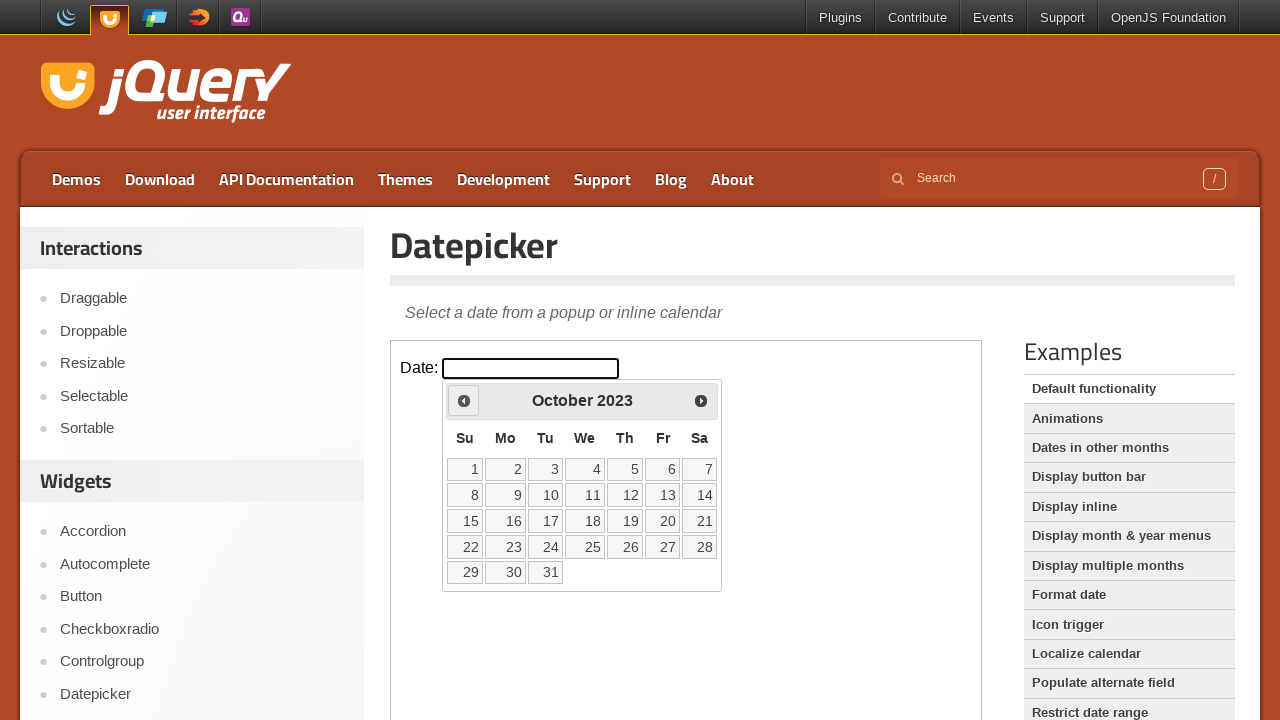

Clicked on datepicker input to open calendar at (531, 368) on iframe >> nth=0 >> internal:control=enter-frame >> #datepicker
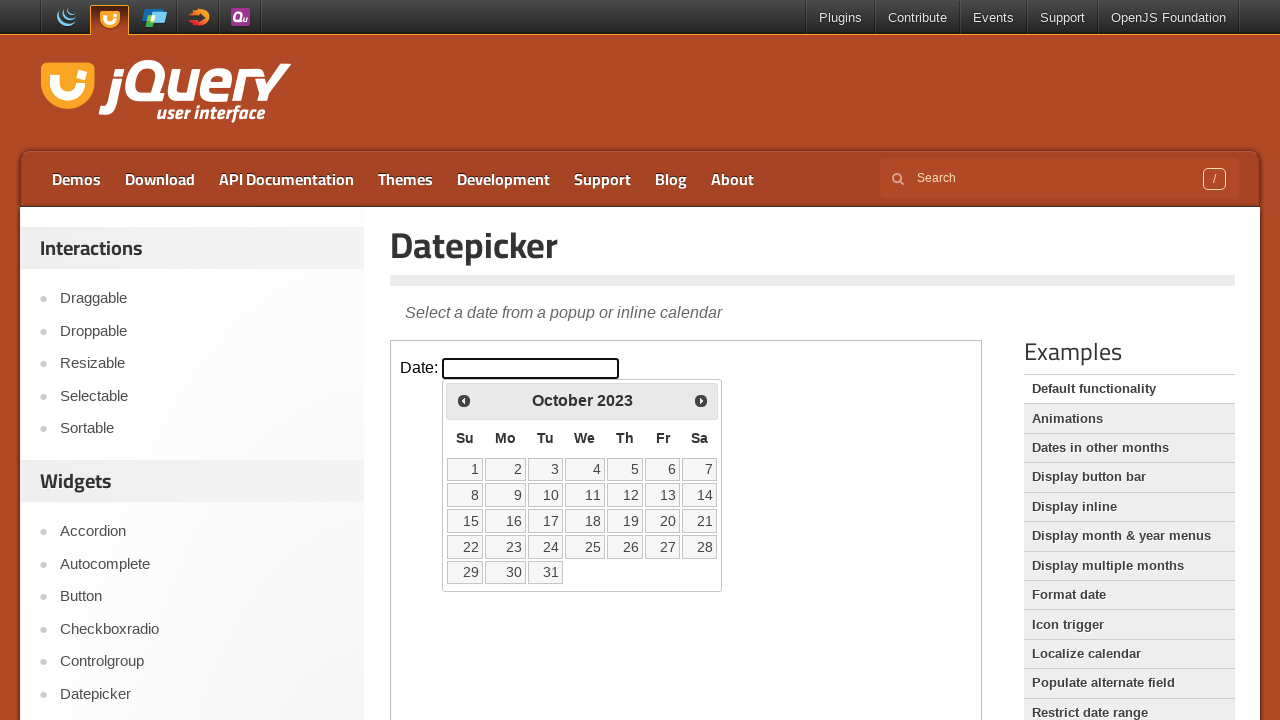

Retrieved current month: October
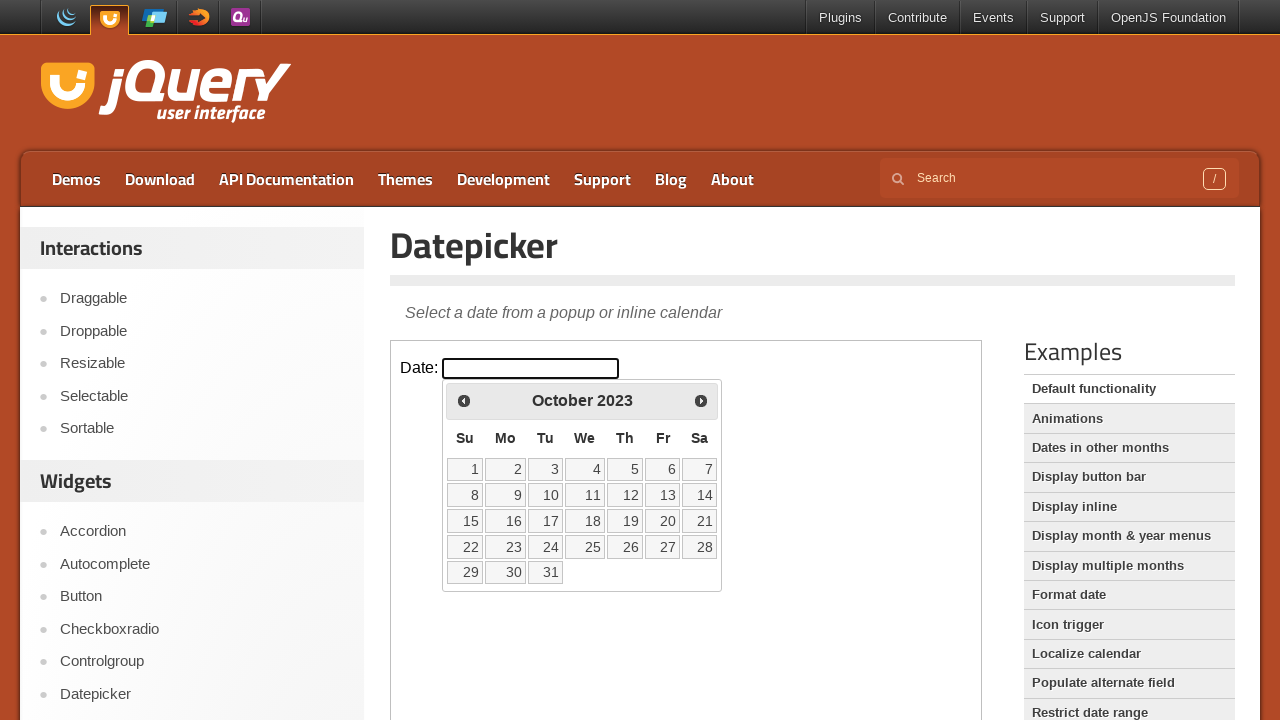

Retrieved current year: 2023
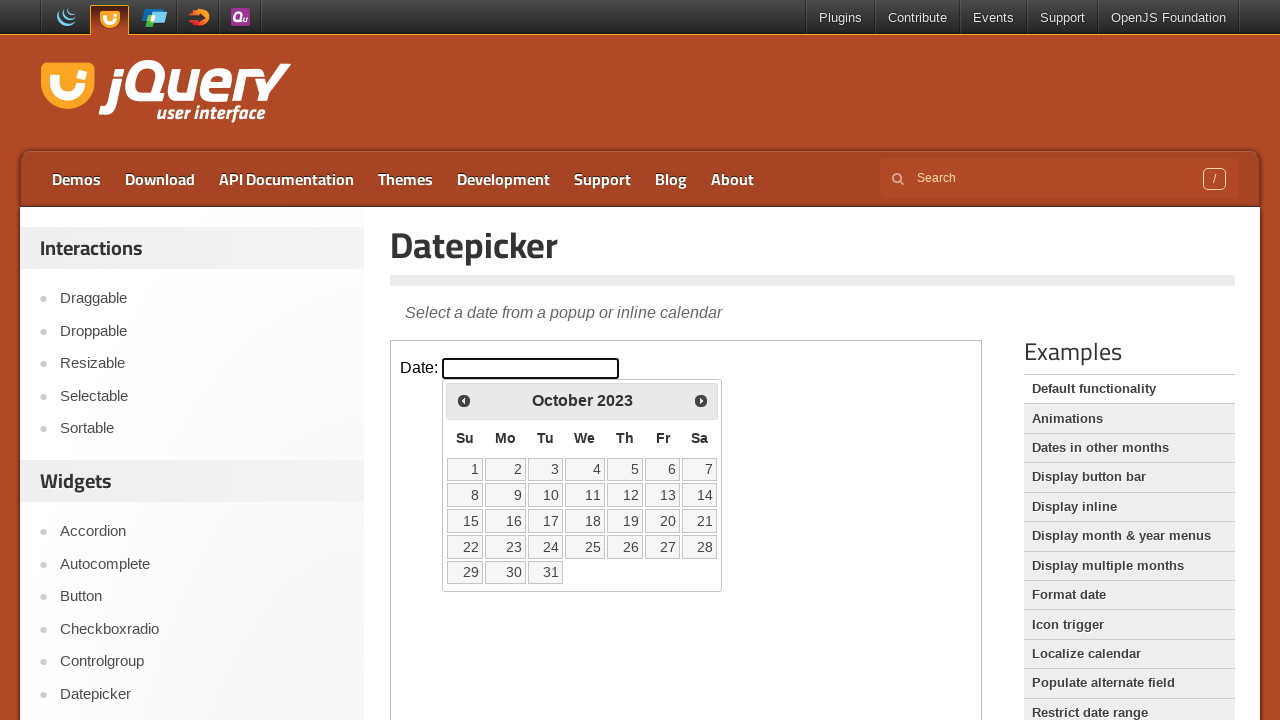

Clicked previous month arrow to navigate from October 2023 at (464, 400) on iframe >> nth=0 >> internal:control=enter-frame >> span.ui-icon.ui-icon-circle-t
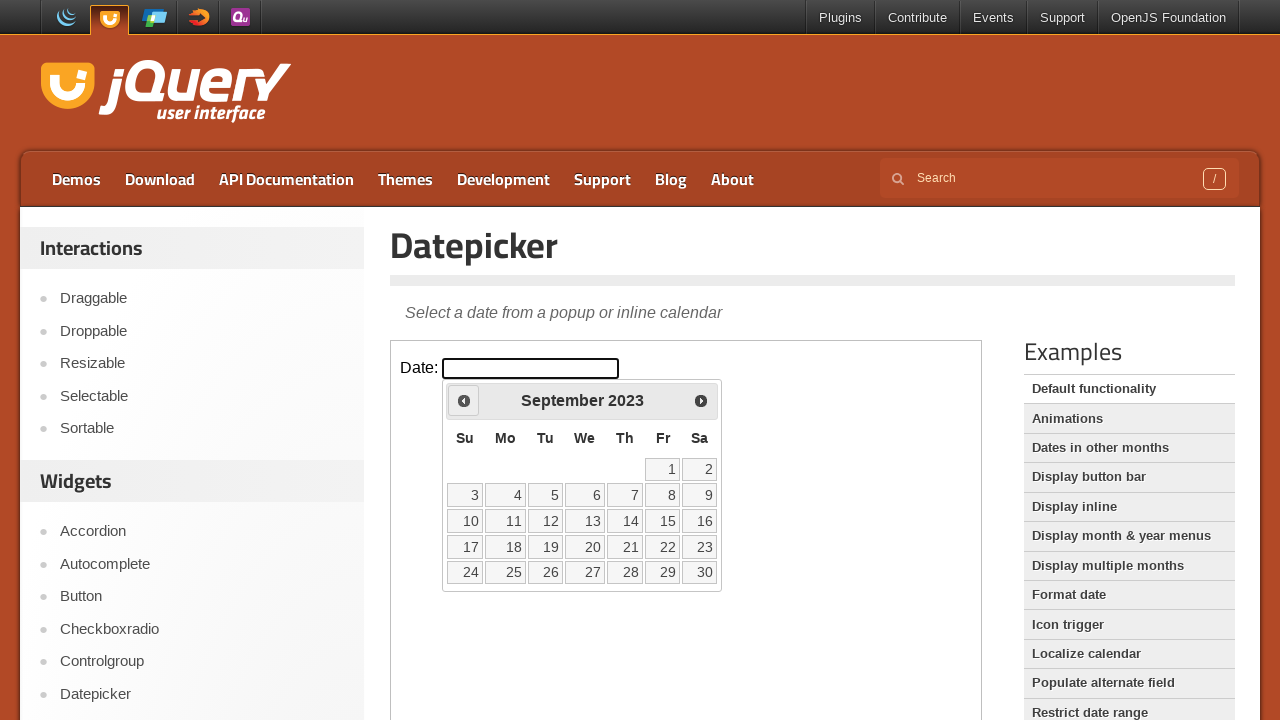

Clicked on datepicker input to open calendar at (531, 368) on iframe >> nth=0 >> internal:control=enter-frame >> #datepicker
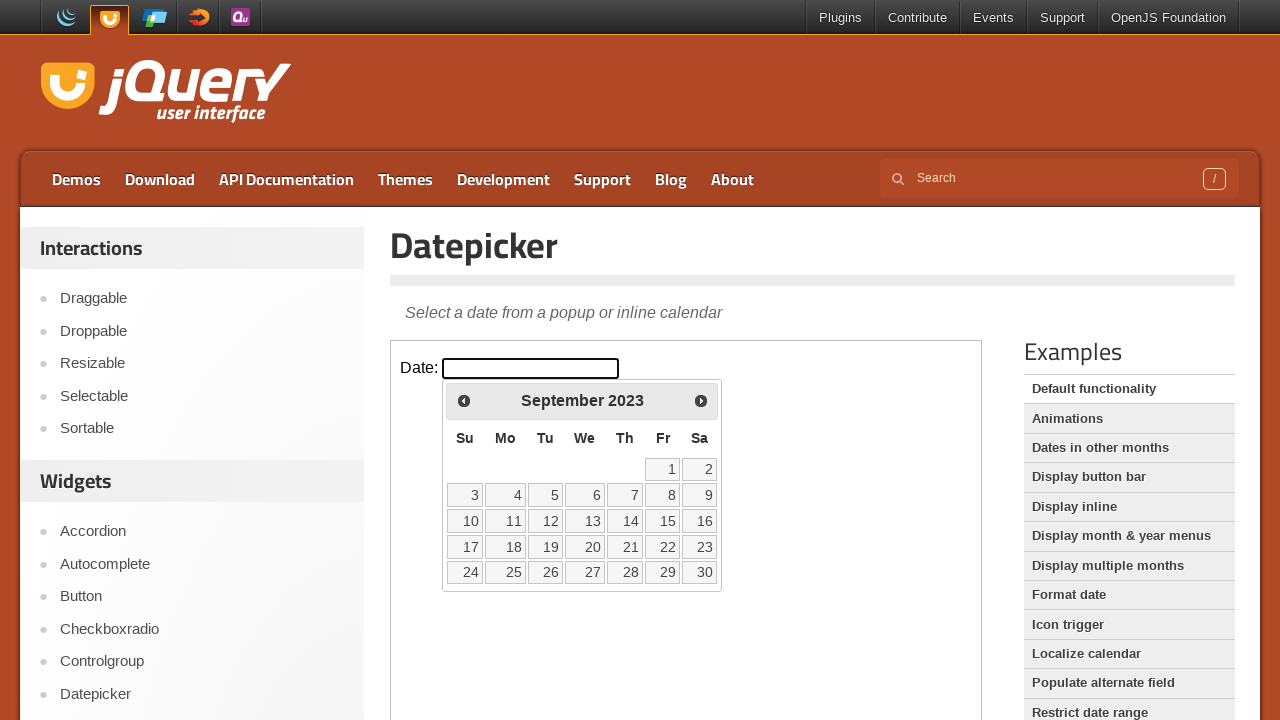

Retrieved current month: September
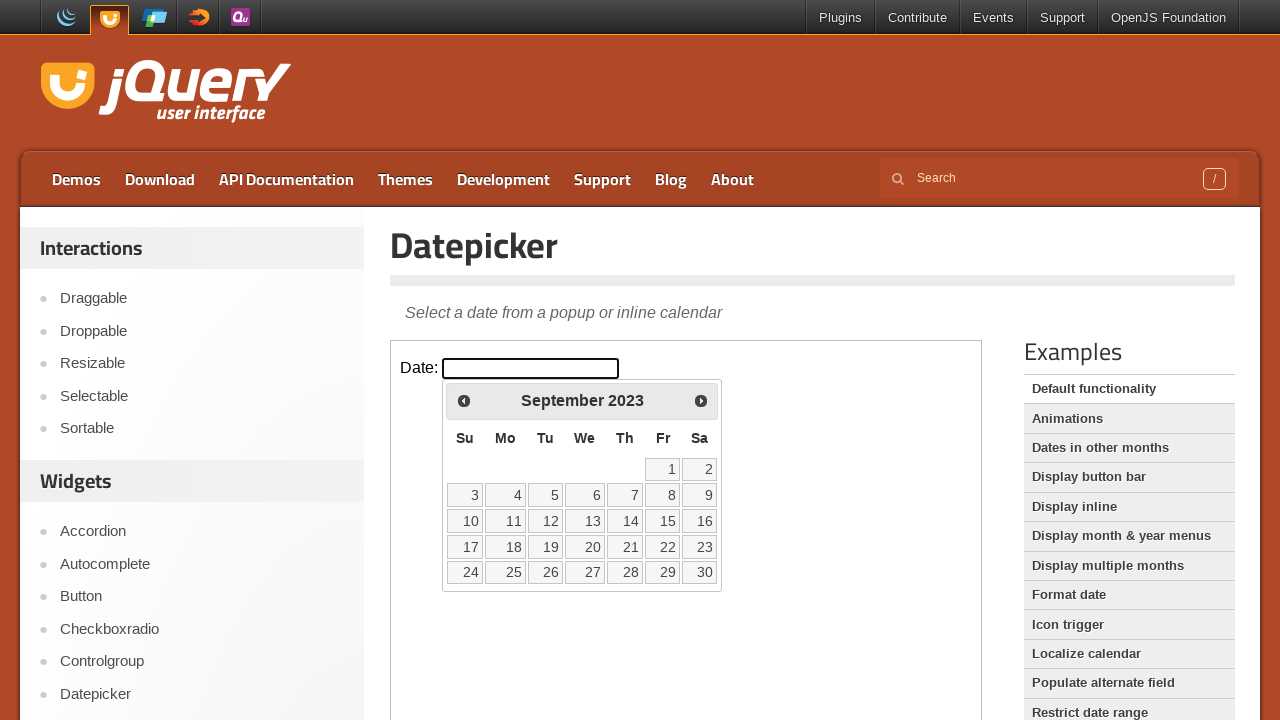

Retrieved current year: 2023
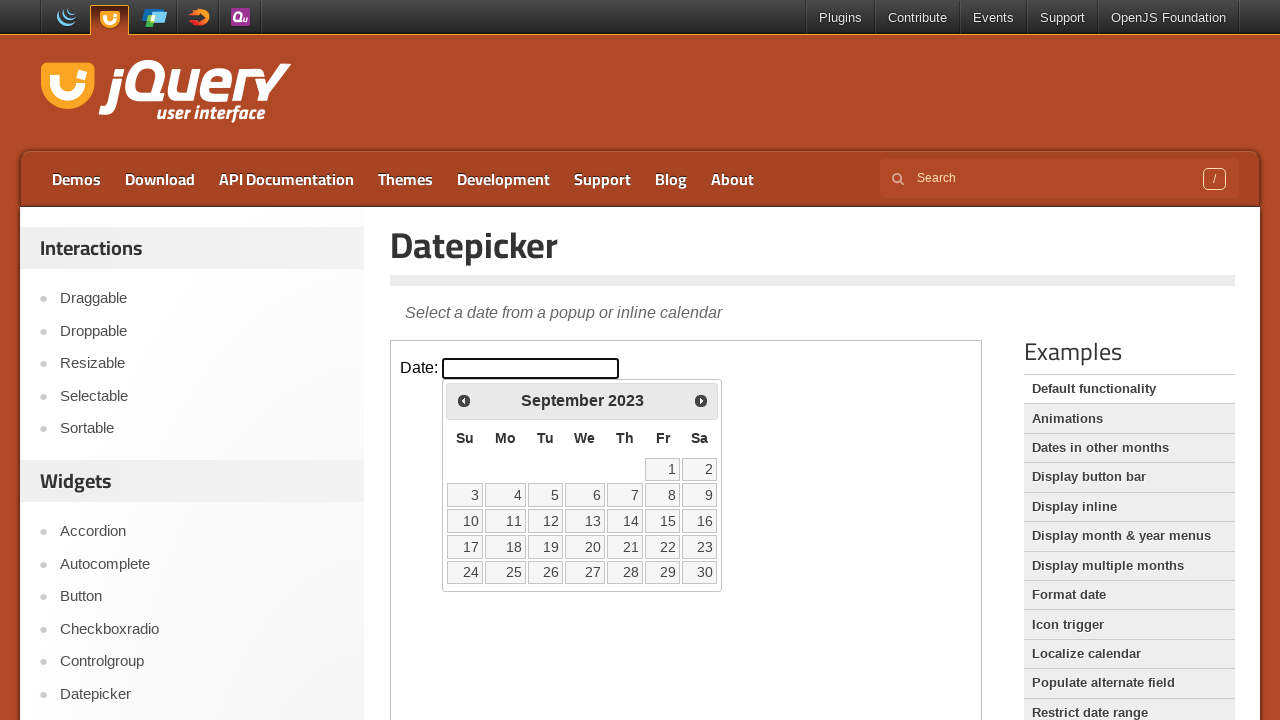

Clicked previous month arrow to navigate from September 2023 at (464, 400) on iframe >> nth=0 >> internal:control=enter-frame >> span.ui-icon.ui-icon-circle-t
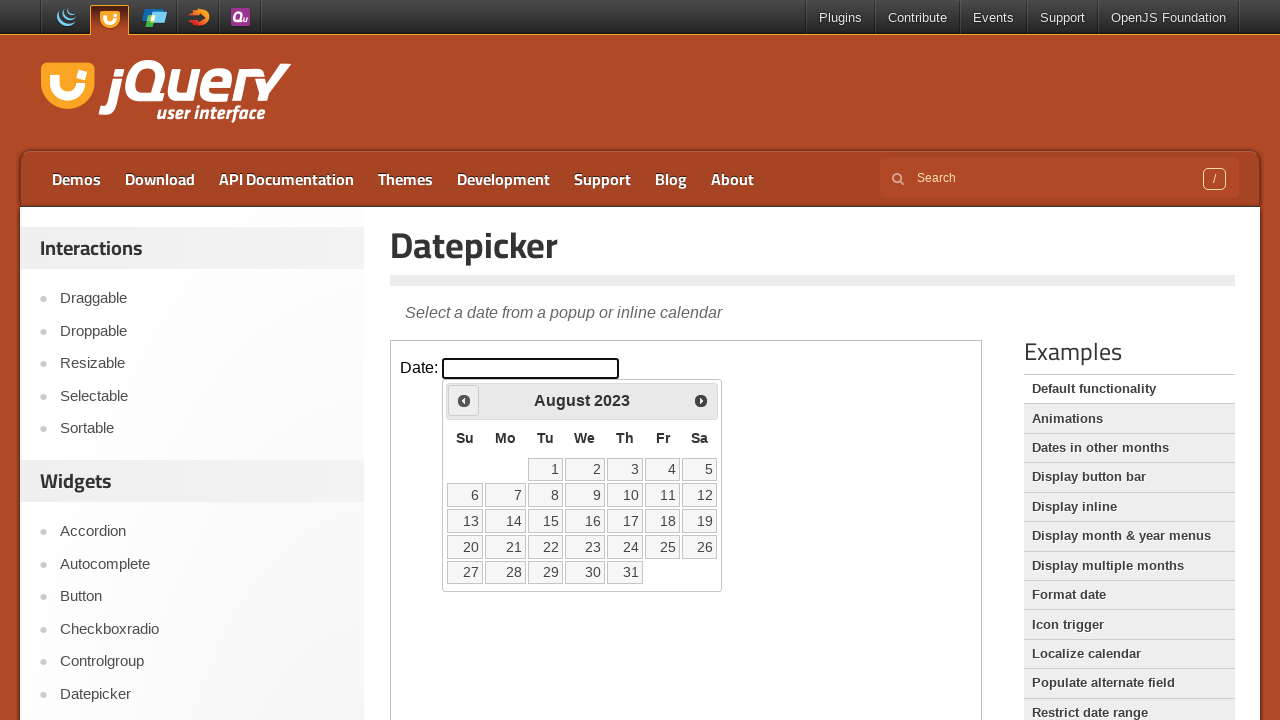

Clicked on datepicker input to open calendar at (531, 368) on iframe >> nth=0 >> internal:control=enter-frame >> #datepicker
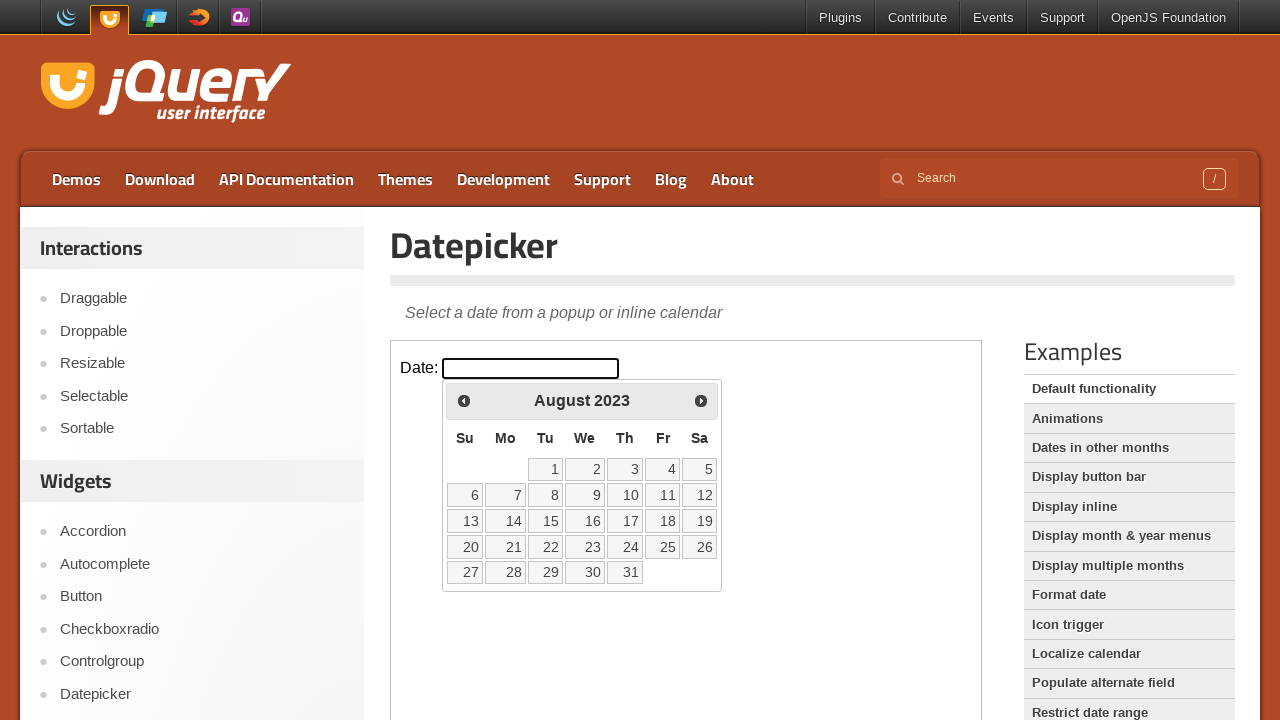

Retrieved current month: August
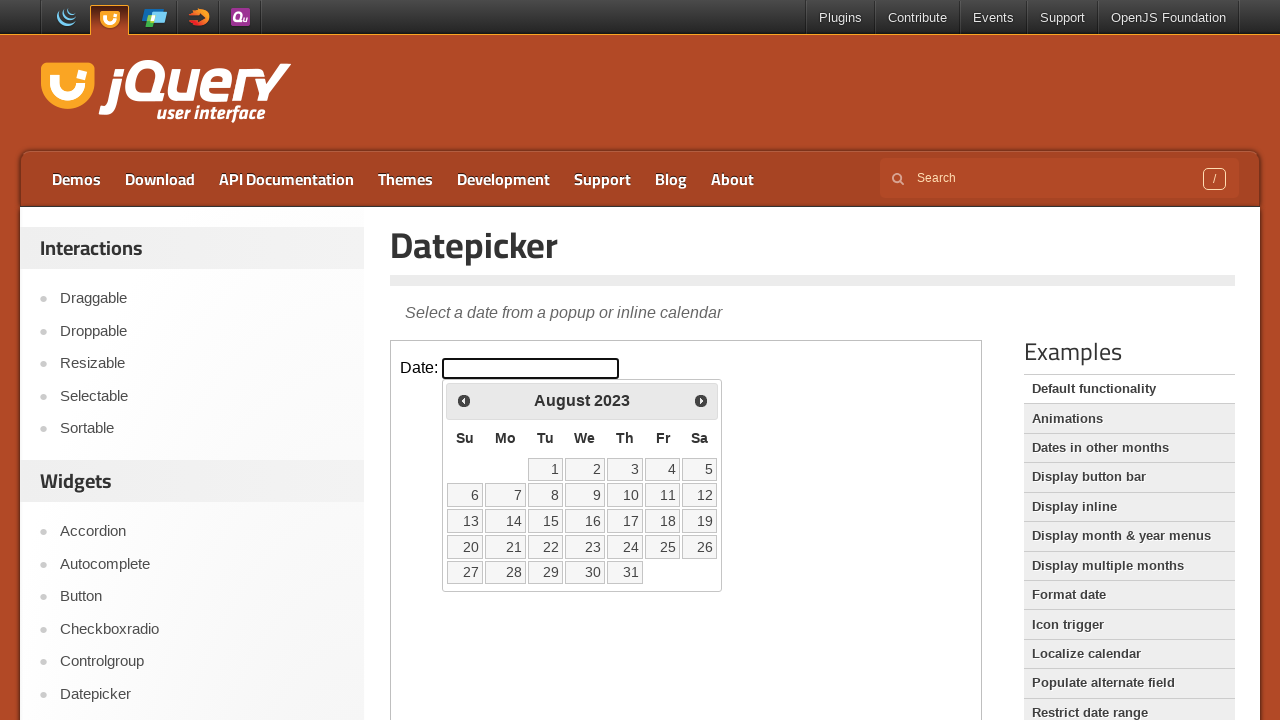

Retrieved current year: 2023
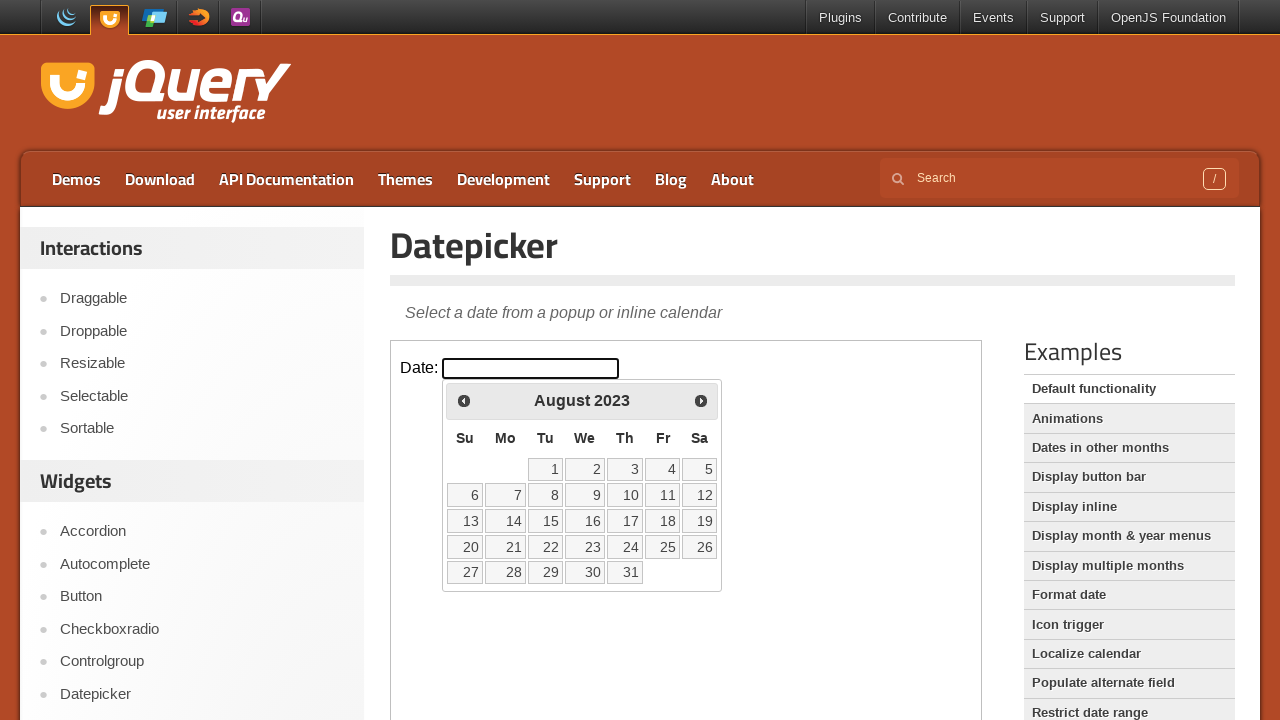

Clicked previous month arrow to navigate from August 2023 at (464, 400) on iframe >> nth=0 >> internal:control=enter-frame >> span.ui-icon.ui-icon-circle-t
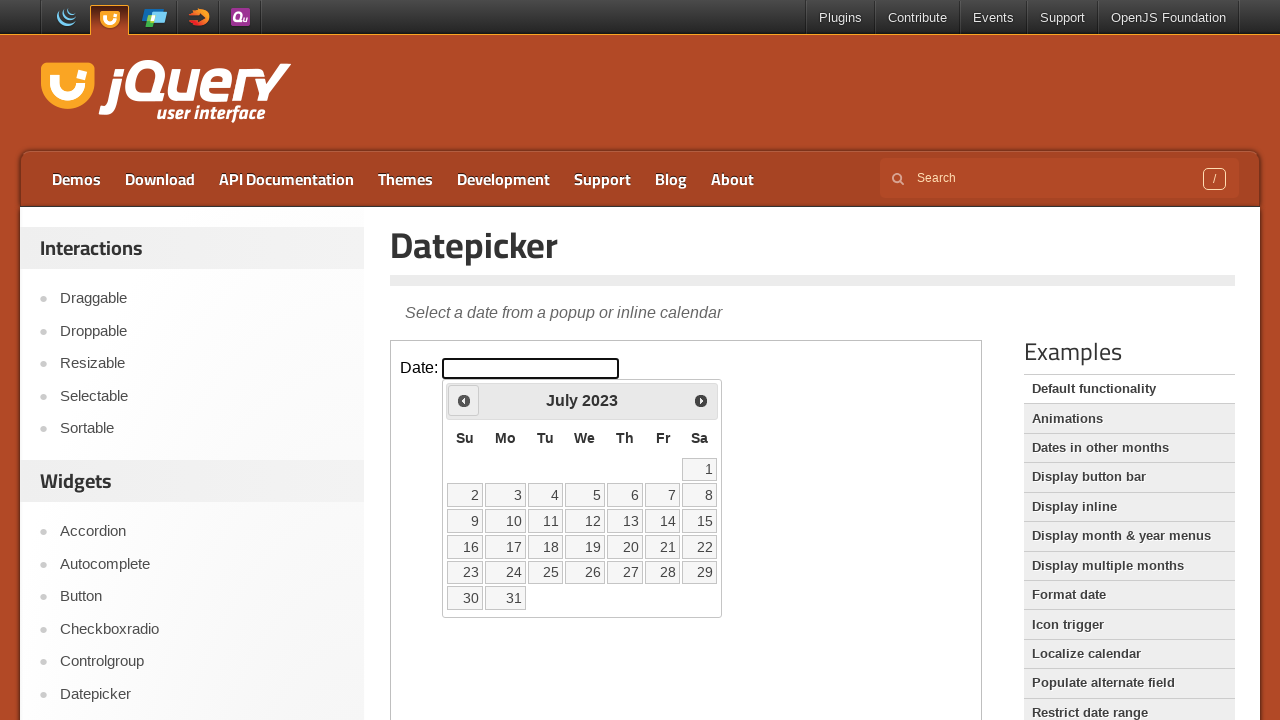

Clicked on datepicker input to open calendar at (531, 368) on iframe >> nth=0 >> internal:control=enter-frame >> #datepicker
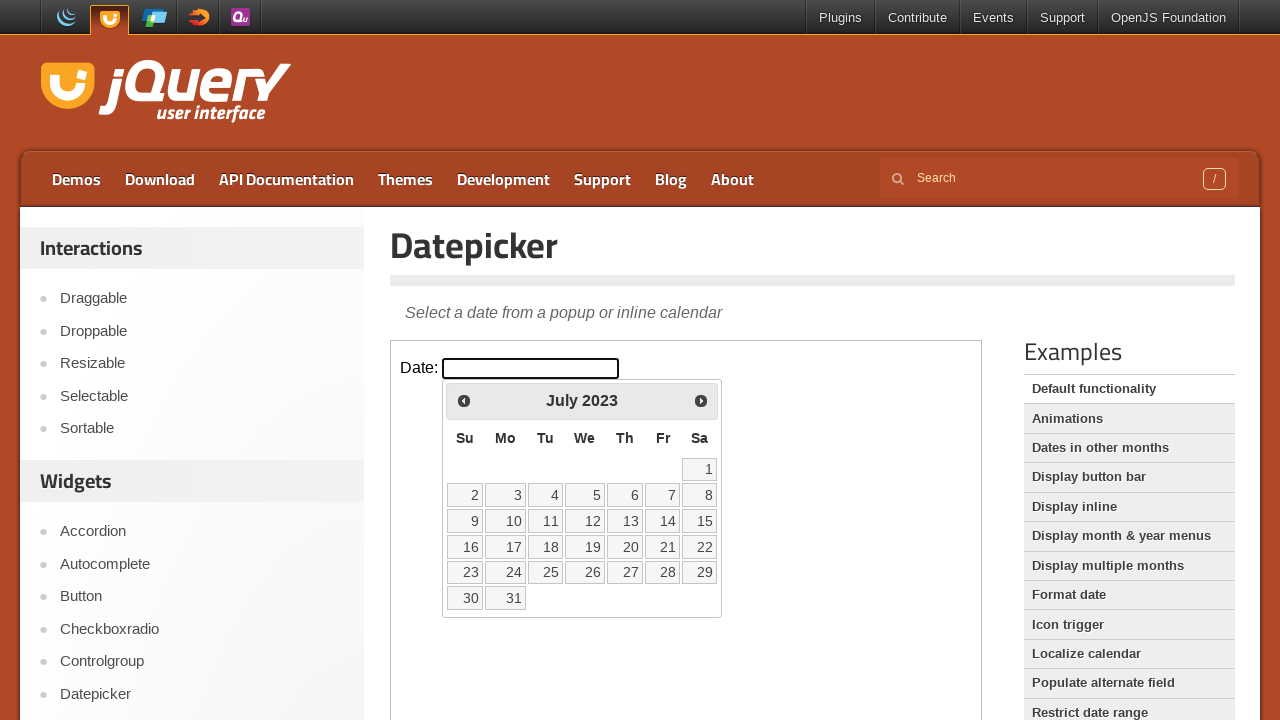

Retrieved current month: July
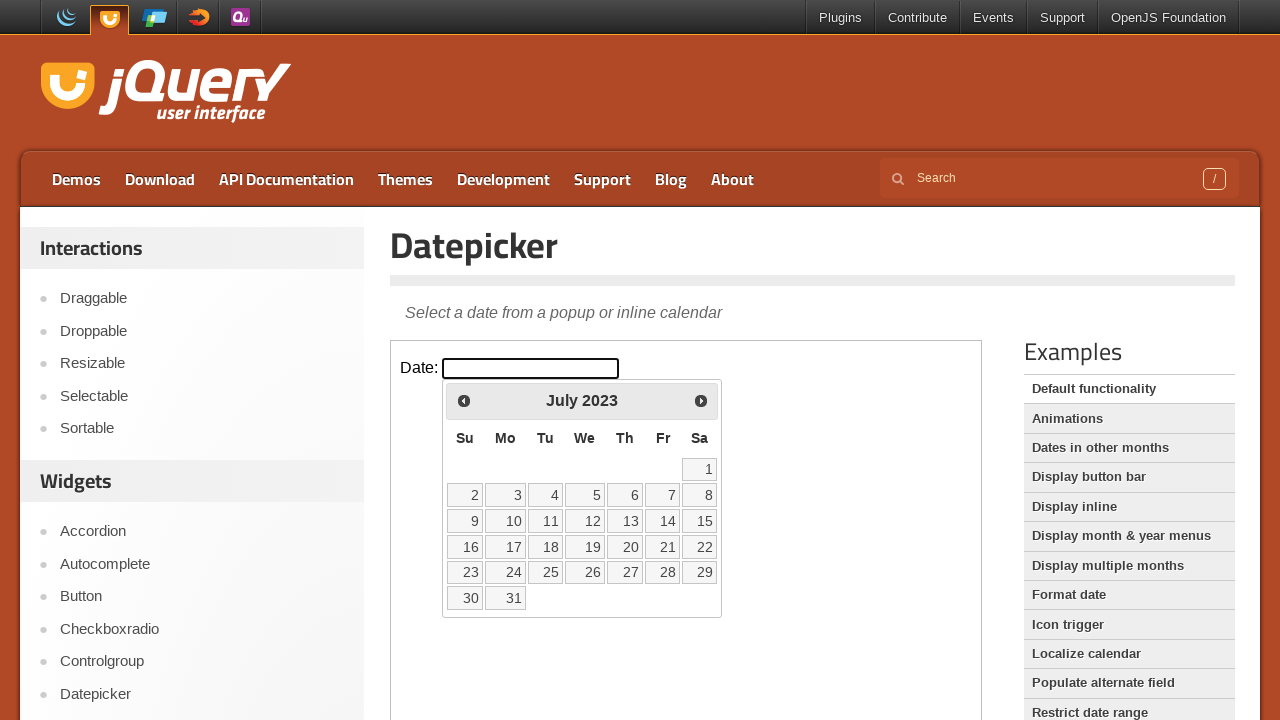

Retrieved current year: 2023
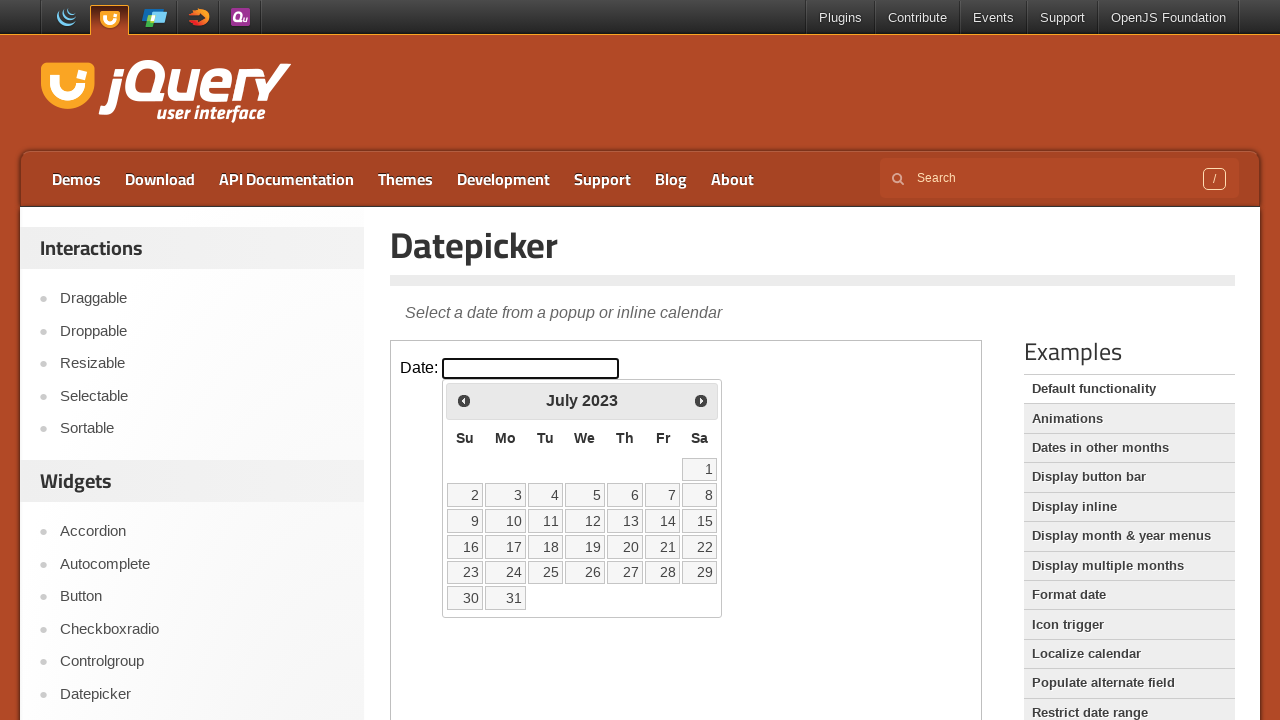

Clicked previous month arrow to navigate from July 2023 at (464, 400) on iframe >> nth=0 >> internal:control=enter-frame >> span.ui-icon.ui-icon-circle-t
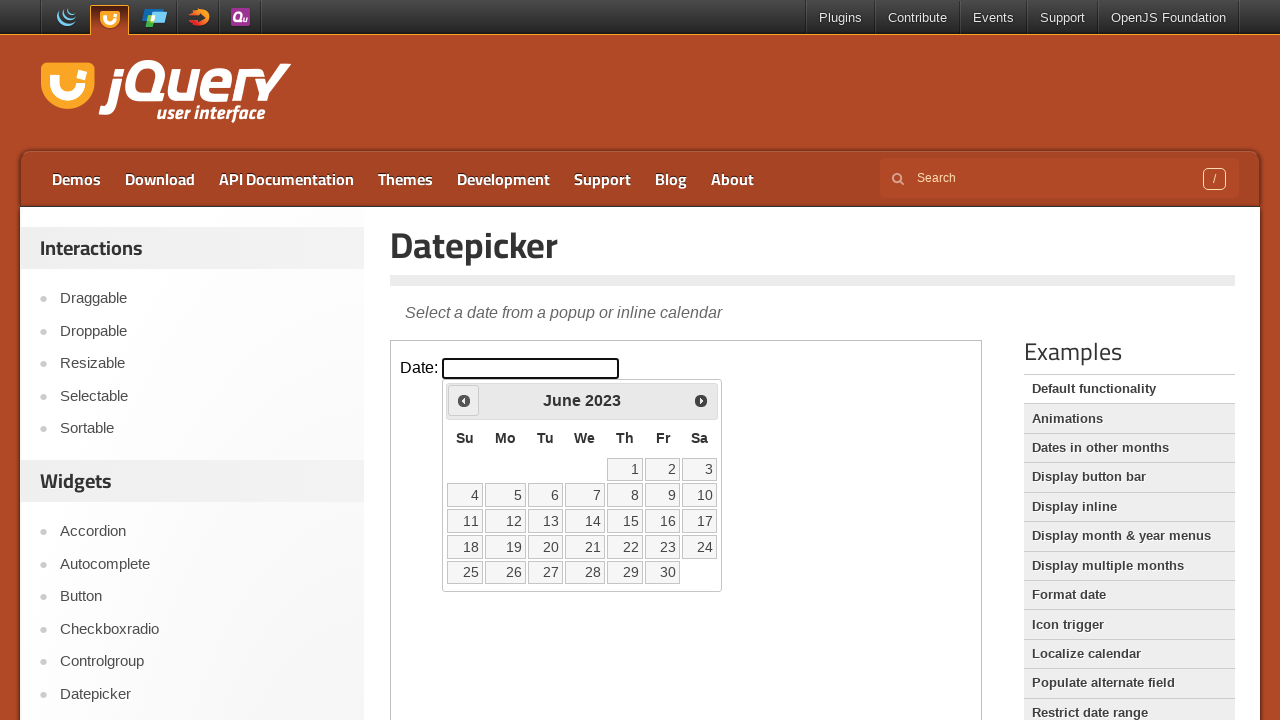

Clicked on datepicker input to open calendar at (531, 368) on iframe >> nth=0 >> internal:control=enter-frame >> #datepicker
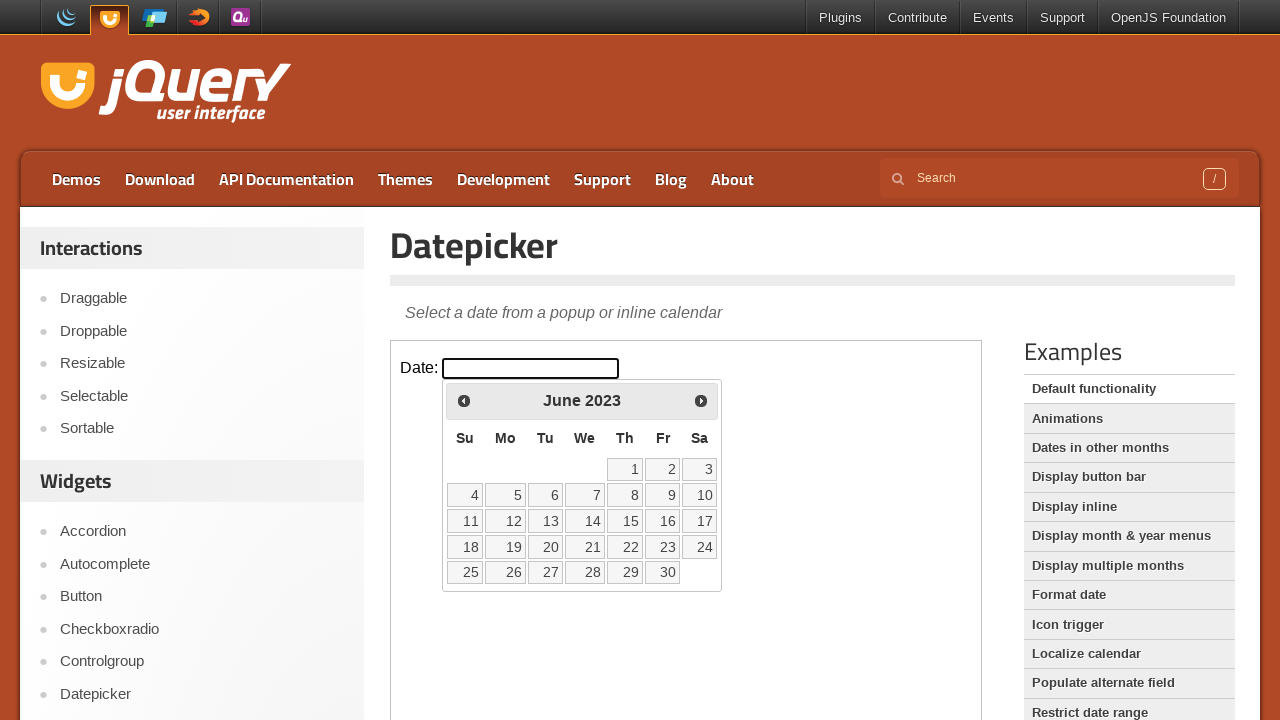

Retrieved current month: June
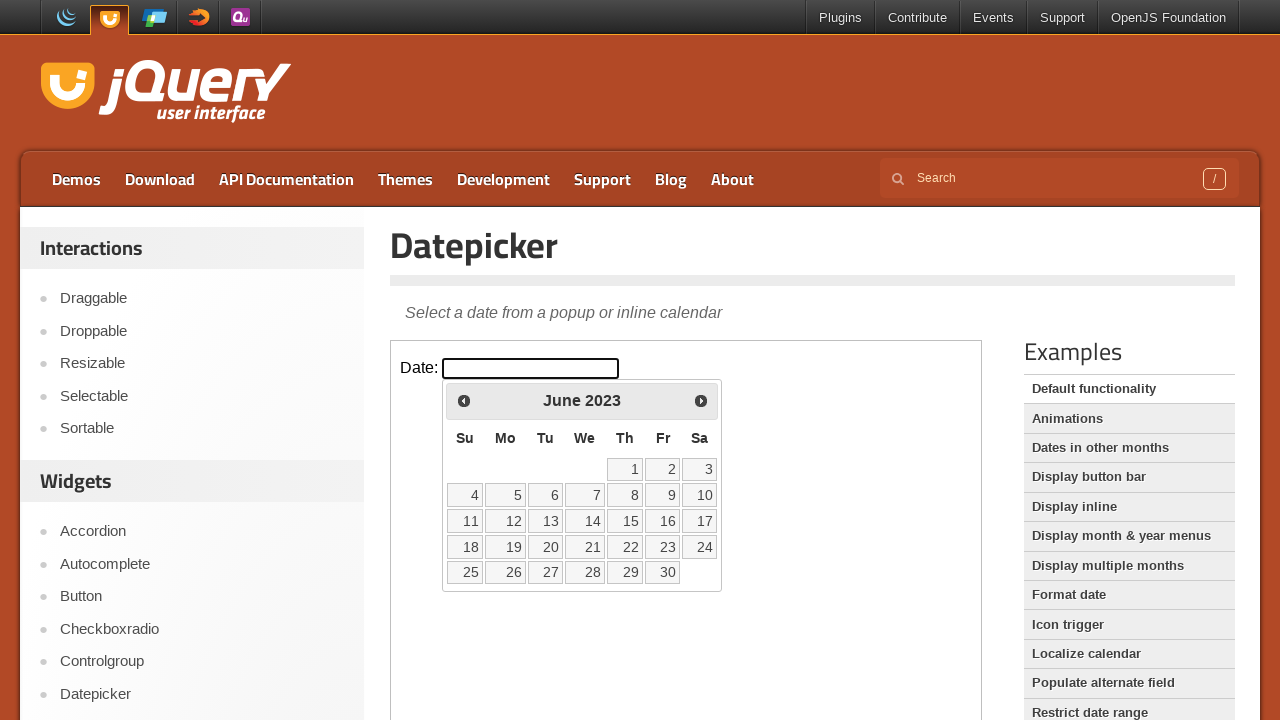

Retrieved current year: 2023
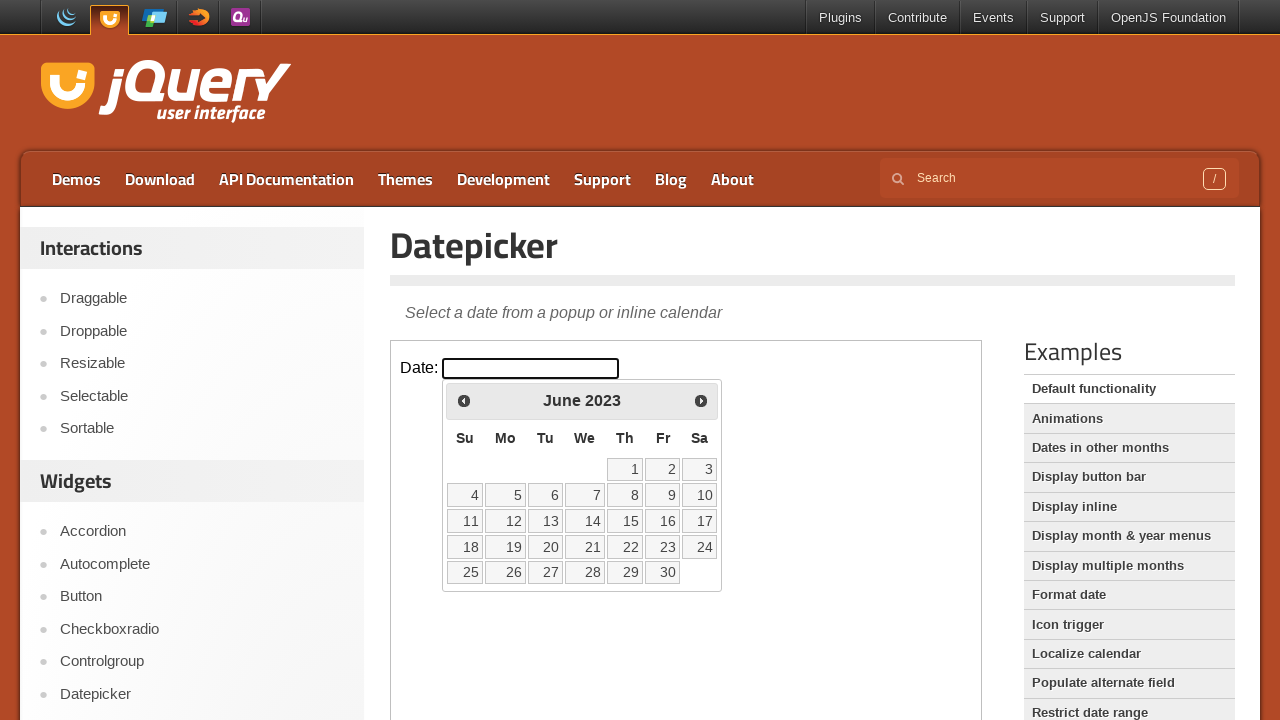

Clicked previous month arrow to navigate from June 2023 at (464, 400) on iframe >> nth=0 >> internal:control=enter-frame >> span.ui-icon.ui-icon-circle-t
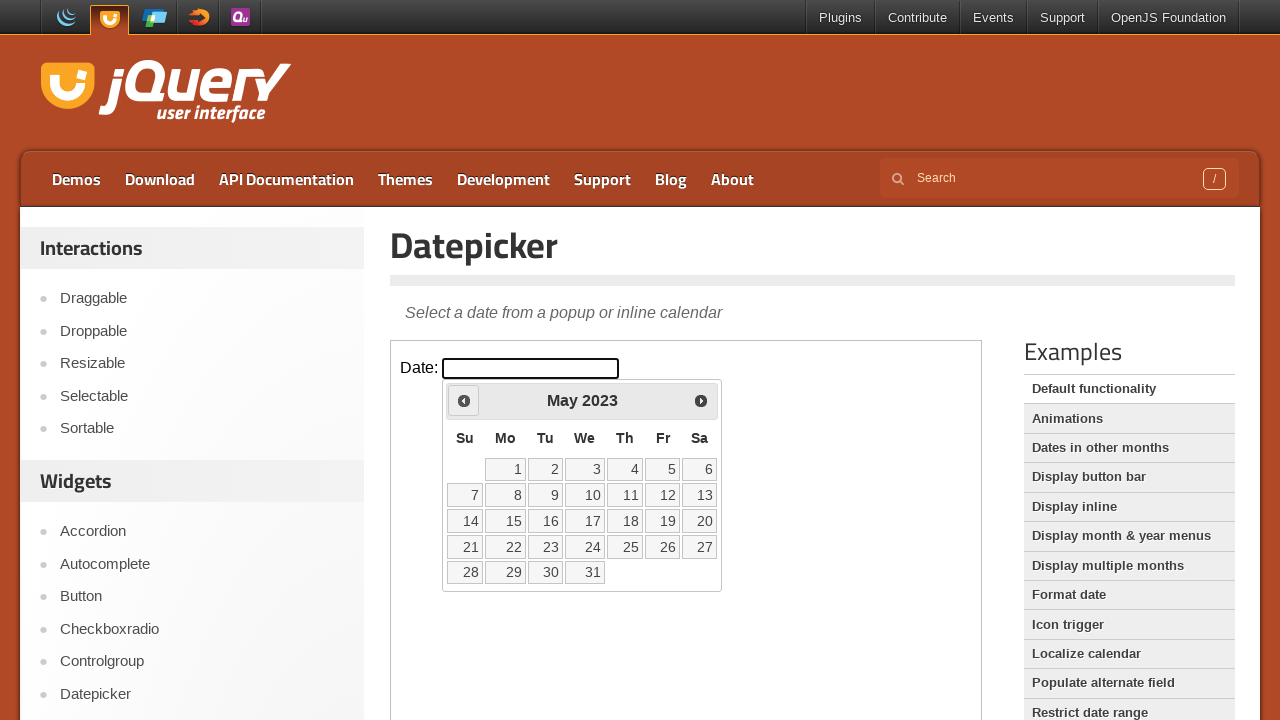

Clicked on datepicker input to open calendar at (531, 368) on iframe >> nth=0 >> internal:control=enter-frame >> #datepicker
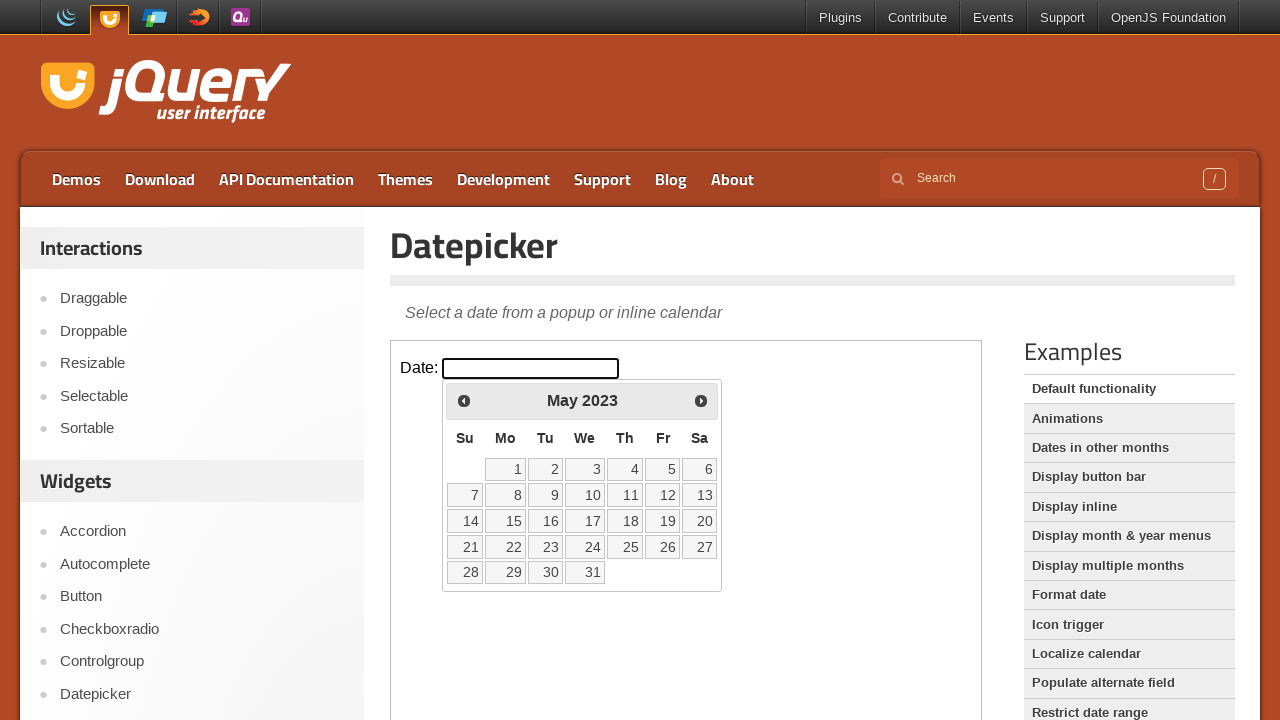

Retrieved current month: May
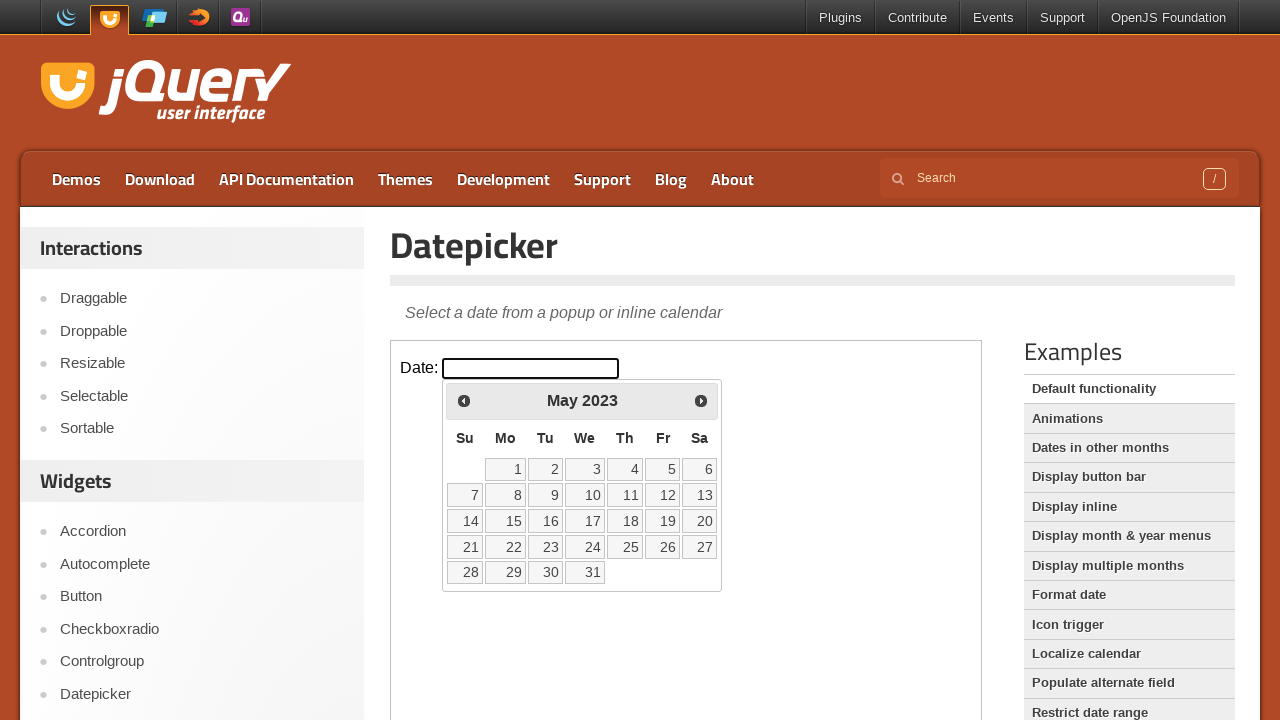

Retrieved current year: 2023
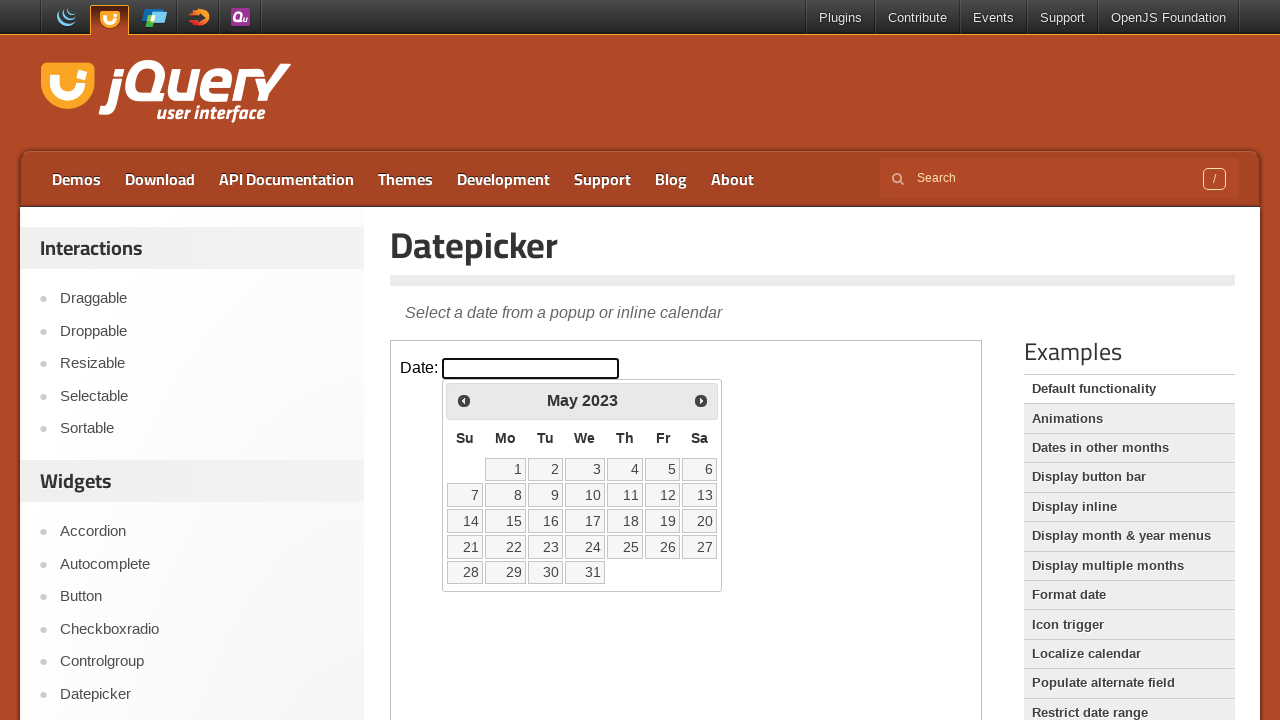

Clicked previous month arrow to navigate from May 2023 at (464, 400) on iframe >> nth=0 >> internal:control=enter-frame >> span.ui-icon.ui-icon-circle-t
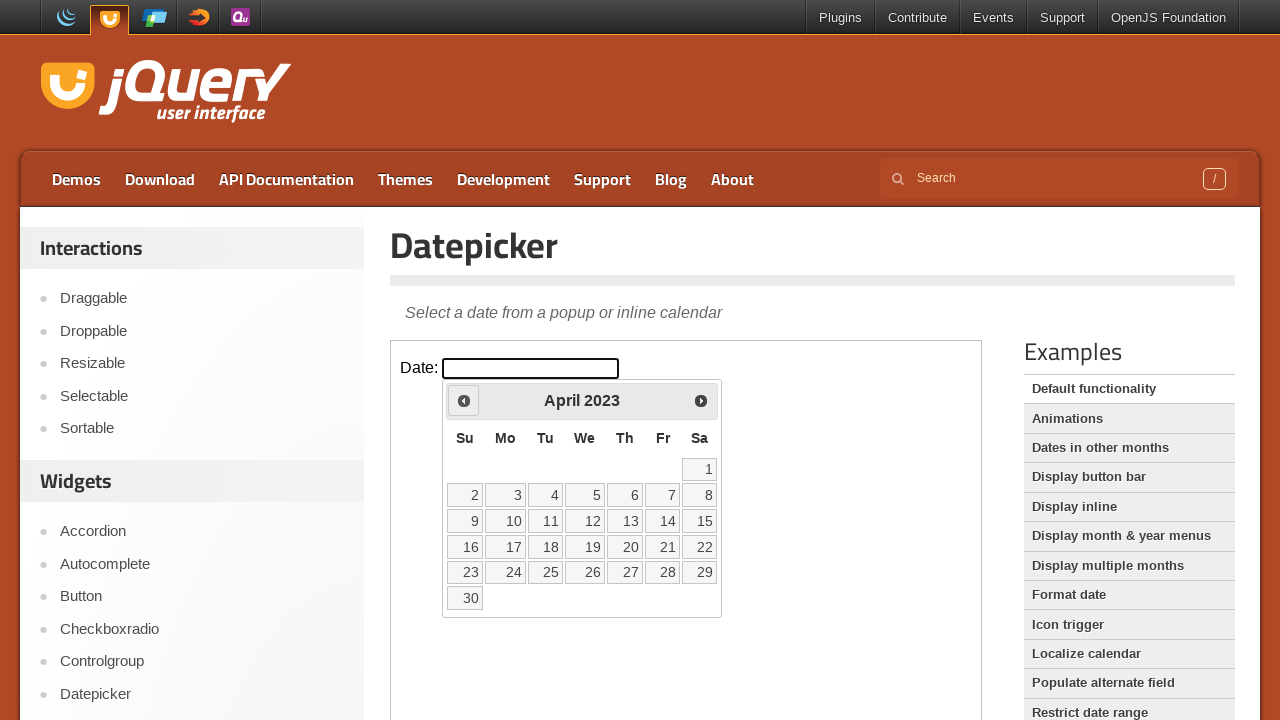

Clicked on datepicker input to open calendar at (531, 368) on iframe >> nth=0 >> internal:control=enter-frame >> #datepicker
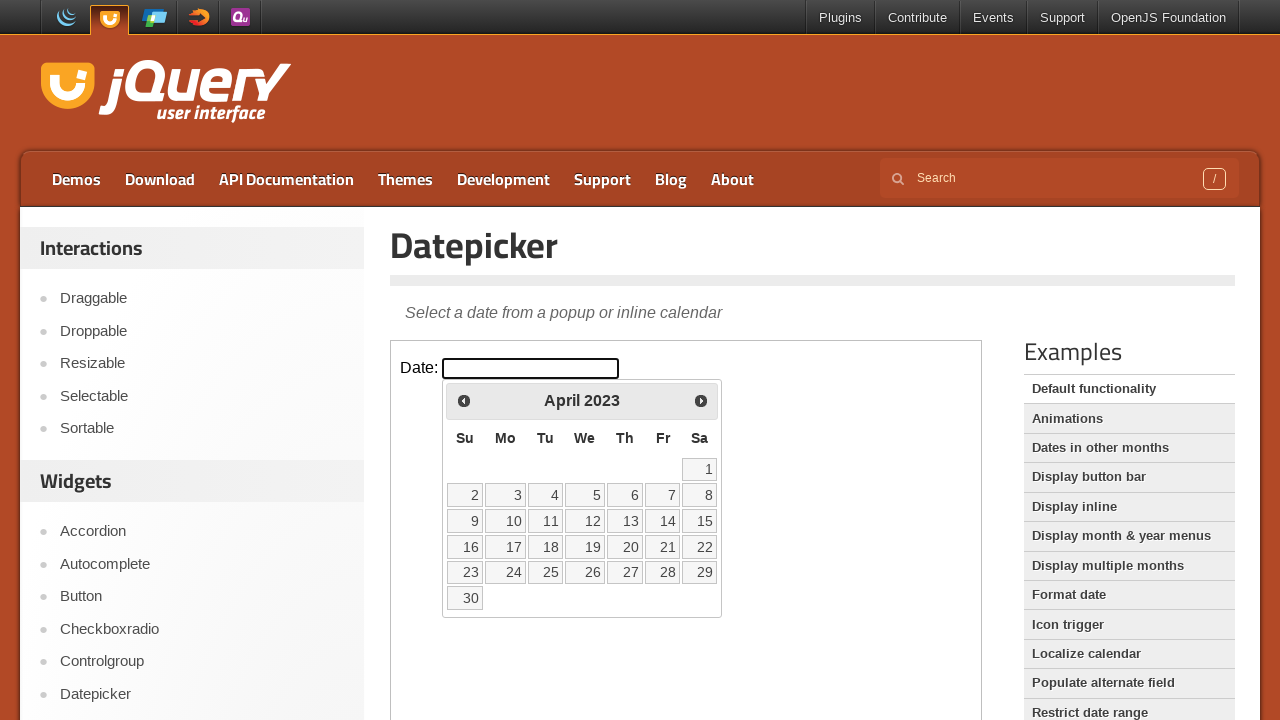

Retrieved current month: April
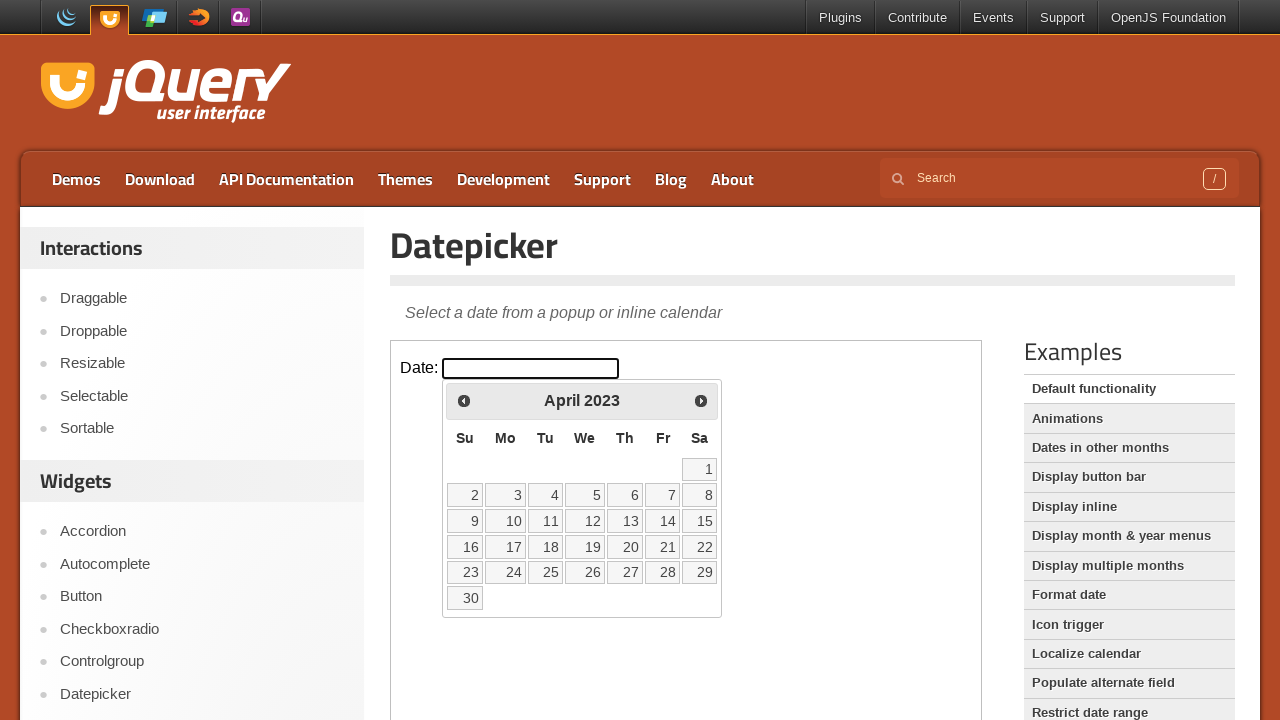

Retrieved current year: 2023
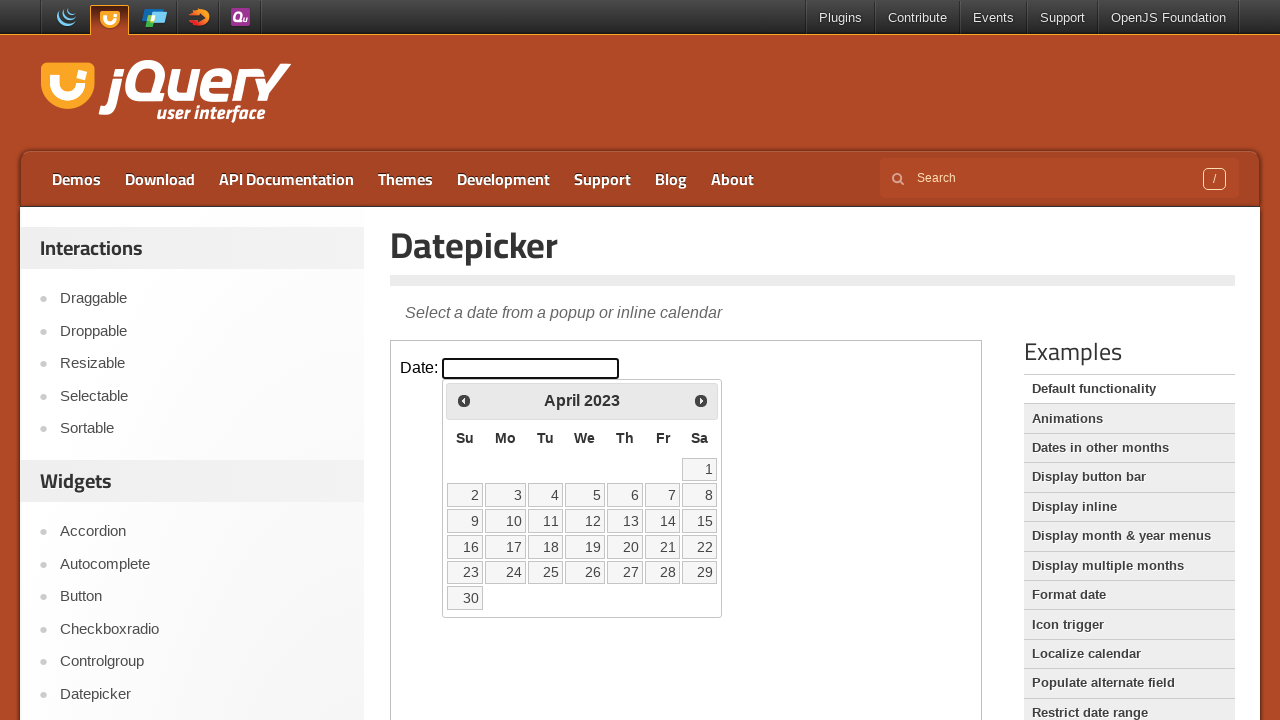

Clicked previous month arrow to navigate from April 2023 at (464, 400) on iframe >> nth=0 >> internal:control=enter-frame >> span.ui-icon.ui-icon-circle-t
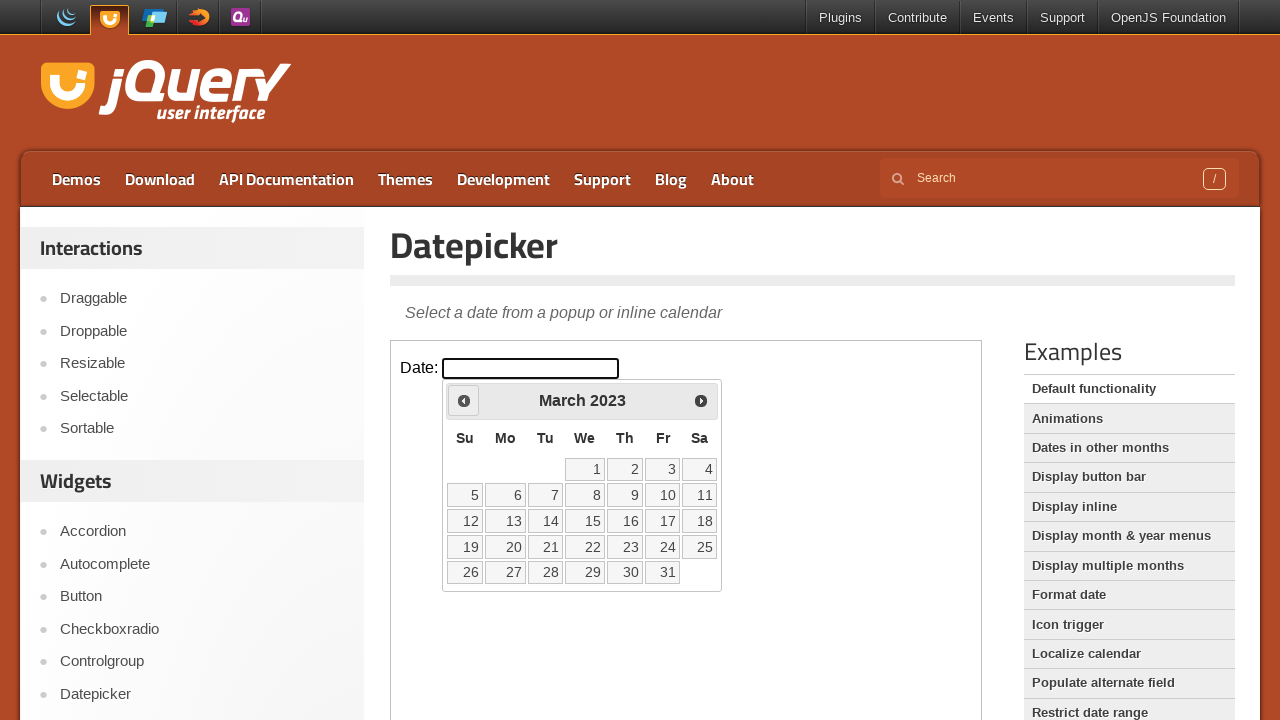

Clicked on datepicker input to open calendar at (531, 368) on iframe >> nth=0 >> internal:control=enter-frame >> #datepicker
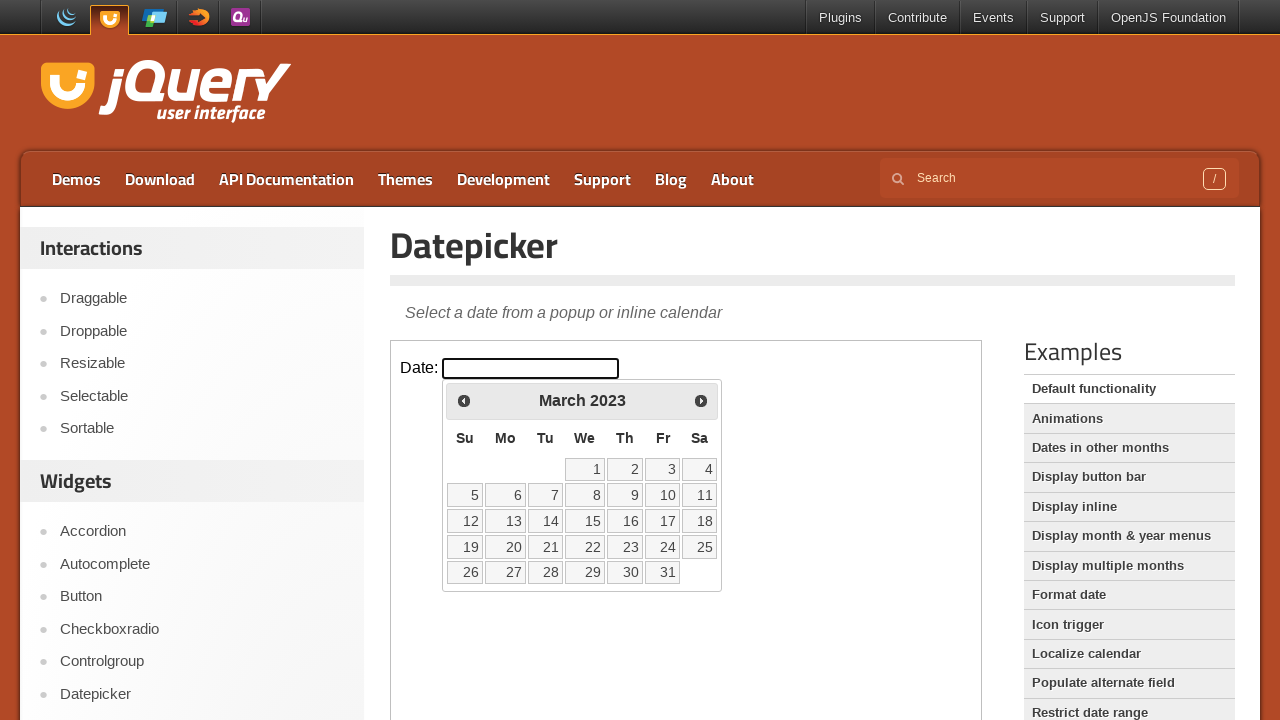

Retrieved current month: March
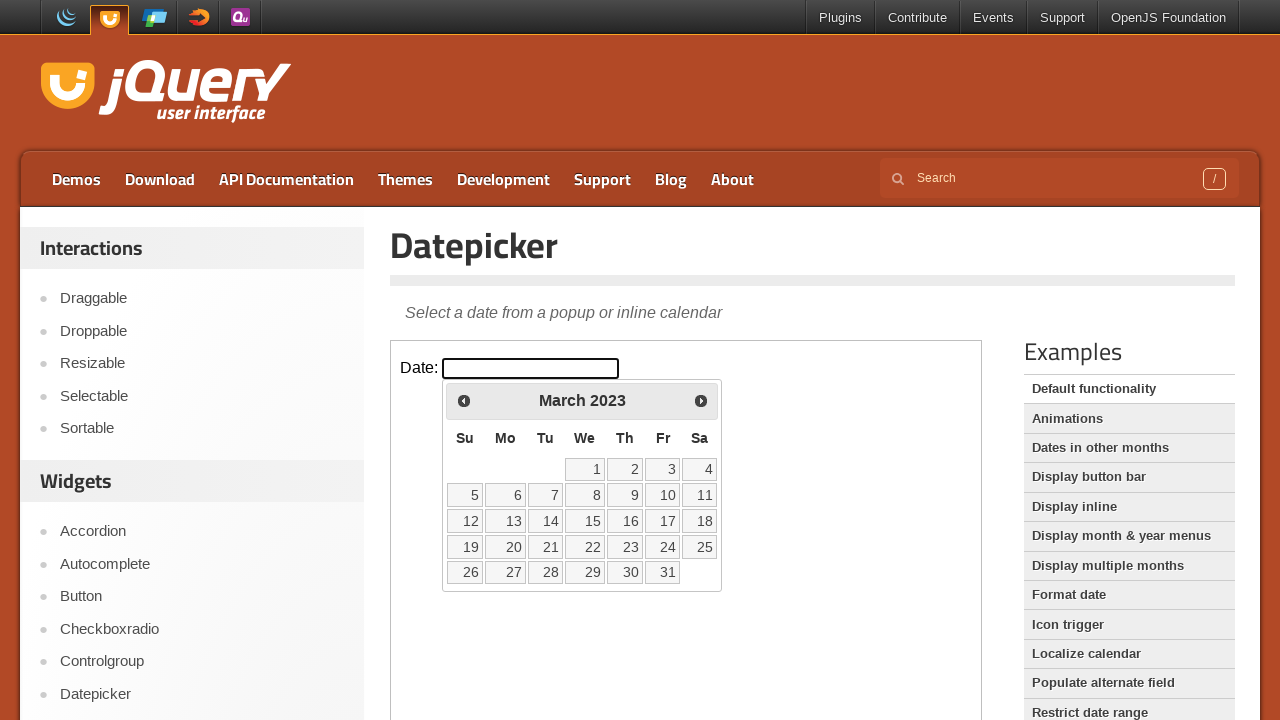

Retrieved current year: 2023
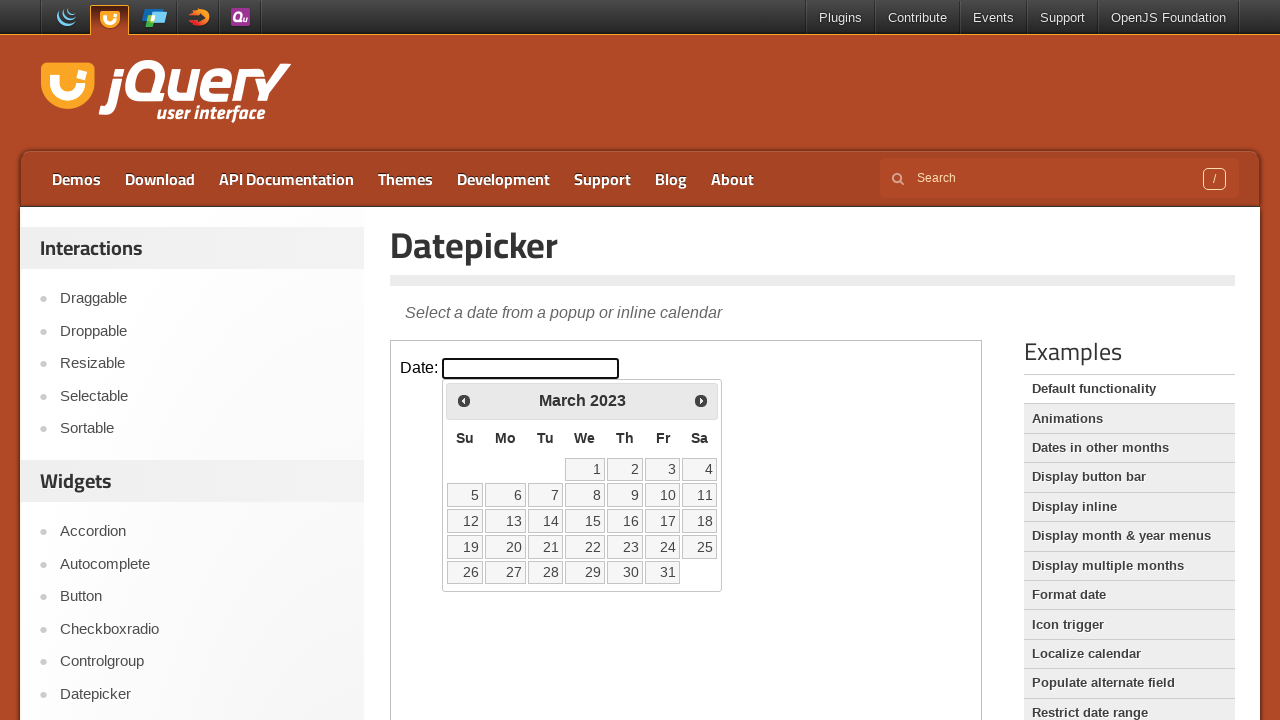

Clicked previous month arrow to navigate from March 2023 at (464, 400) on iframe >> nth=0 >> internal:control=enter-frame >> span.ui-icon.ui-icon-circle-t
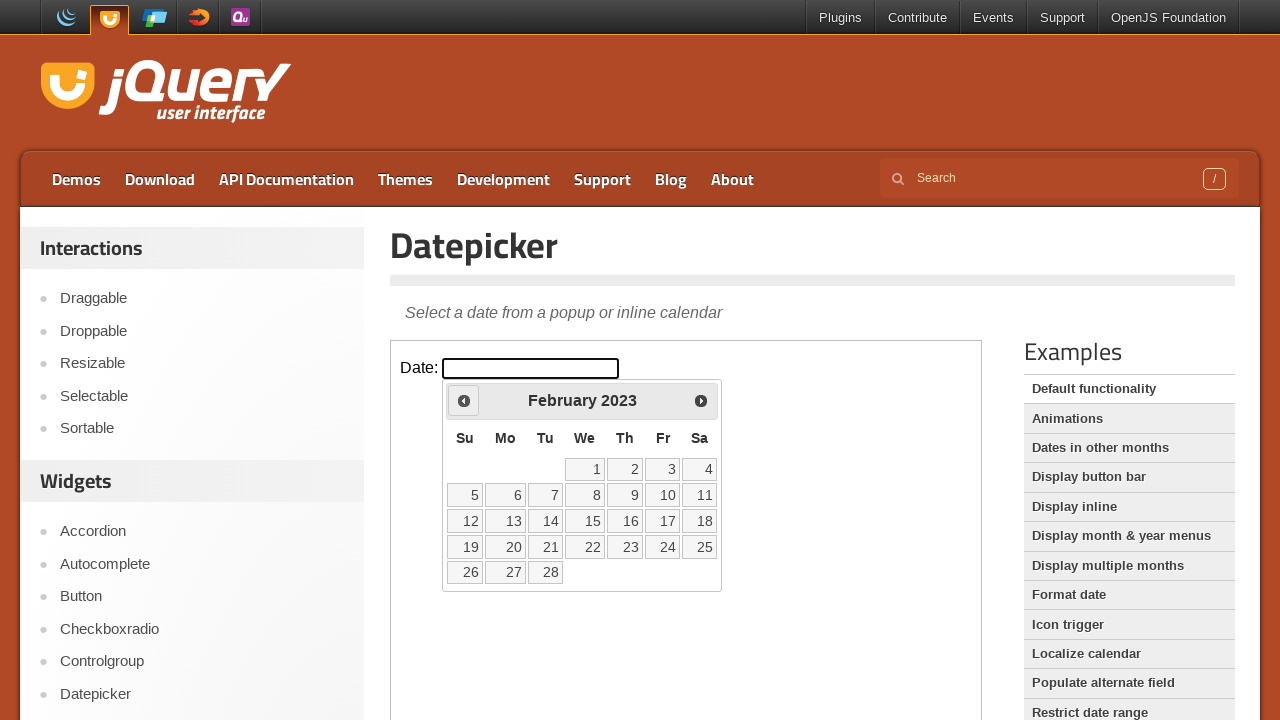

Clicked on datepicker input to open calendar at (531, 368) on iframe >> nth=0 >> internal:control=enter-frame >> #datepicker
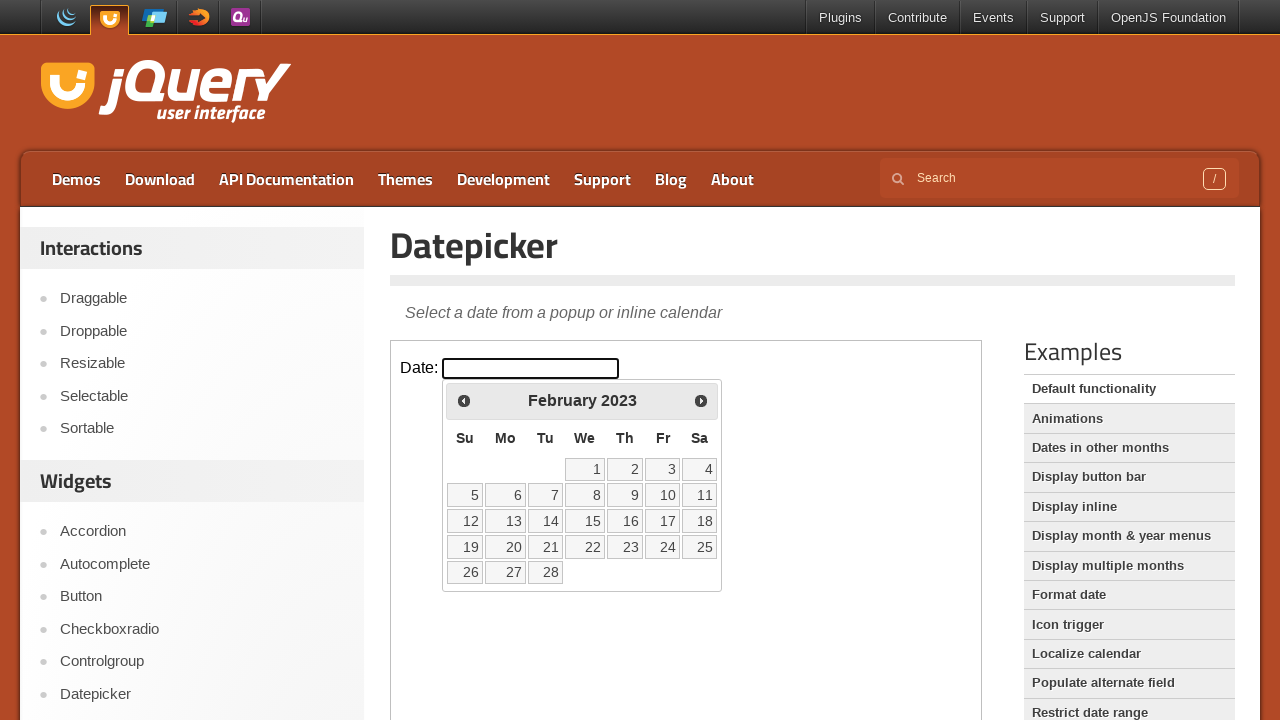

Retrieved current month: February
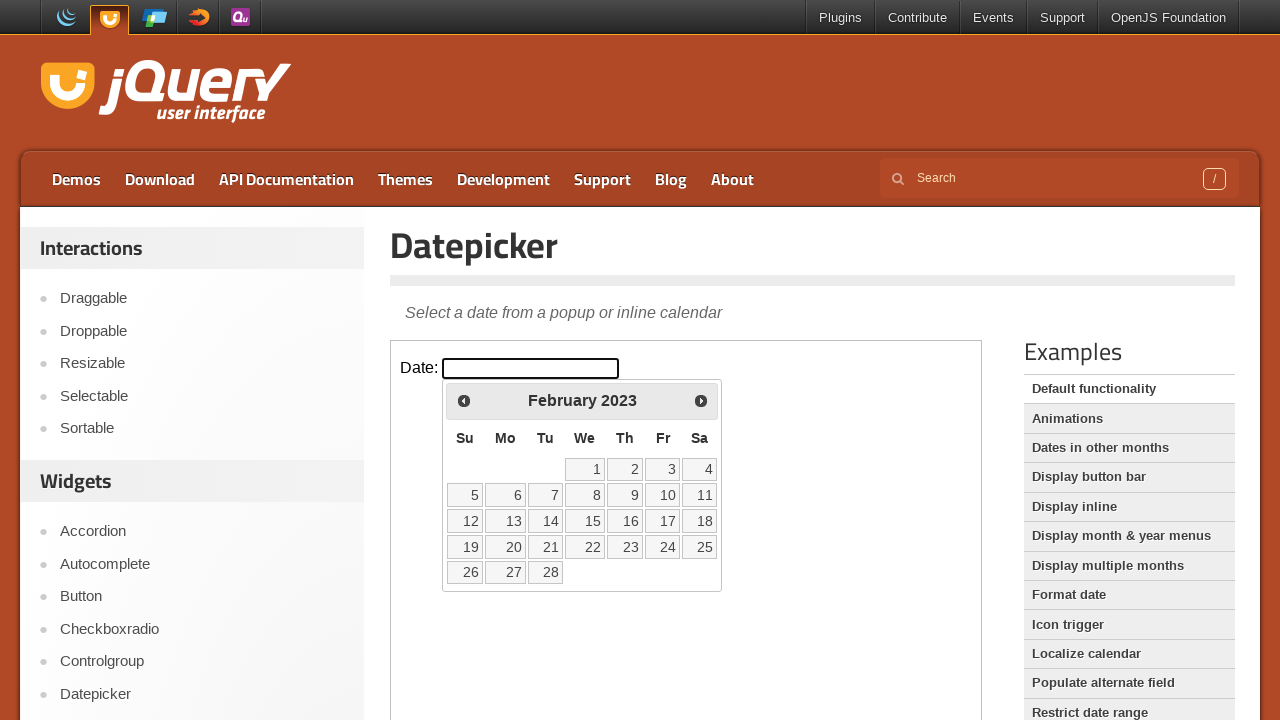

Retrieved current year: 2023
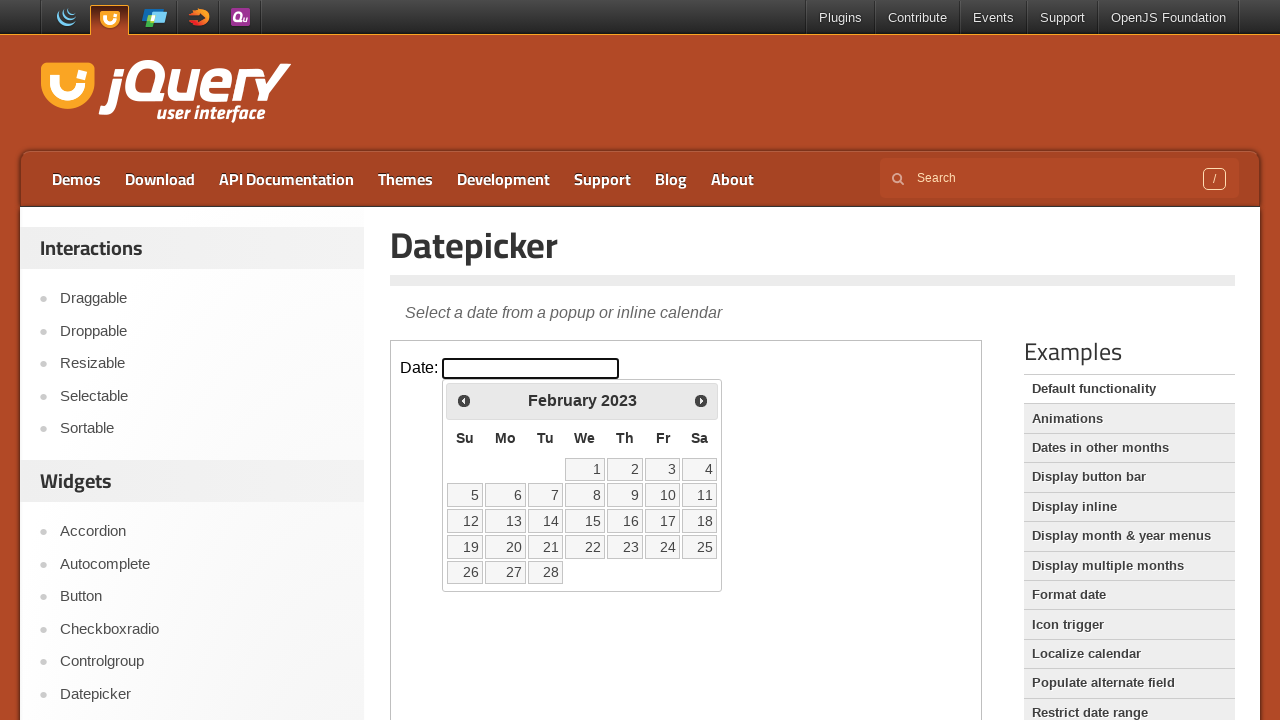

Clicked previous month arrow to navigate from February 2023 at (464, 400) on iframe >> nth=0 >> internal:control=enter-frame >> span.ui-icon.ui-icon-circle-t
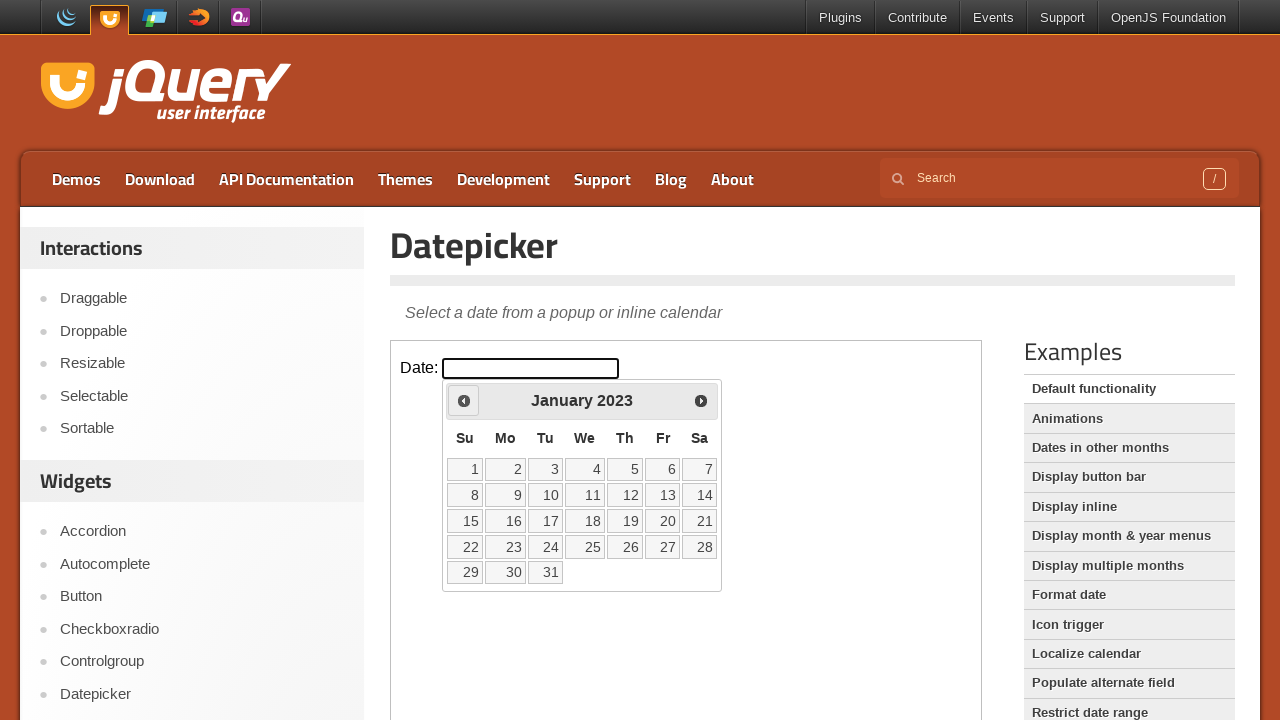

Clicked on datepicker input to open calendar at (531, 368) on iframe >> nth=0 >> internal:control=enter-frame >> #datepicker
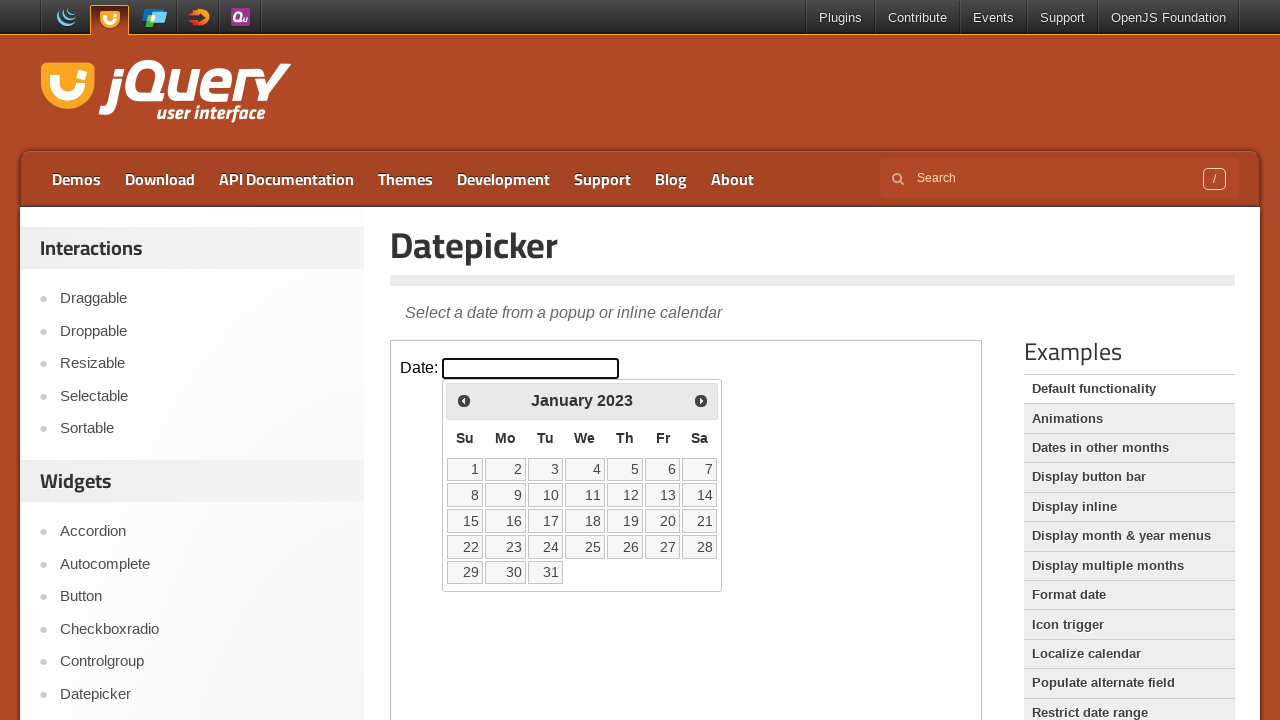

Retrieved current month: January
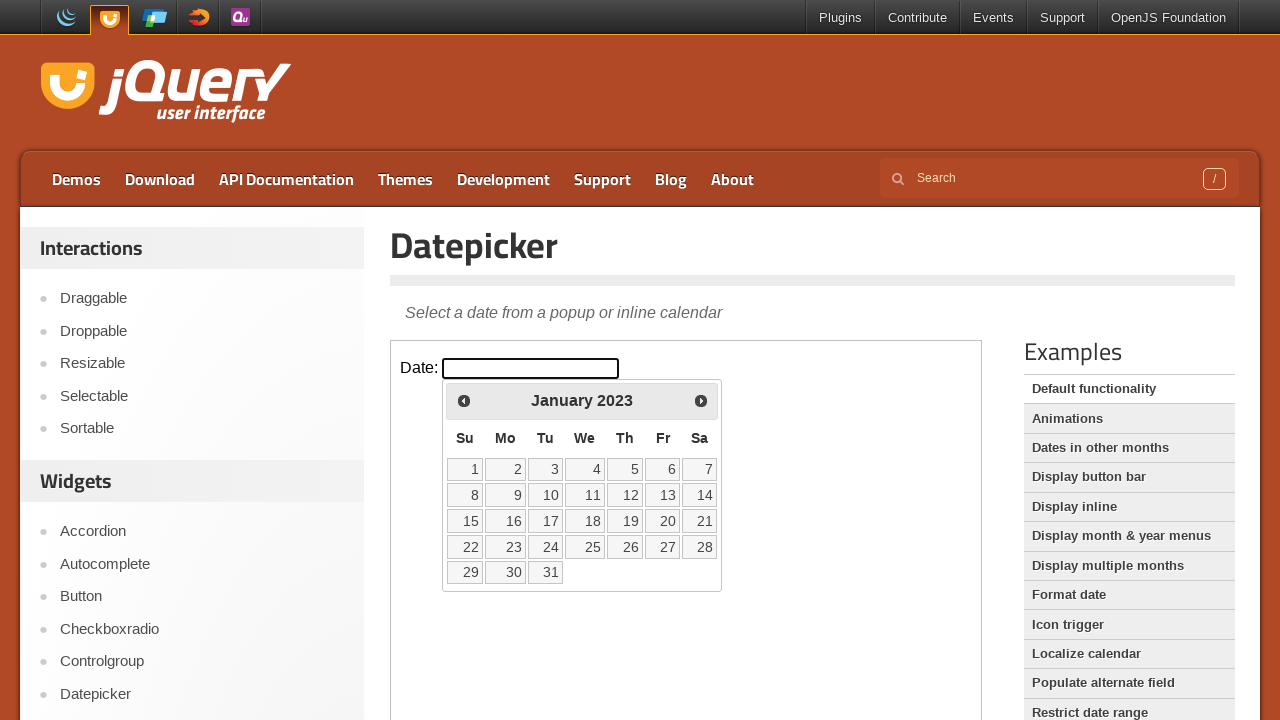

Retrieved current year: 2023
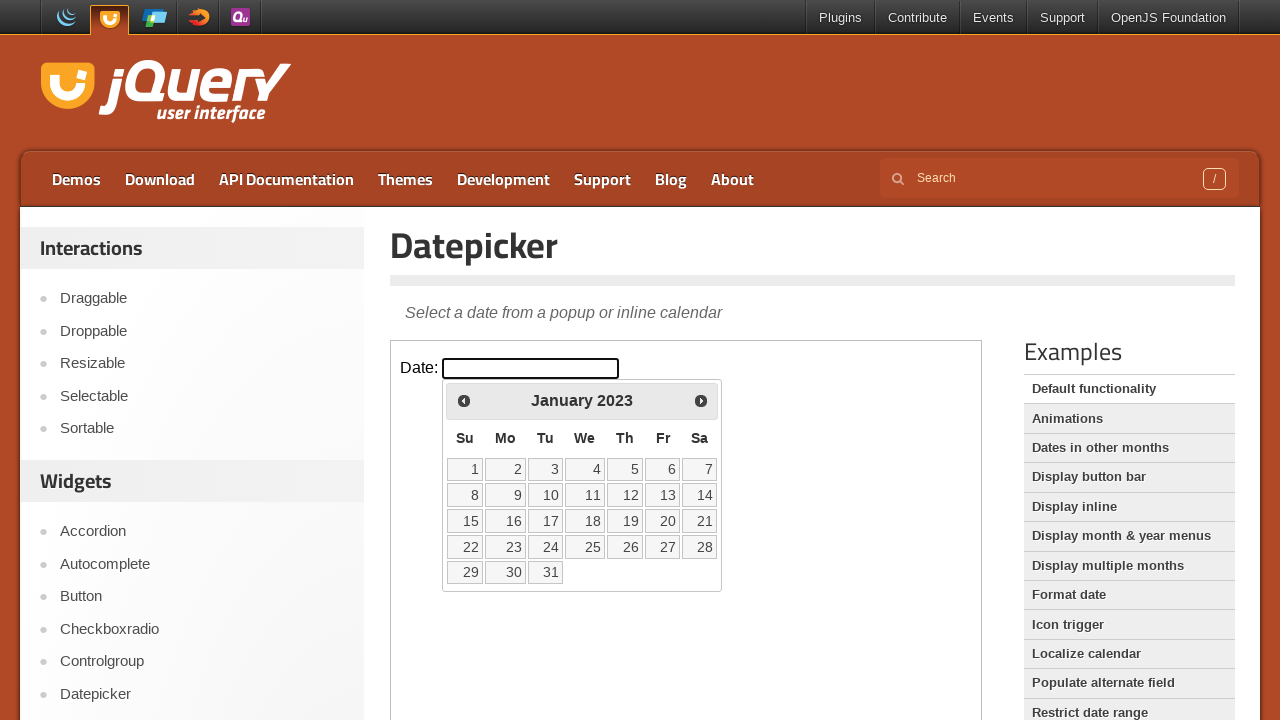

Clicked previous month arrow to navigate from January 2023 at (464, 400) on iframe >> nth=0 >> internal:control=enter-frame >> span.ui-icon.ui-icon-circle-t
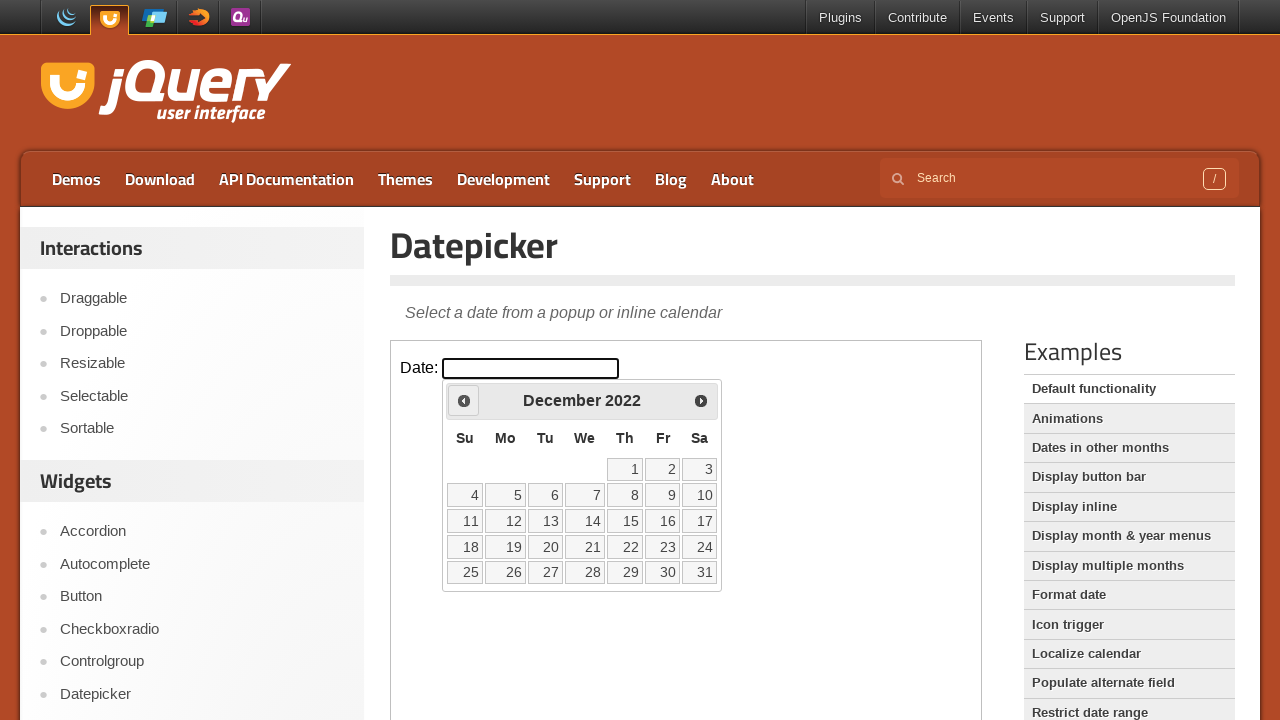

Clicked on datepicker input to open calendar at (531, 368) on iframe >> nth=0 >> internal:control=enter-frame >> #datepicker
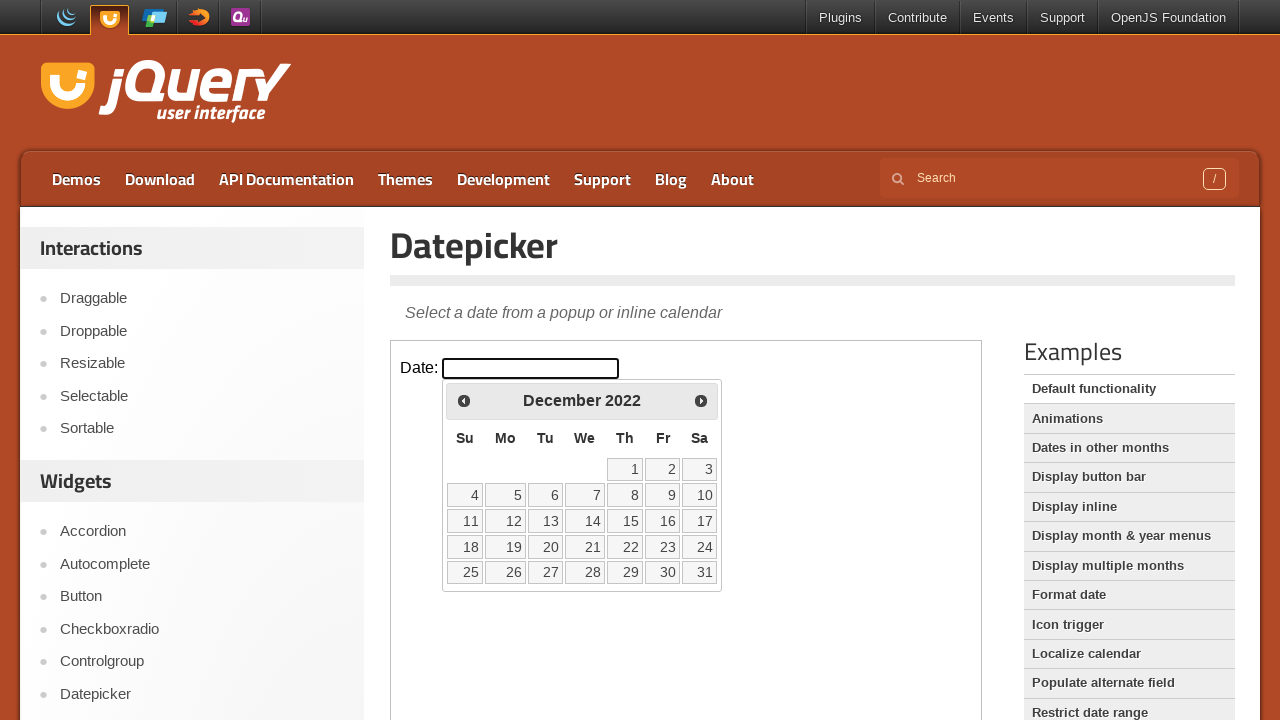

Retrieved current month: December
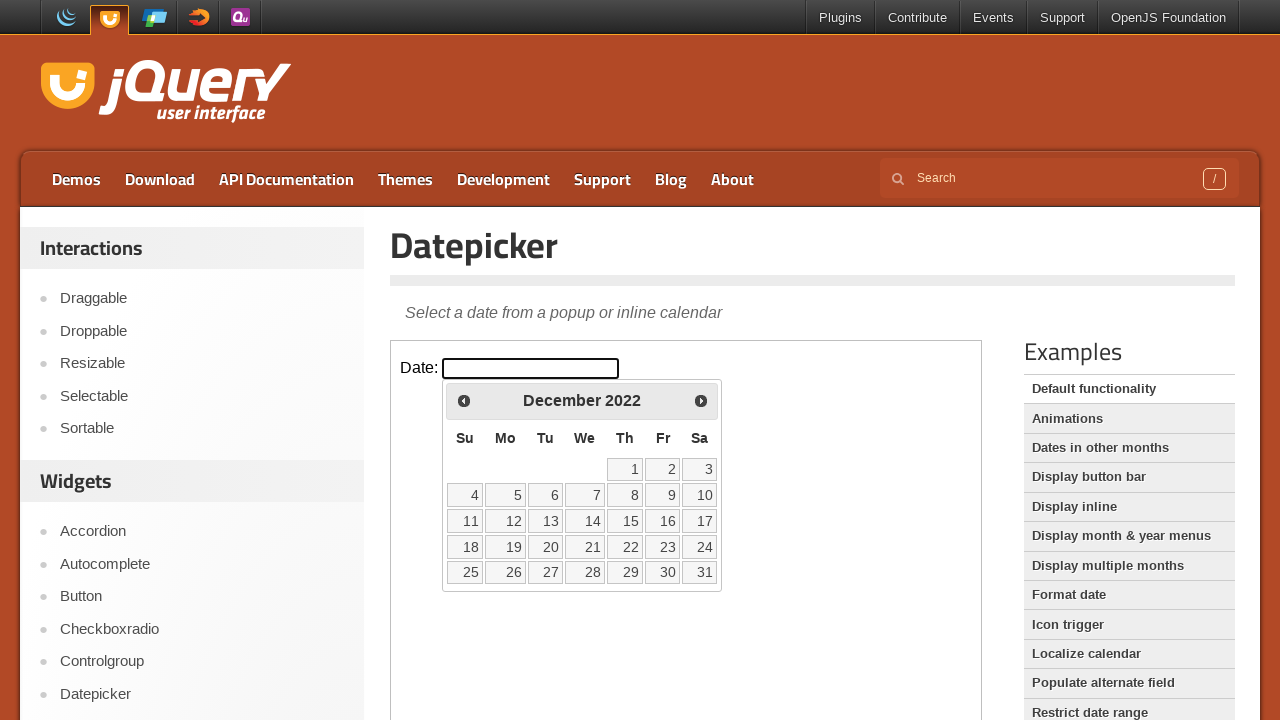

Retrieved current year: 2022
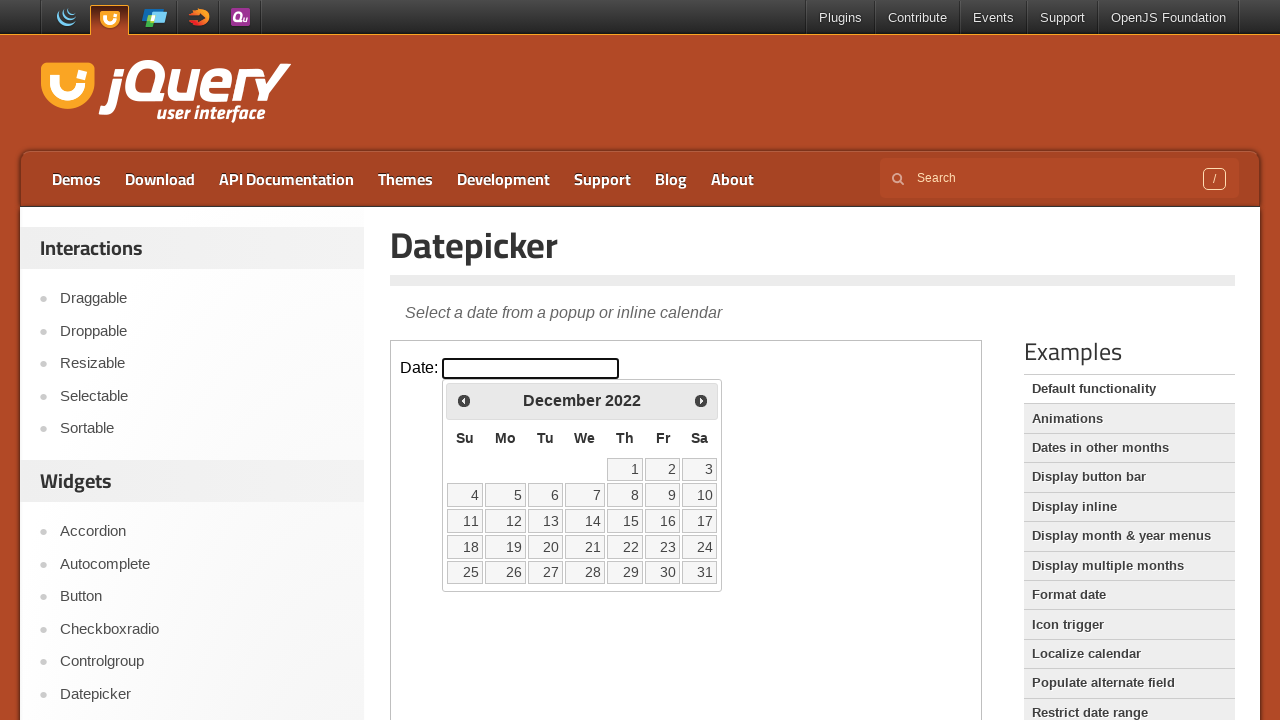

Clicked previous month arrow to navigate from December 2022 at (464, 400) on iframe >> nth=0 >> internal:control=enter-frame >> span.ui-icon.ui-icon-circle-t
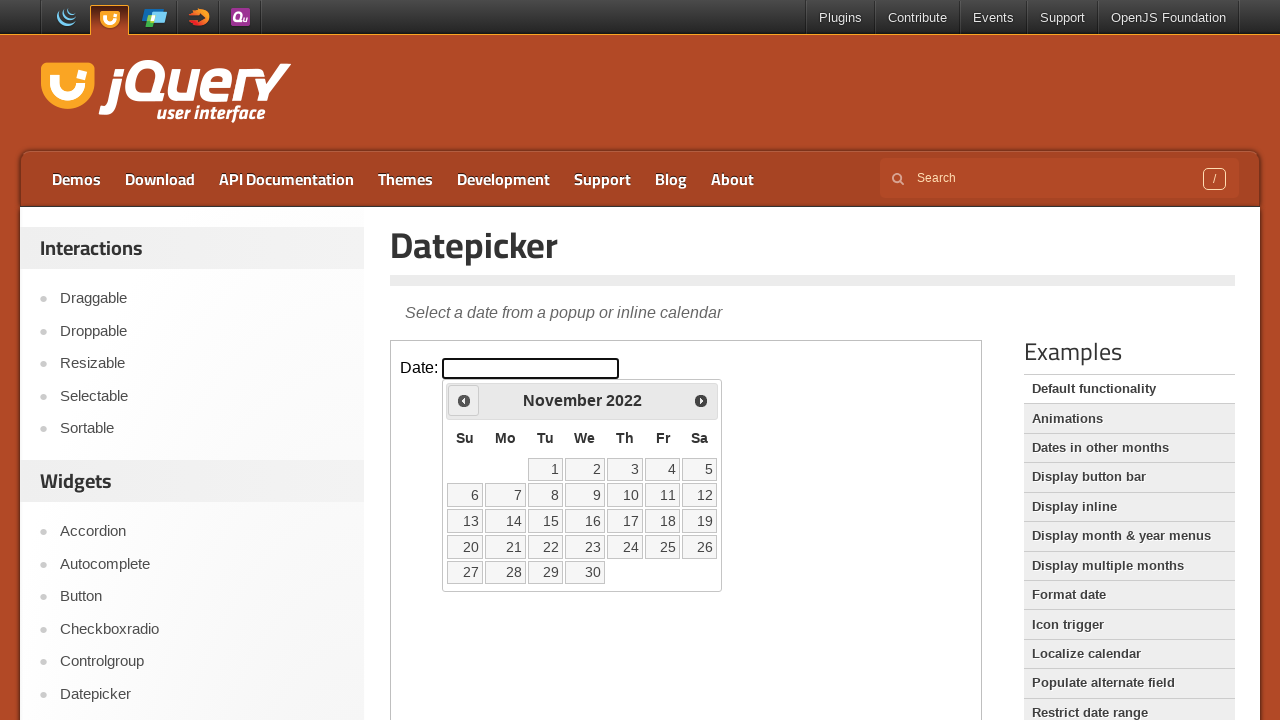

Clicked on datepicker input to open calendar at (531, 368) on iframe >> nth=0 >> internal:control=enter-frame >> #datepicker
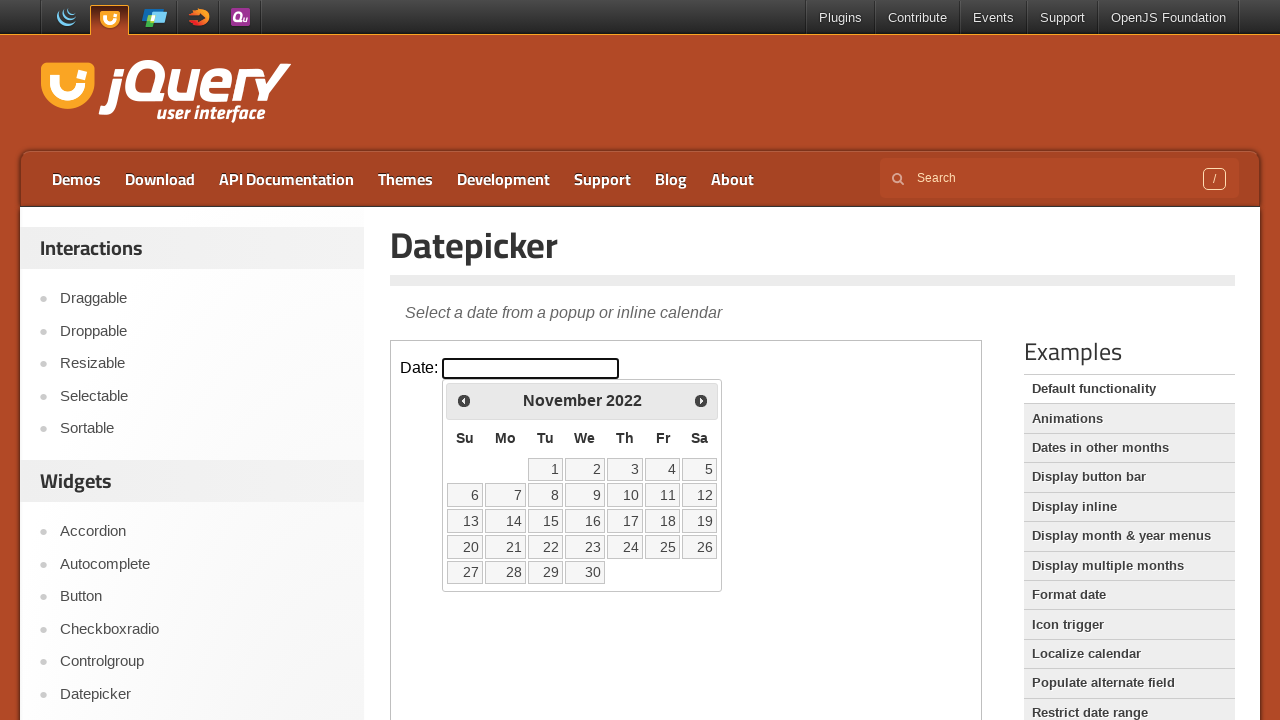

Retrieved current month: November
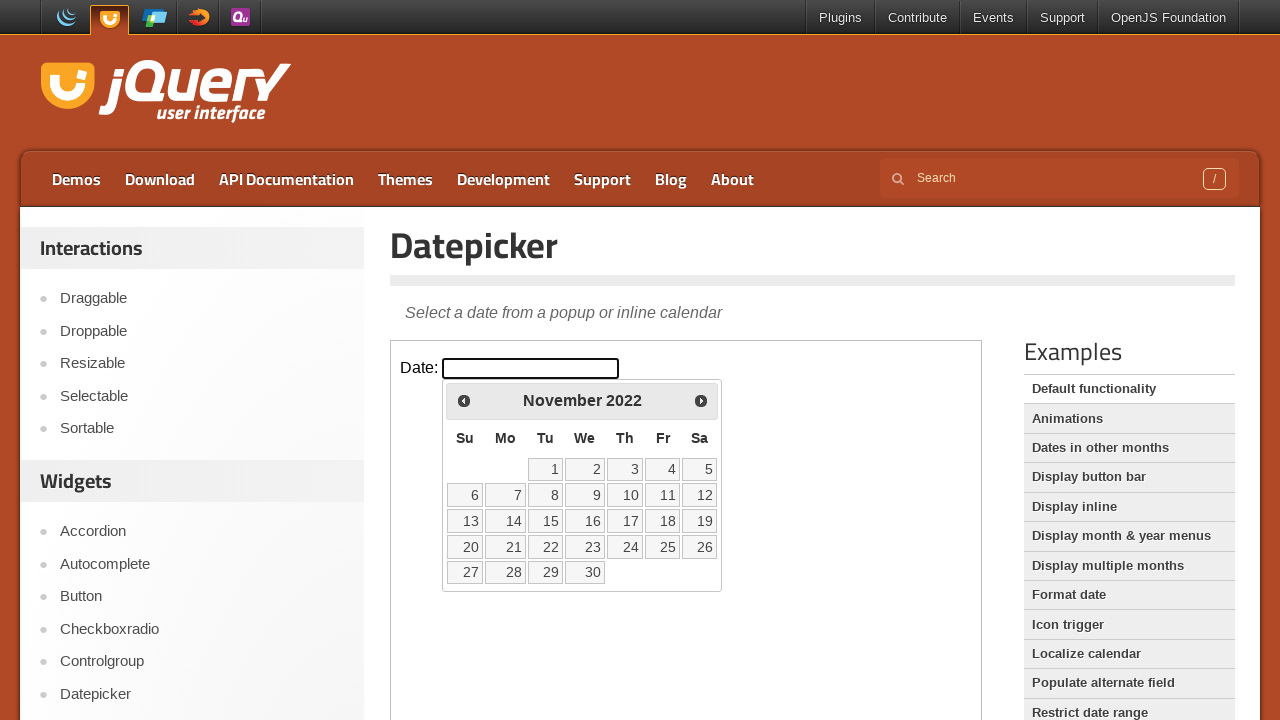

Retrieved current year: 2022
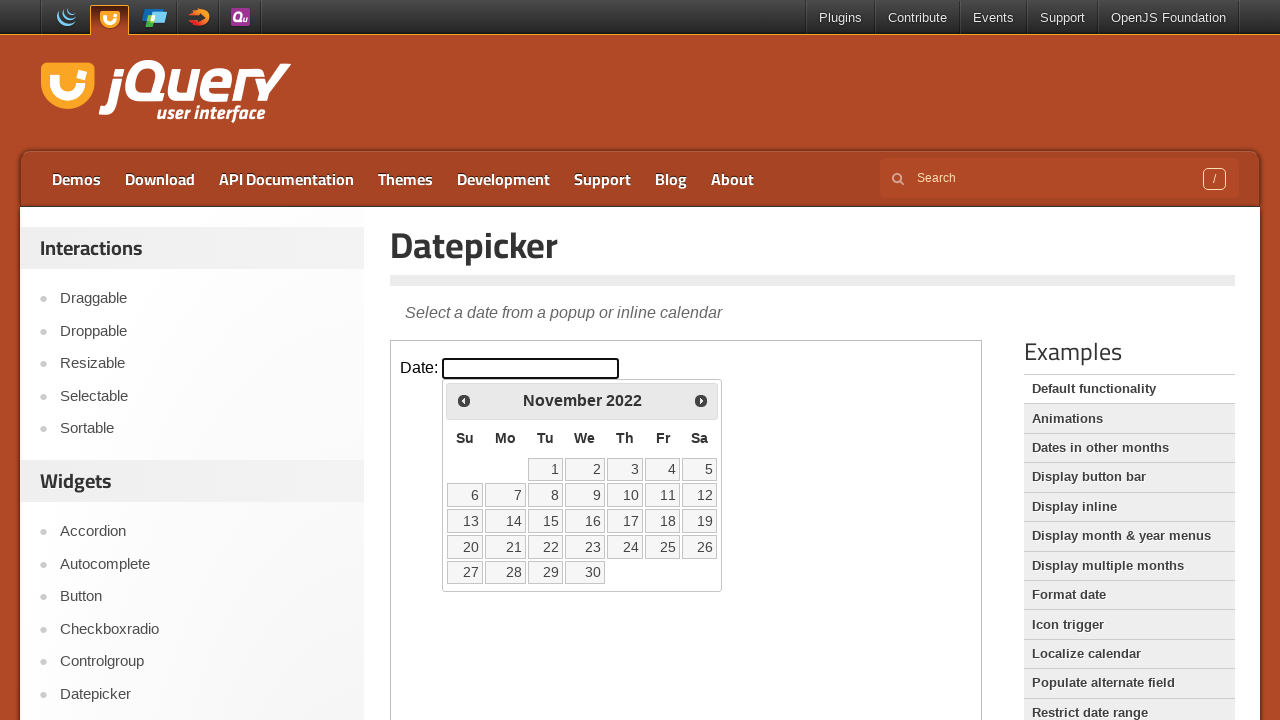

Clicked previous month arrow to navigate from November 2022 at (464, 400) on iframe >> nth=0 >> internal:control=enter-frame >> span.ui-icon.ui-icon-circle-t
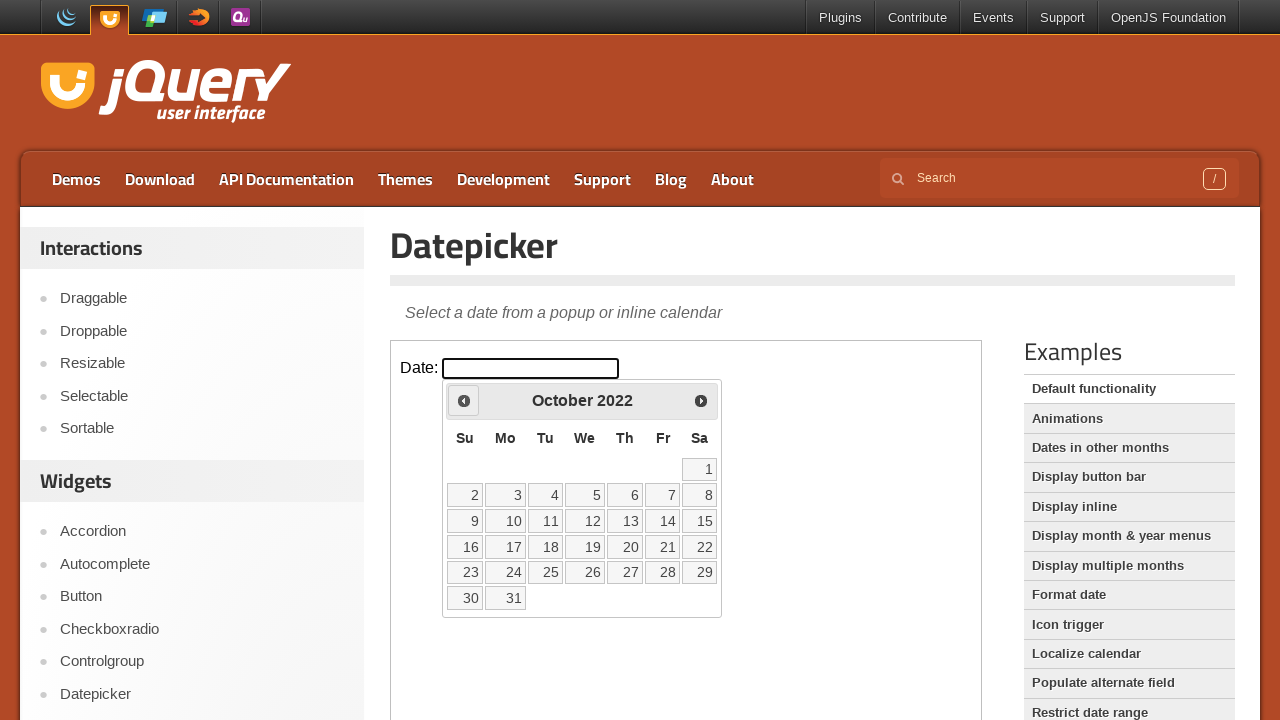

Clicked on datepicker input to open calendar at (531, 368) on iframe >> nth=0 >> internal:control=enter-frame >> #datepicker
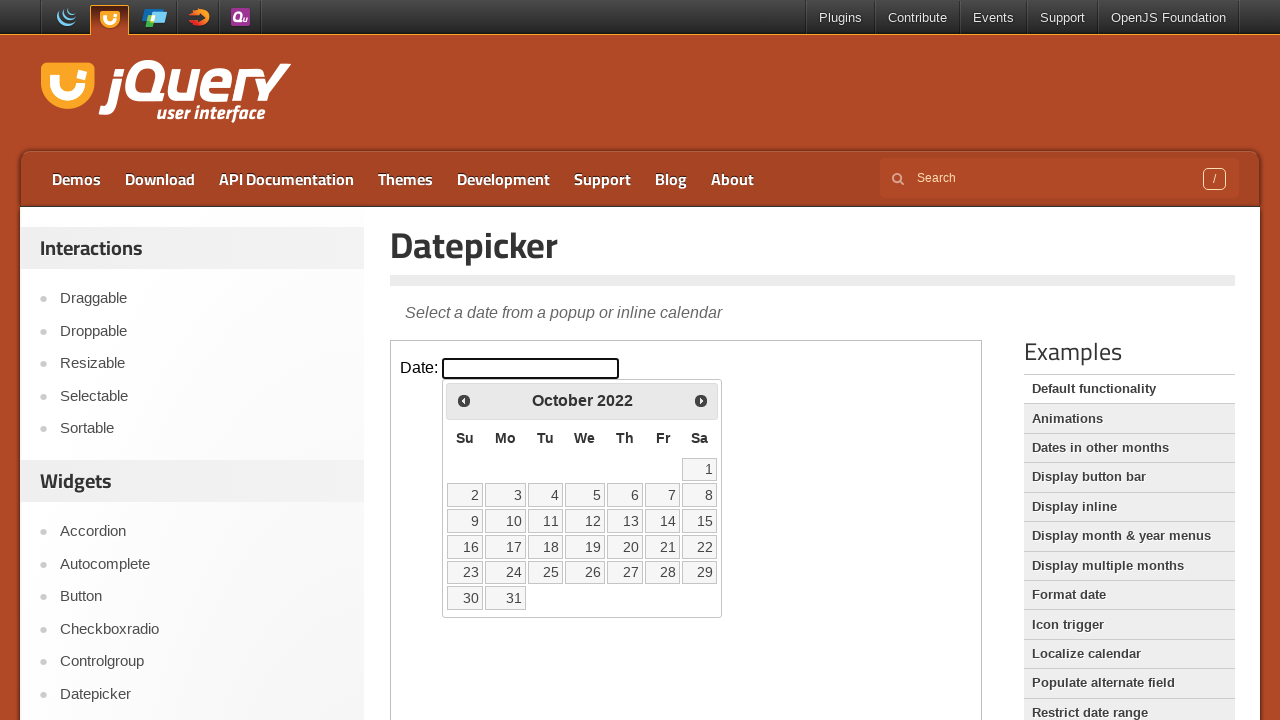

Retrieved current month: October
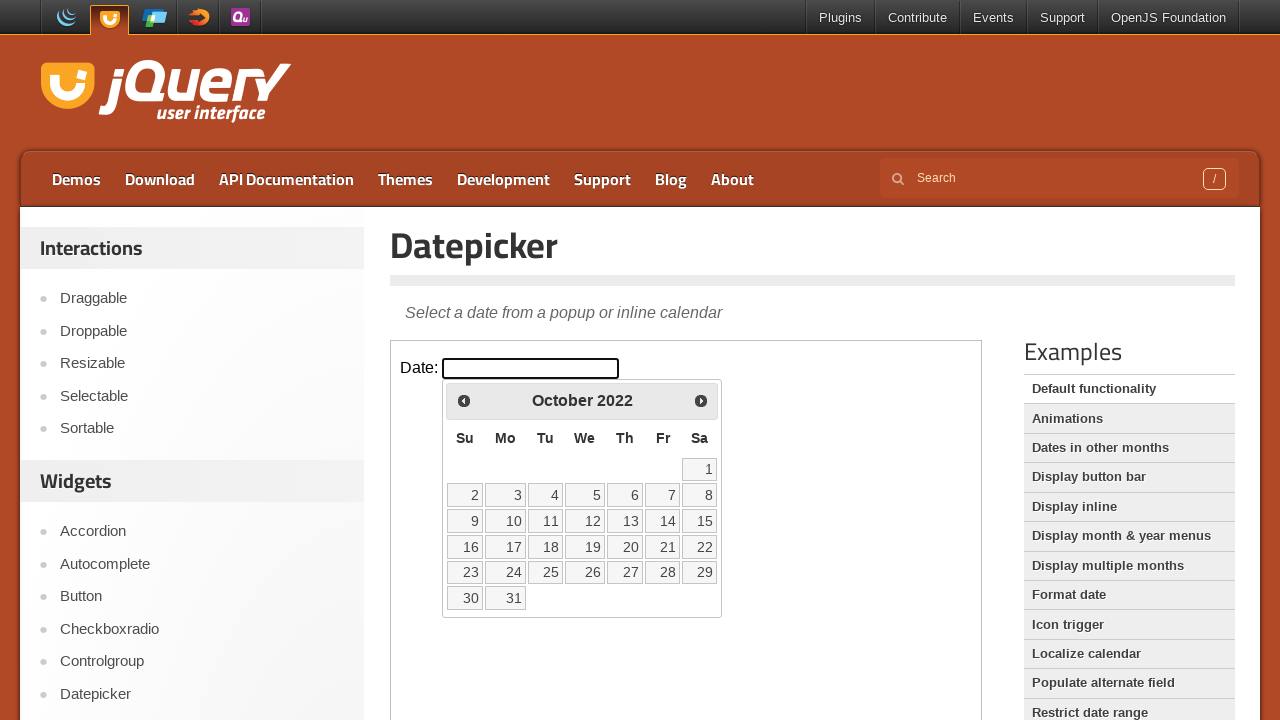

Retrieved current year: 2022
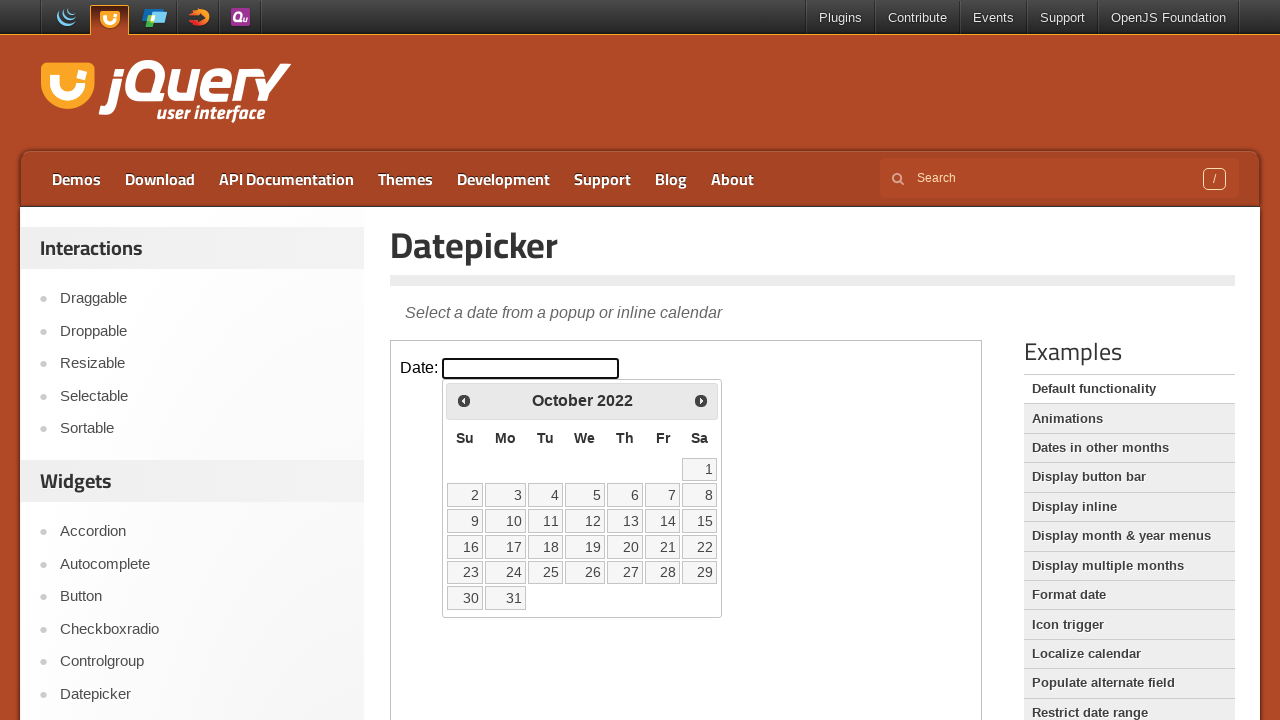

Clicked previous month arrow to navigate from October 2022 at (464, 400) on iframe >> nth=0 >> internal:control=enter-frame >> span.ui-icon.ui-icon-circle-t
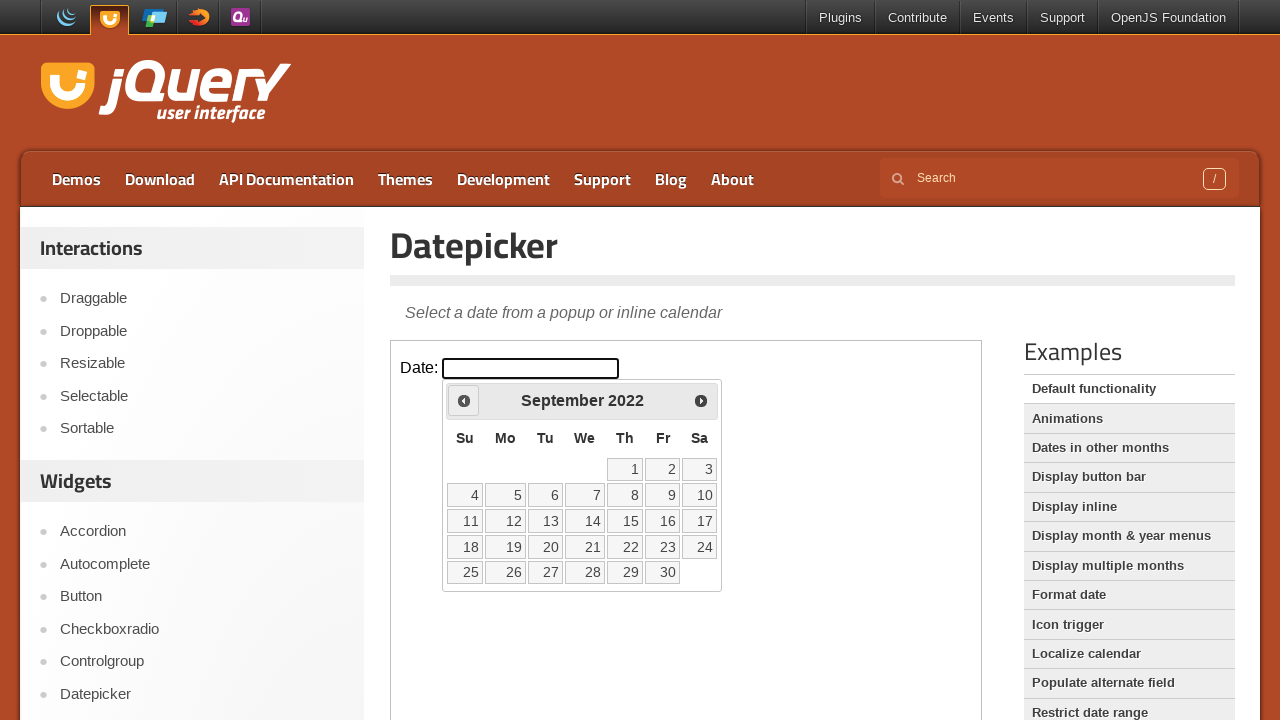

Clicked on datepicker input to open calendar at (531, 368) on iframe >> nth=0 >> internal:control=enter-frame >> #datepicker
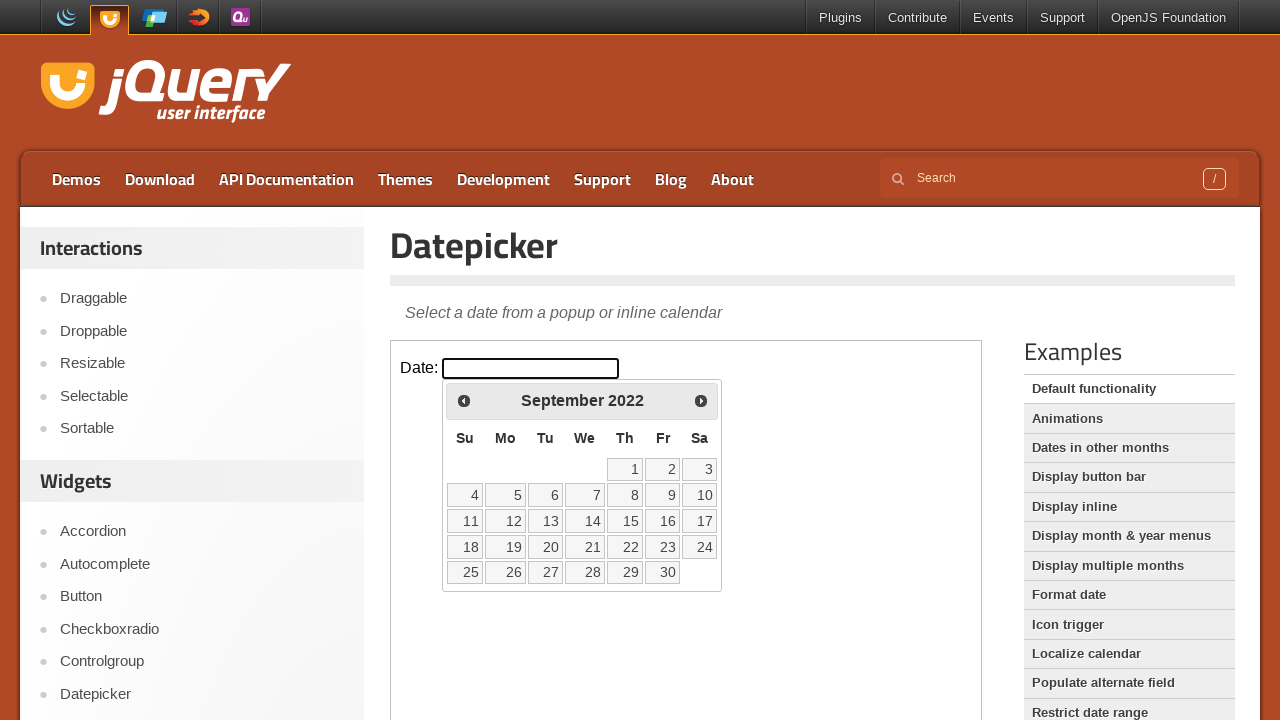

Retrieved current month: September
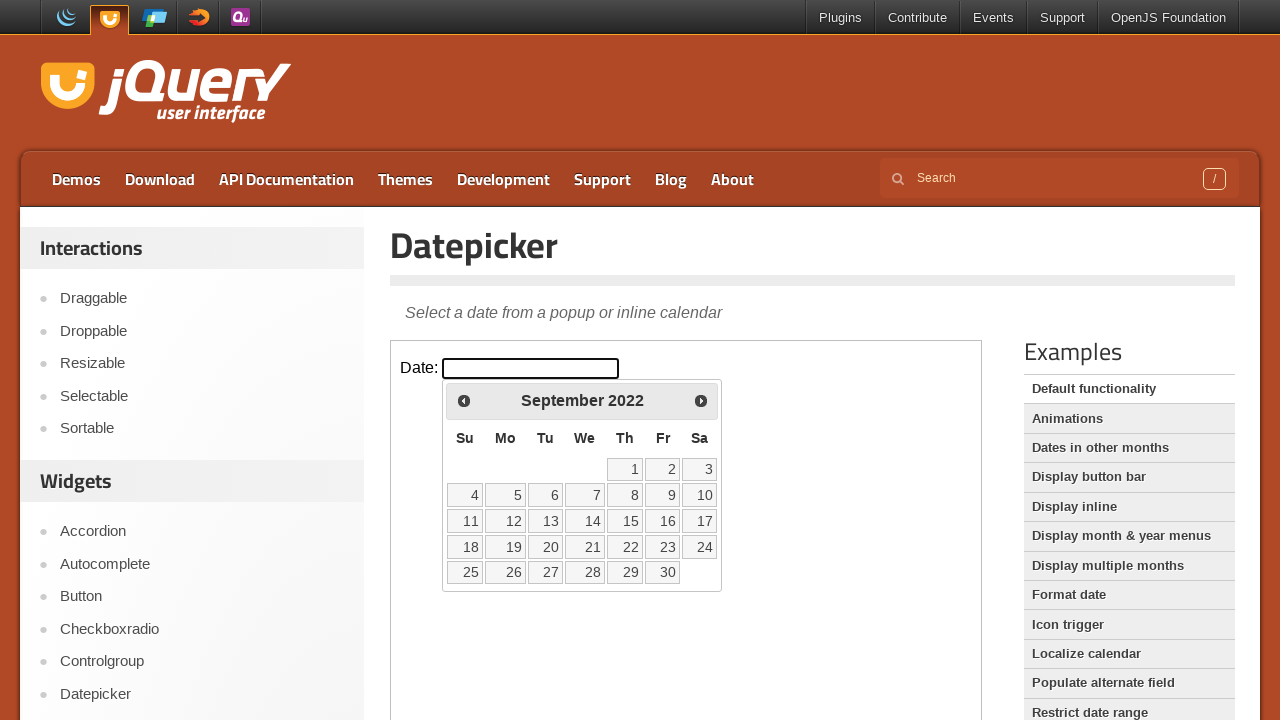

Retrieved current year: 2022
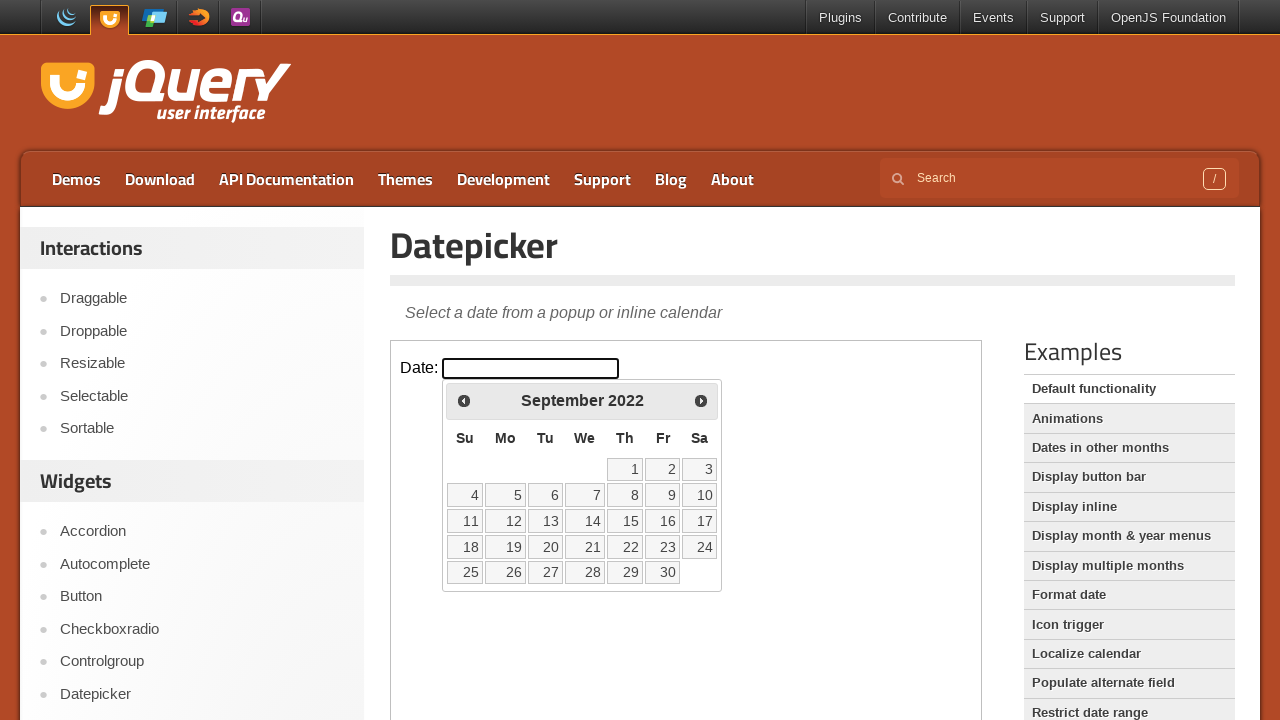

Clicked previous month arrow to navigate from September 2022 at (464, 400) on iframe >> nth=0 >> internal:control=enter-frame >> span.ui-icon.ui-icon-circle-t
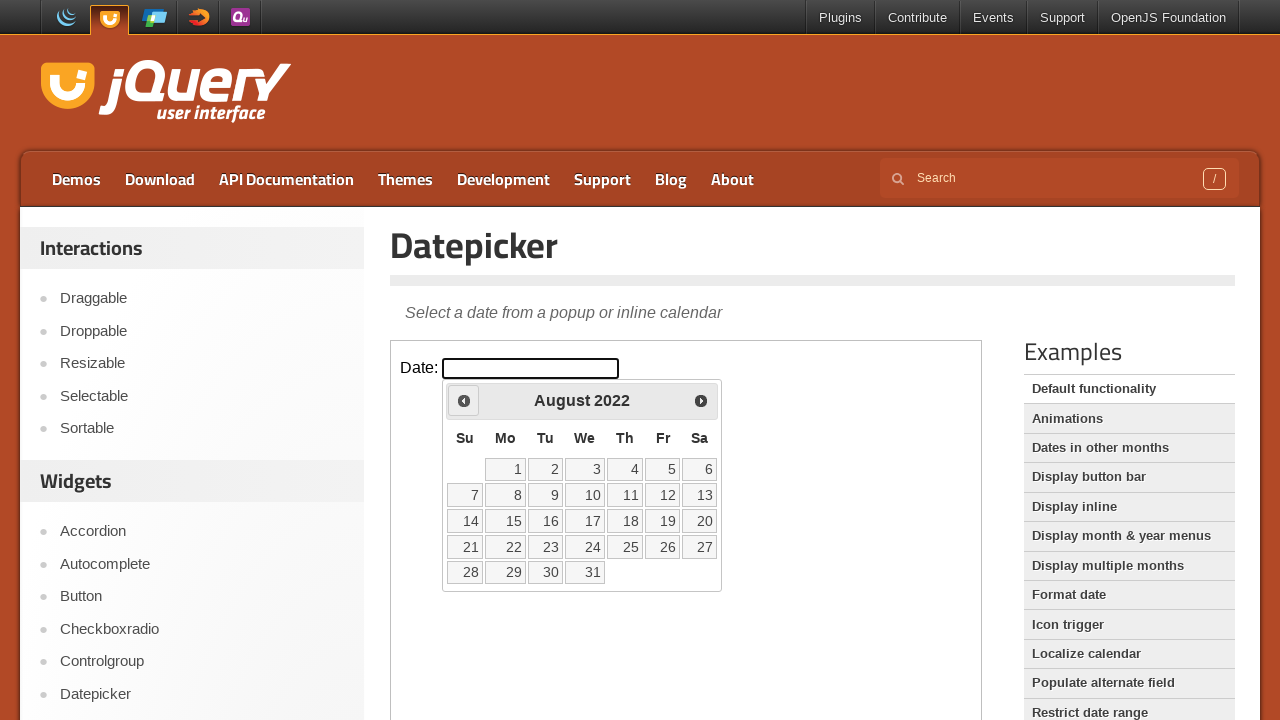

Clicked on datepicker input to open calendar at (531, 368) on iframe >> nth=0 >> internal:control=enter-frame >> #datepicker
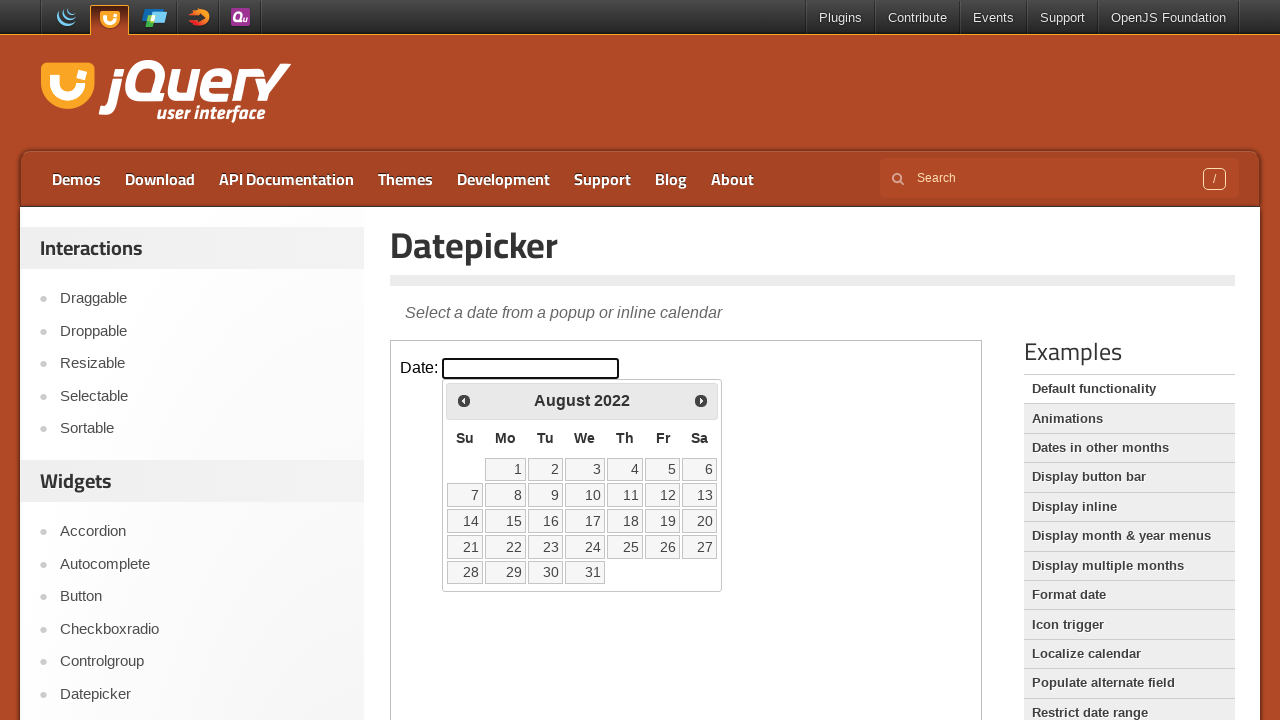

Retrieved current month: August
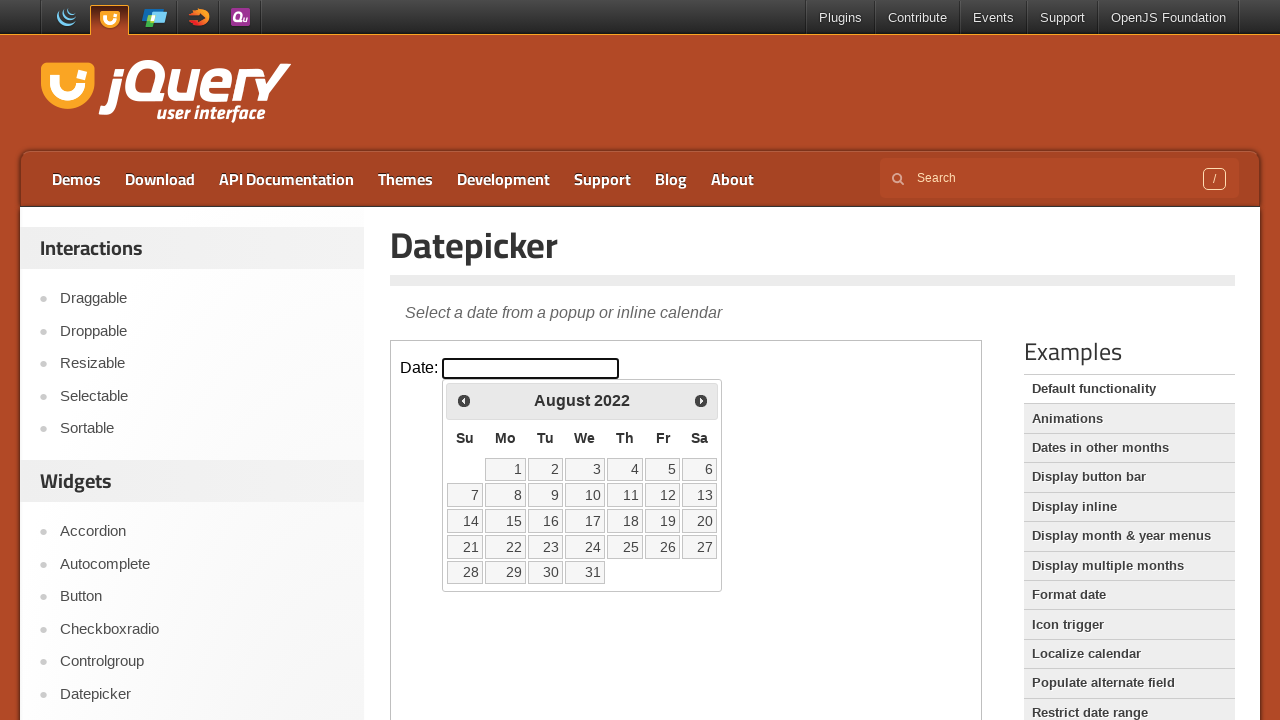

Retrieved current year: 2022
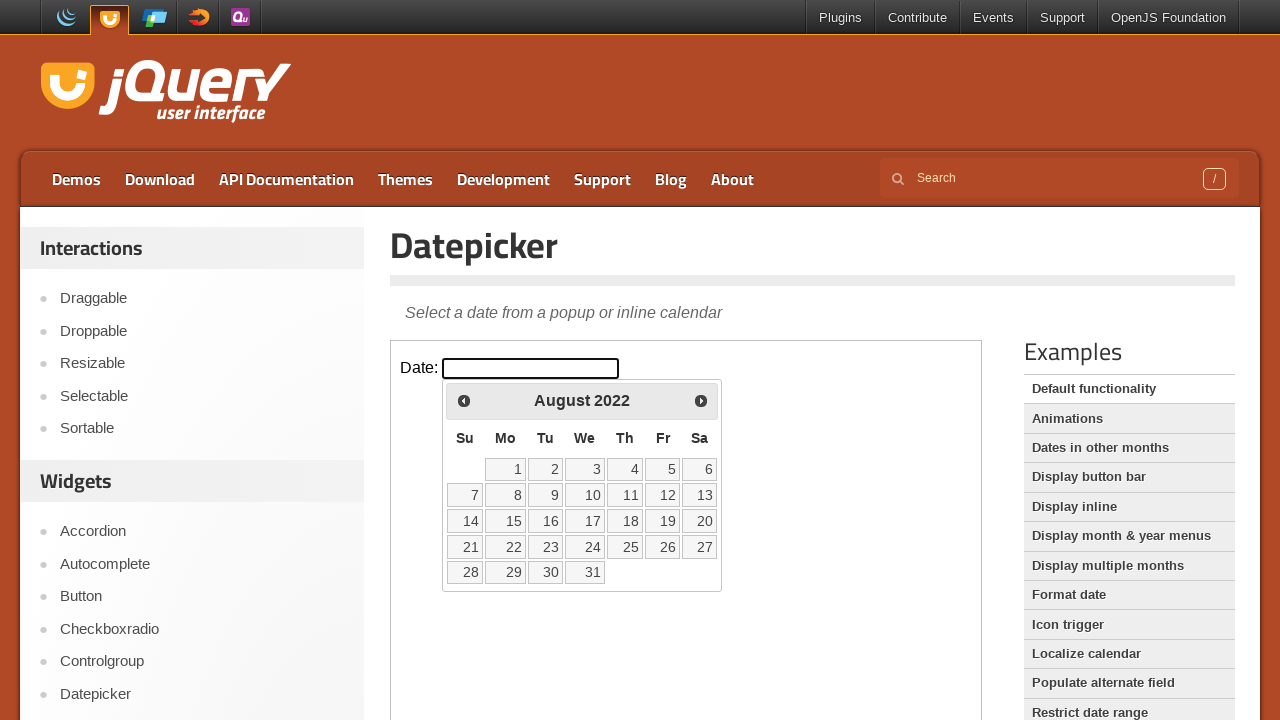

Clicked previous month arrow to navigate from August 2022 at (464, 400) on iframe >> nth=0 >> internal:control=enter-frame >> span.ui-icon.ui-icon-circle-t
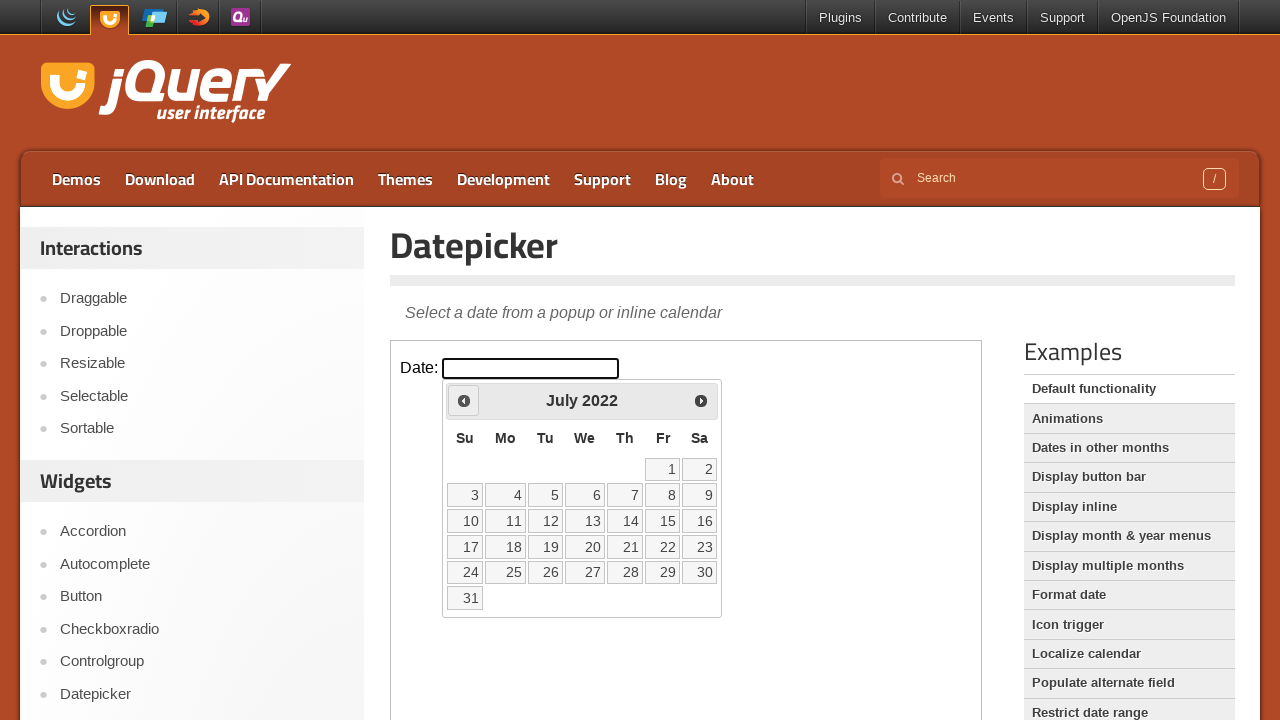

Clicked on datepicker input to open calendar at (531, 368) on iframe >> nth=0 >> internal:control=enter-frame >> #datepicker
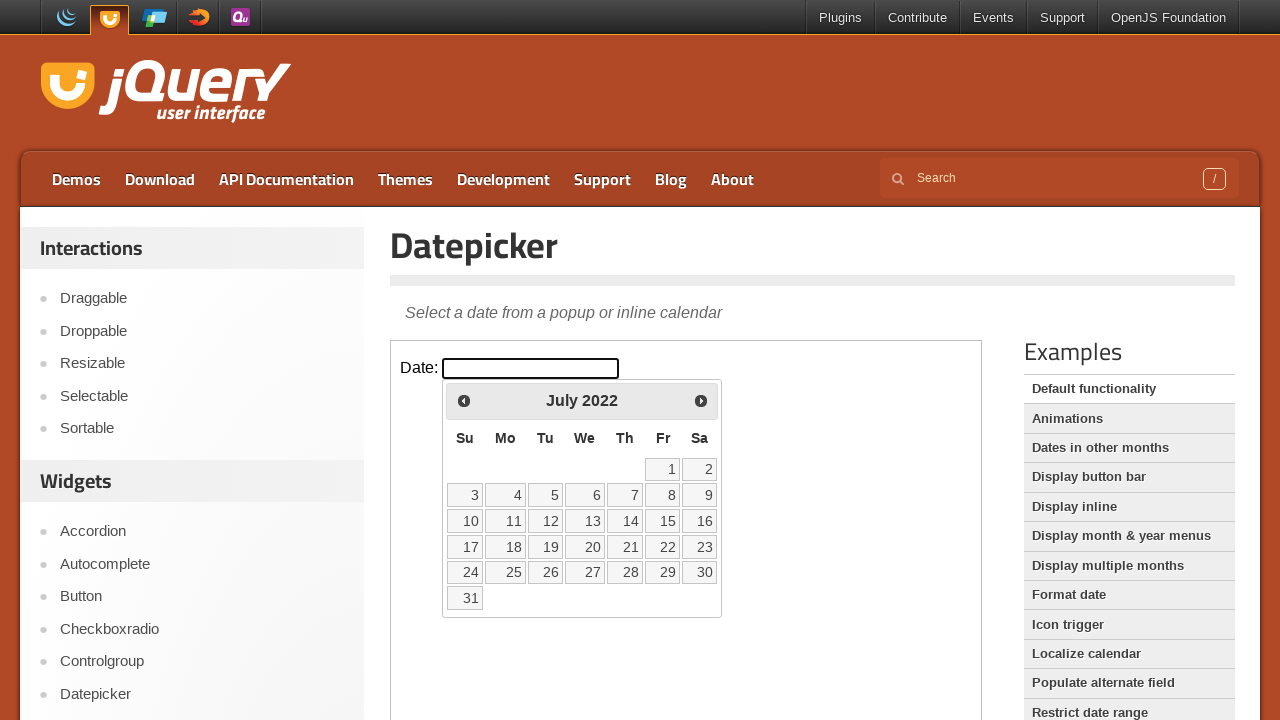

Retrieved current month: July
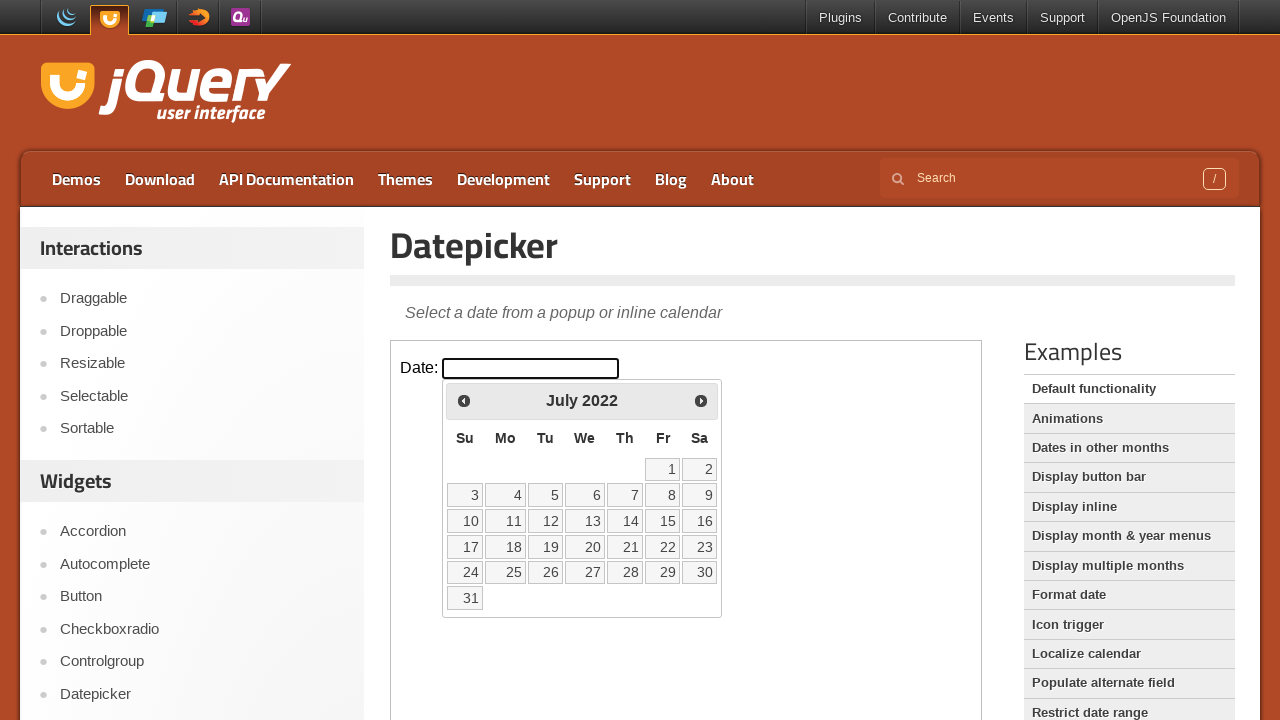

Retrieved current year: 2022
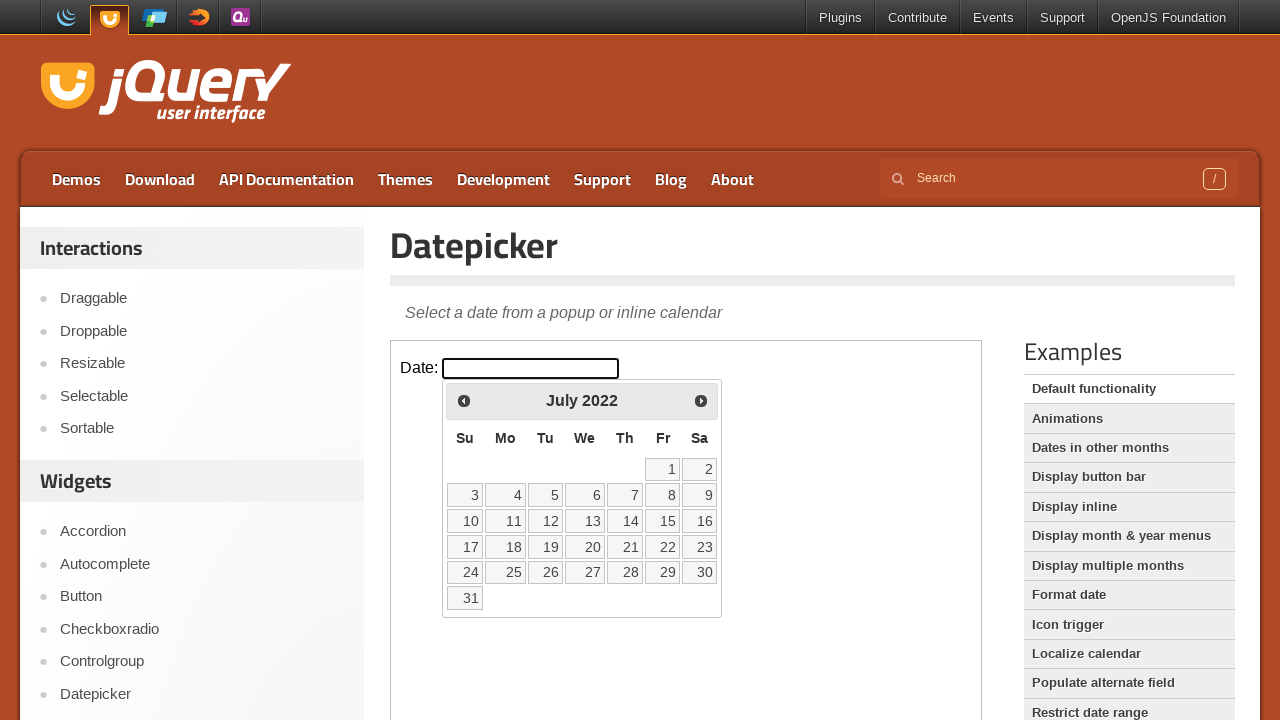

Clicked previous month arrow to navigate from July 2022 at (464, 400) on iframe >> nth=0 >> internal:control=enter-frame >> span.ui-icon.ui-icon-circle-t
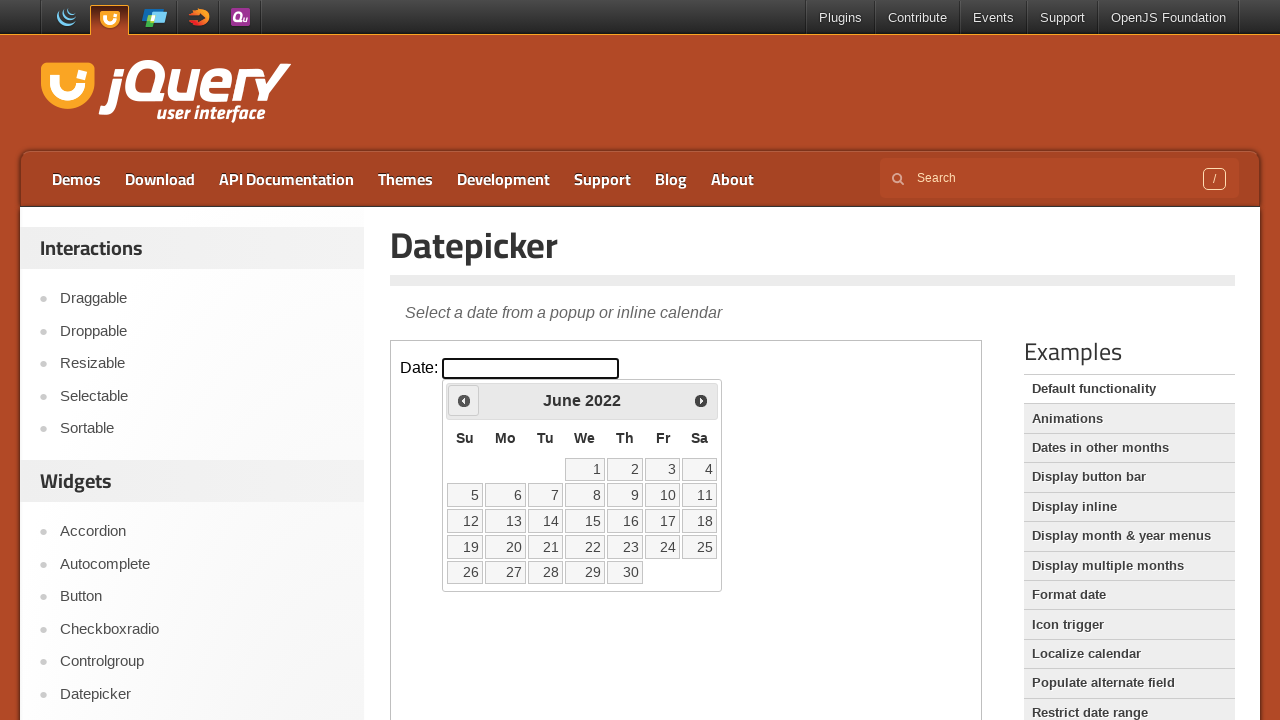

Clicked on datepicker input to open calendar at (531, 368) on iframe >> nth=0 >> internal:control=enter-frame >> #datepicker
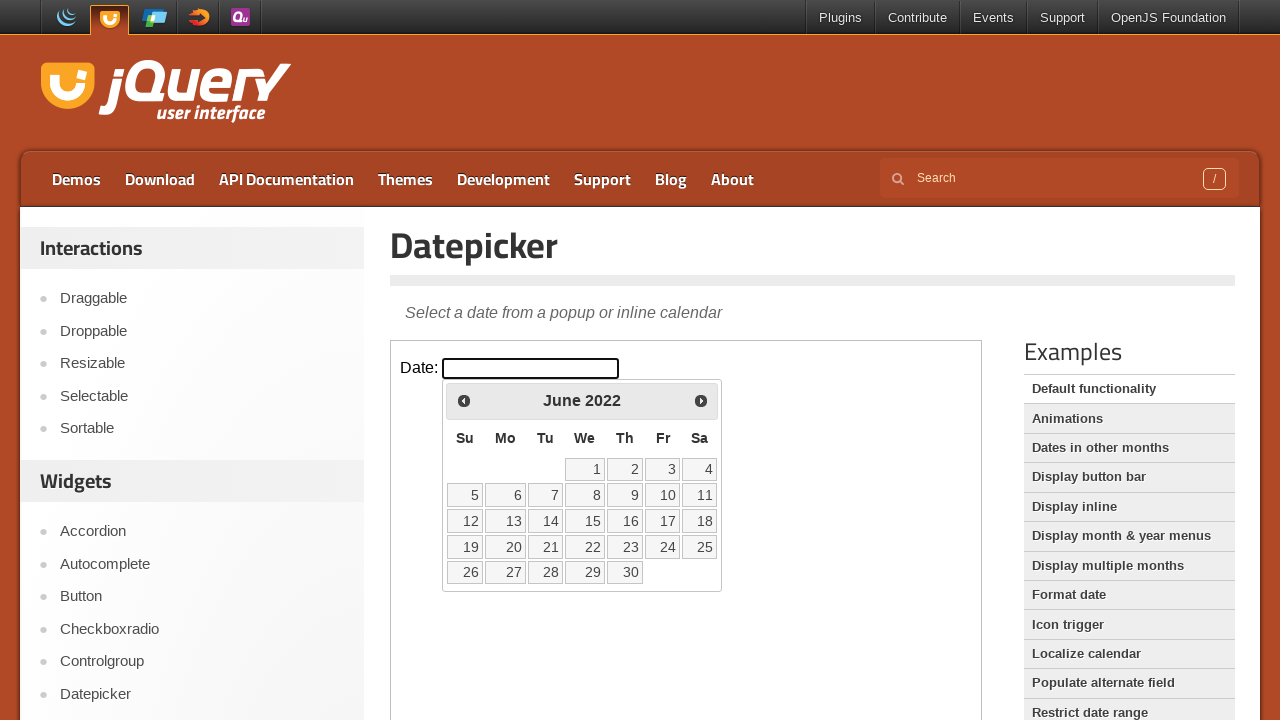

Retrieved current month: June
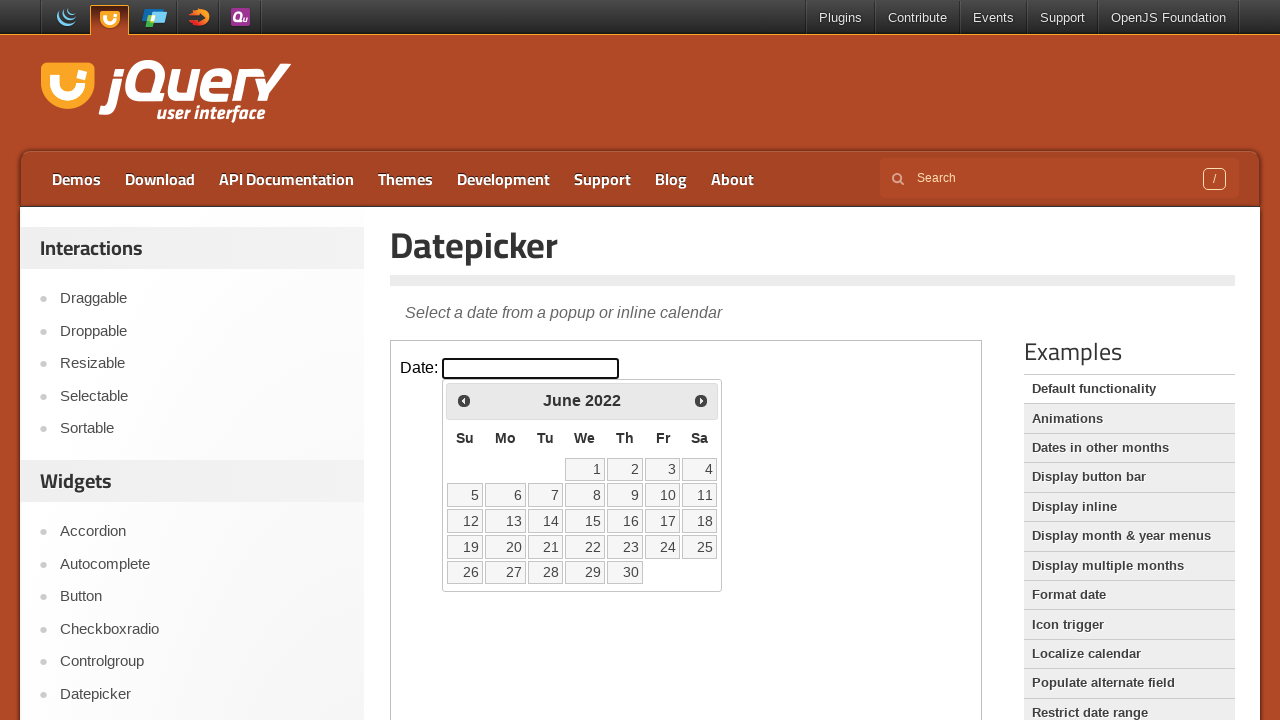

Retrieved current year: 2022
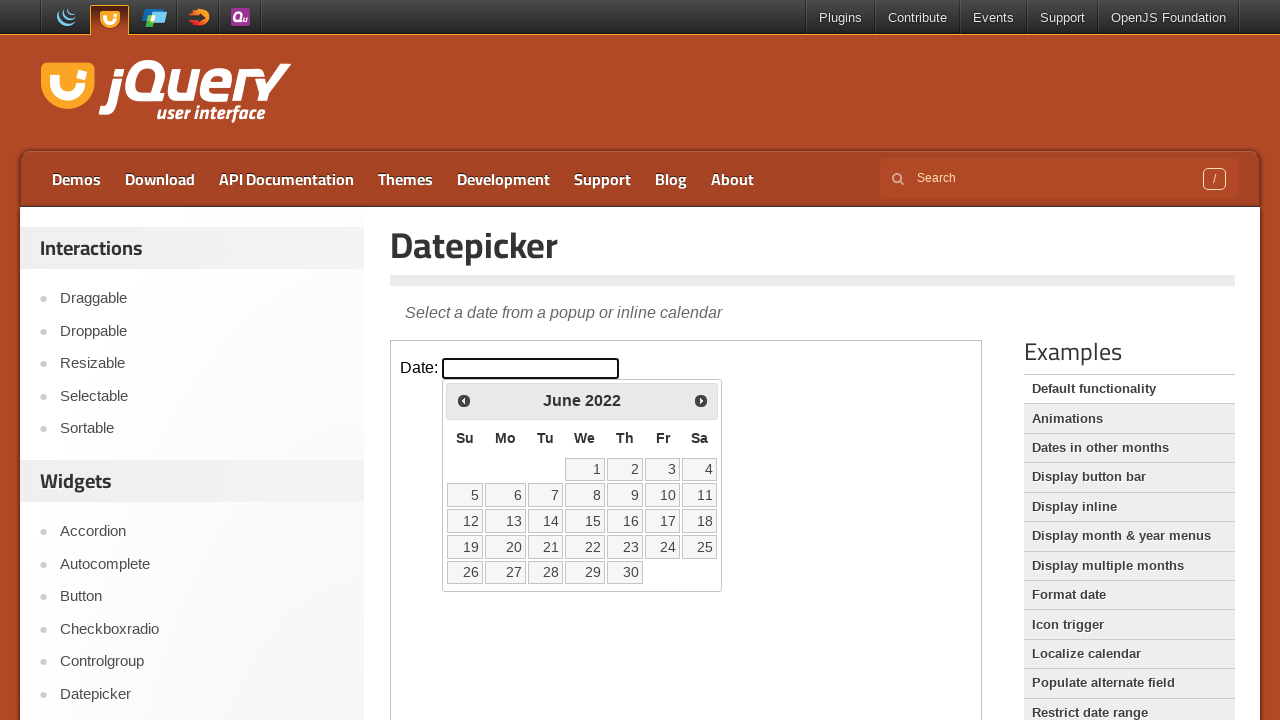

Clicked previous month arrow to navigate from June 2022 at (464, 400) on iframe >> nth=0 >> internal:control=enter-frame >> span.ui-icon.ui-icon-circle-t
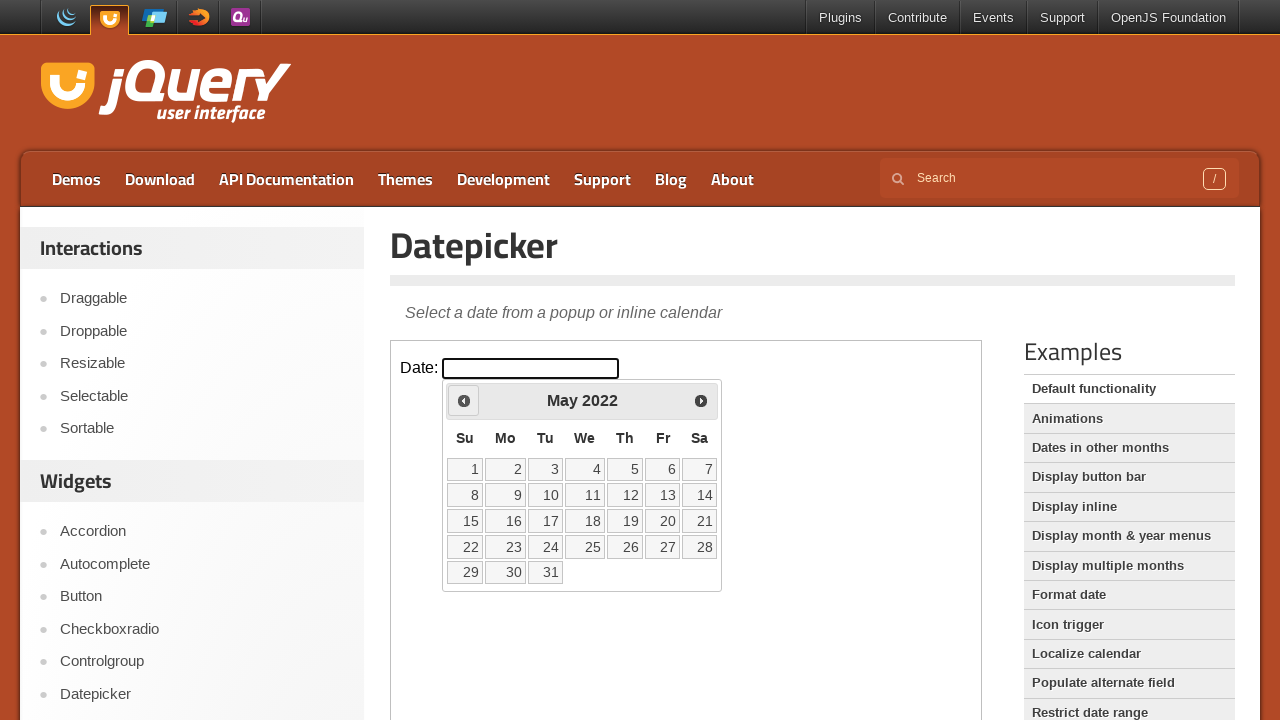

Clicked on datepicker input to open calendar at (531, 368) on iframe >> nth=0 >> internal:control=enter-frame >> #datepicker
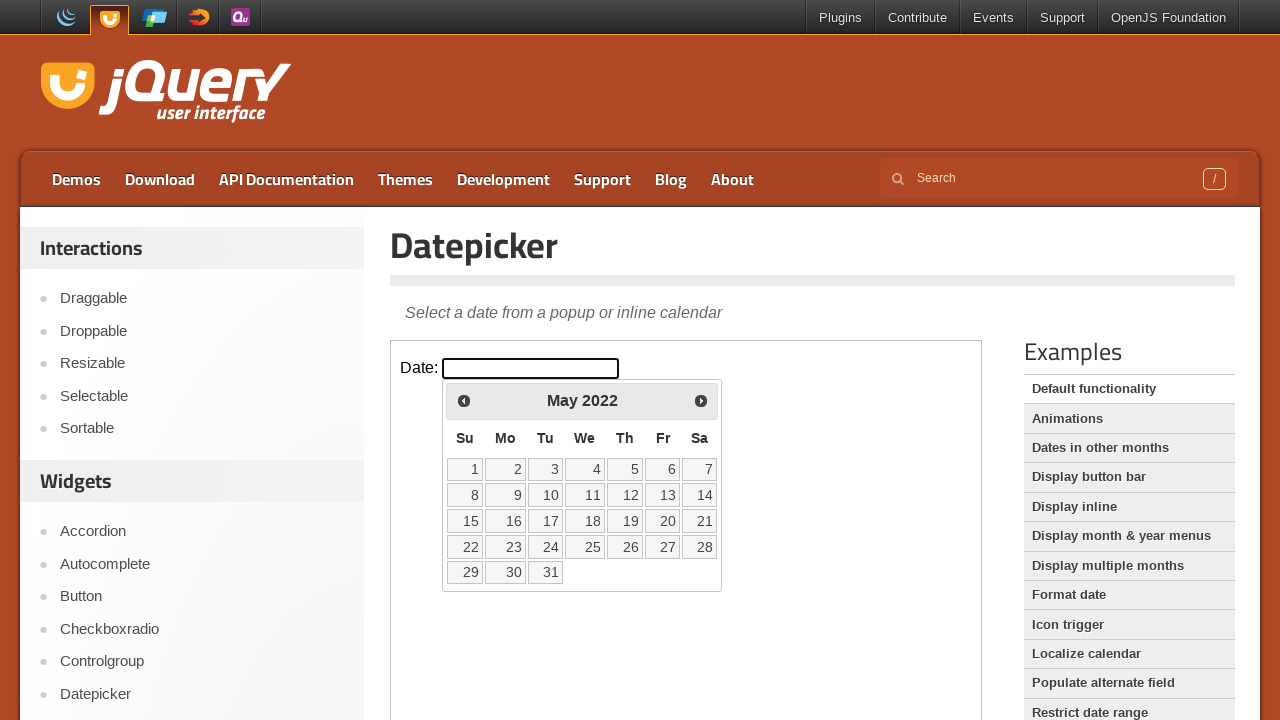

Retrieved current month: May
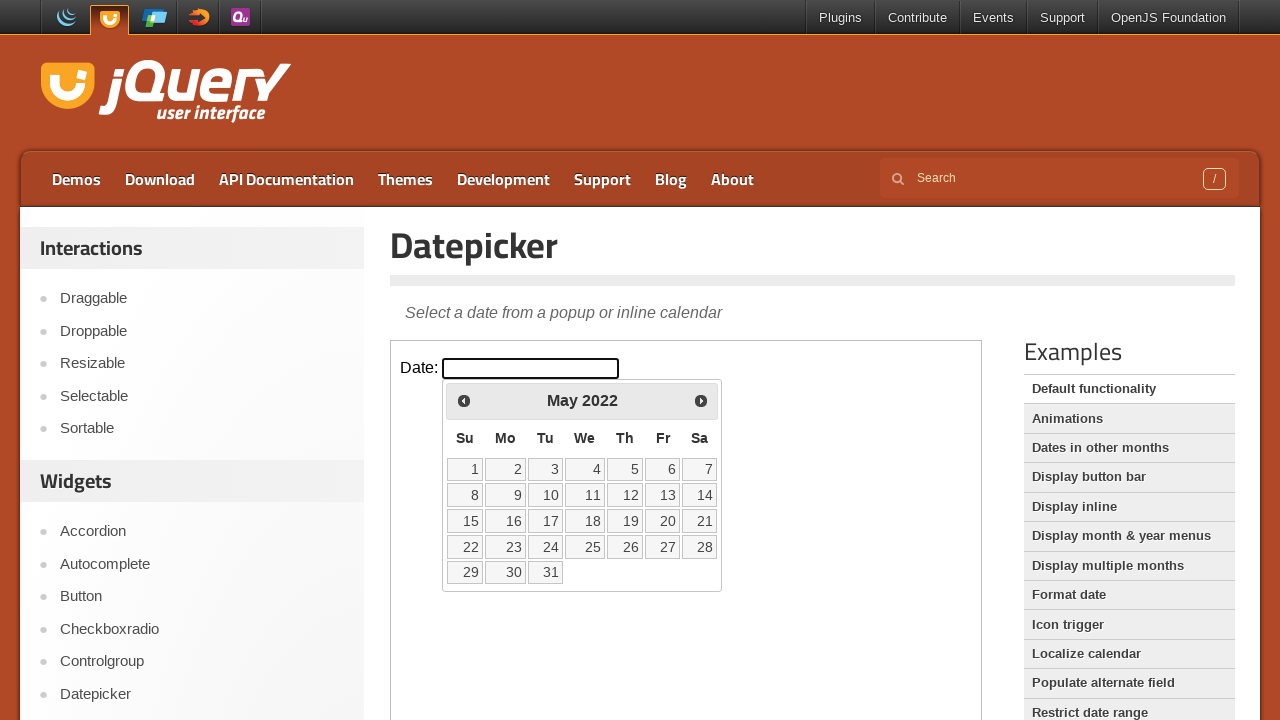

Retrieved current year: 2022
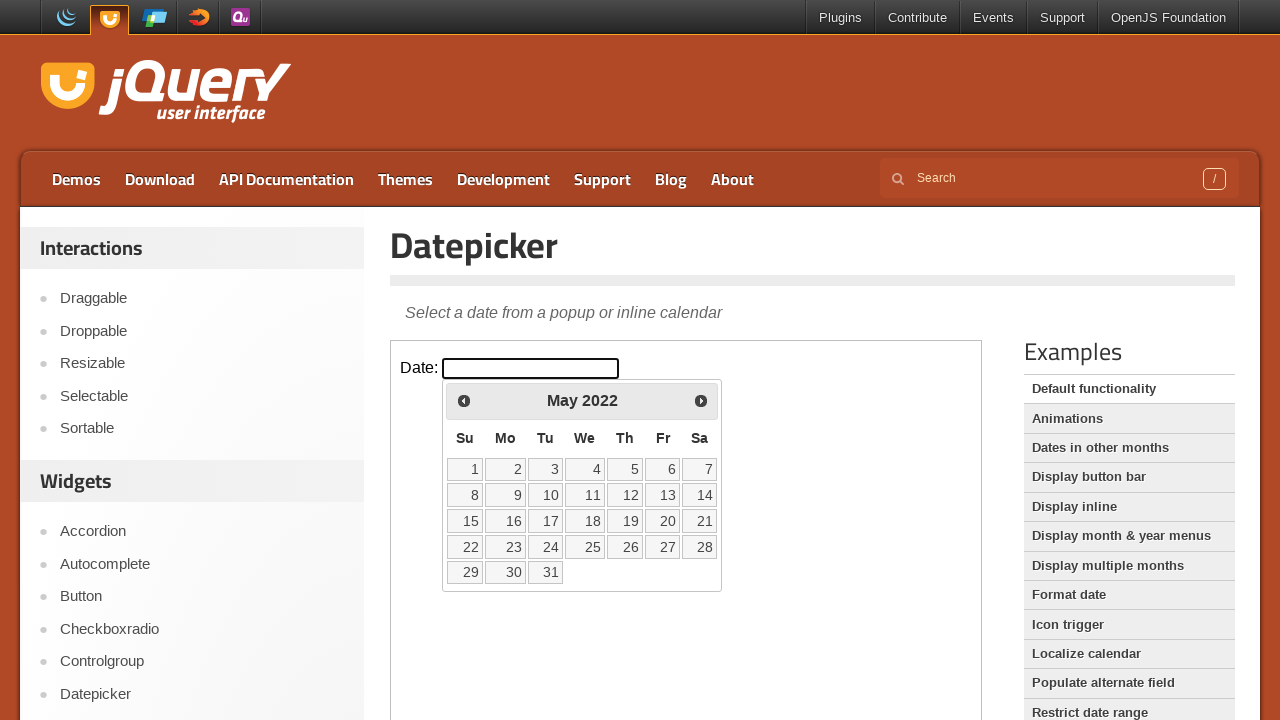

Clicked previous month arrow to navigate from May 2022 at (464, 400) on iframe >> nth=0 >> internal:control=enter-frame >> span.ui-icon.ui-icon-circle-t
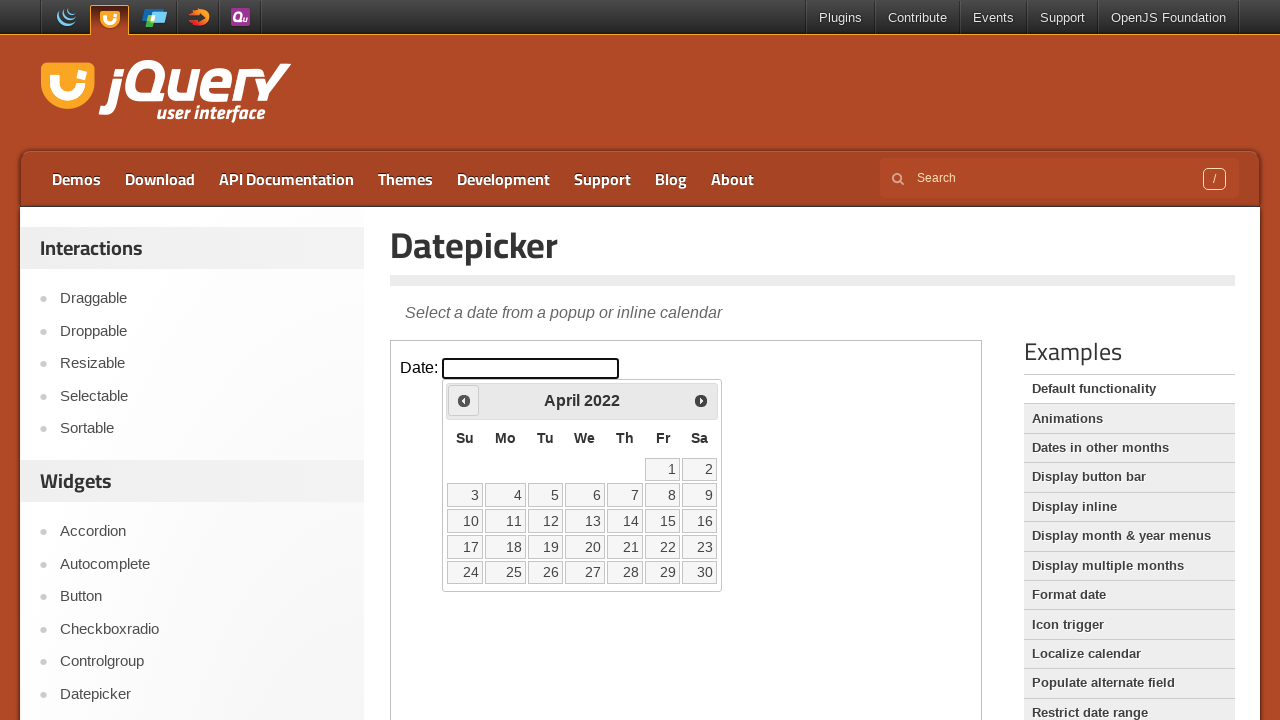

Clicked on datepicker input to open calendar at (531, 368) on iframe >> nth=0 >> internal:control=enter-frame >> #datepicker
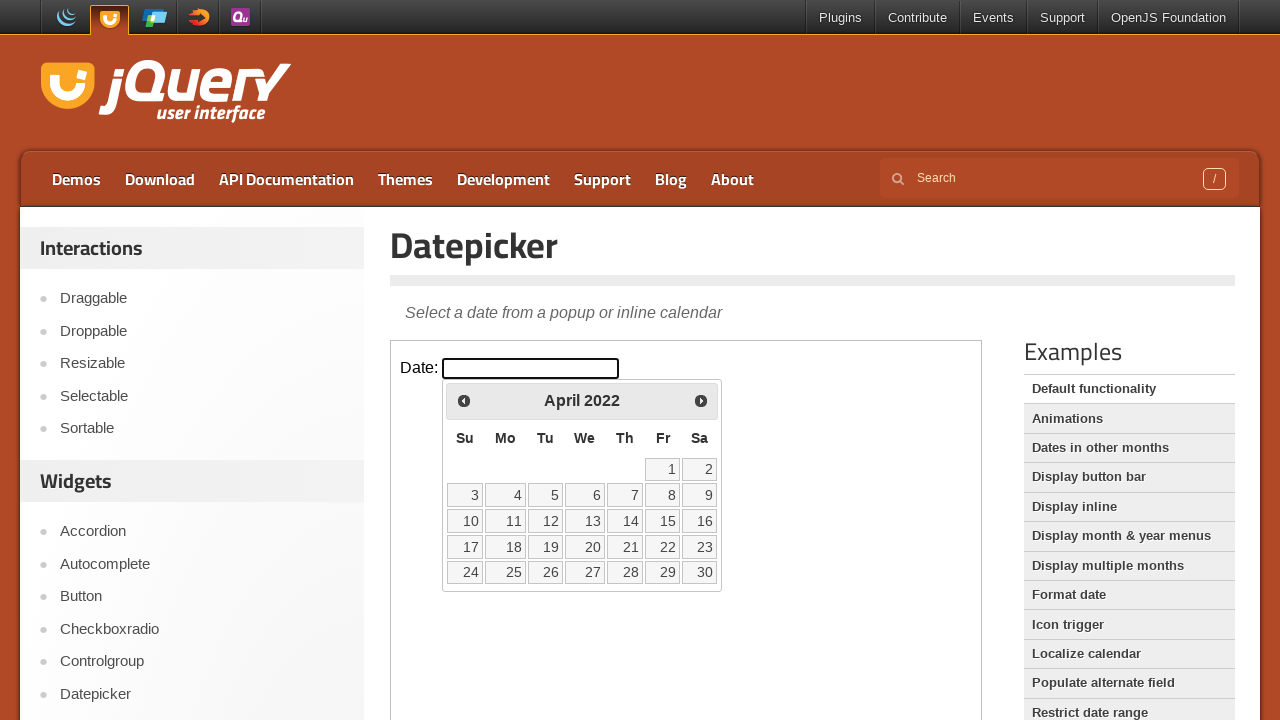

Retrieved current month: April
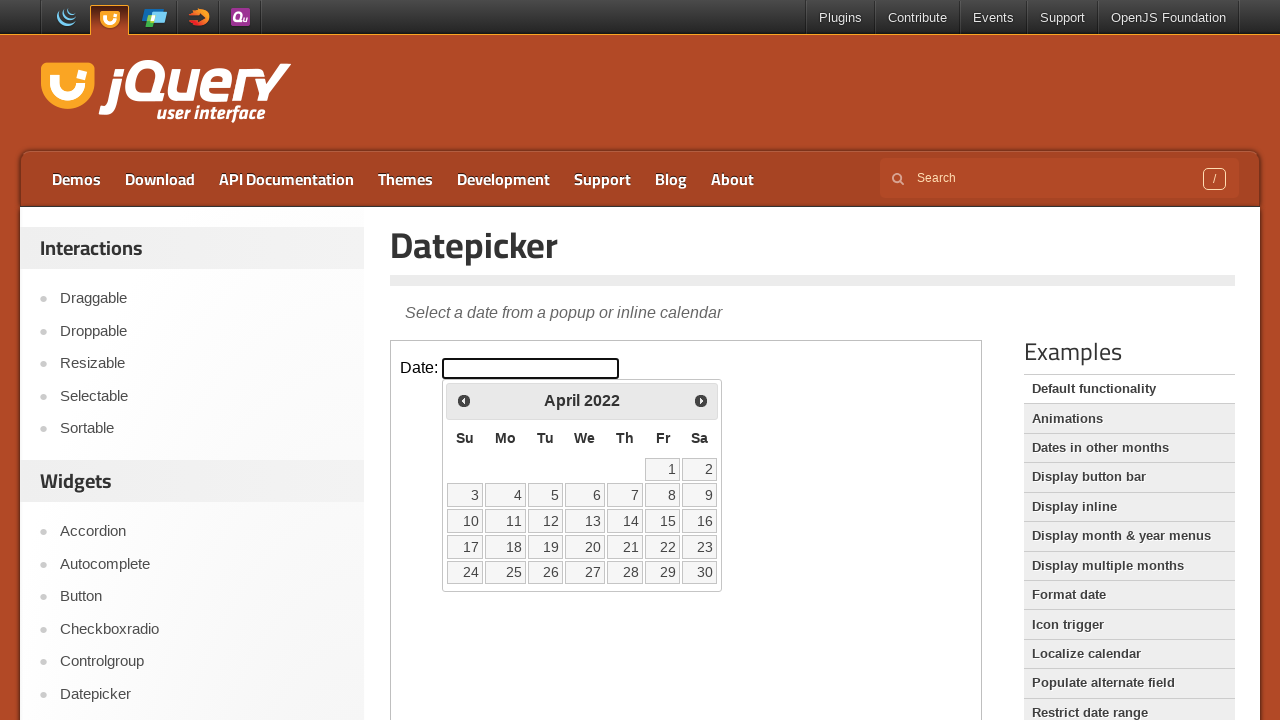

Retrieved current year: 2022
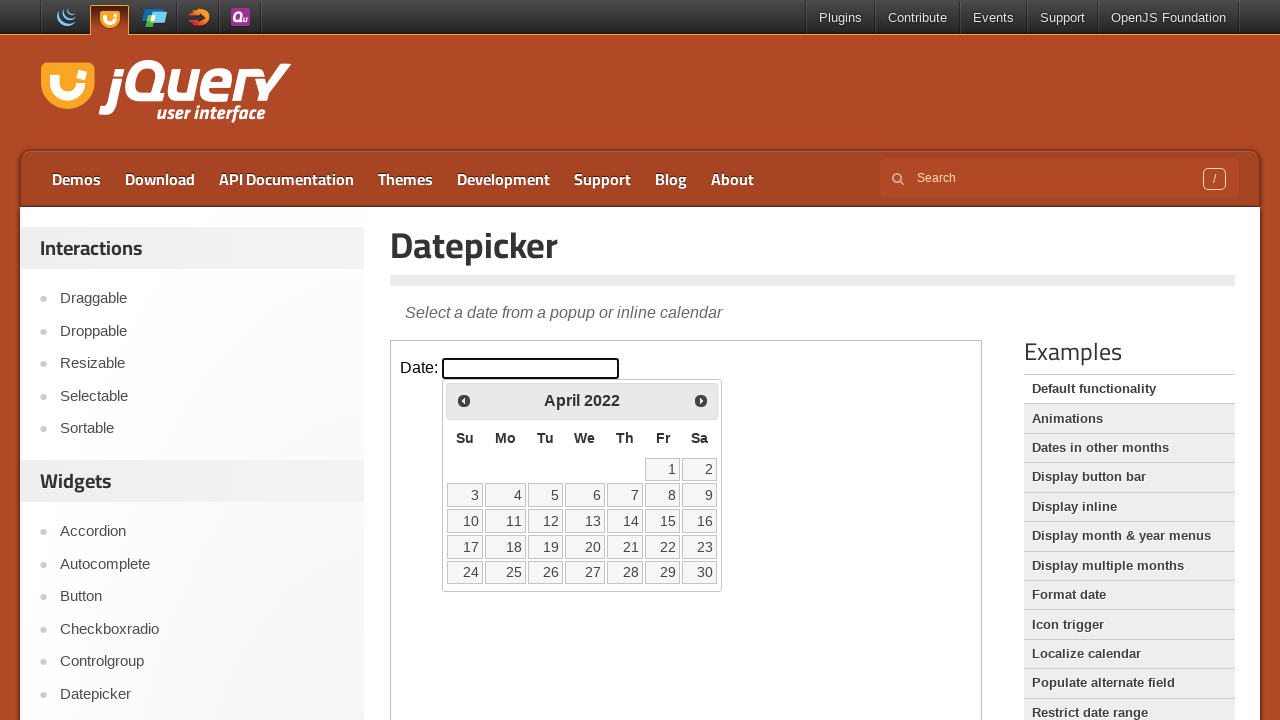

Clicked previous month arrow to navigate from April 2022 at (464, 400) on iframe >> nth=0 >> internal:control=enter-frame >> span.ui-icon.ui-icon-circle-t
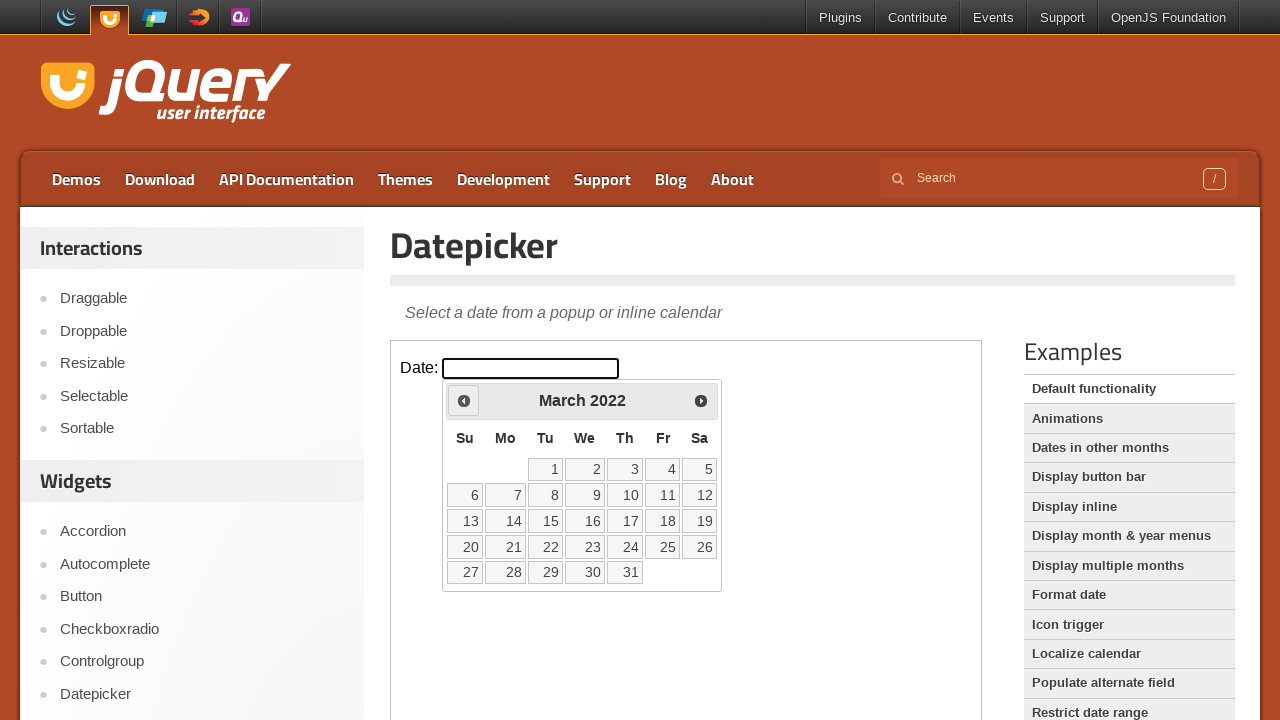

Clicked on datepicker input to open calendar at (531, 368) on iframe >> nth=0 >> internal:control=enter-frame >> #datepicker
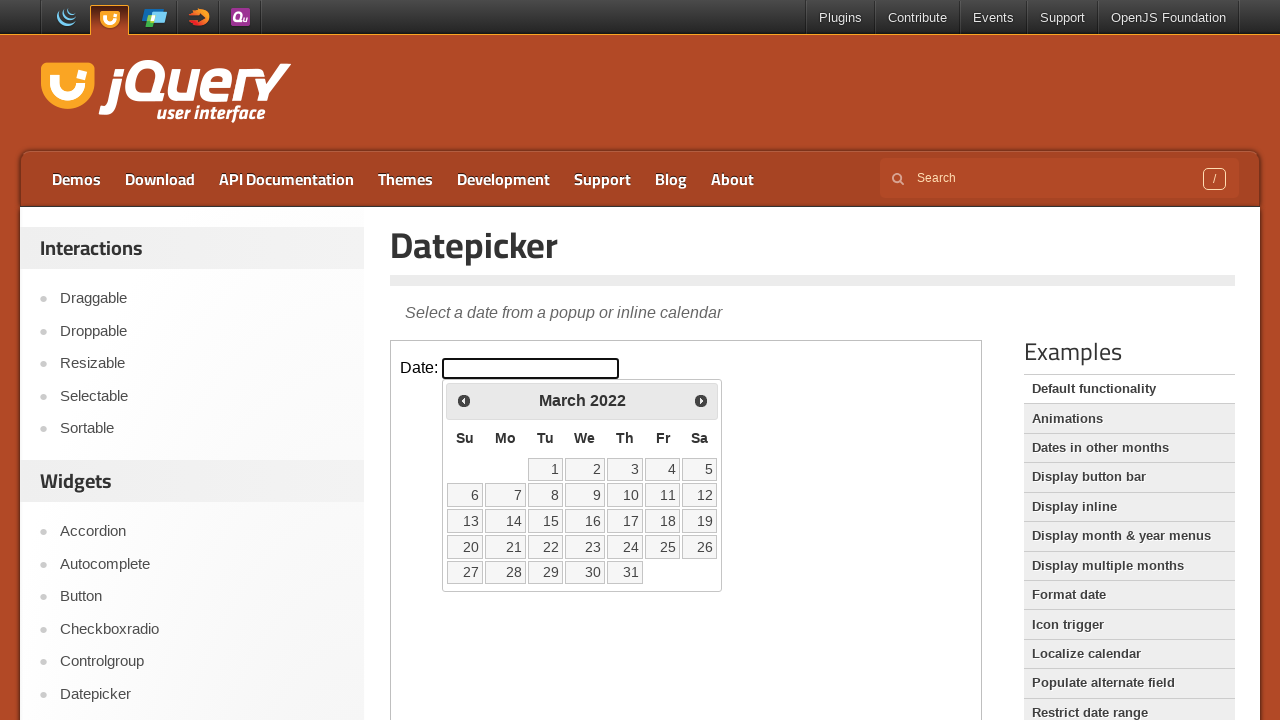

Retrieved current month: March
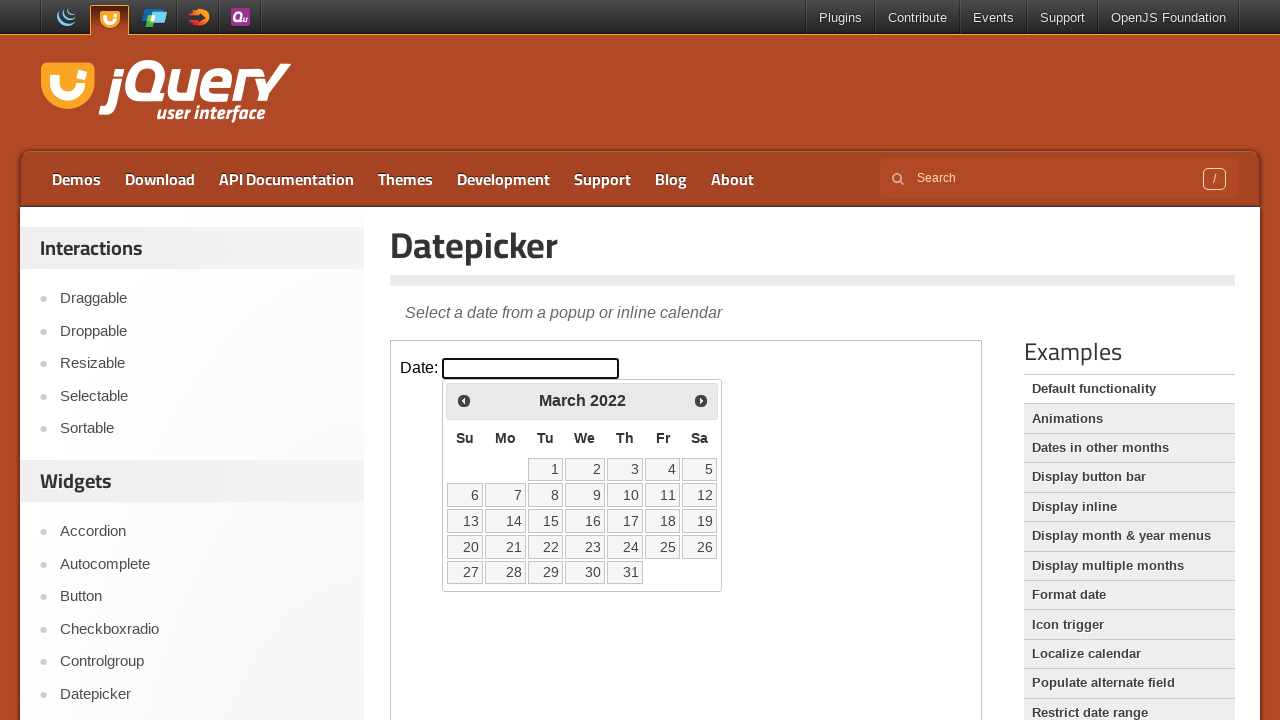

Retrieved current year: 2022
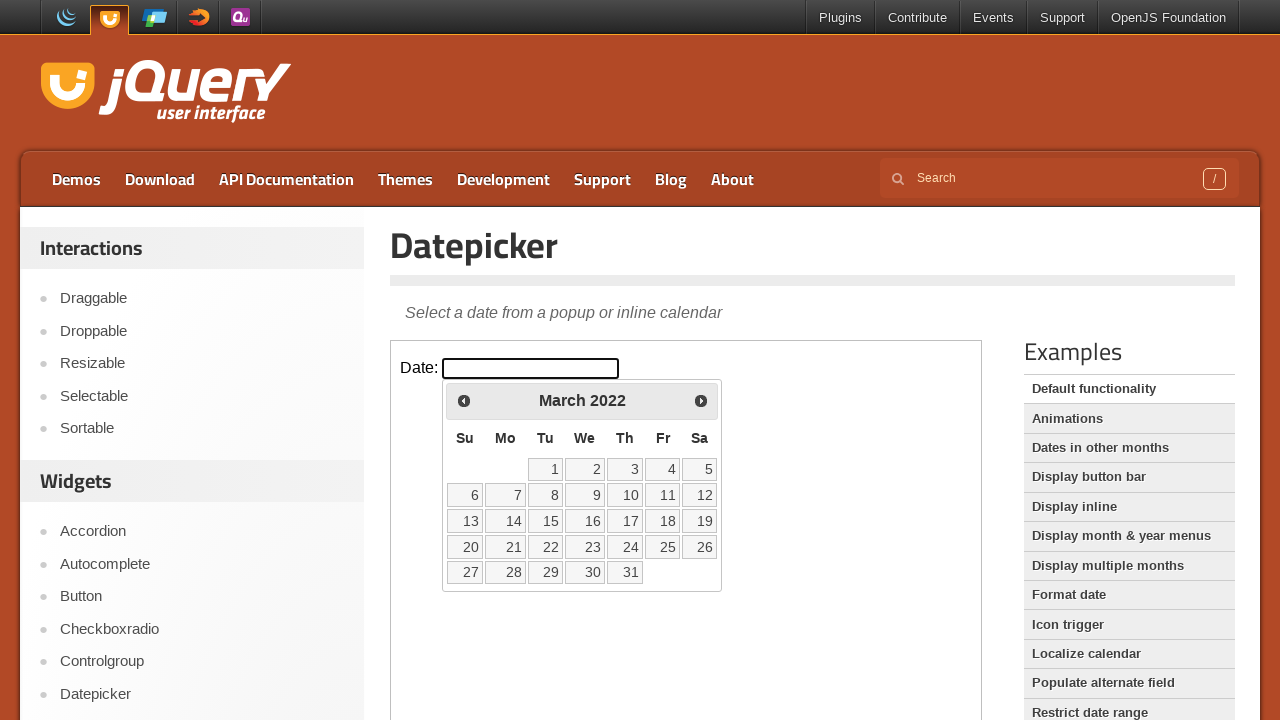

Clicked previous month arrow to navigate from March 2022 at (464, 400) on iframe >> nth=0 >> internal:control=enter-frame >> span.ui-icon.ui-icon-circle-t
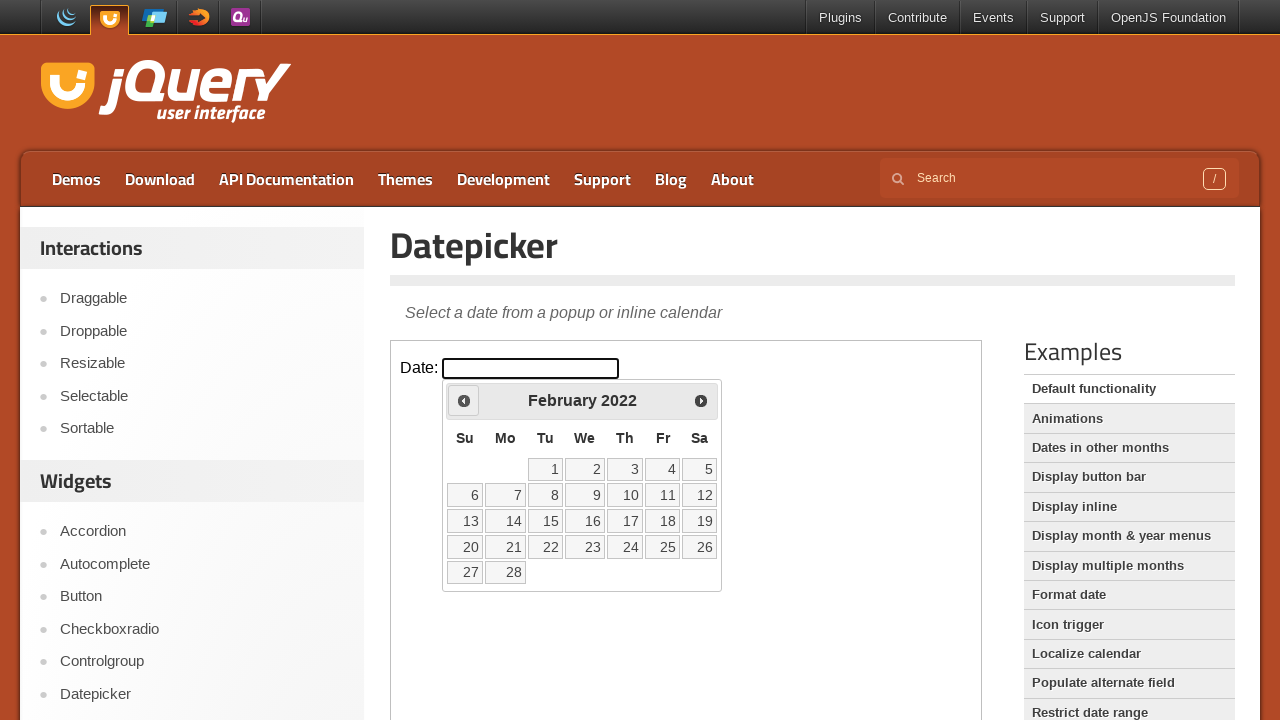

Clicked on datepicker input to open calendar at (531, 368) on iframe >> nth=0 >> internal:control=enter-frame >> #datepicker
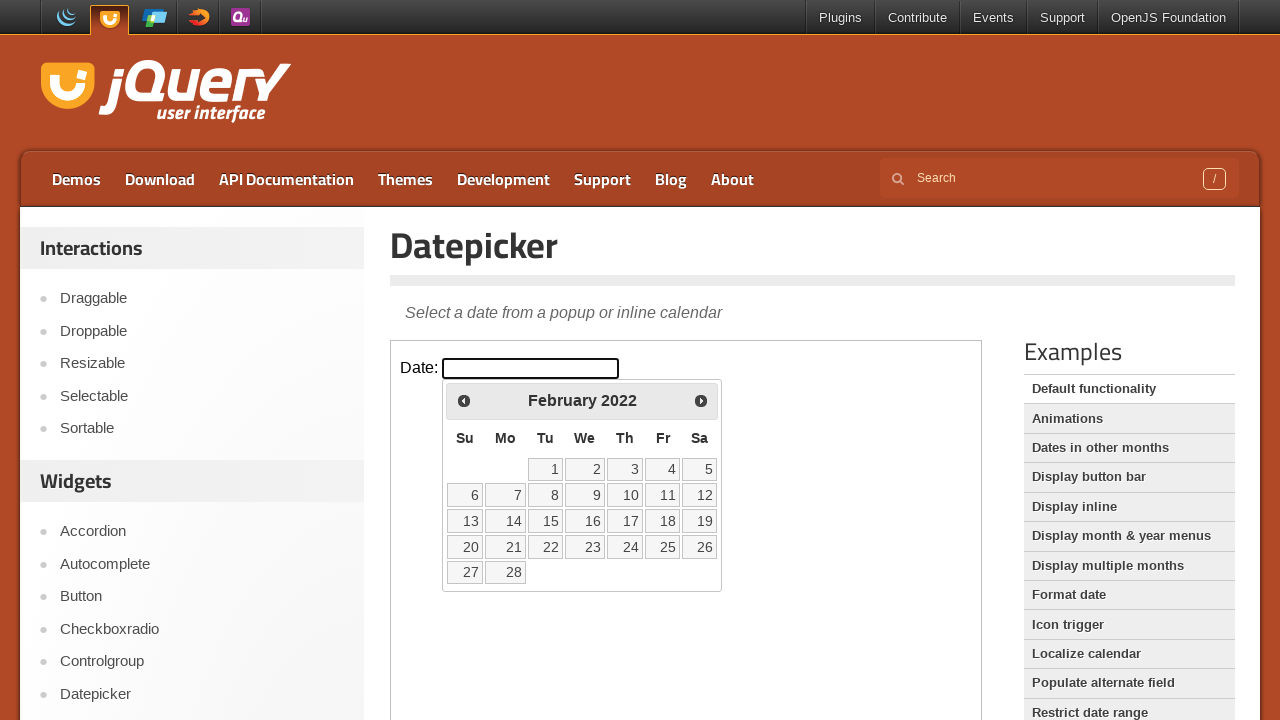

Retrieved current month: February
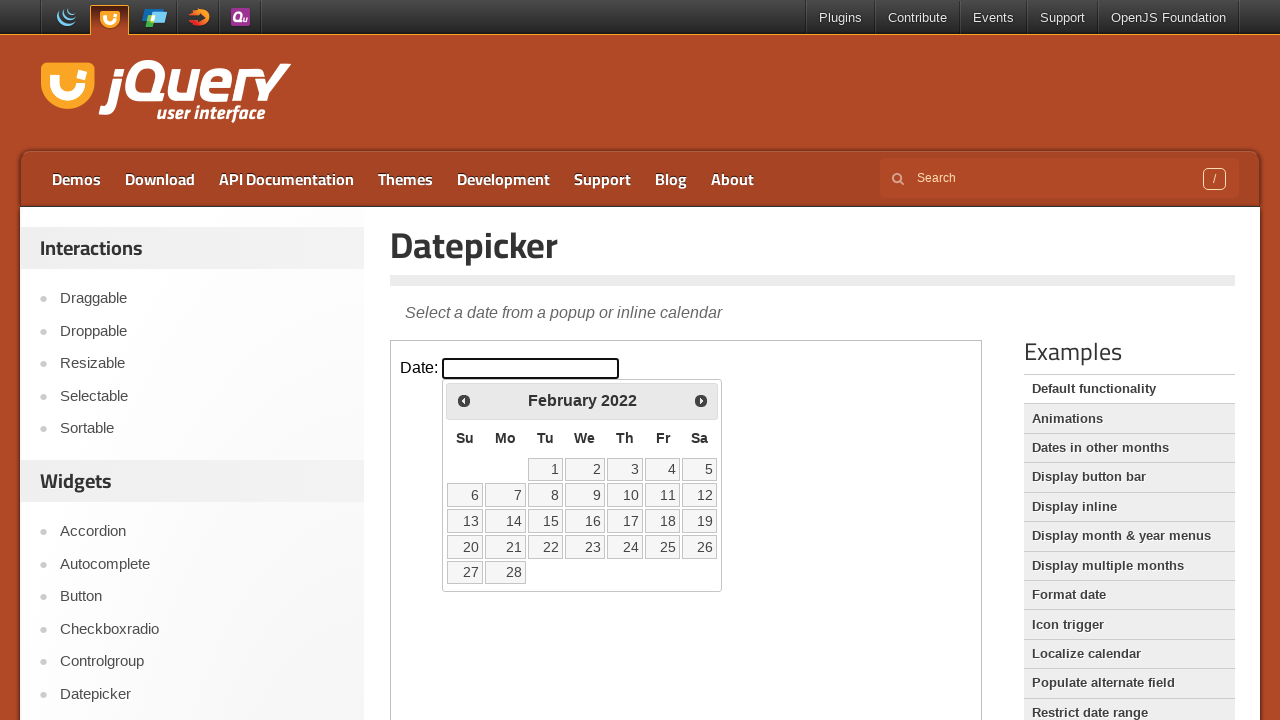

Retrieved current year: 2022
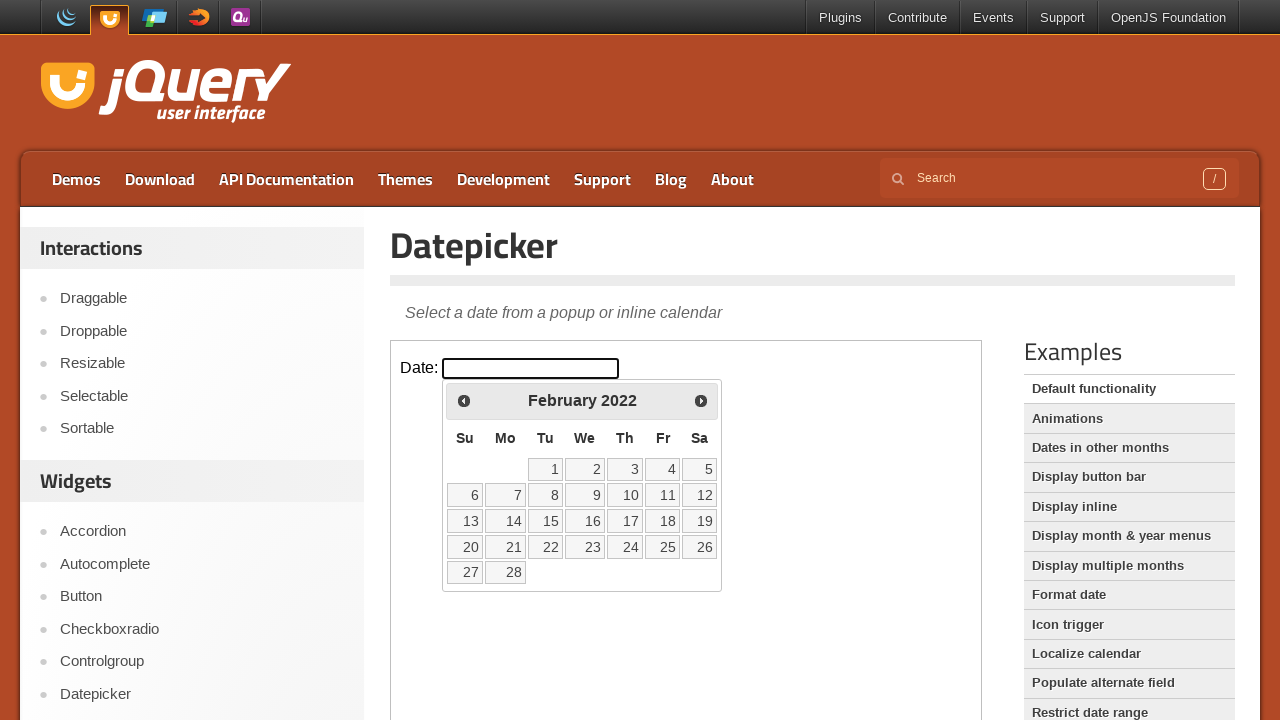

Clicked previous month arrow to navigate from February 2022 at (464, 400) on iframe >> nth=0 >> internal:control=enter-frame >> span.ui-icon.ui-icon-circle-t
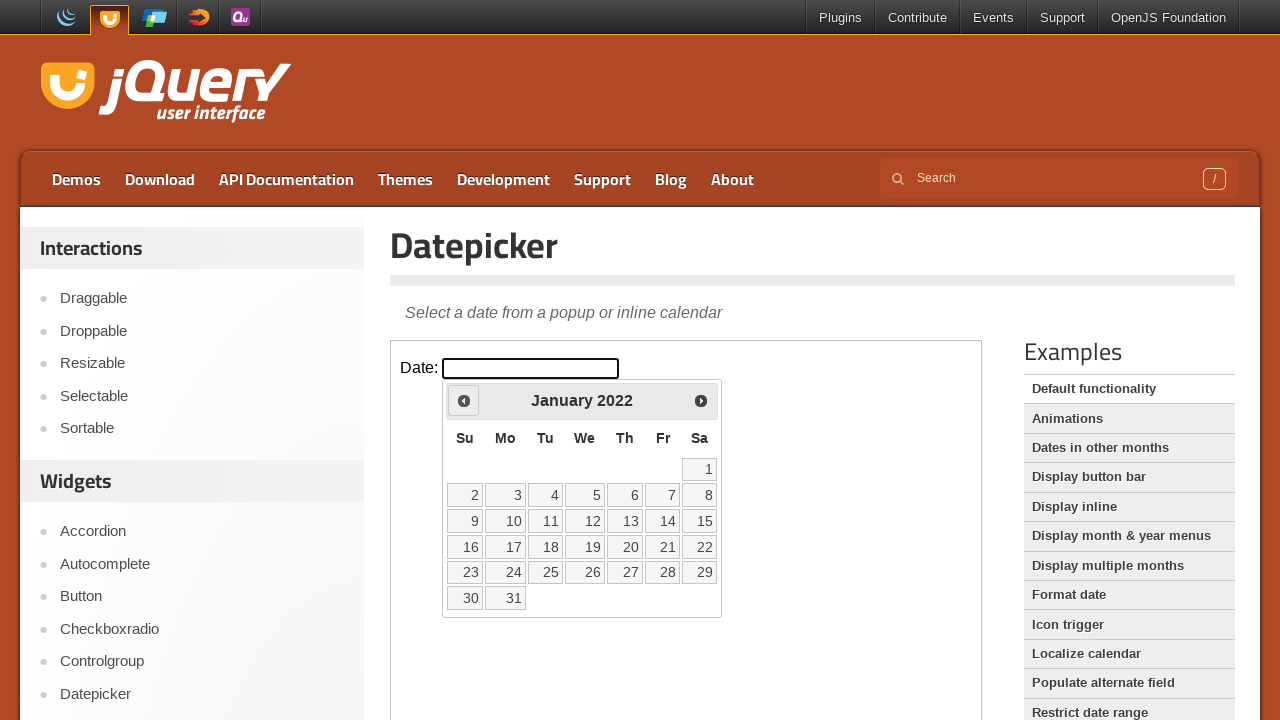

Clicked on datepicker input to open calendar at (531, 368) on iframe >> nth=0 >> internal:control=enter-frame >> #datepicker
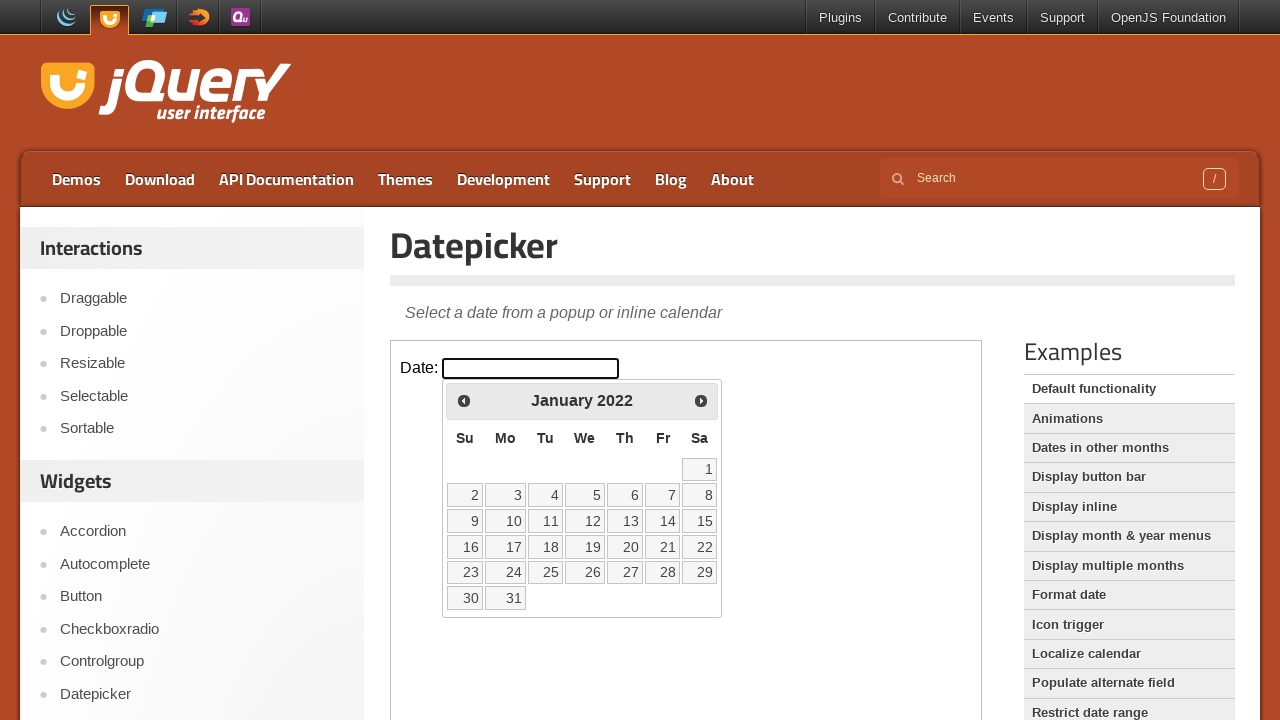

Retrieved current month: January
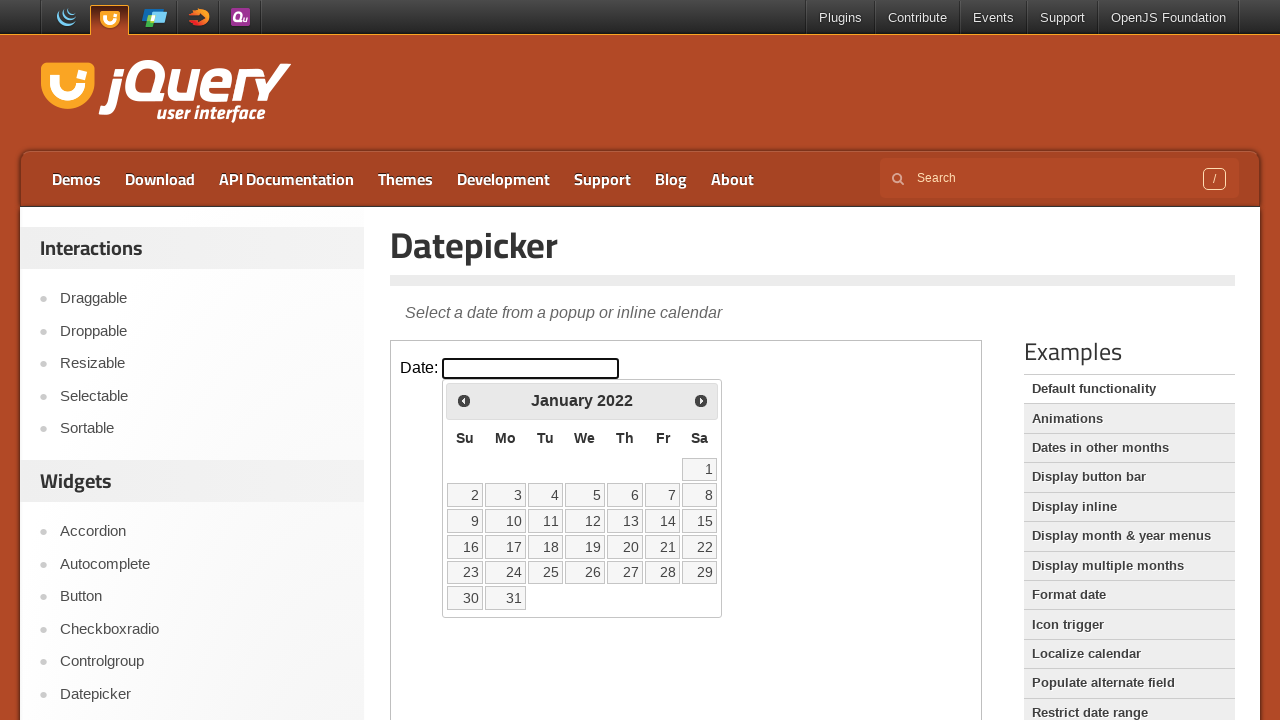

Retrieved current year: 2022
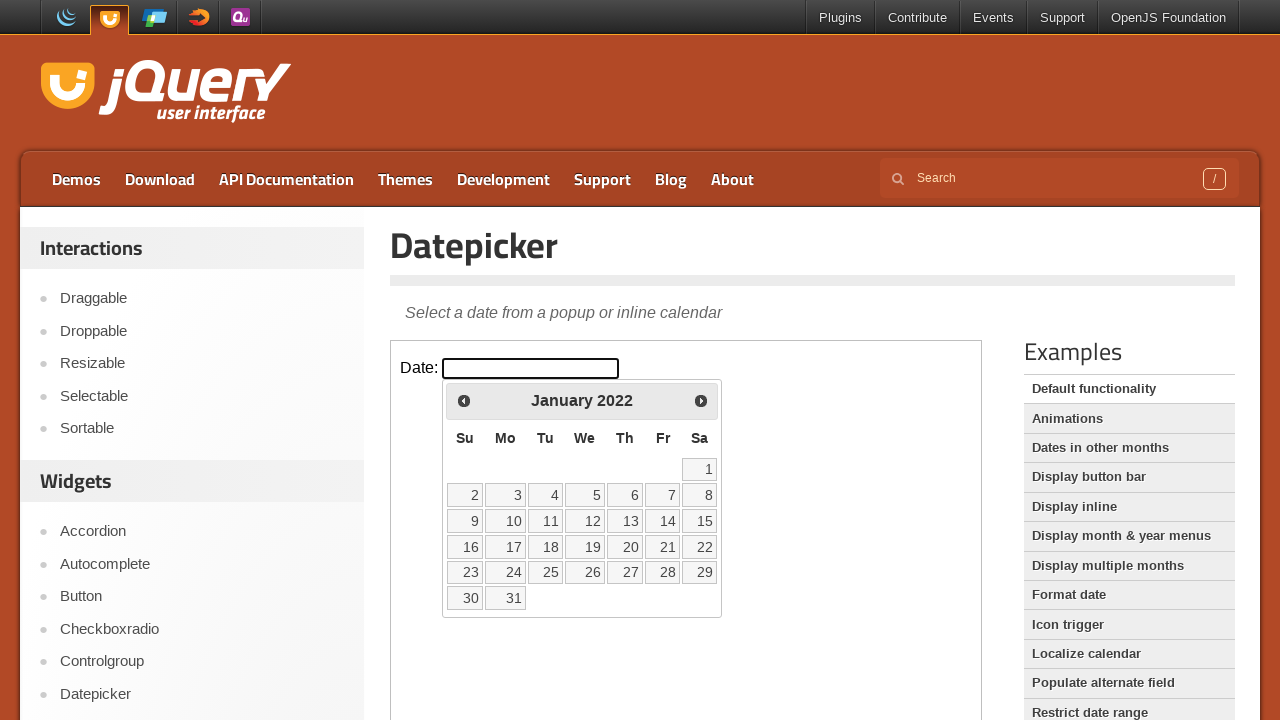

Clicked previous month arrow to navigate from January 2022 at (464, 400) on iframe >> nth=0 >> internal:control=enter-frame >> span.ui-icon.ui-icon-circle-t
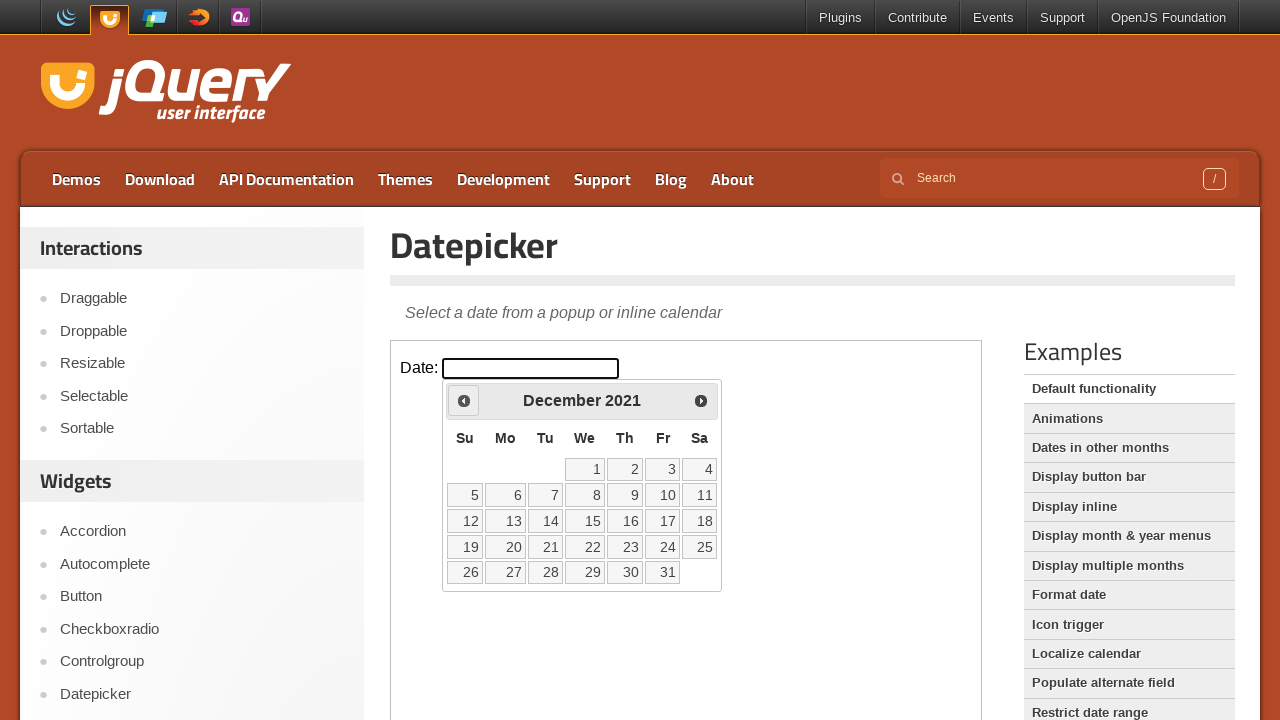

Clicked on datepicker input to open calendar at (531, 368) on iframe >> nth=0 >> internal:control=enter-frame >> #datepicker
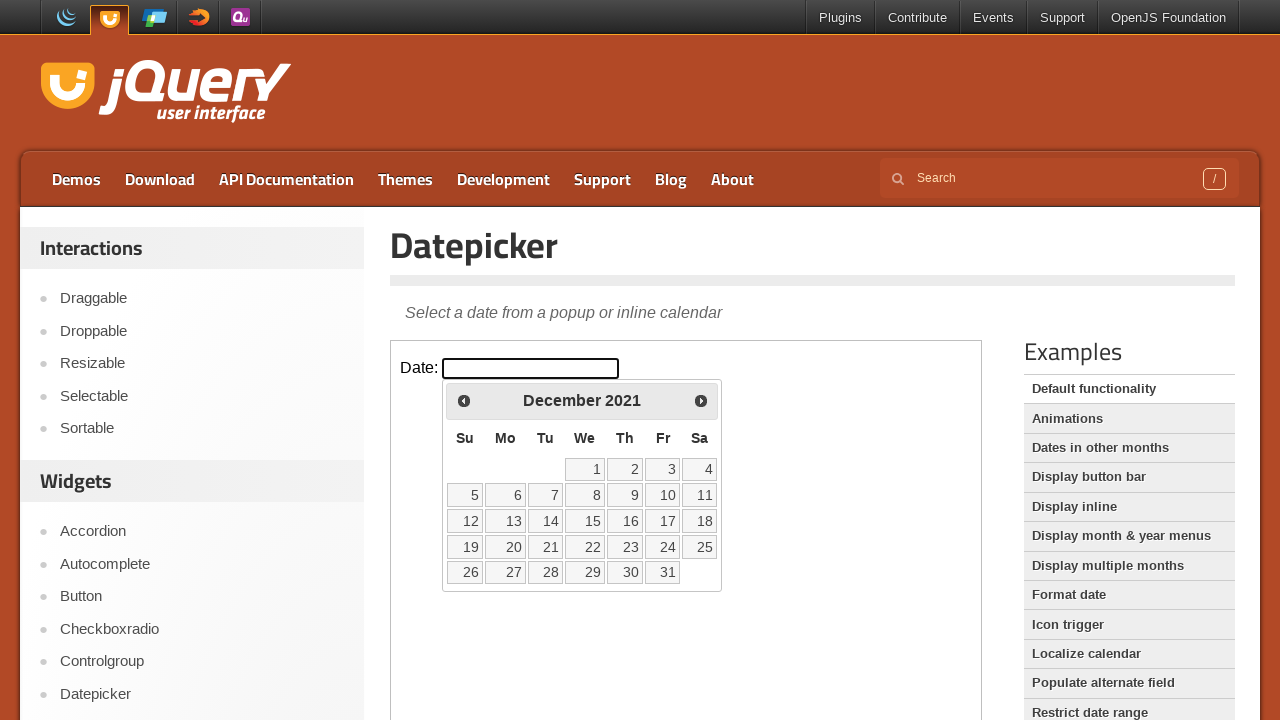

Retrieved current month: December
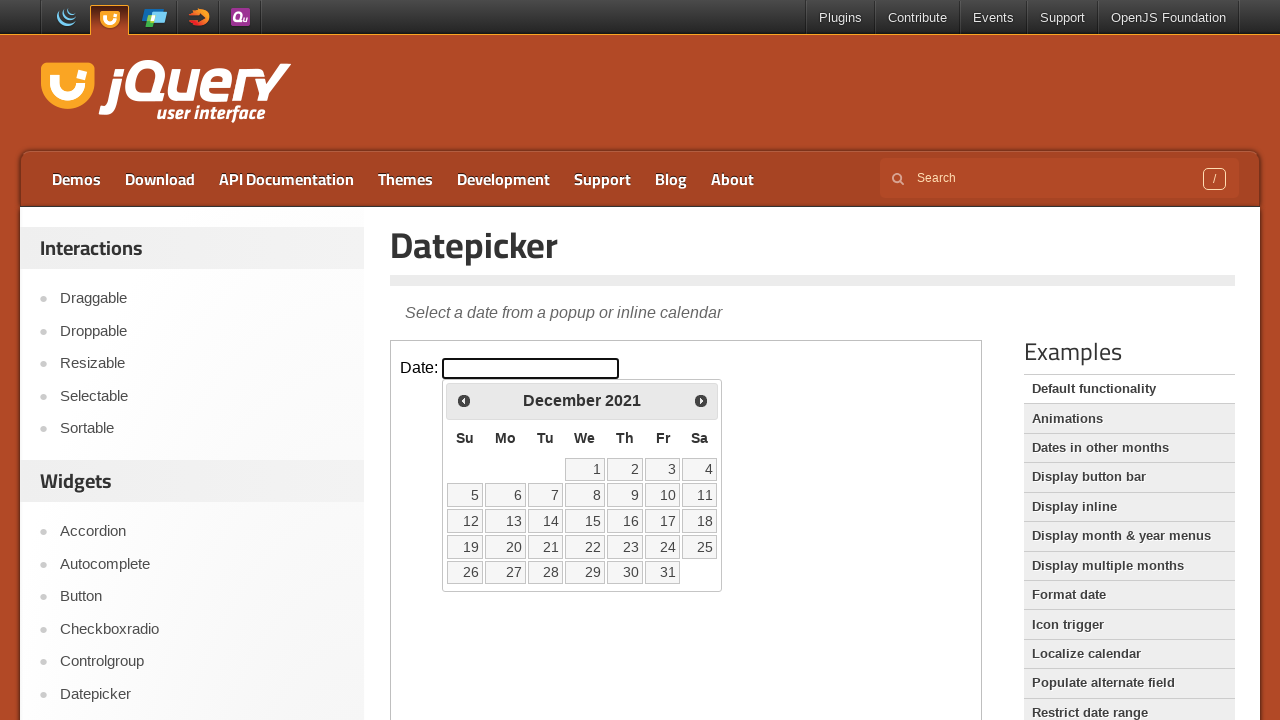

Retrieved current year: 2021
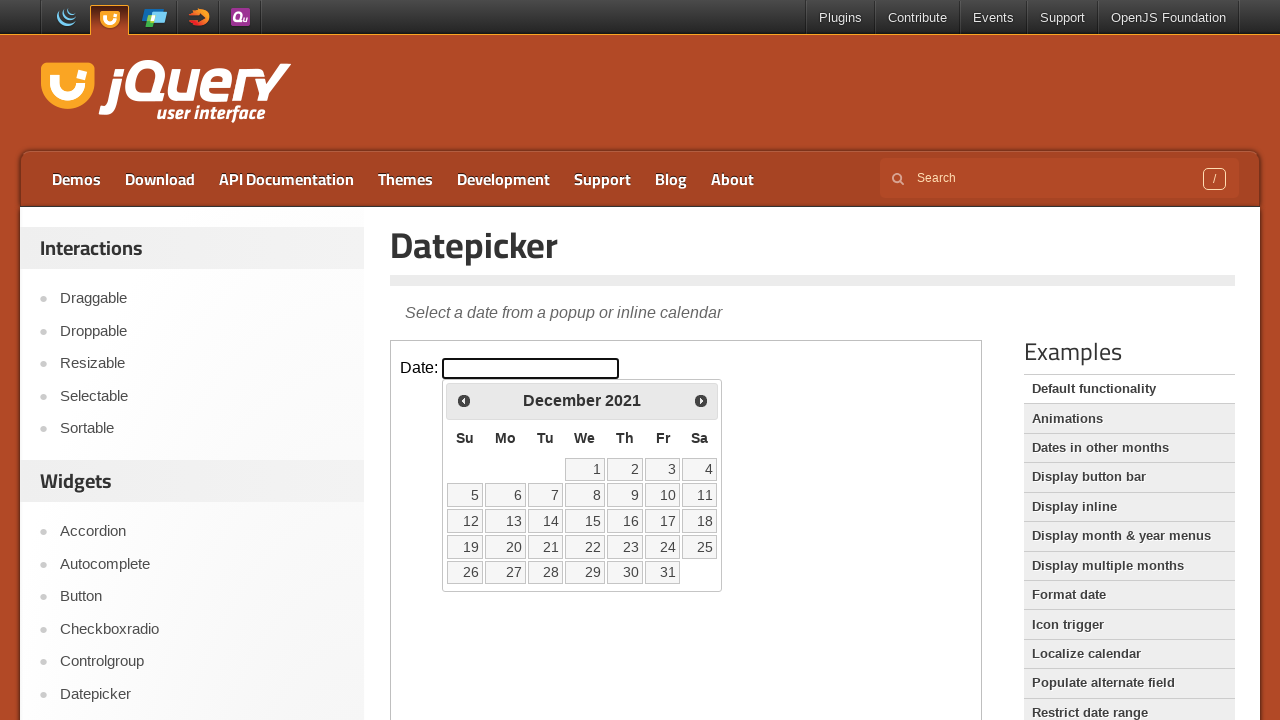

Clicked previous month arrow to navigate from December 2021 at (464, 400) on iframe >> nth=0 >> internal:control=enter-frame >> span.ui-icon.ui-icon-circle-t
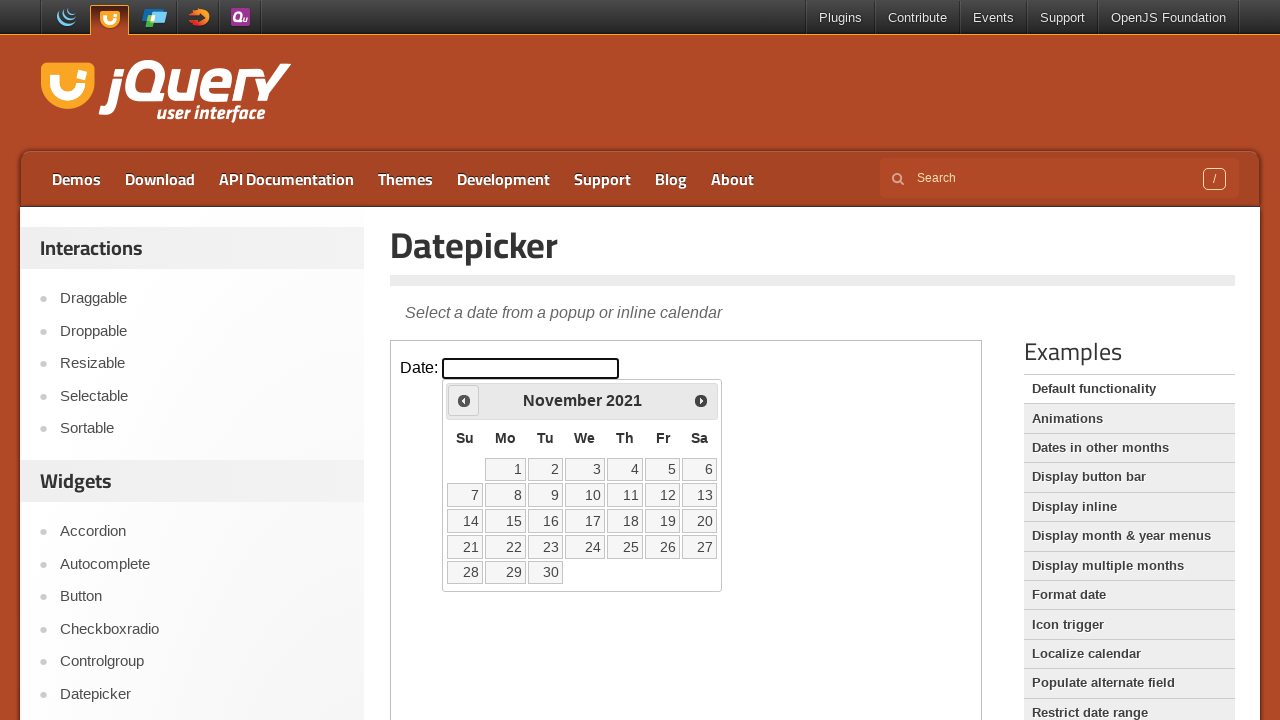

Clicked on datepicker input to open calendar at (531, 368) on iframe >> nth=0 >> internal:control=enter-frame >> #datepicker
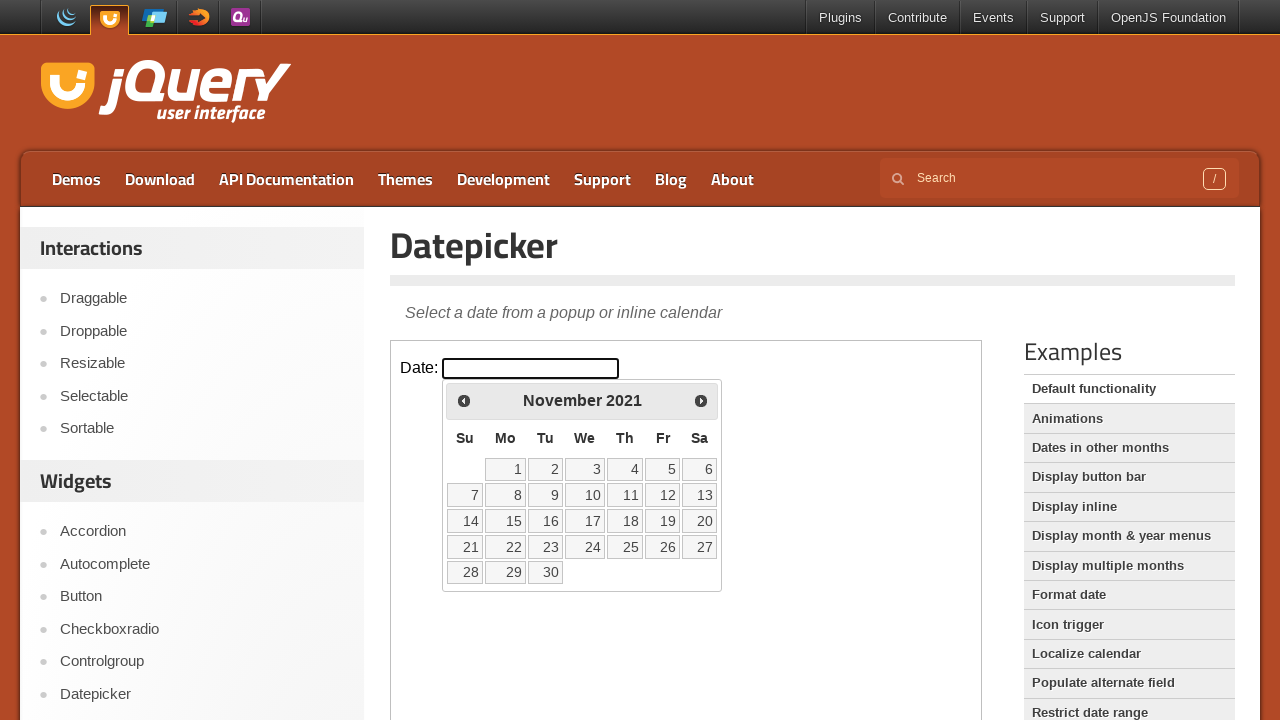

Retrieved current month: November
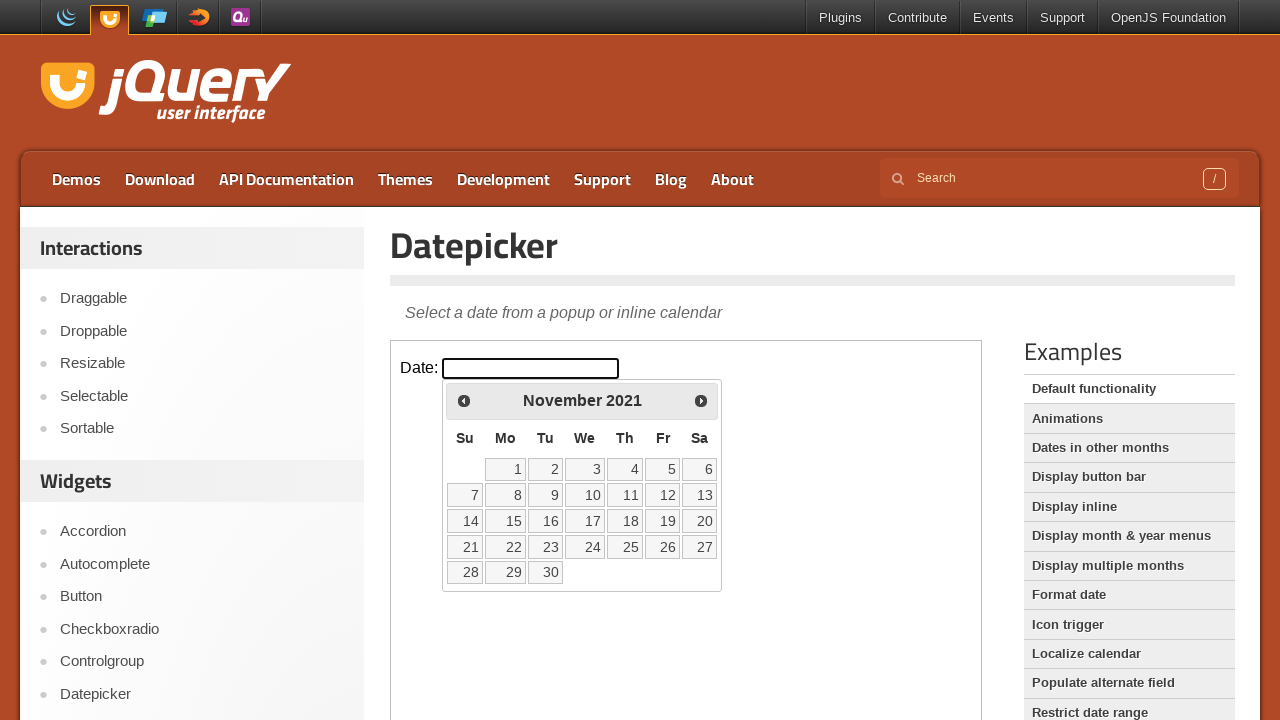

Retrieved current year: 2021
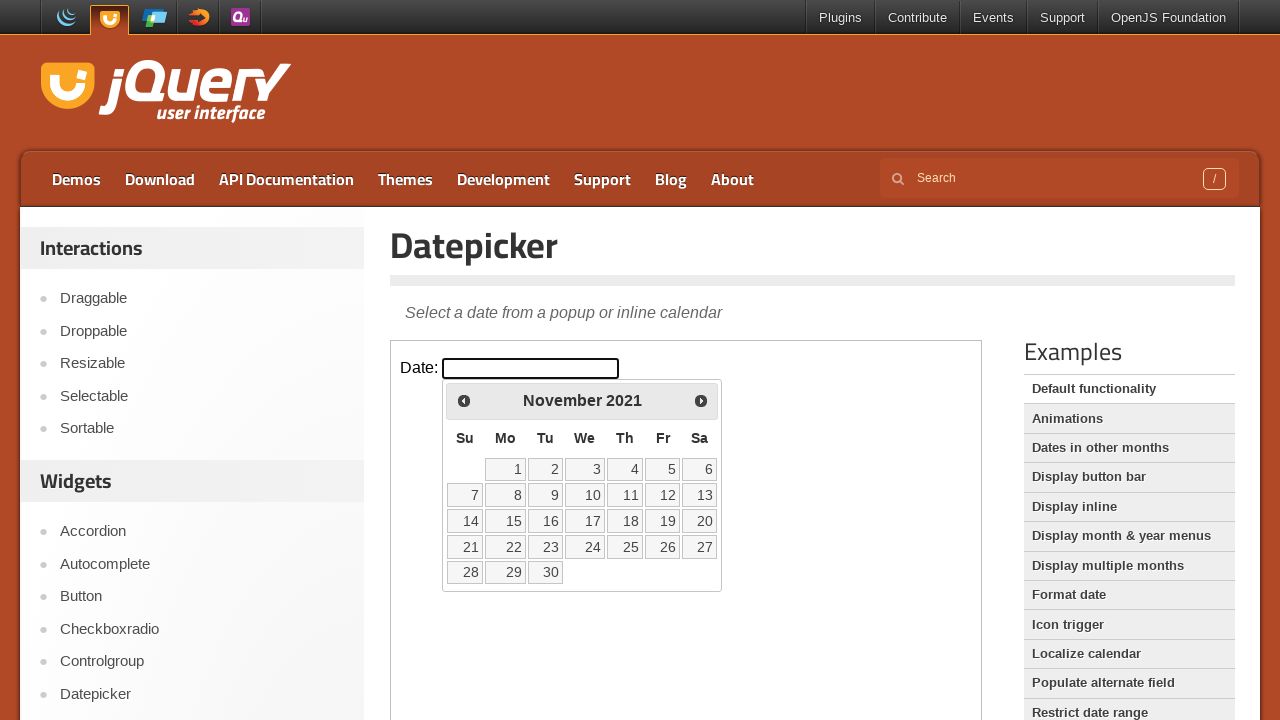

Clicked previous month arrow to navigate from November 2021 at (464, 400) on iframe >> nth=0 >> internal:control=enter-frame >> span.ui-icon.ui-icon-circle-t
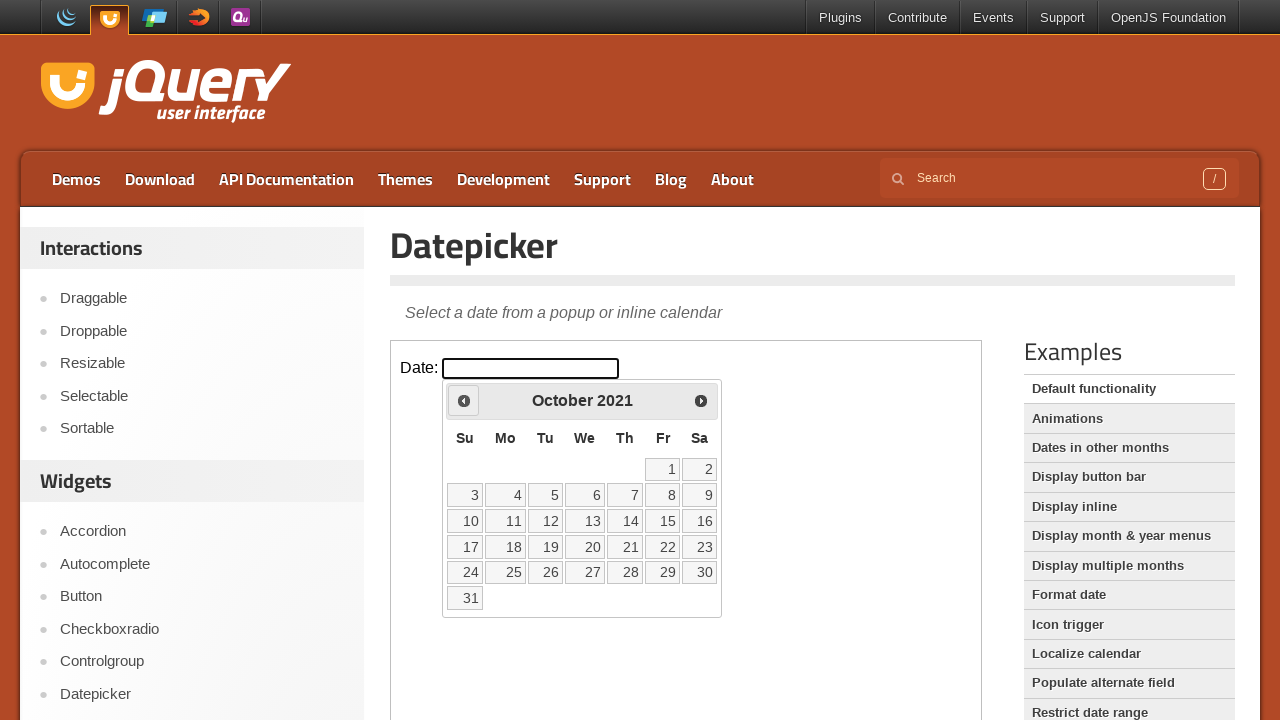

Clicked on datepicker input to open calendar at (531, 368) on iframe >> nth=0 >> internal:control=enter-frame >> #datepicker
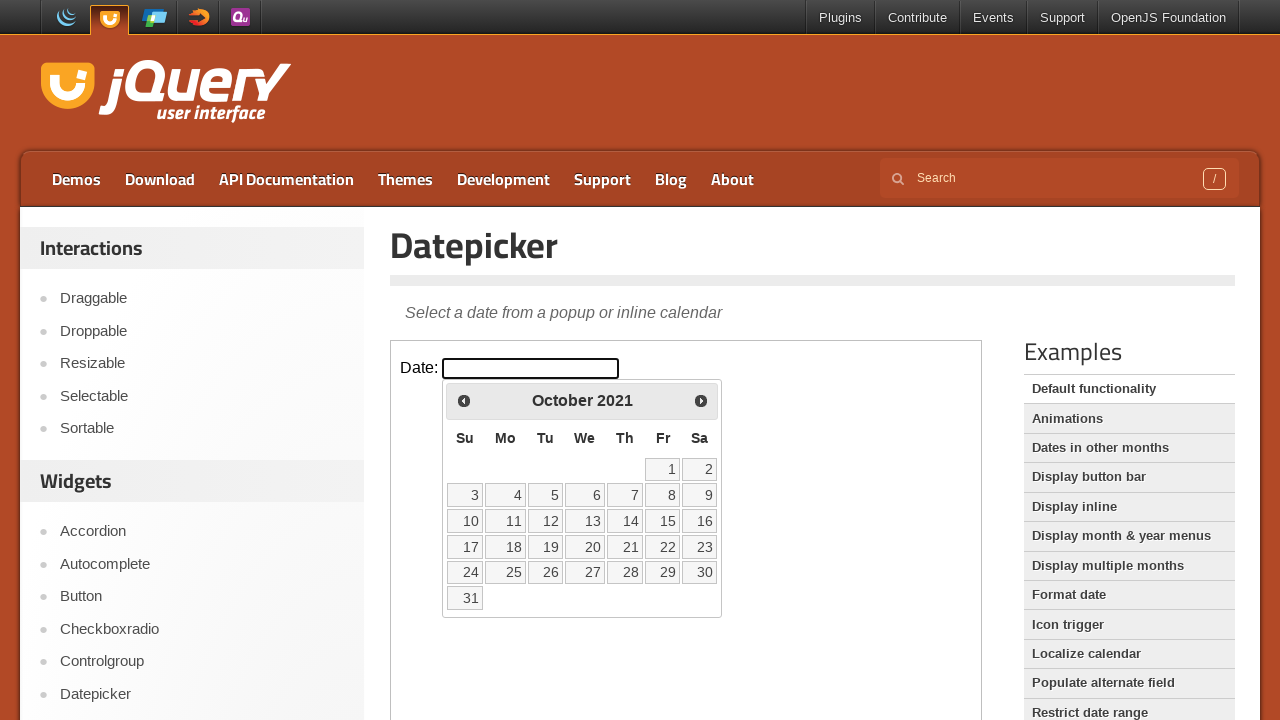

Retrieved current month: October
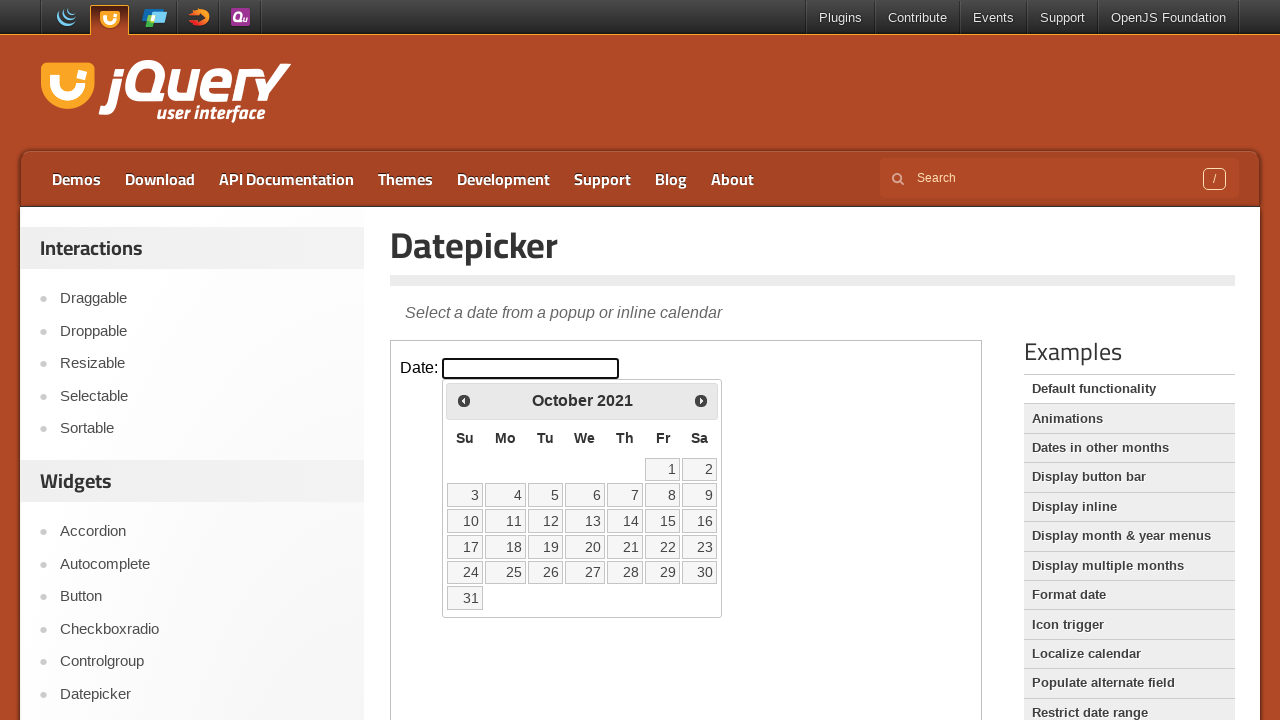

Retrieved current year: 2021
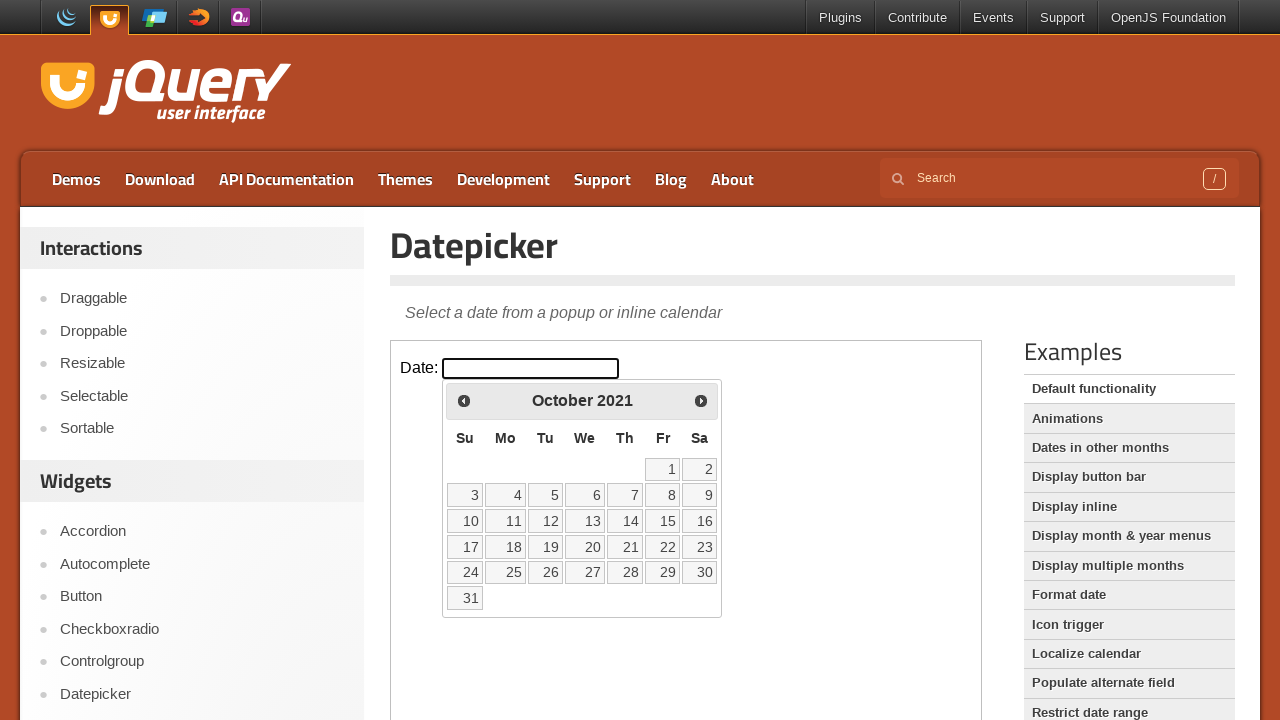

Clicked previous month arrow to navigate from October 2021 at (464, 400) on iframe >> nth=0 >> internal:control=enter-frame >> span.ui-icon.ui-icon-circle-t
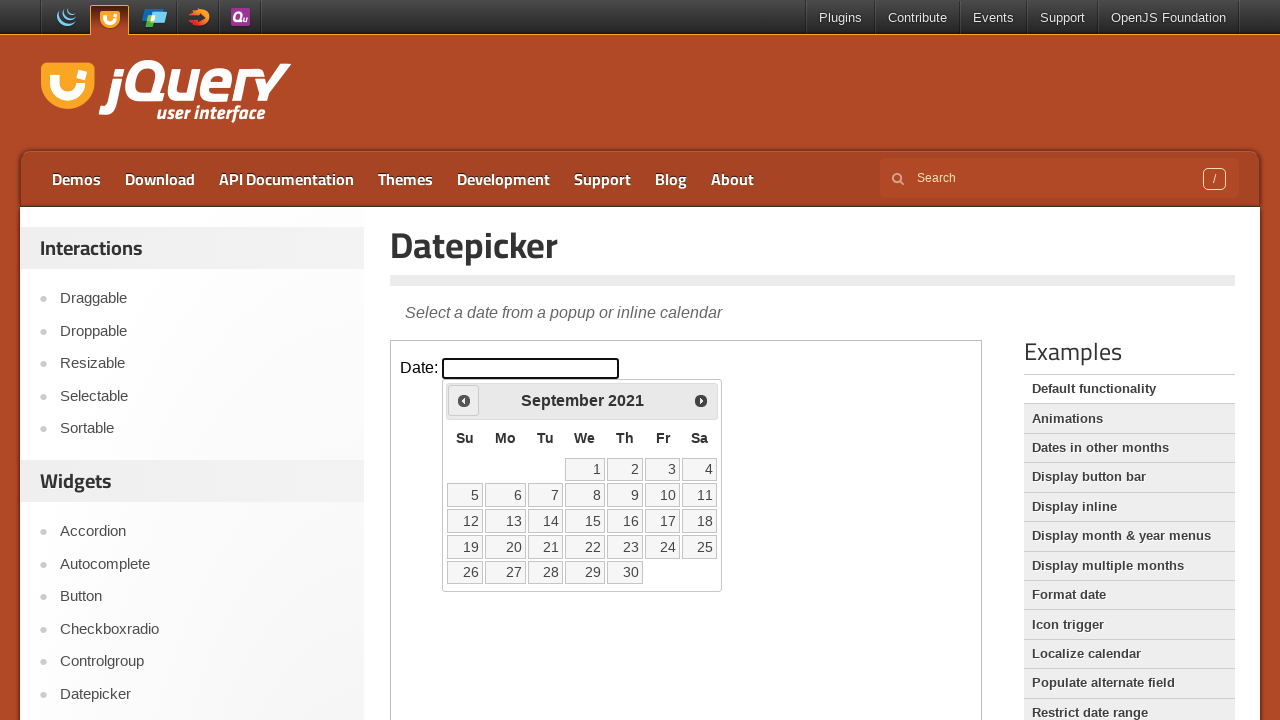

Clicked on datepicker input to open calendar at (531, 368) on iframe >> nth=0 >> internal:control=enter-frame >> #datepicker
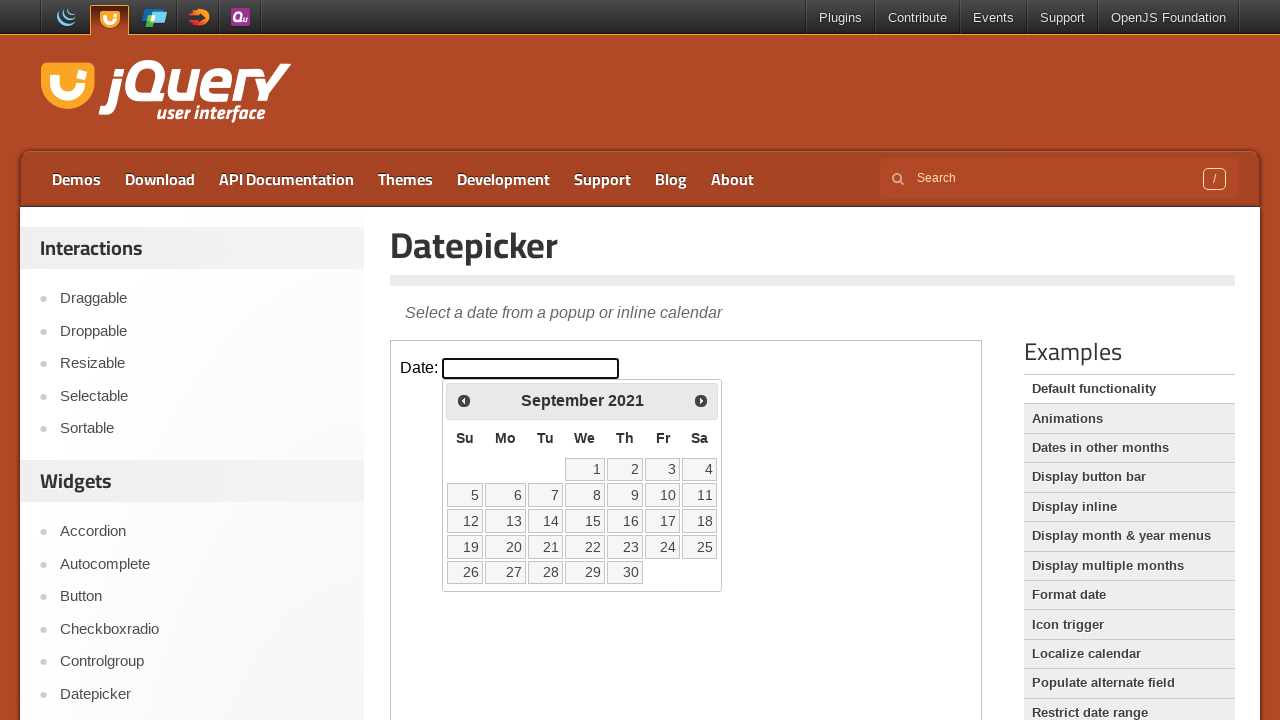

Retrieved current month: September
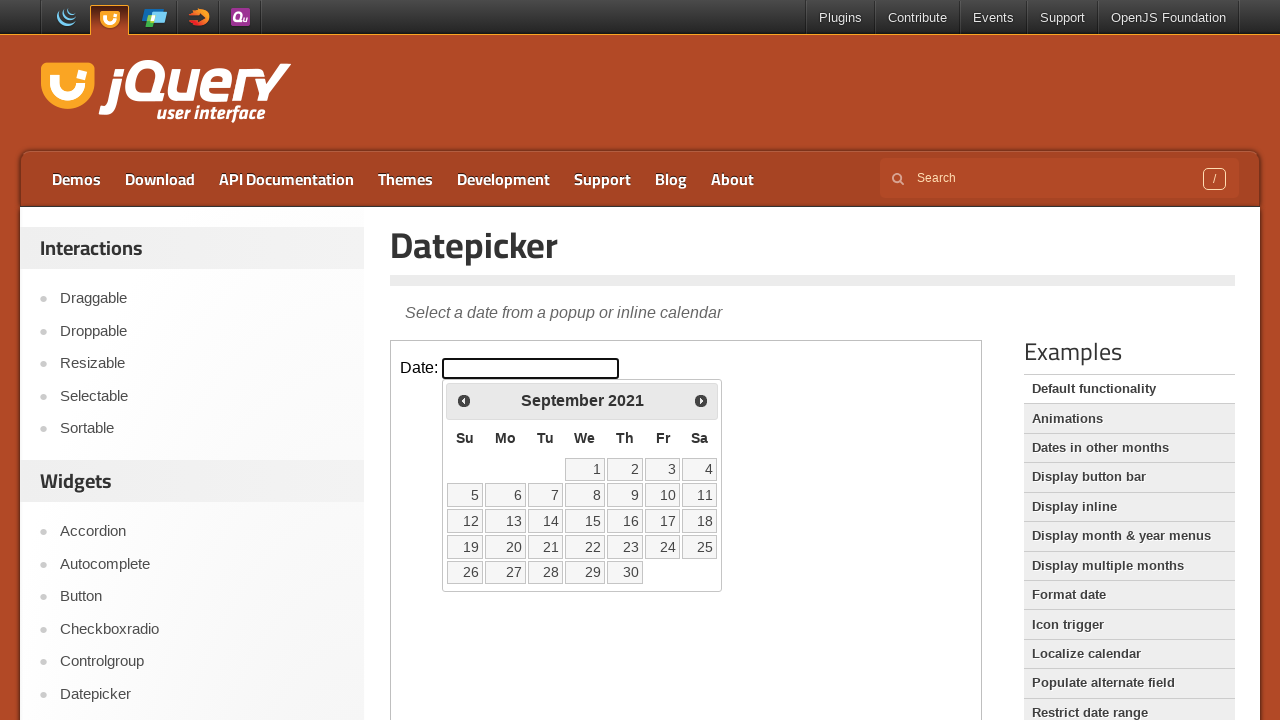

Retrieved current year: 2021
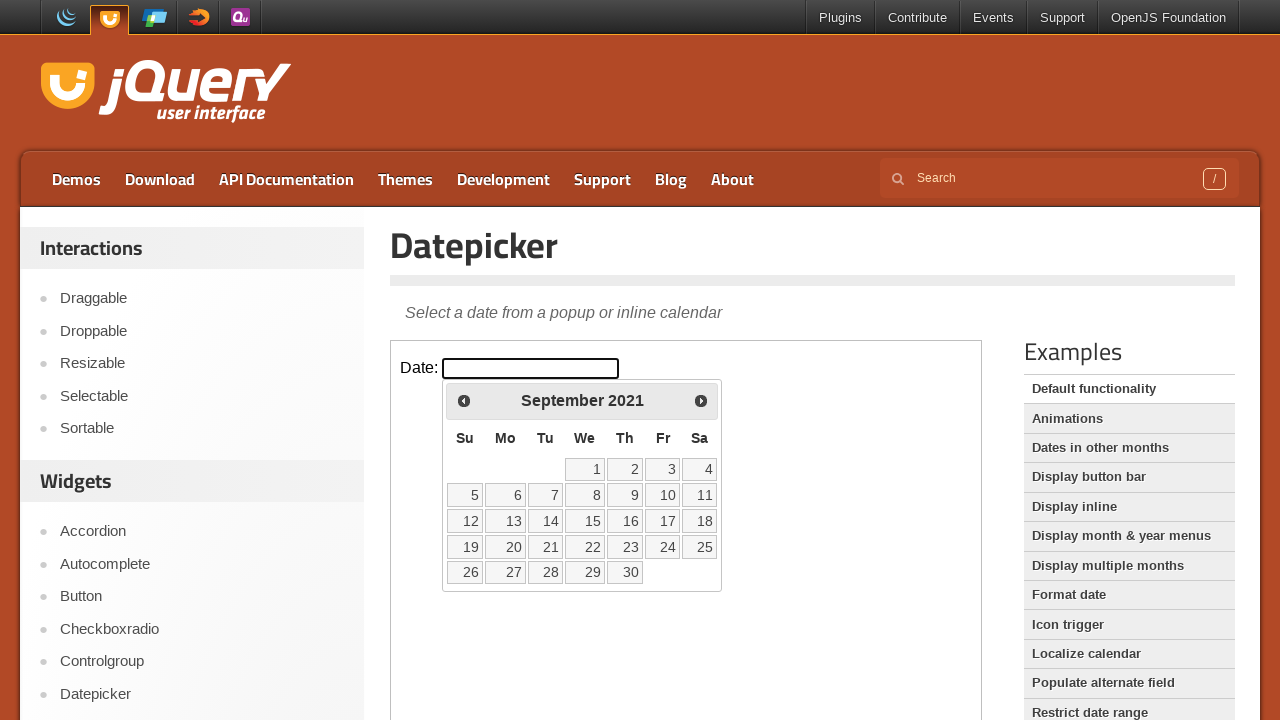

Clicked previous month arrow to navigate from September 2021 at (464, 400) on iframe >> nth=0 >> internal:control=enter-frame >> span.ui-icon.ui-icon-circle-t
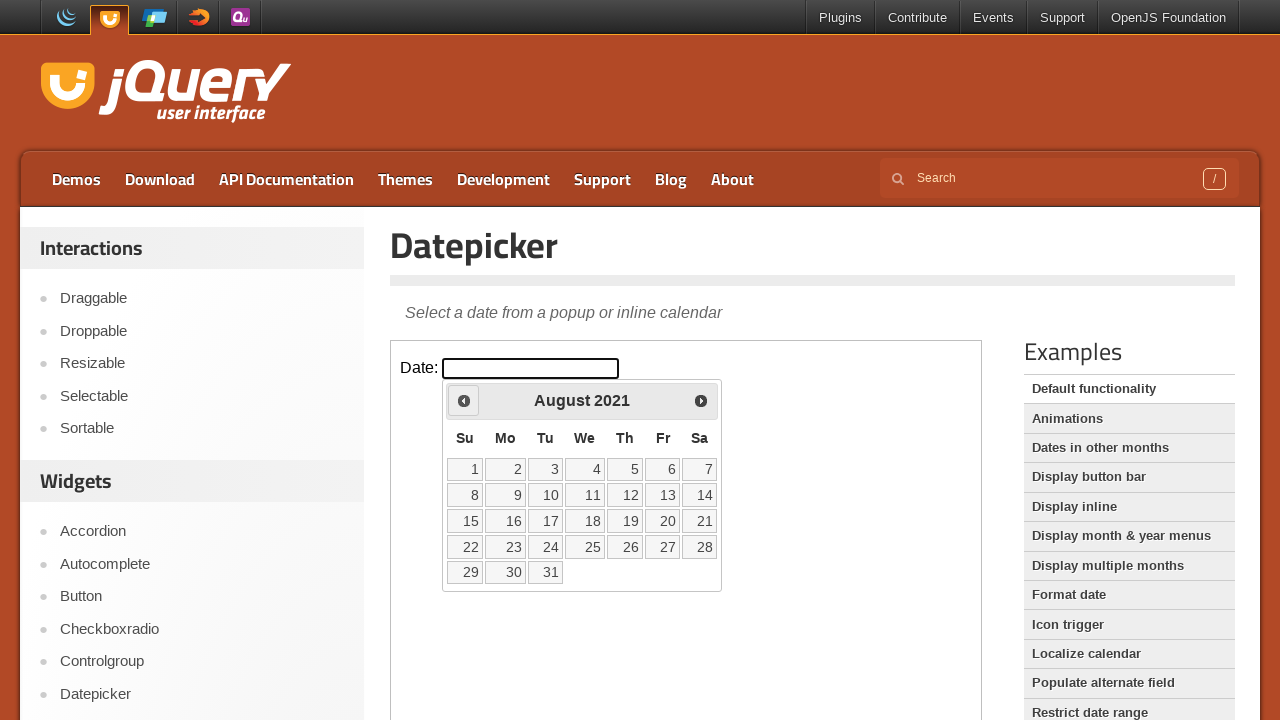

Clicked on datepicker input to open calendar at (531, 368) on iframe >> nth=0 >> internal:control=enter-frame >> #datepicker
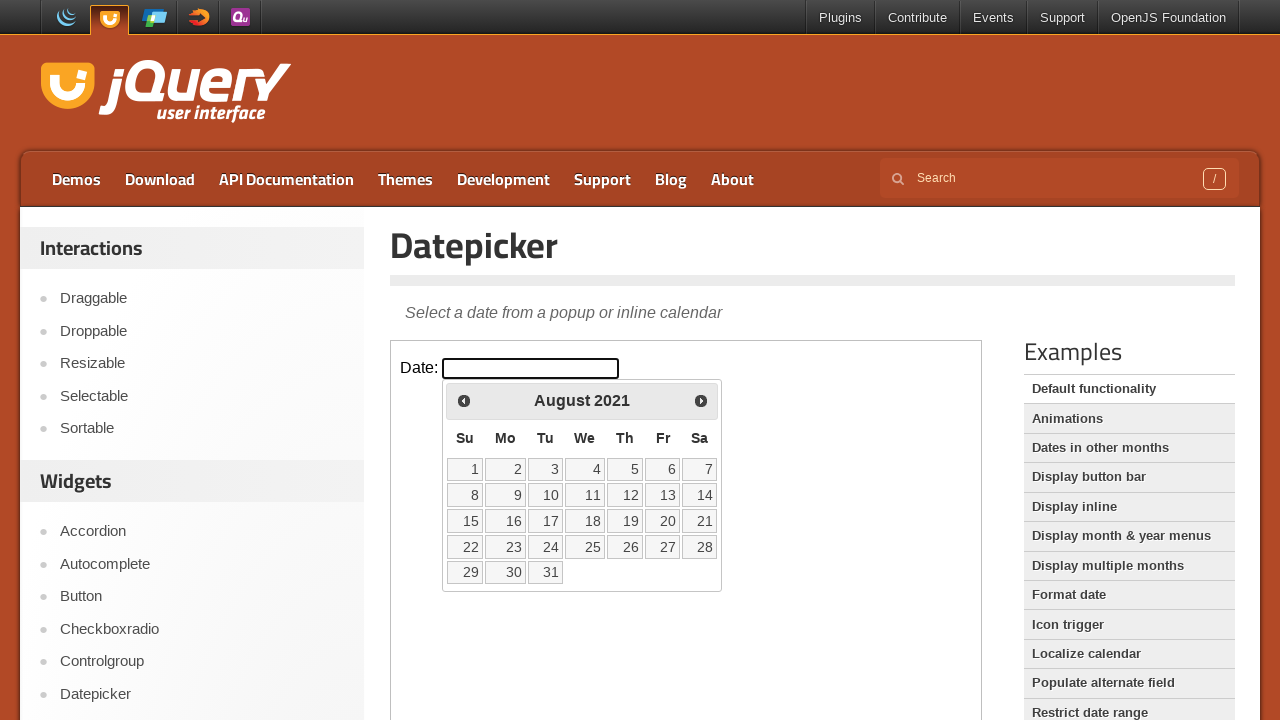

Retrieved current month: August
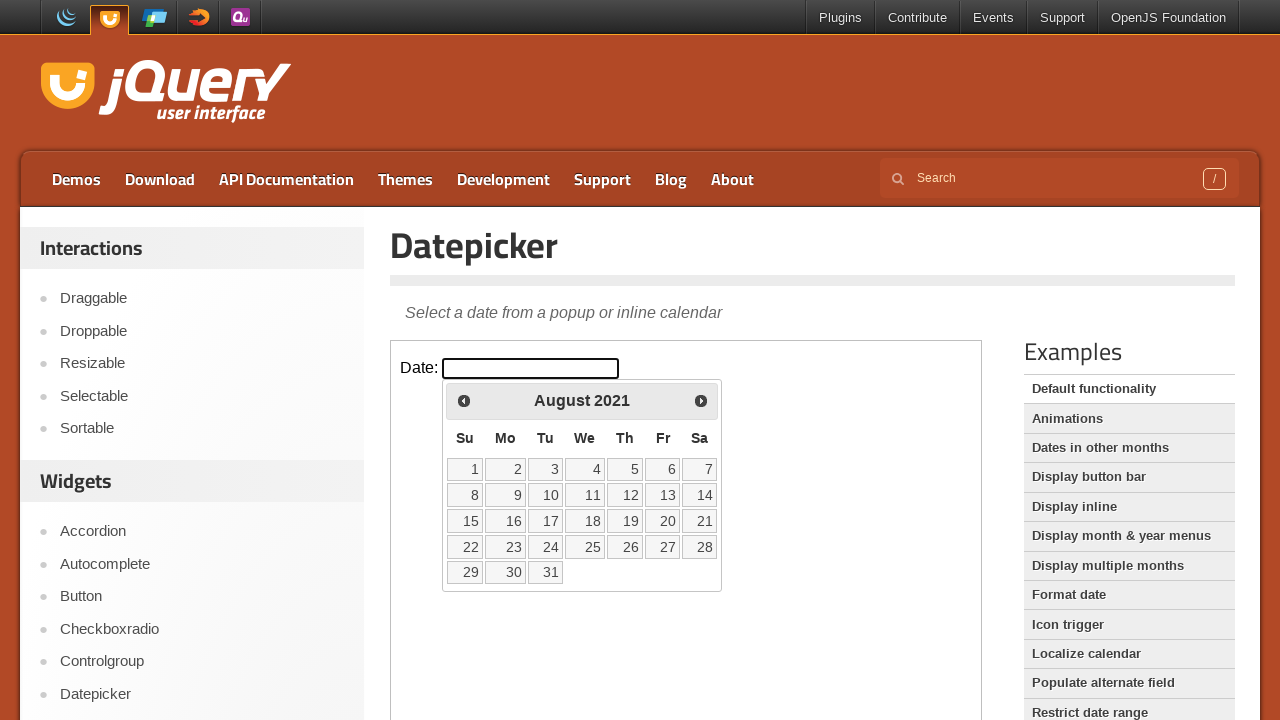

Retrieved current year: 2021
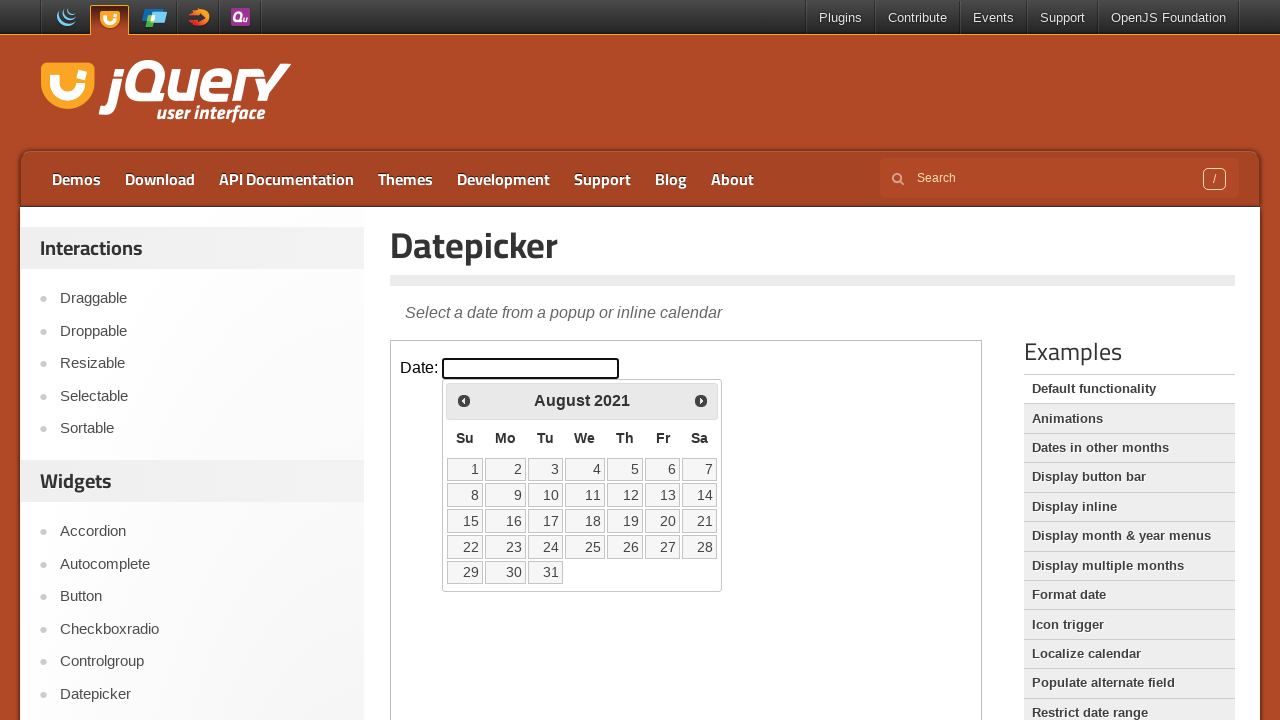

Reached target date: August 2021
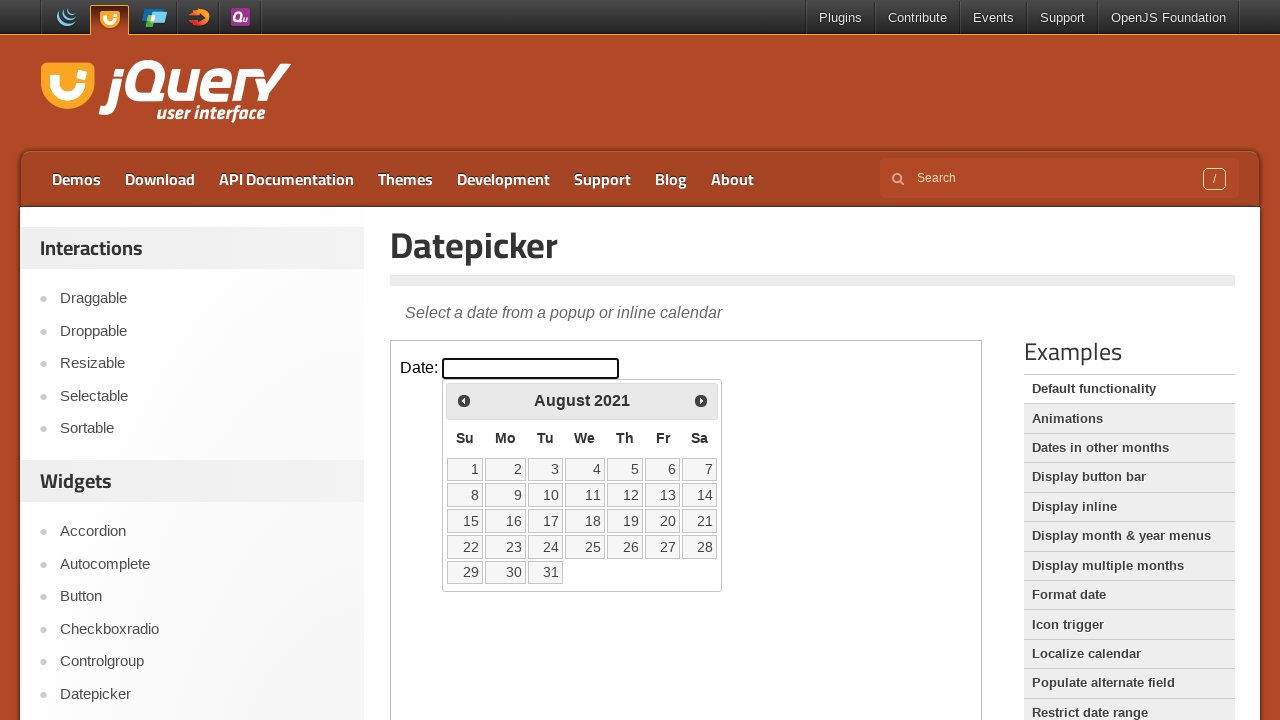

Selected date 17 from the calendar at (545, 521) on iframe >> nth=0 >> internal:control=enter-frame >> //table[@class='ui-datepicker
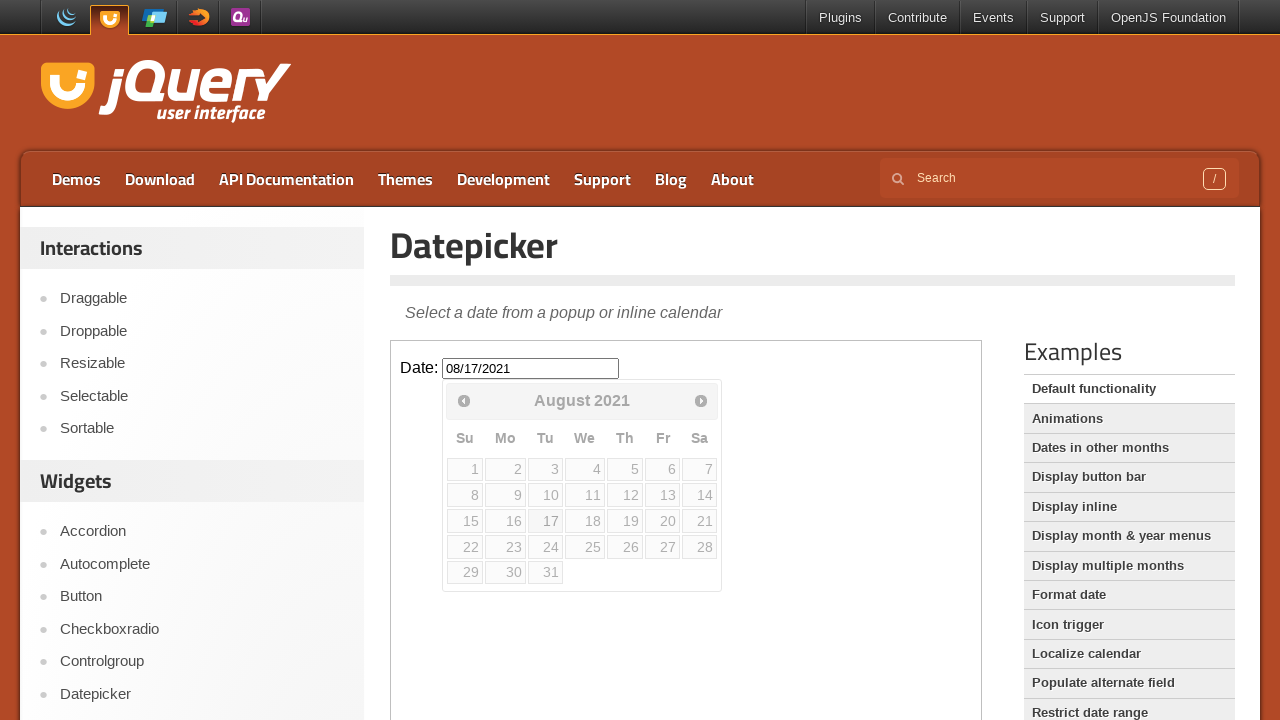

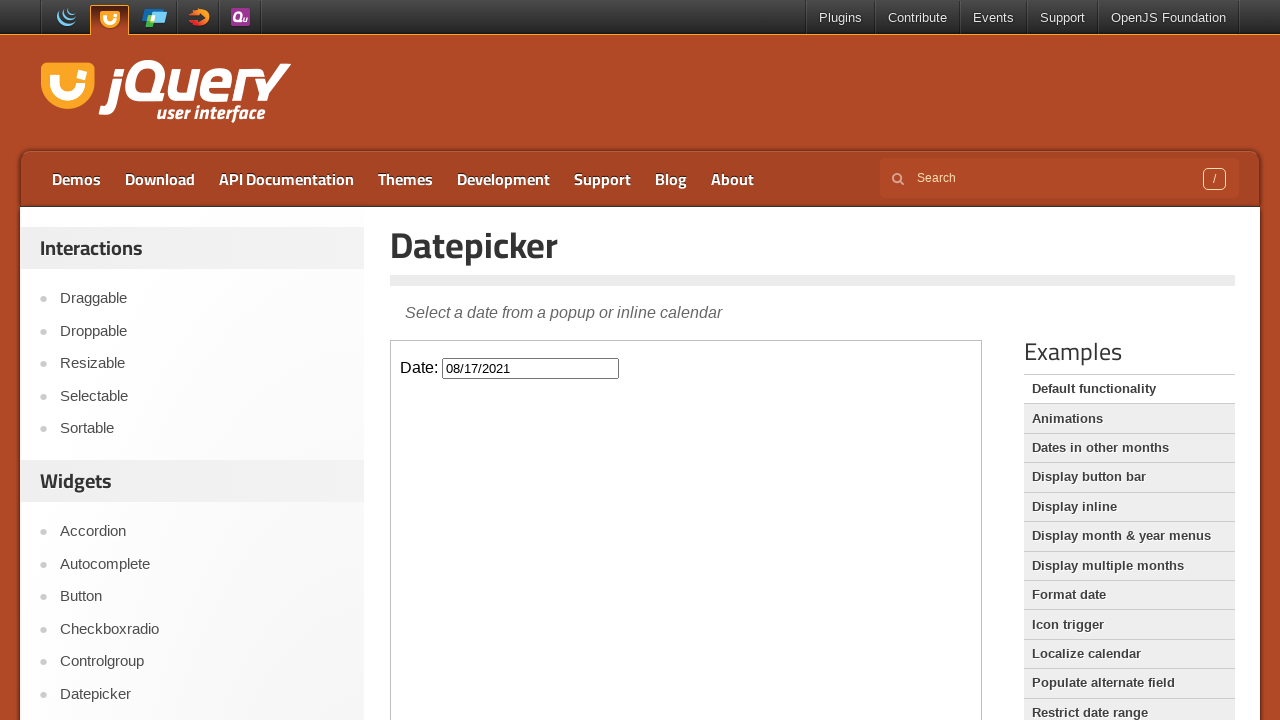